Tests the jQuery UI datepicker widget by navigating to a past date (July 2020) and selecting day 12 from the calendar.

Starting URL: https://jqueryui.com/datepicker/

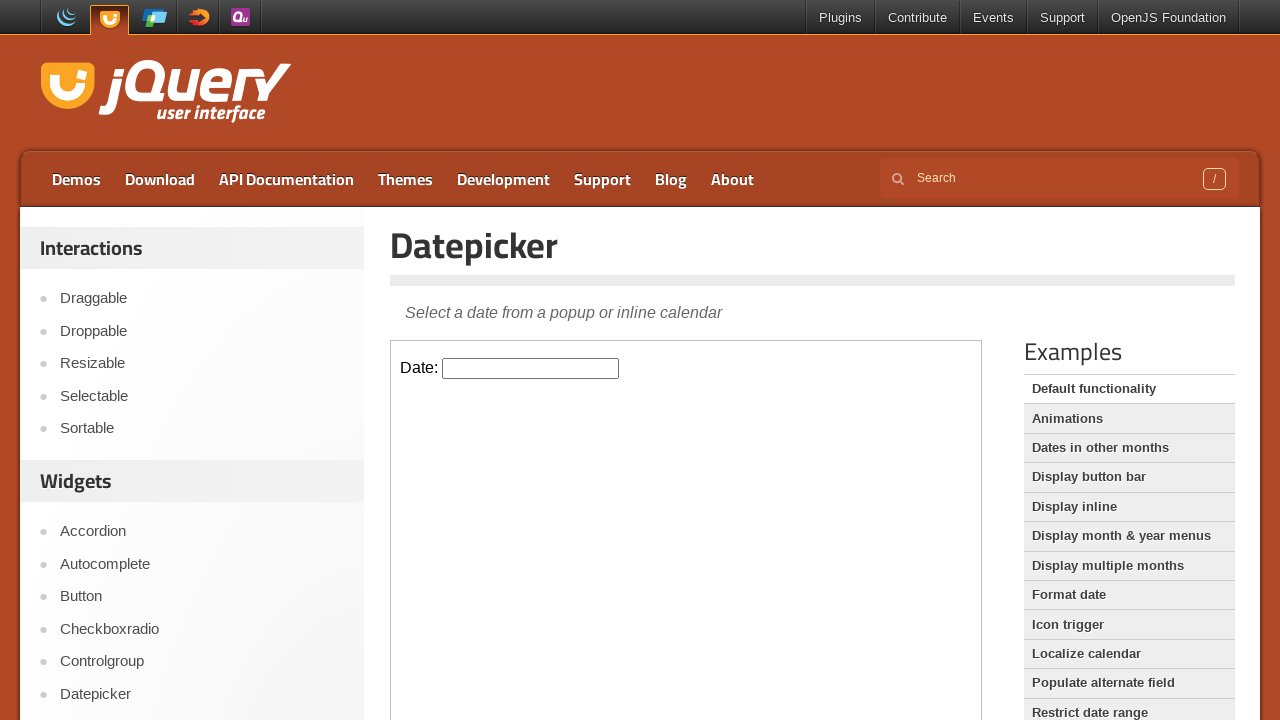

Located iframe containing the datepicker widget
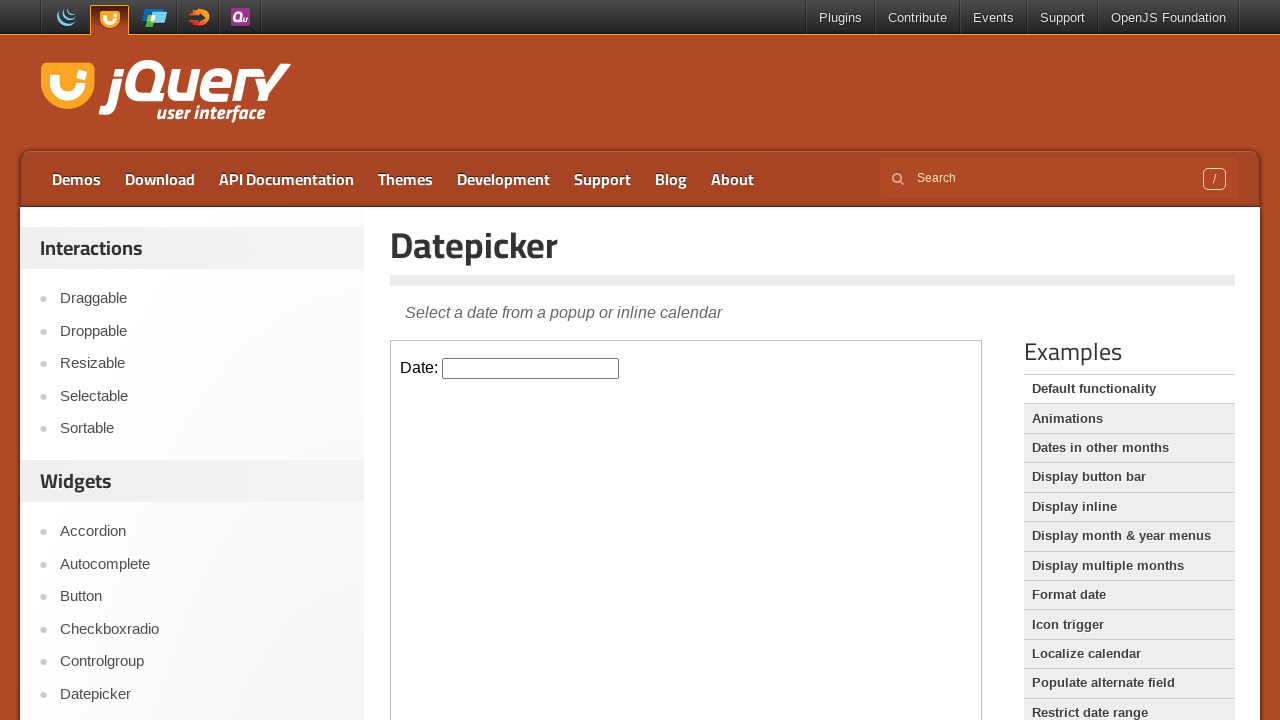

Clicked on datepicker input field to open calendar at (531, 368) on iframe.demo-frame >> internal:control=enter-frame >> #datepicker
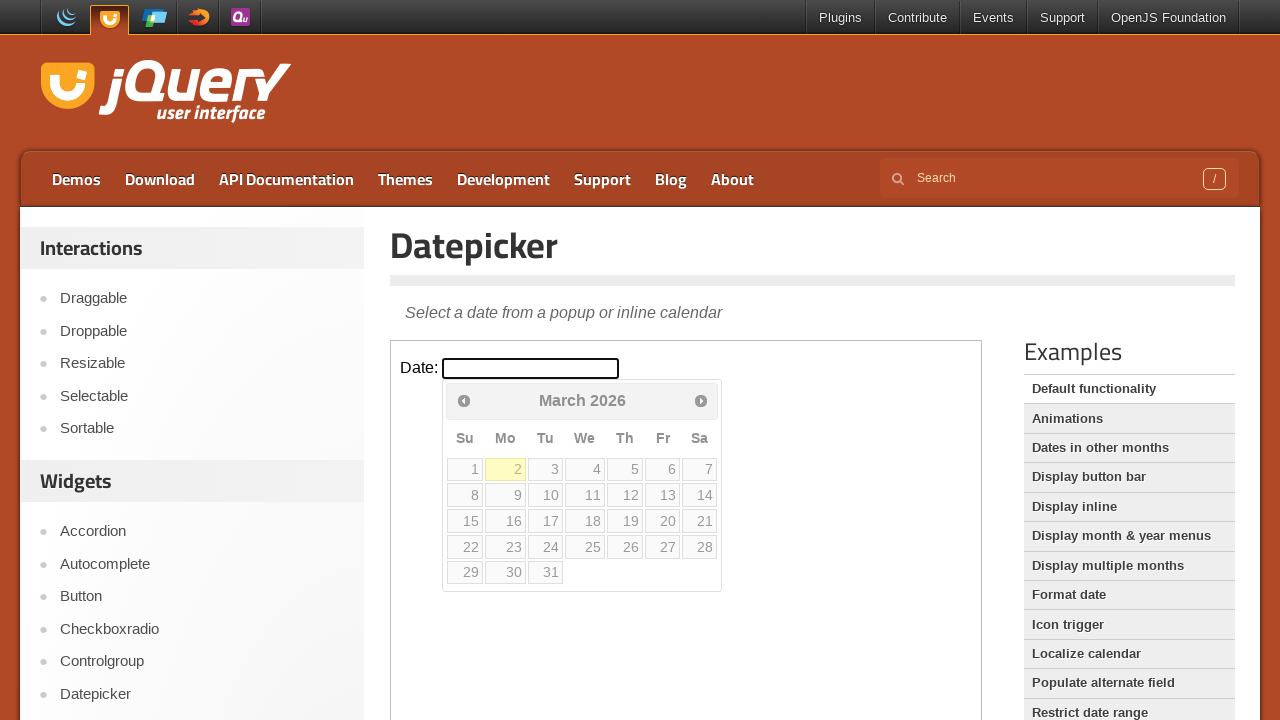

Checked current month and year: March 2026
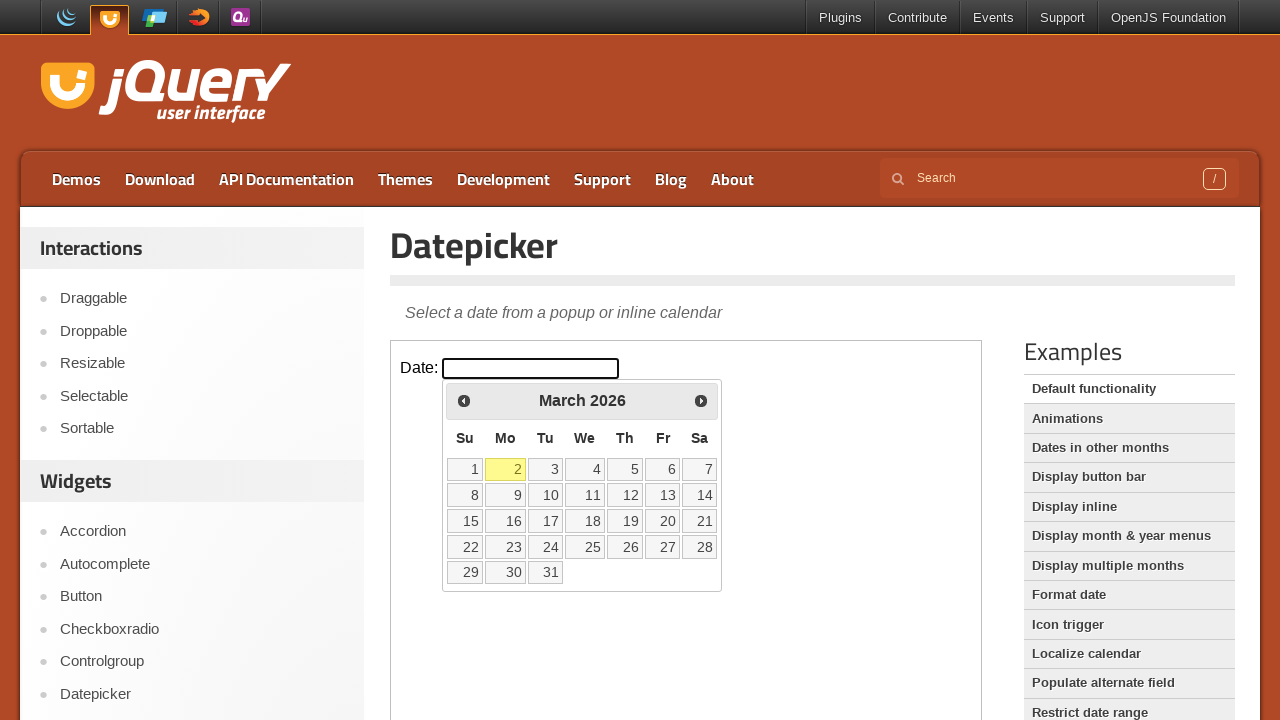

Clicked 'Prev' button to navigate to previous month at (464, 400) on iframe.demo-frame >> internal:control=enter-frame >> a[title='Prev']
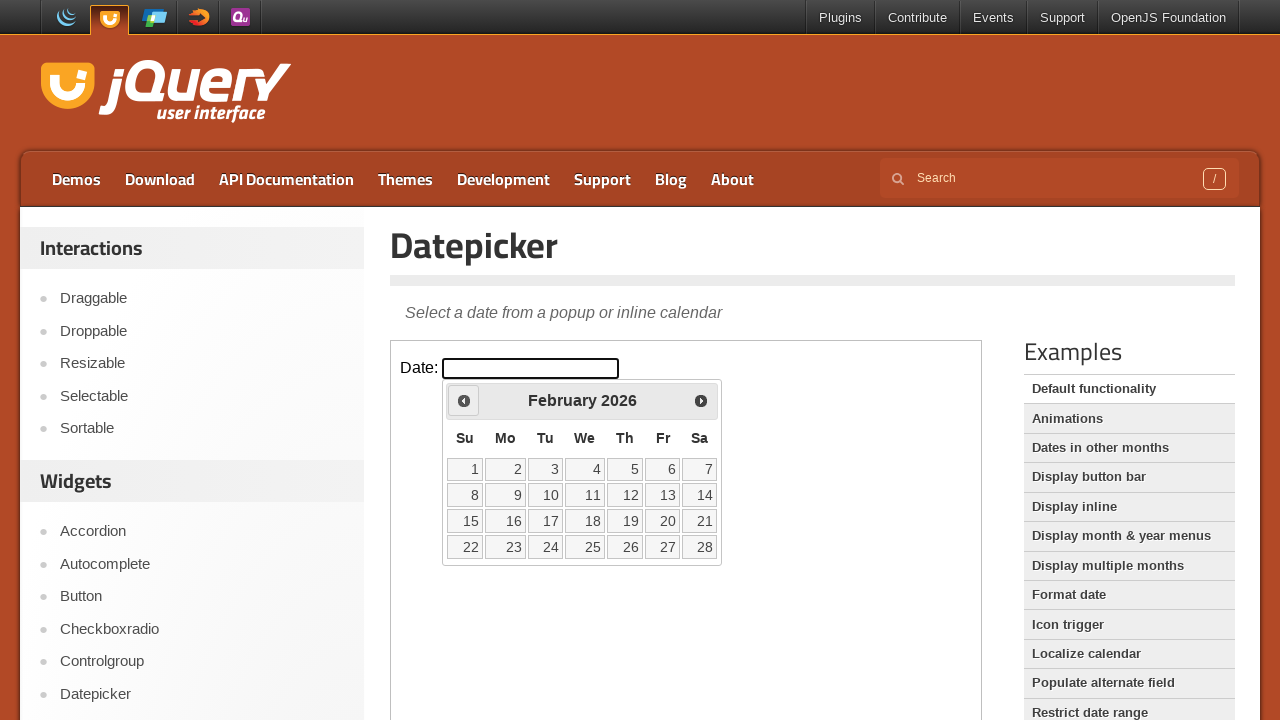

Waited for calendar to update
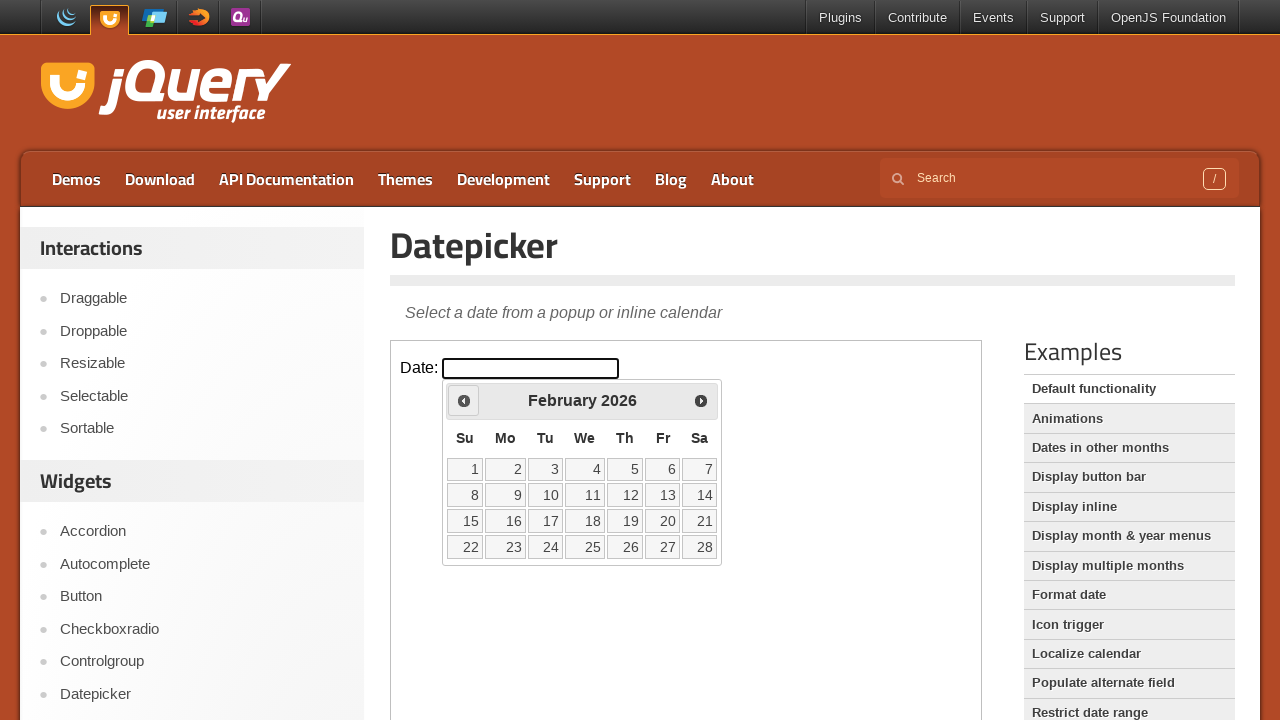

Checked current month and year: February 2026
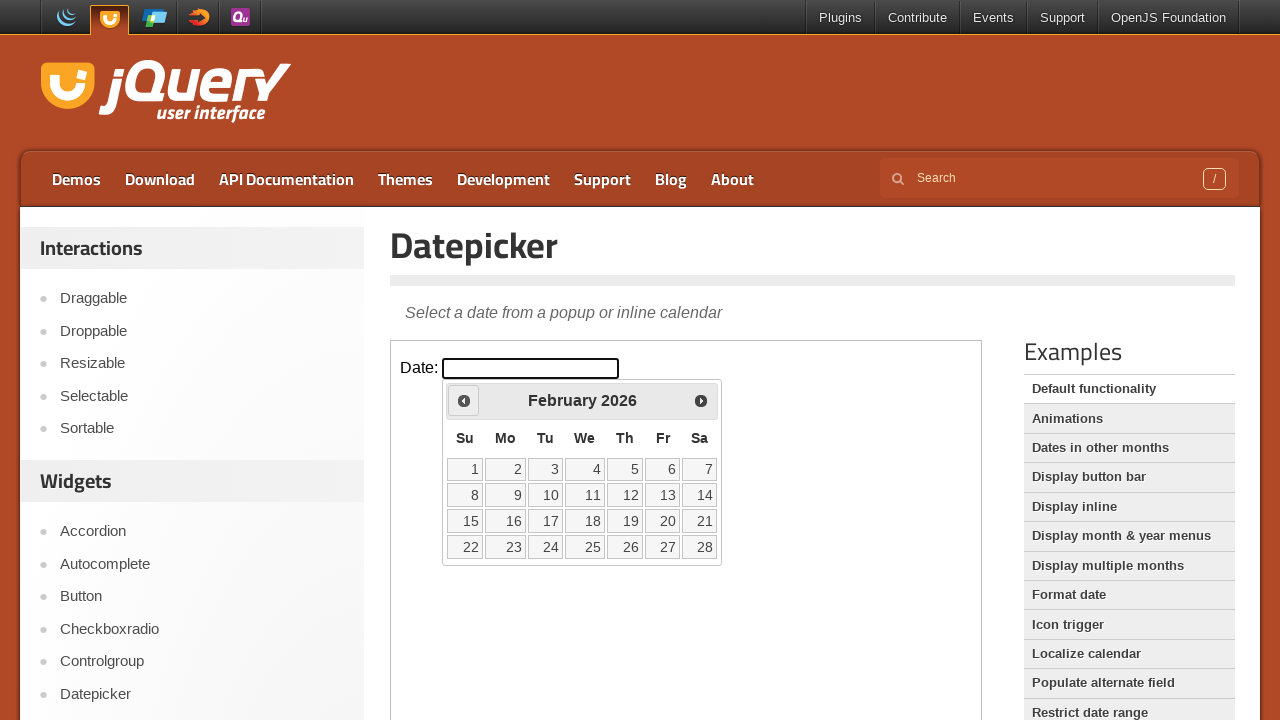

Clicked 'Prev' button to navigate to previous month at (464, 400) on iframe.demo-frame >> internal:control=enter-frame >> a[title='Prev']
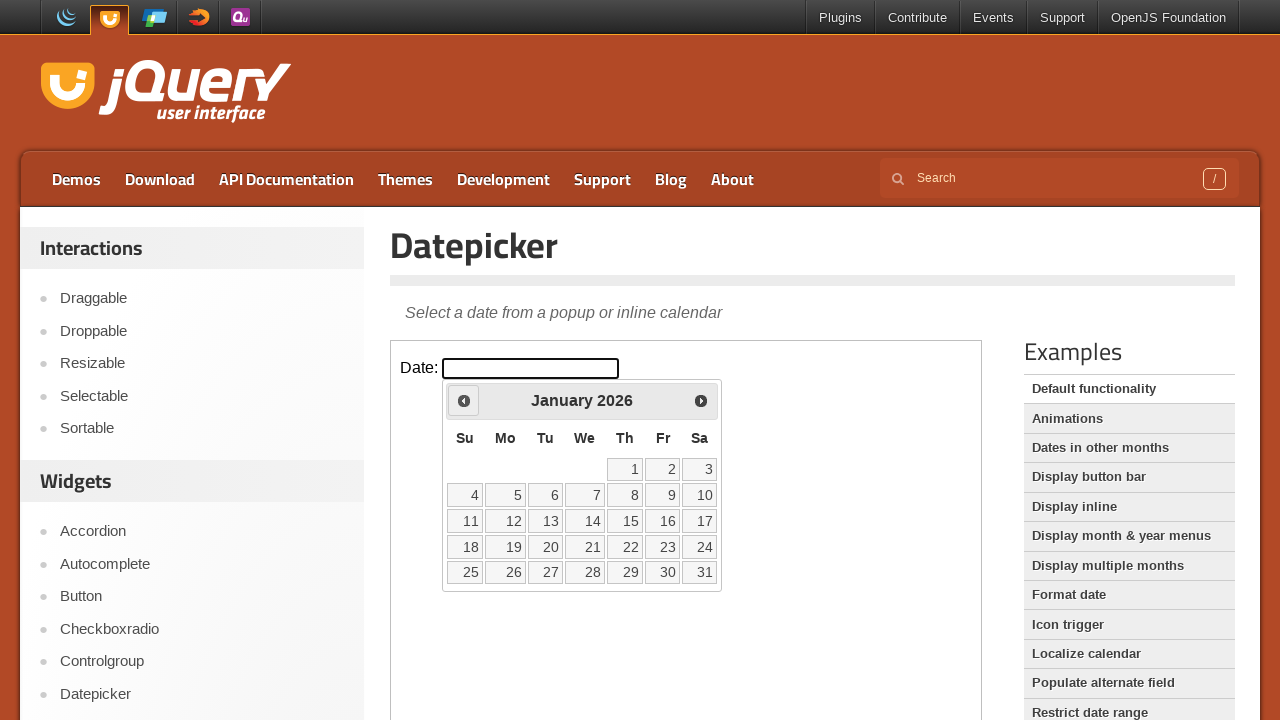

Waited for calendar to update
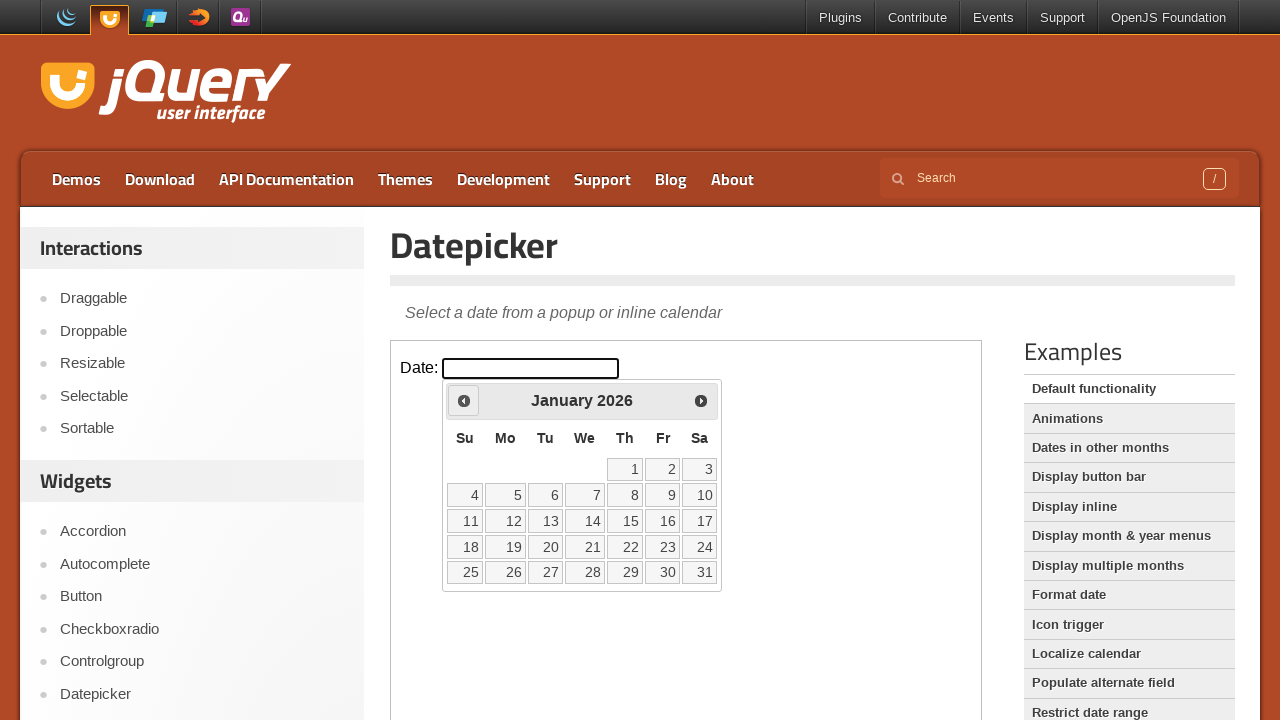

Checked current month and year: January 2026
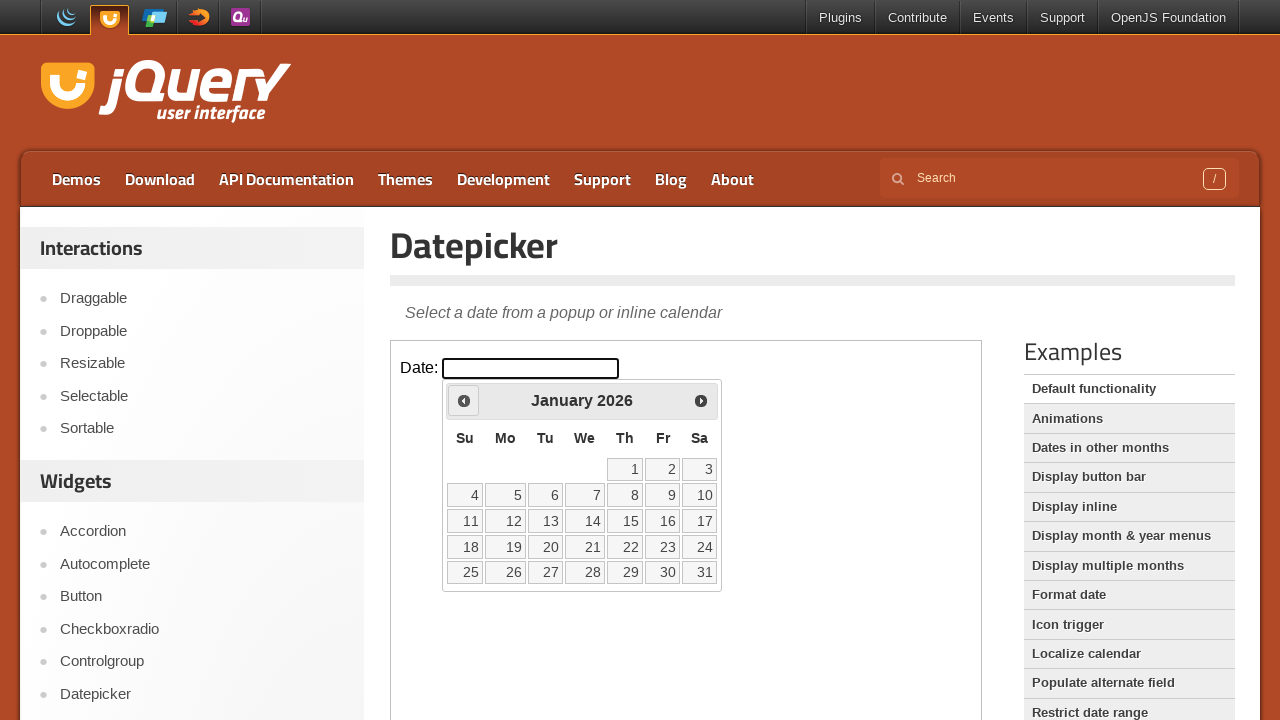

Clicked 'Prev' button to navigate to previous month at (464, 400) on iframe.demo-frame >> internal:control=enter-frame >> a[title='Prev']
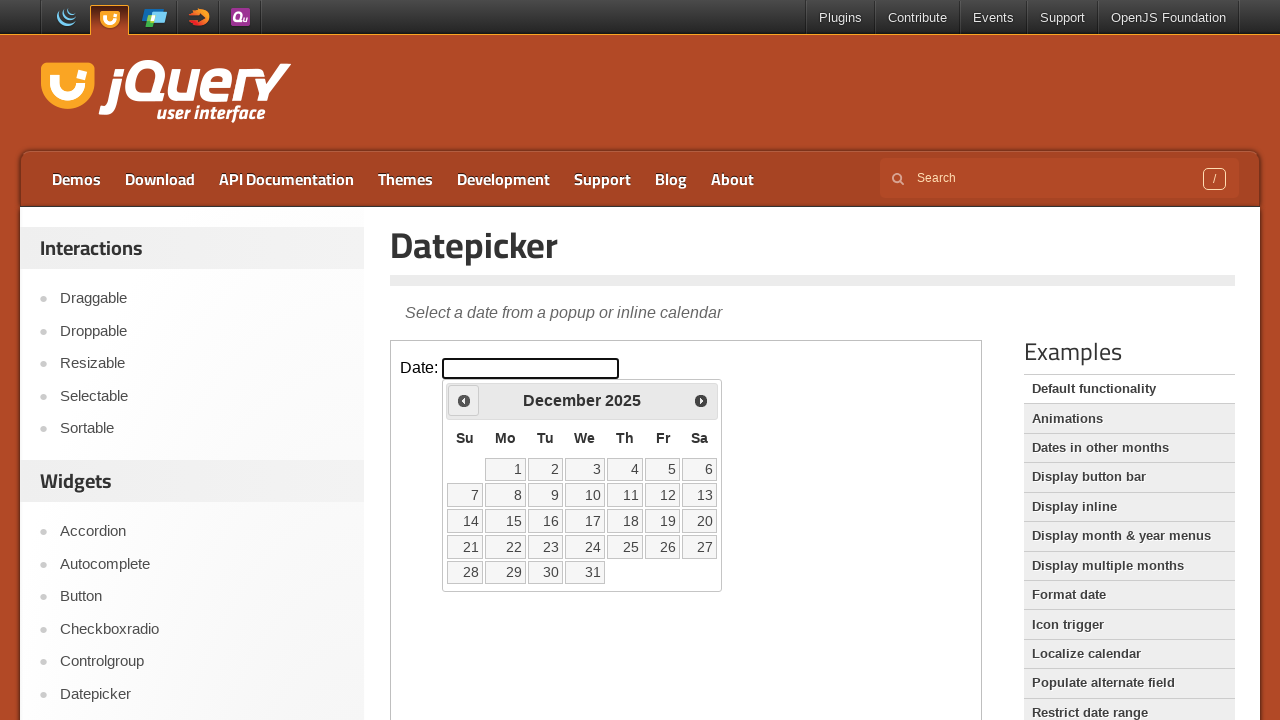

Waited for calendar to update
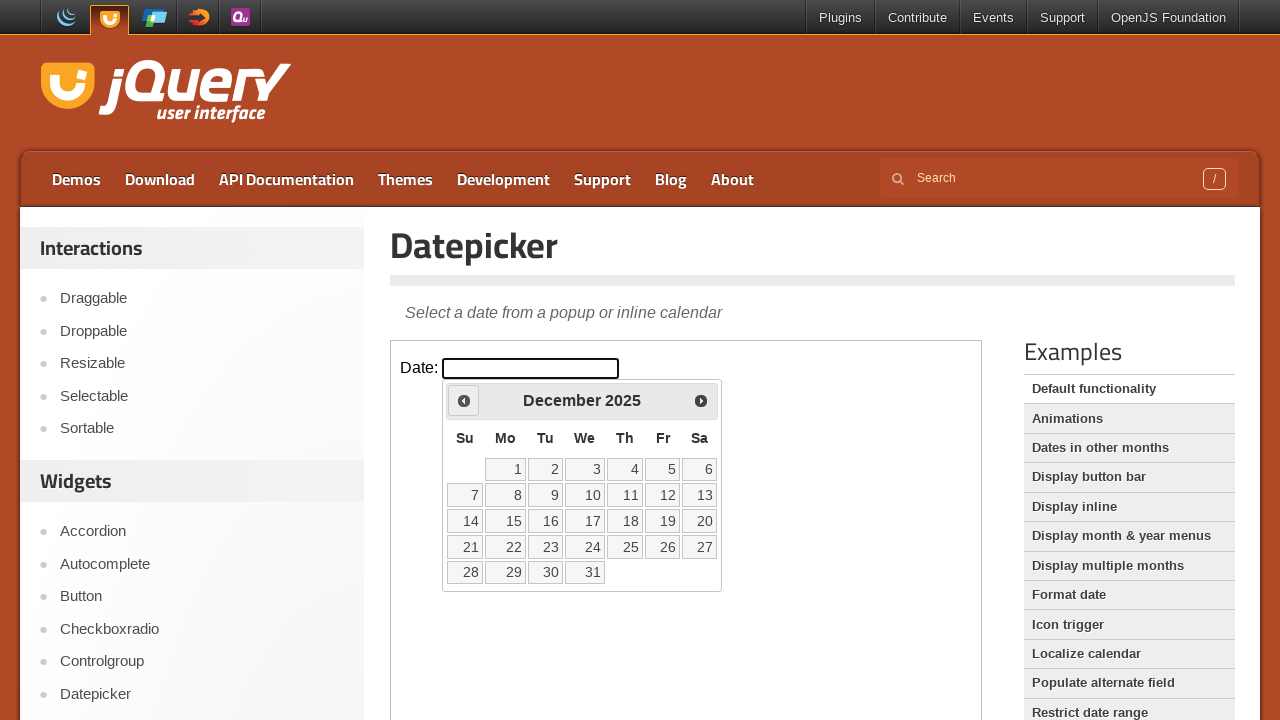

Checked current month and year: December 2025
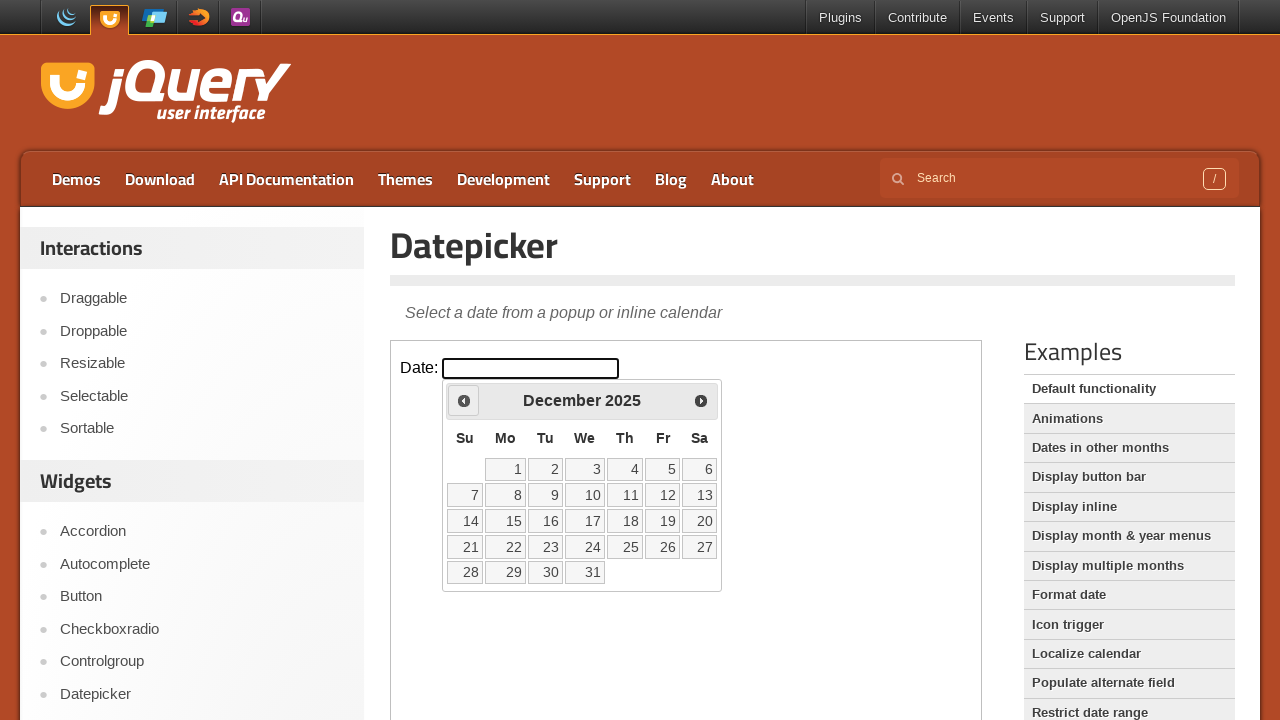

Clicked 'Prev' button to navigate to previous month at (464, 400) on iframe.demo-frame >> internal:control=enter-frame >> a[title='Prev']
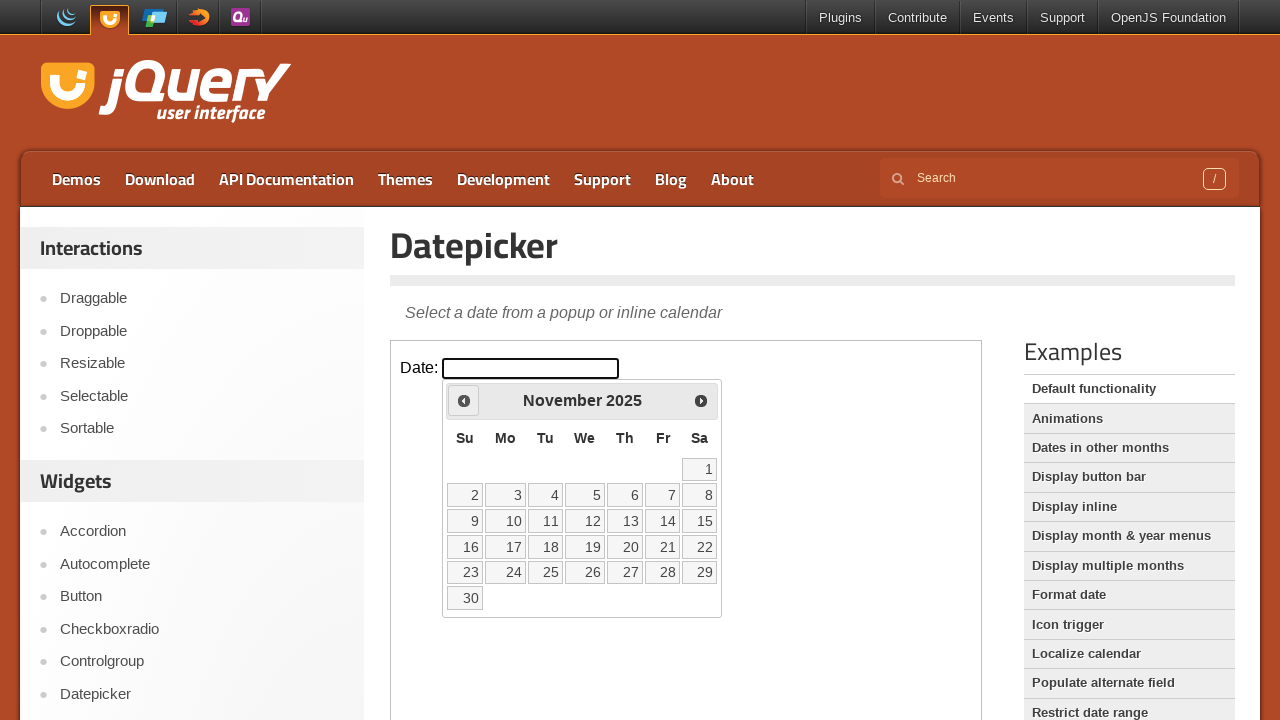

Waited for calendar to update
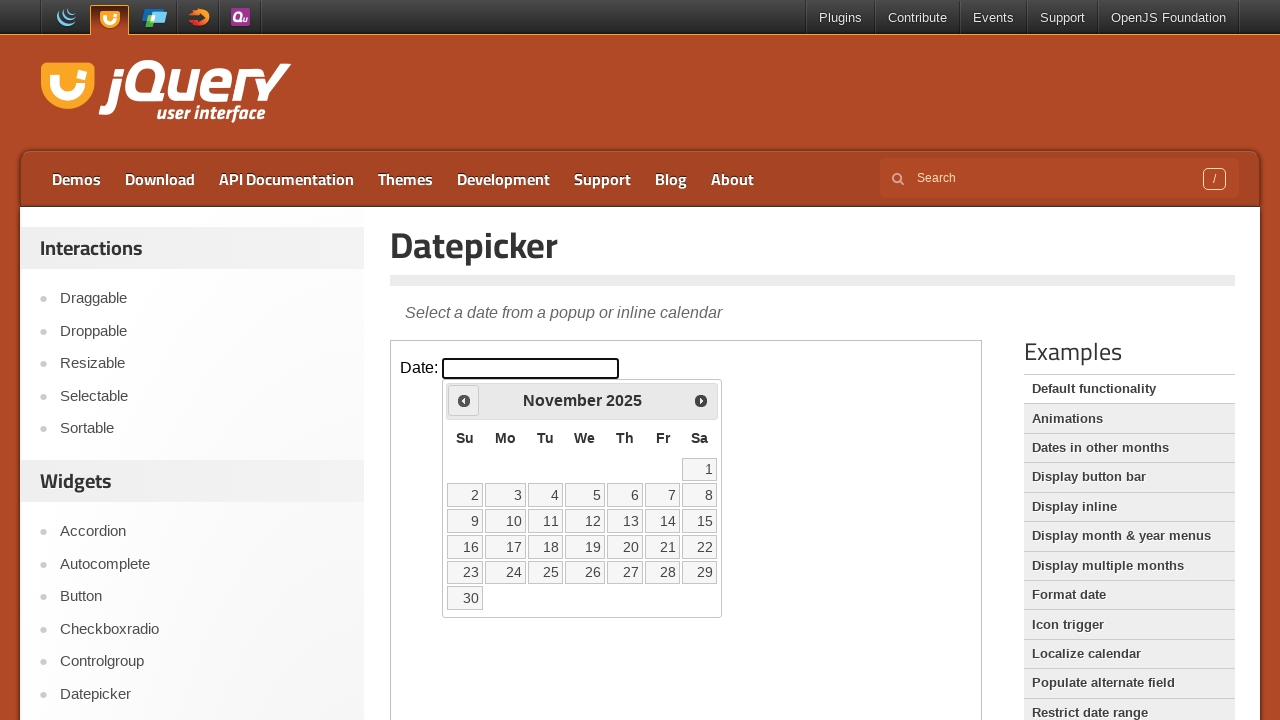

Checked current month and year: November 2025
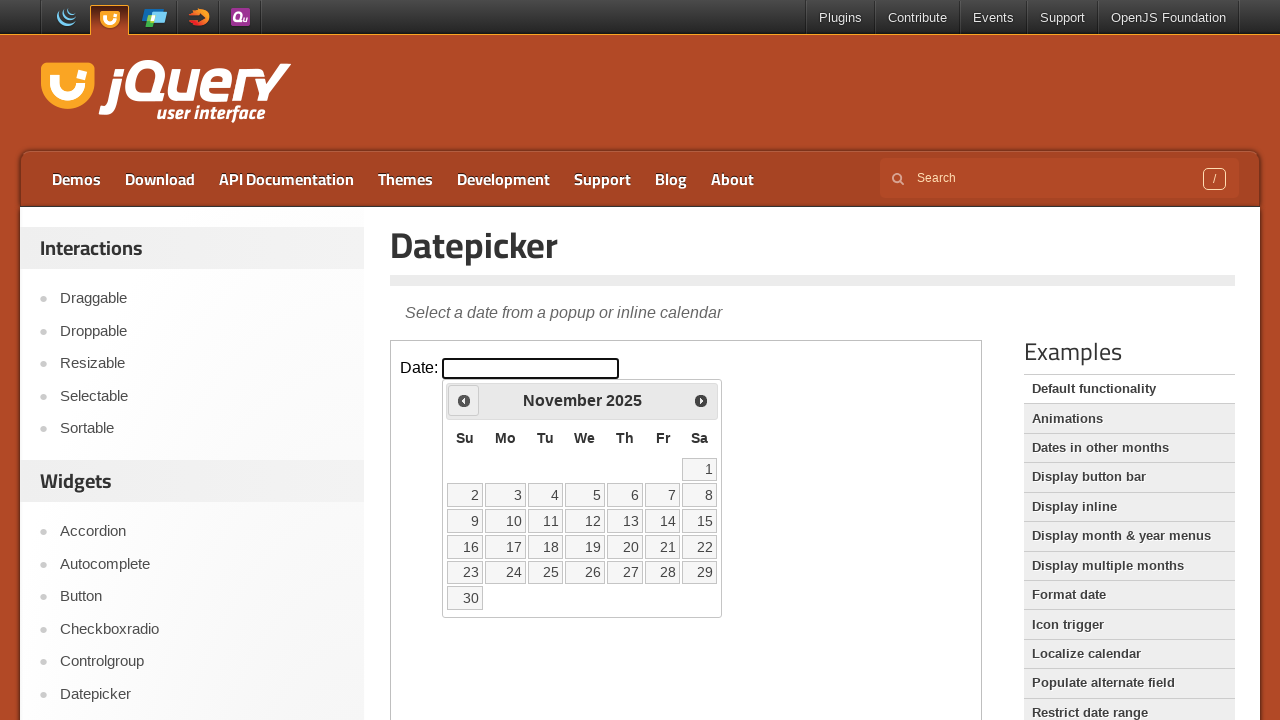

Clicked 'Prev' button to navigate to previous month at (464, 400) on iframe.demo-frame >> internal:control=enter-frame >> a[title='Prev']
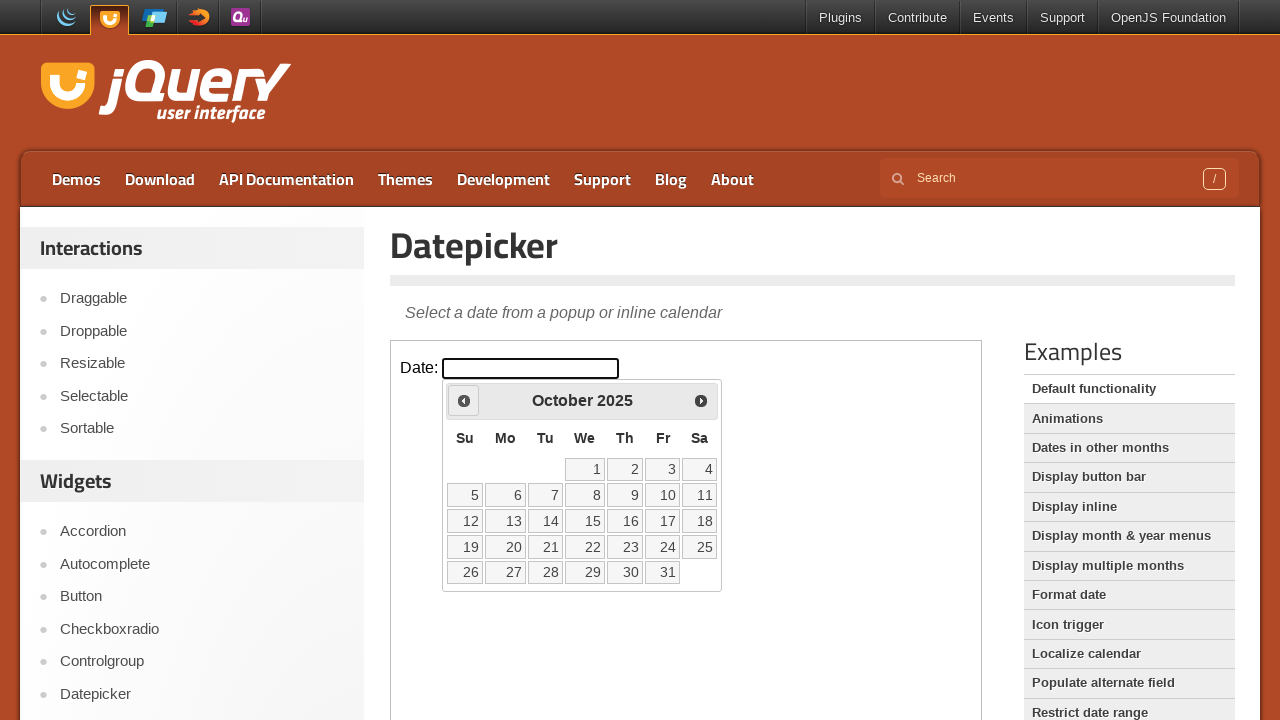

Waited for calendar to update
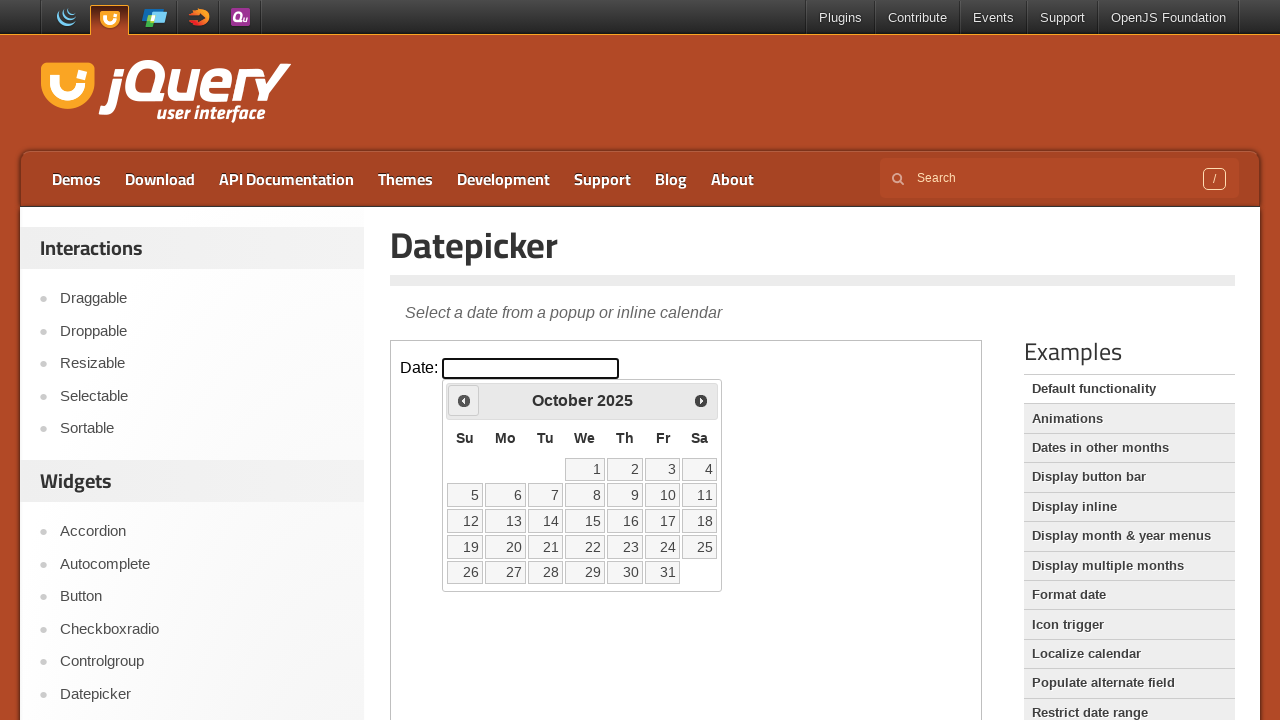

Checked current month and year: October 2025
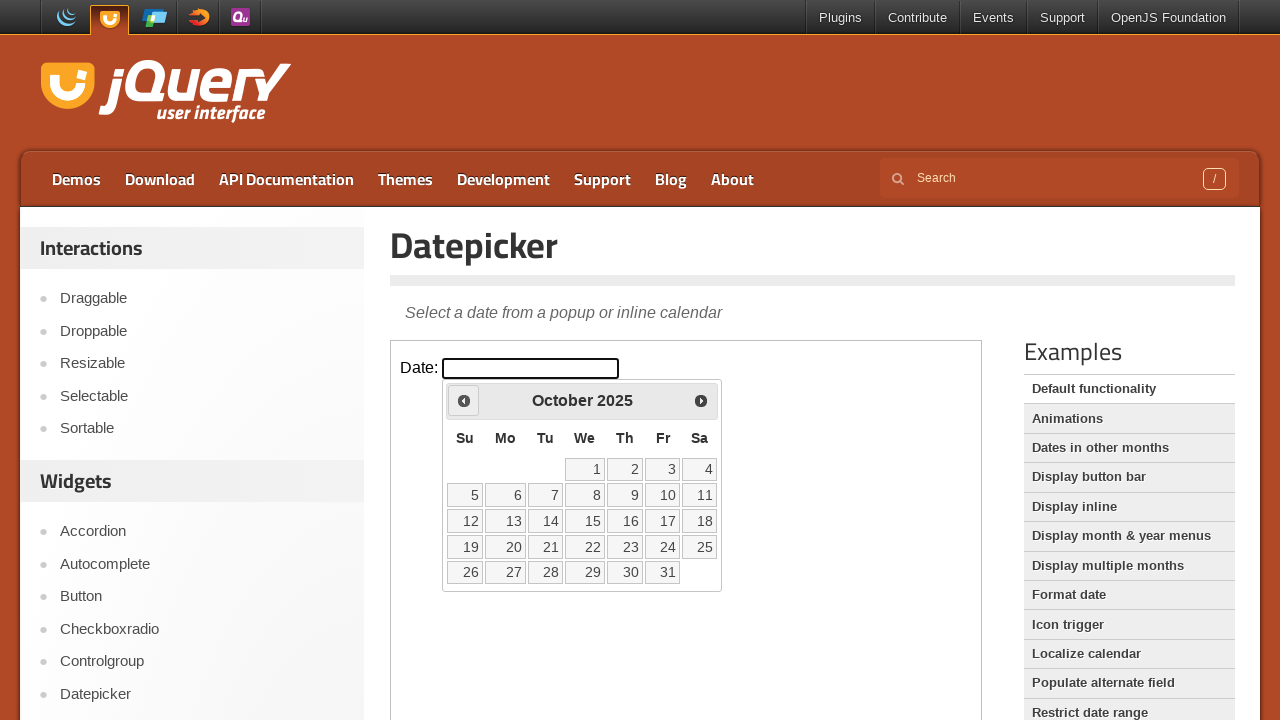

Clicked 'Prev' button to navigate to previous month at (464, 400) on iframe.demo-frame >> internal:control=enter-frame >> a[title='Prev']
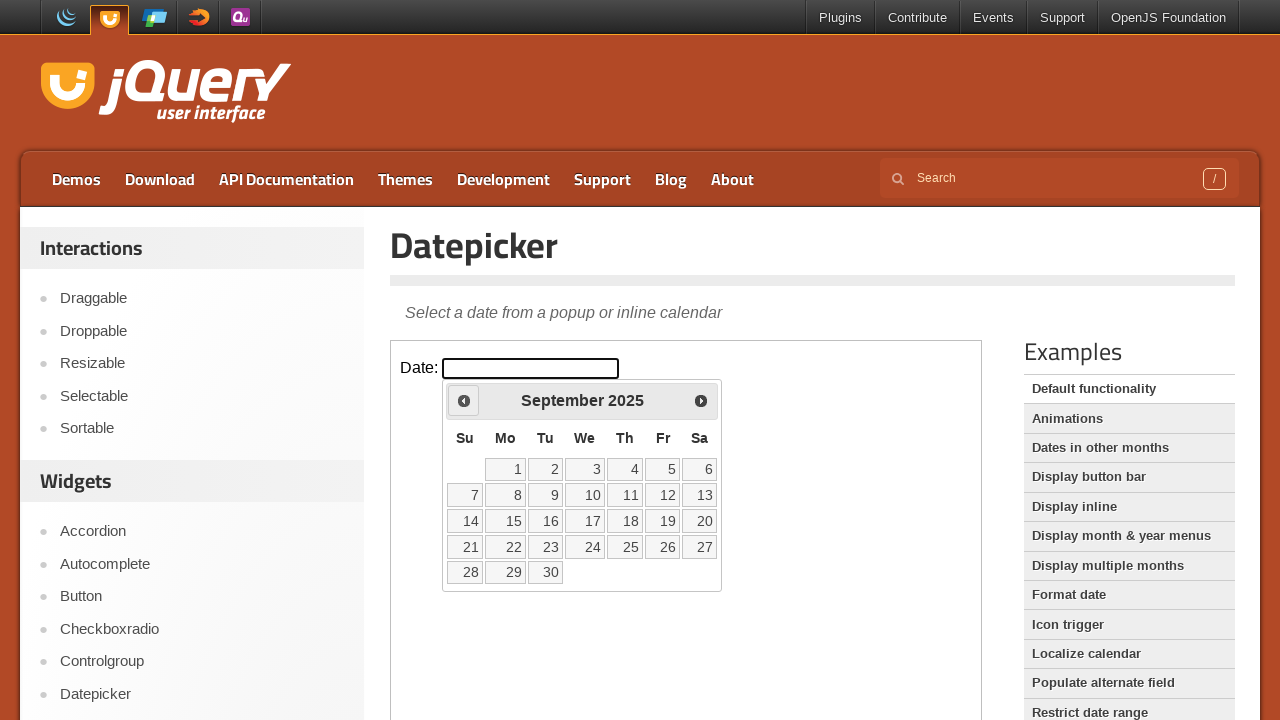

Waited for calendar to update
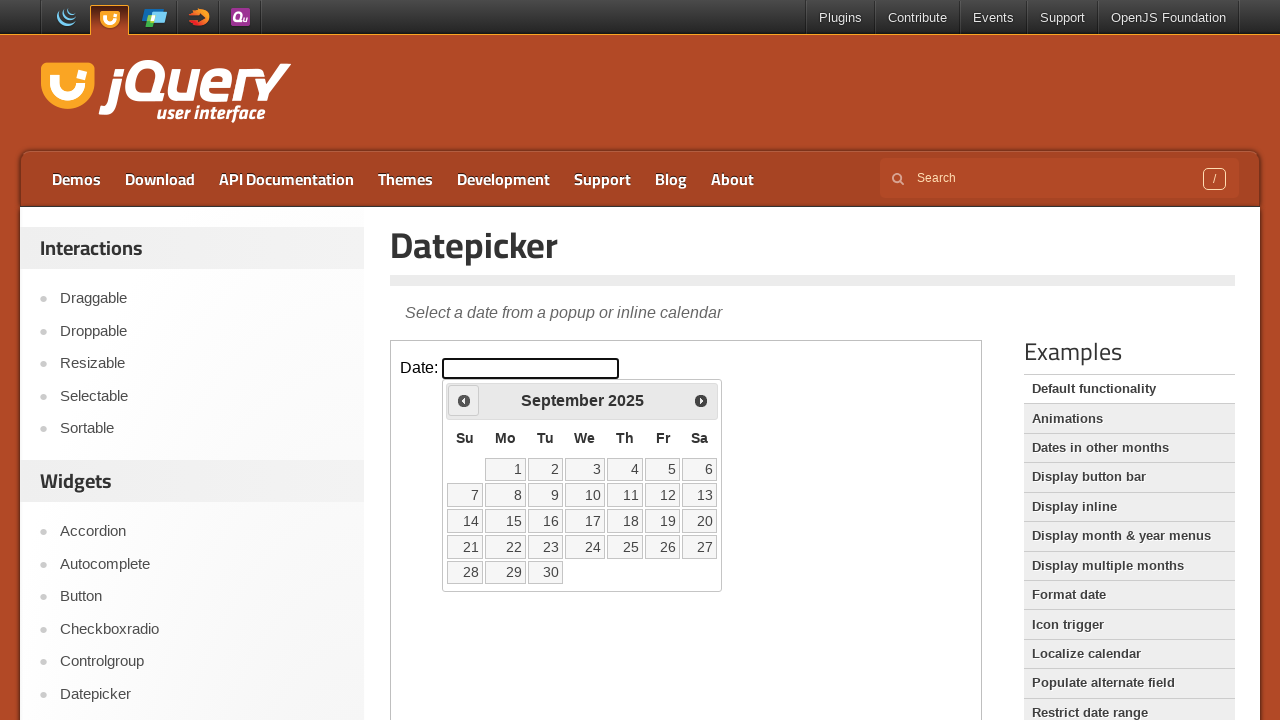

Checked current month and year: September 2025
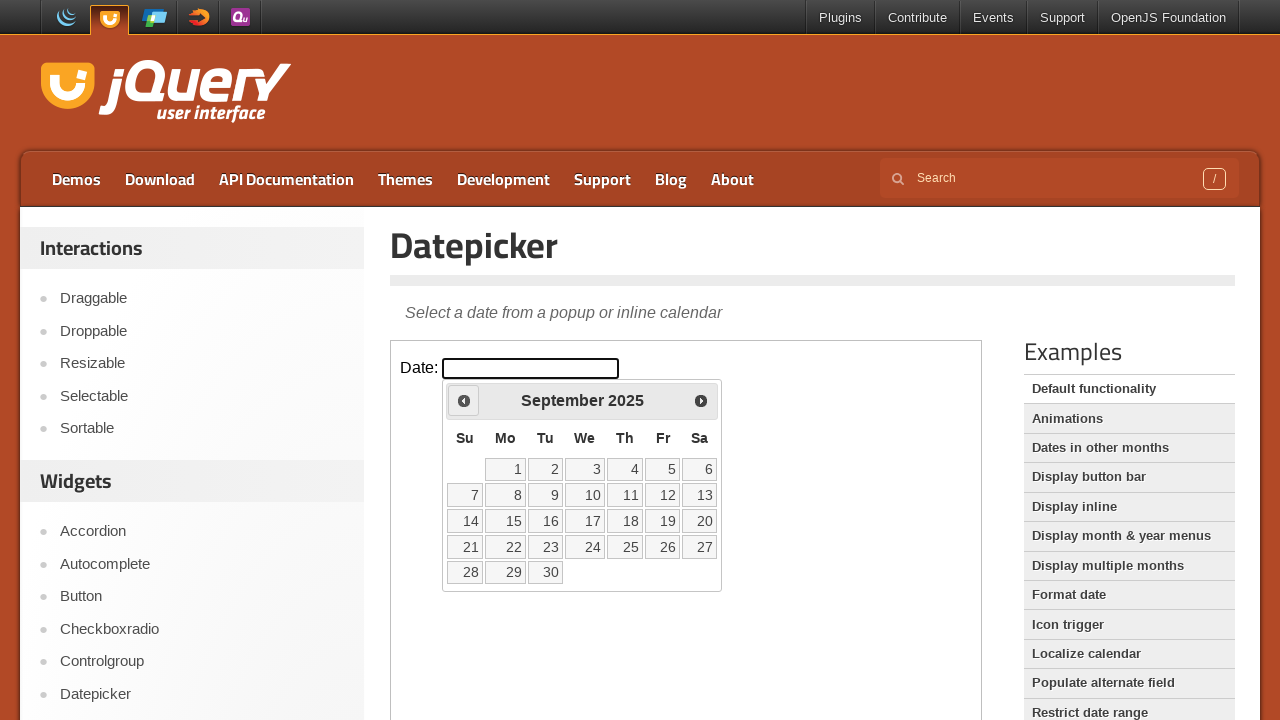

Clicked 'Prev' button to navigate to previous month at (464, 400) on iframe.demo-frame >> internal:control=enter-frame >> a[title='Prev']
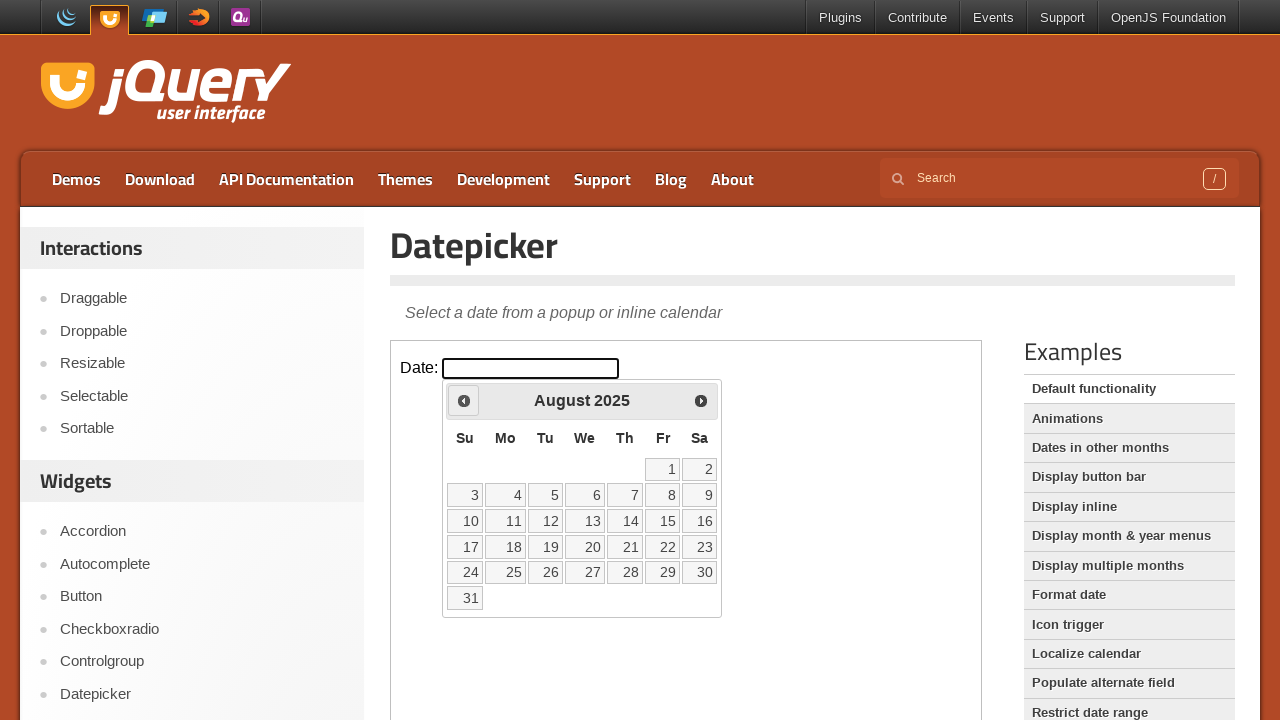

Waited for calendar to update
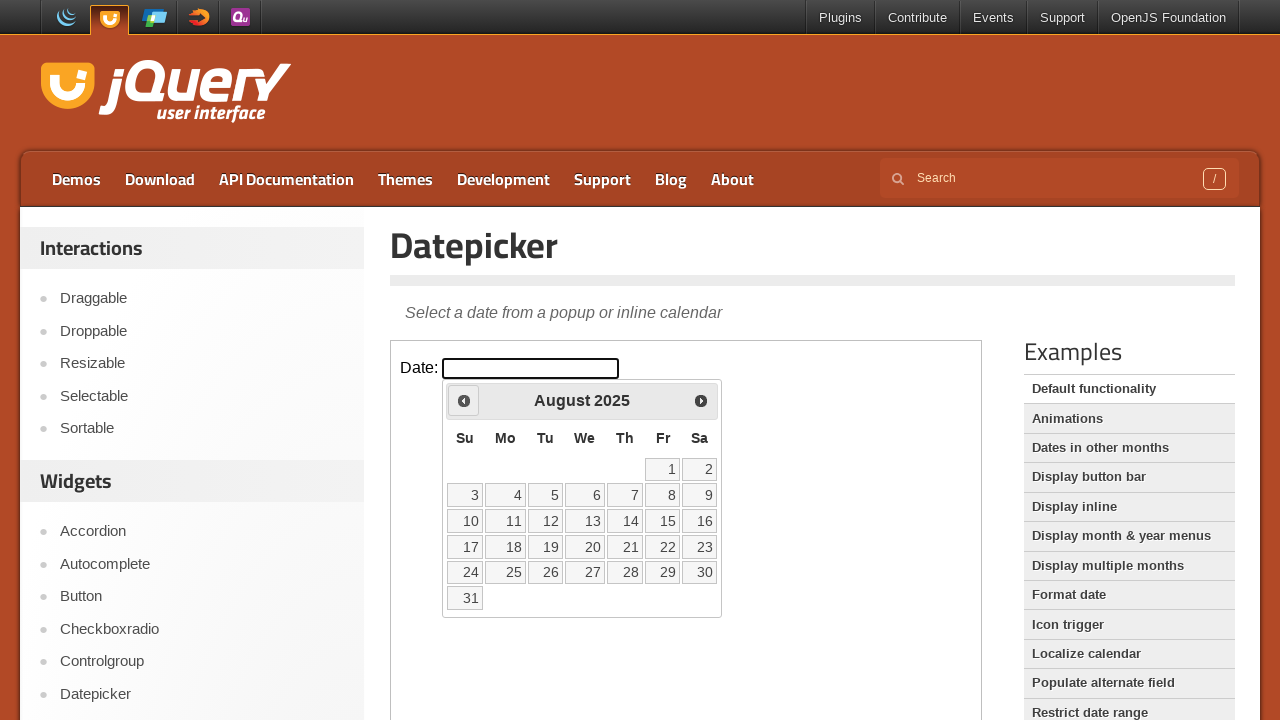

Checked current month and year: August 2025
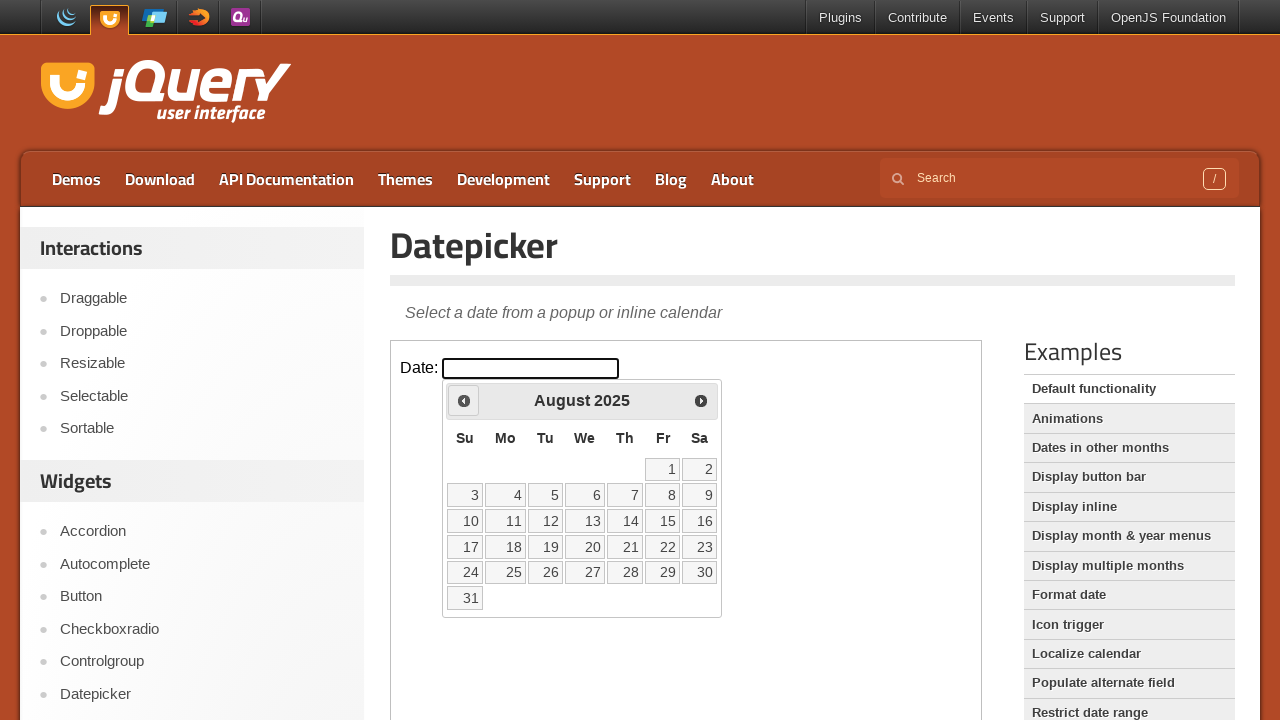

Clicked 'Prev' button to navigate to previous month at (464, 400) on iframe.demo-frame >> internal:control=enter-frame >> a[title='Prev']
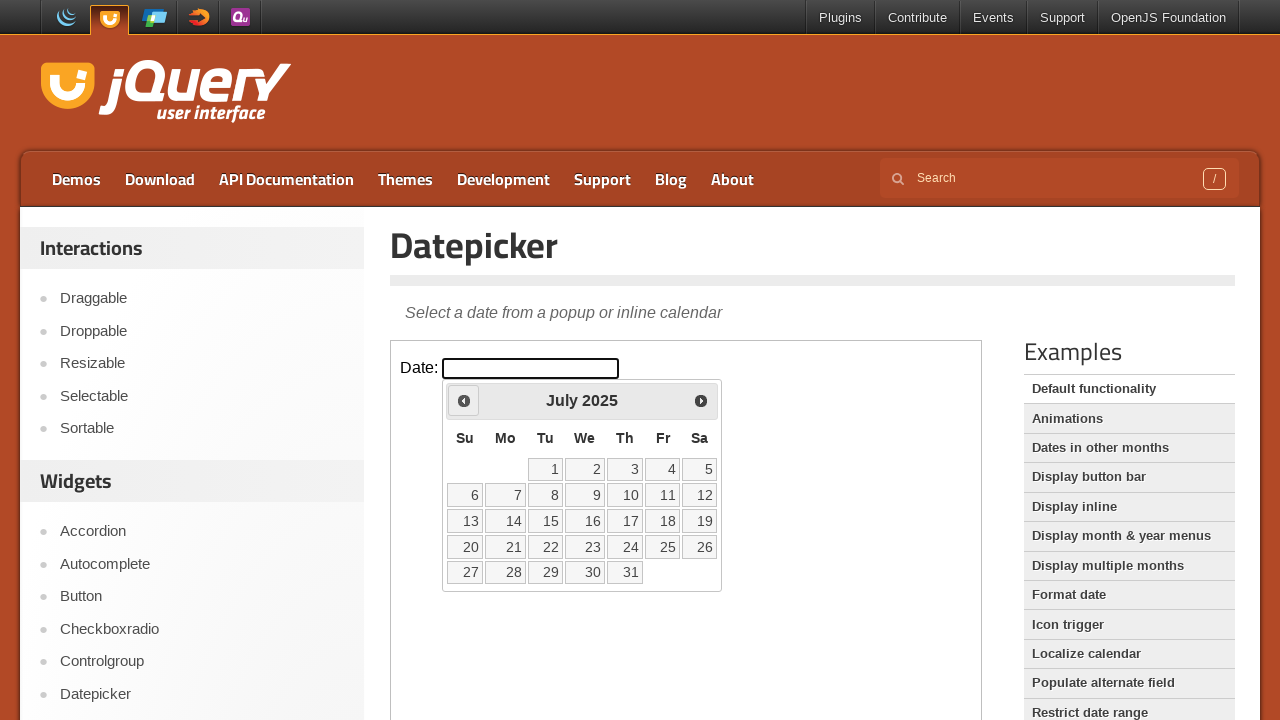

Waited for calendar to update
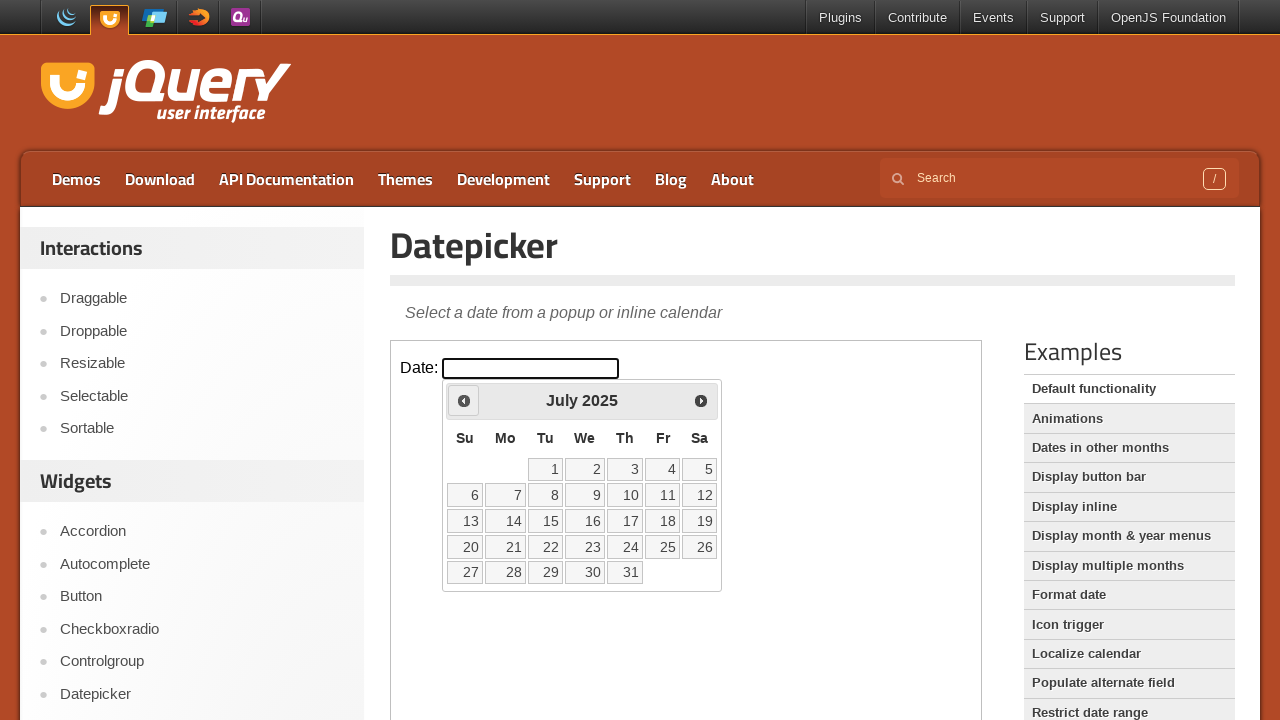

Checked current month and year: July 2025
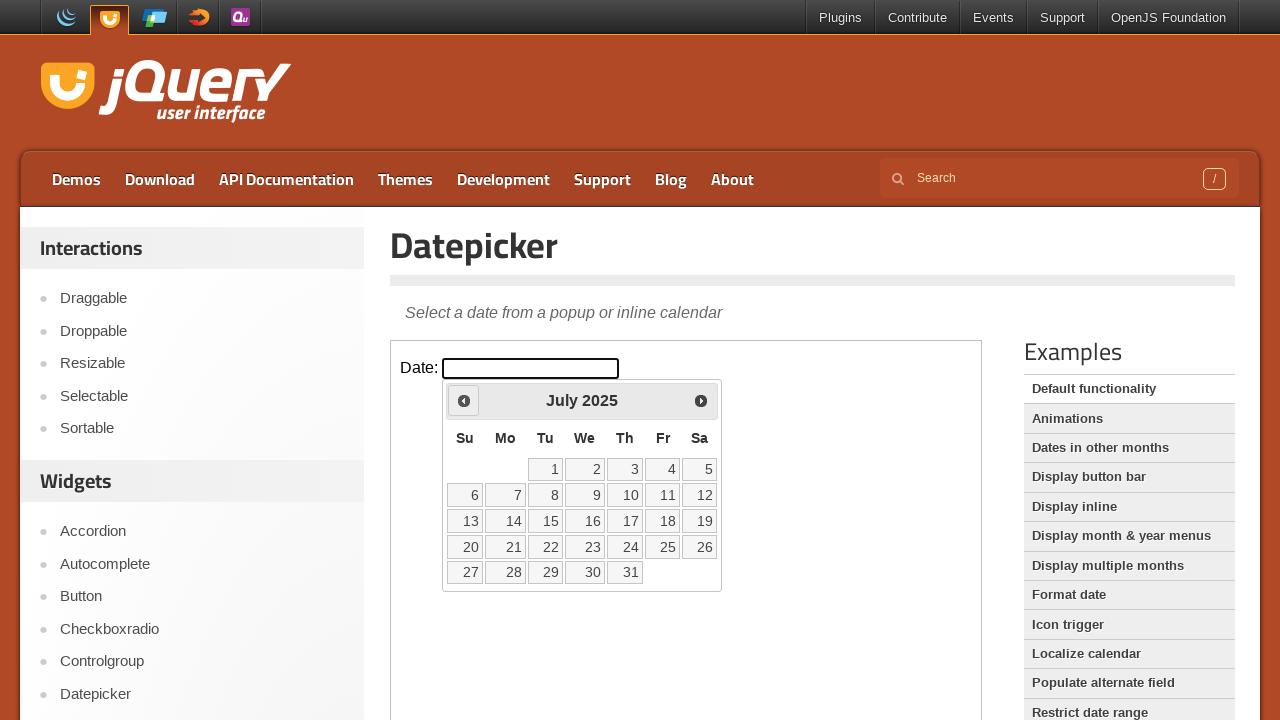

Clicked 'Prev' button to navigate to previous month at (464, 400) on iframe.demo-frame >> internal:control=enter-frame >> a[title='Prev']
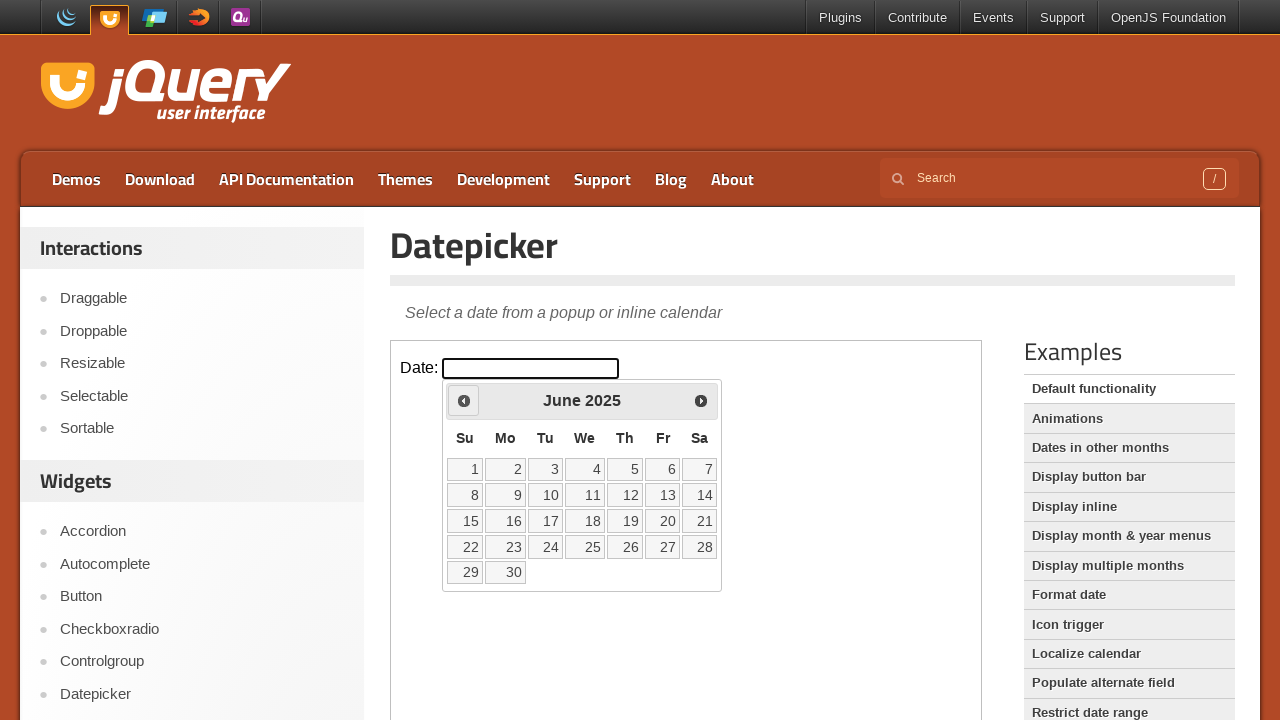

Waited for calendar to update
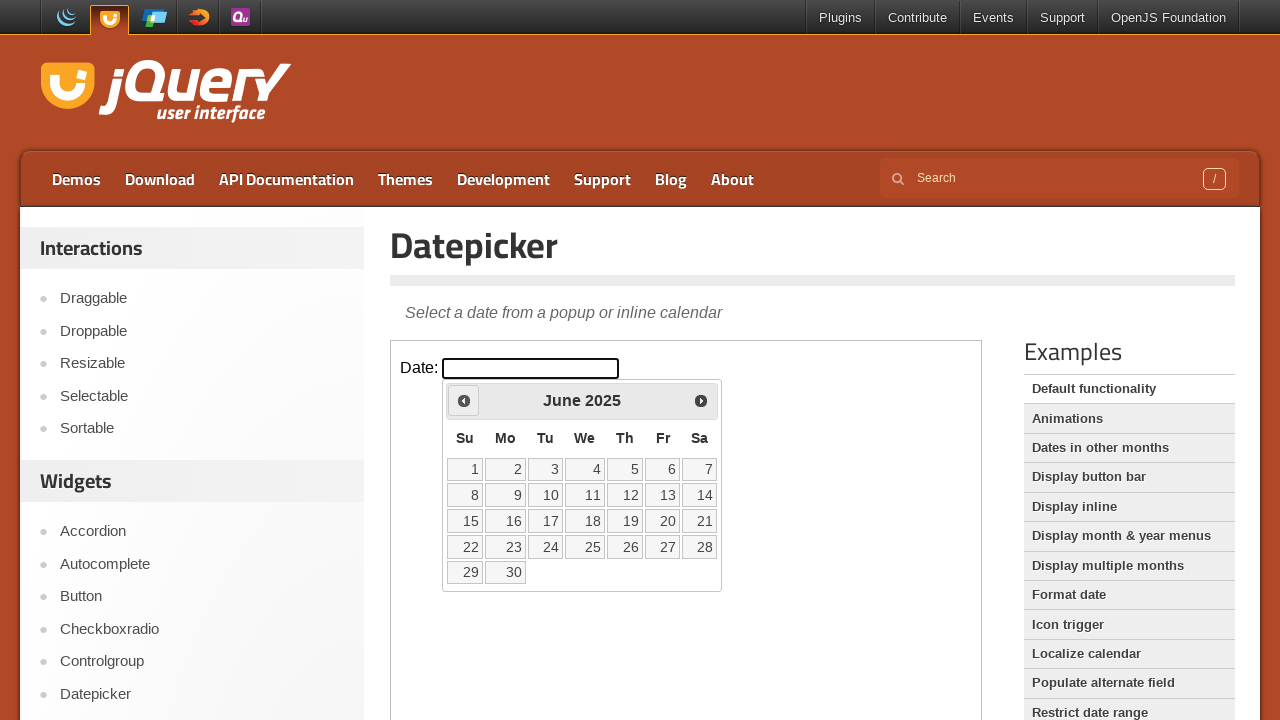

Checked current month and year: June 2025
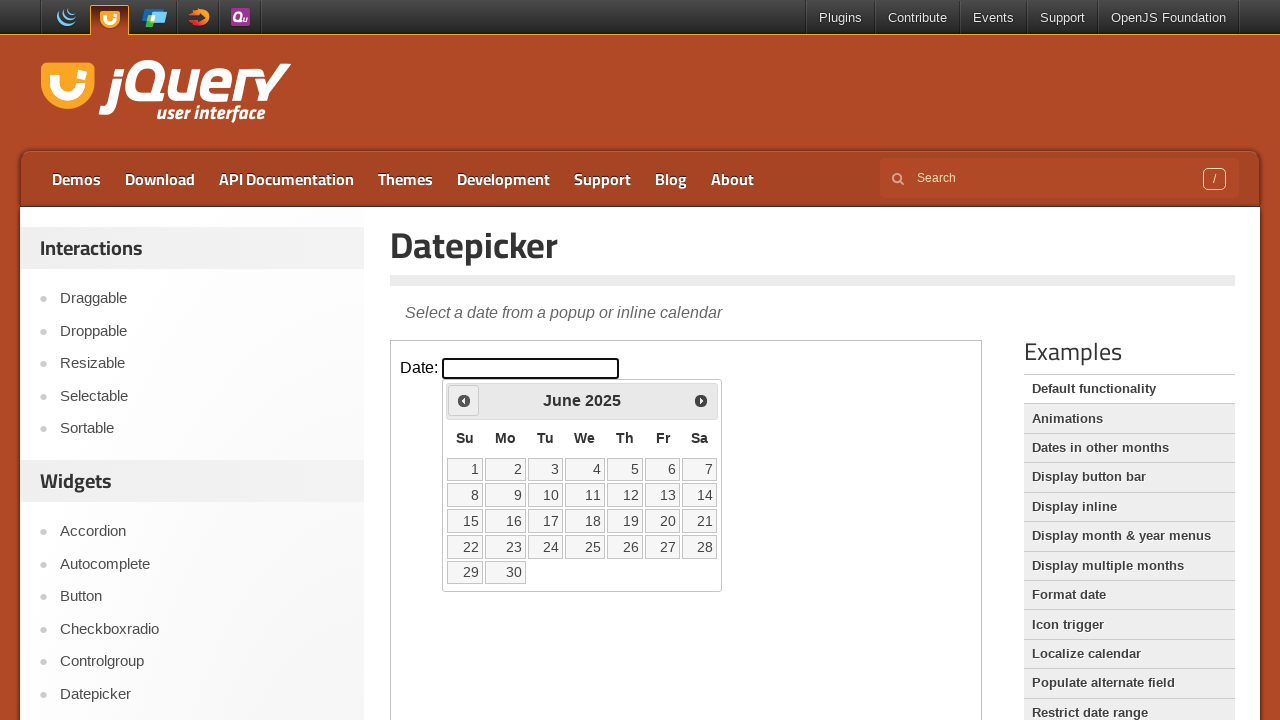

Clicked 'Prev' button to navigate to previous month at (464, 400) on iframe.demo-frame >> internal:control=enter-frame >> a[title='Prev']
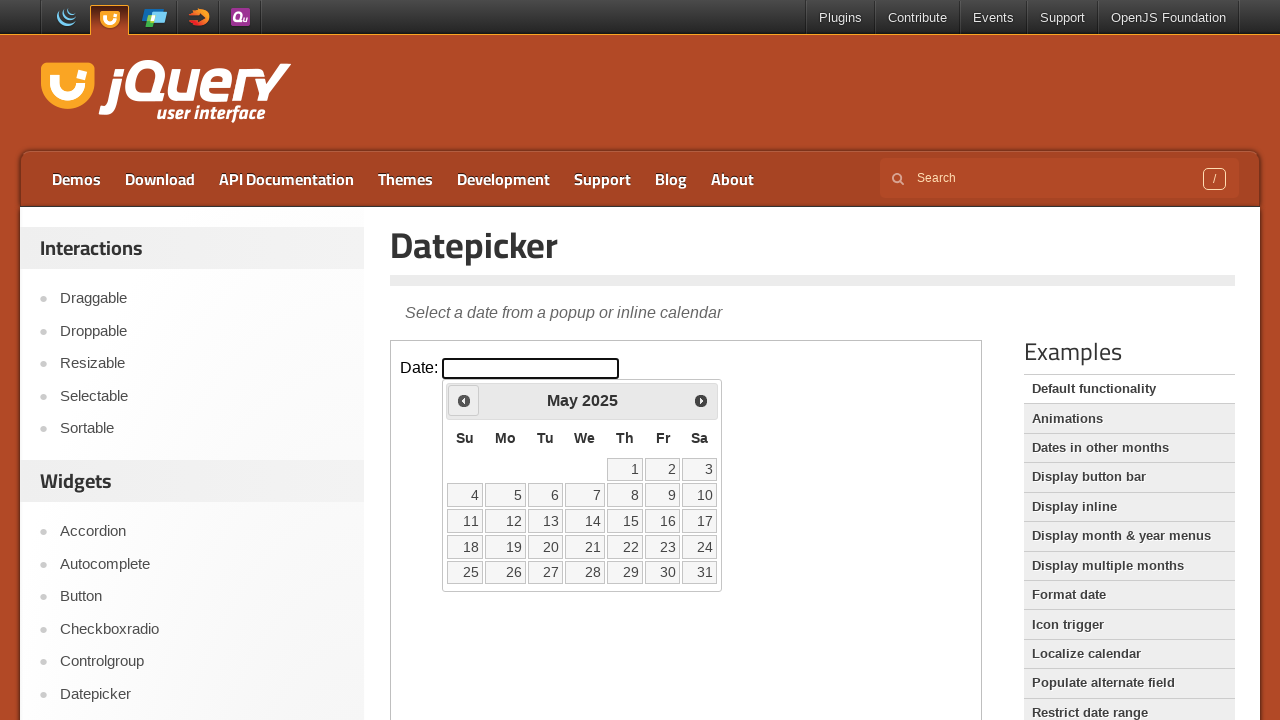

Waited for calendar to update
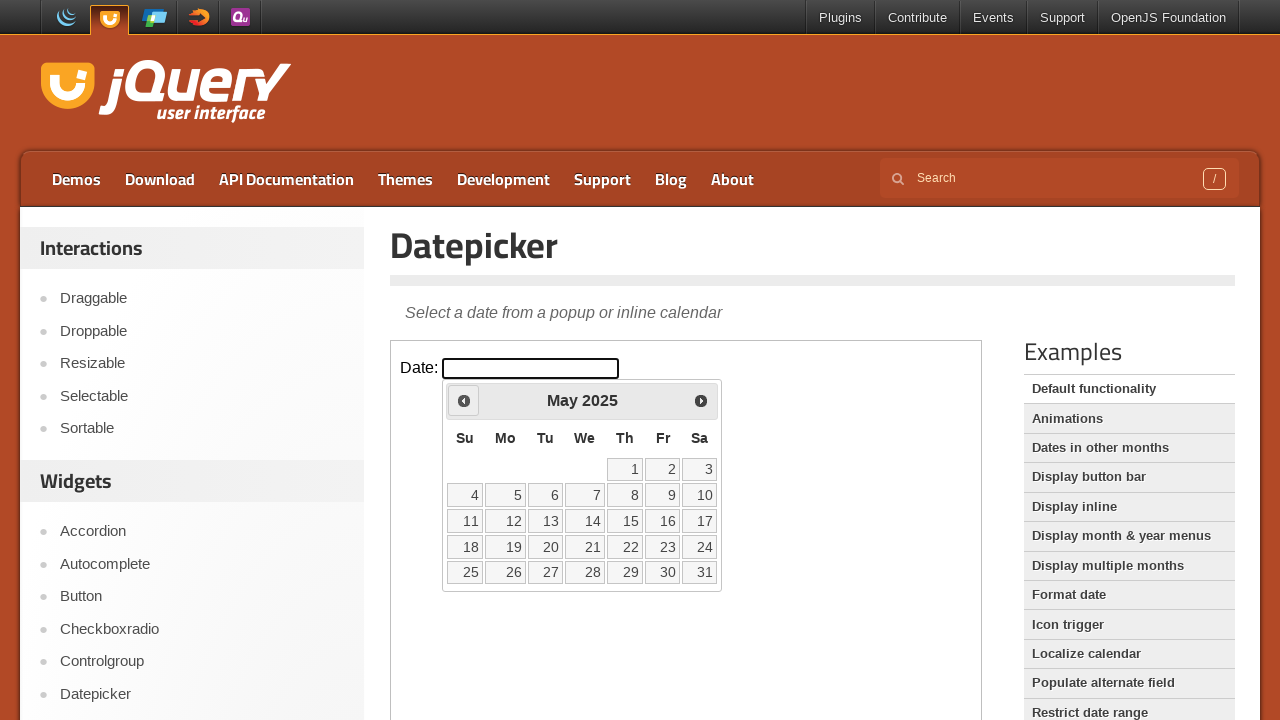

Checked current month and year: May 2025
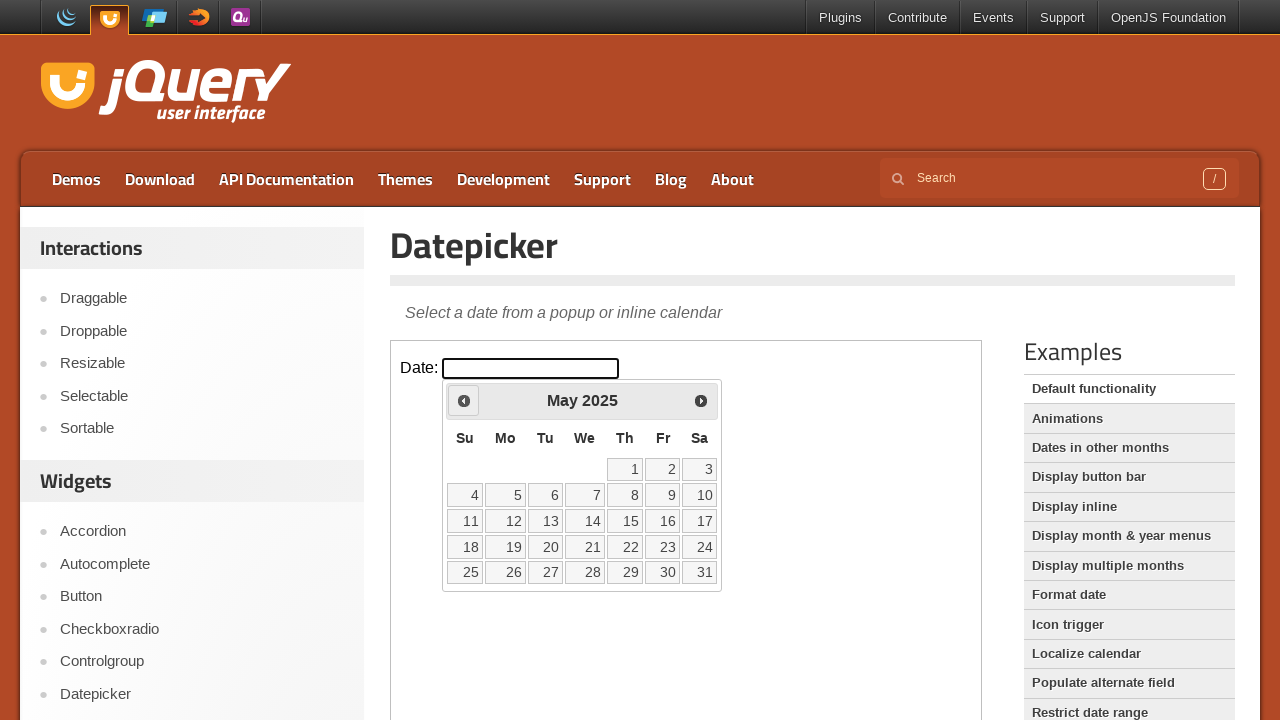

Clicked 'Prev' button to navigate to previous month at (464, 400) on iframe.demo-frame >> internal:control=enter-frame >> a[title='Prev']
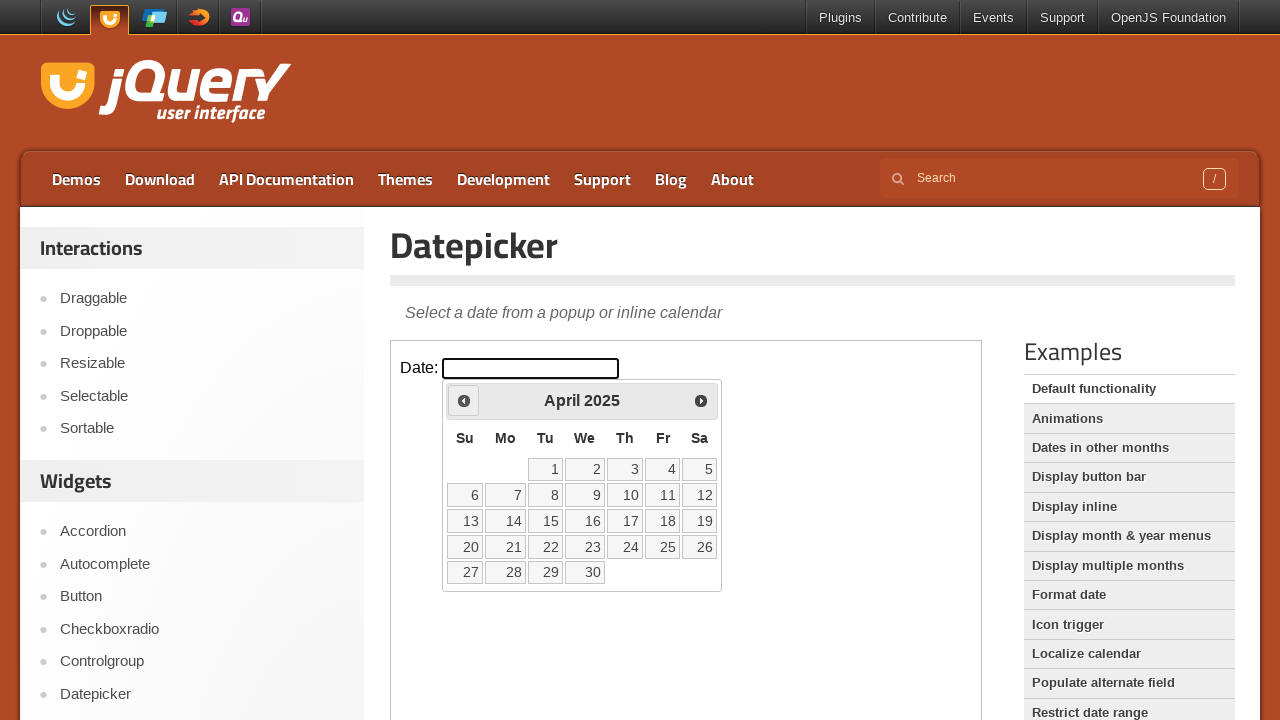

Waited for calendar to update
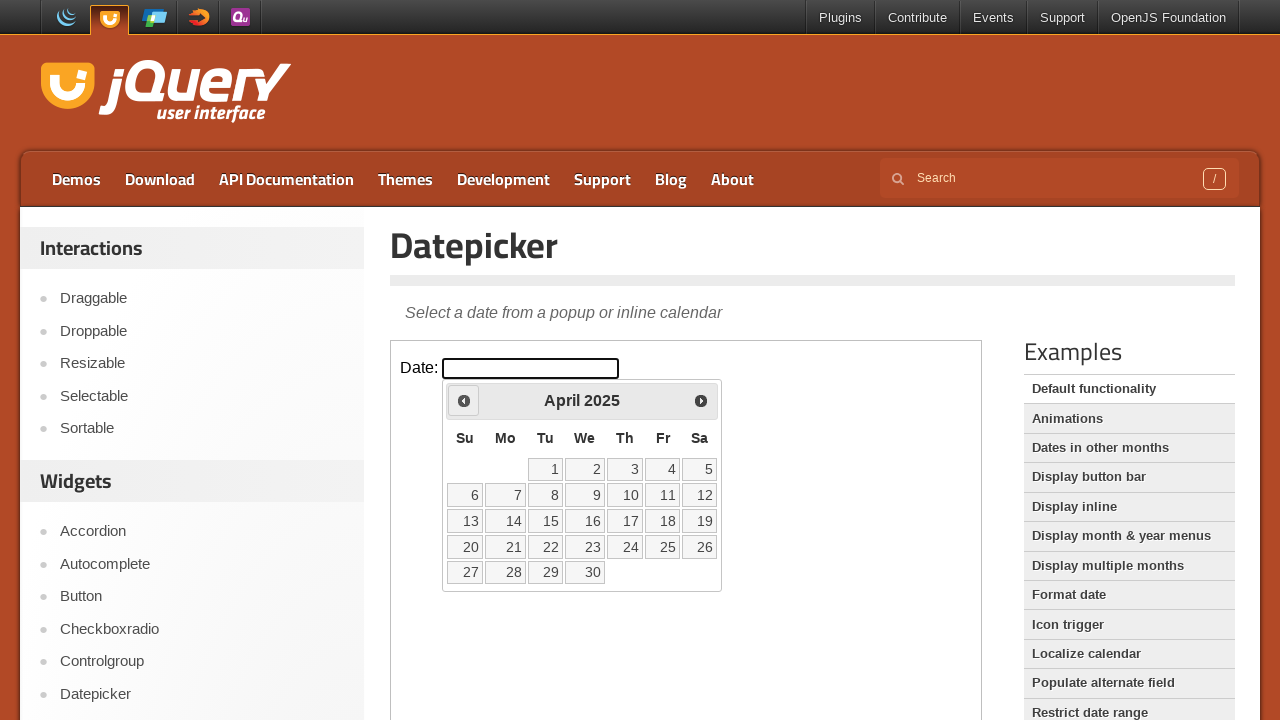

Checked current month and year: April 2025
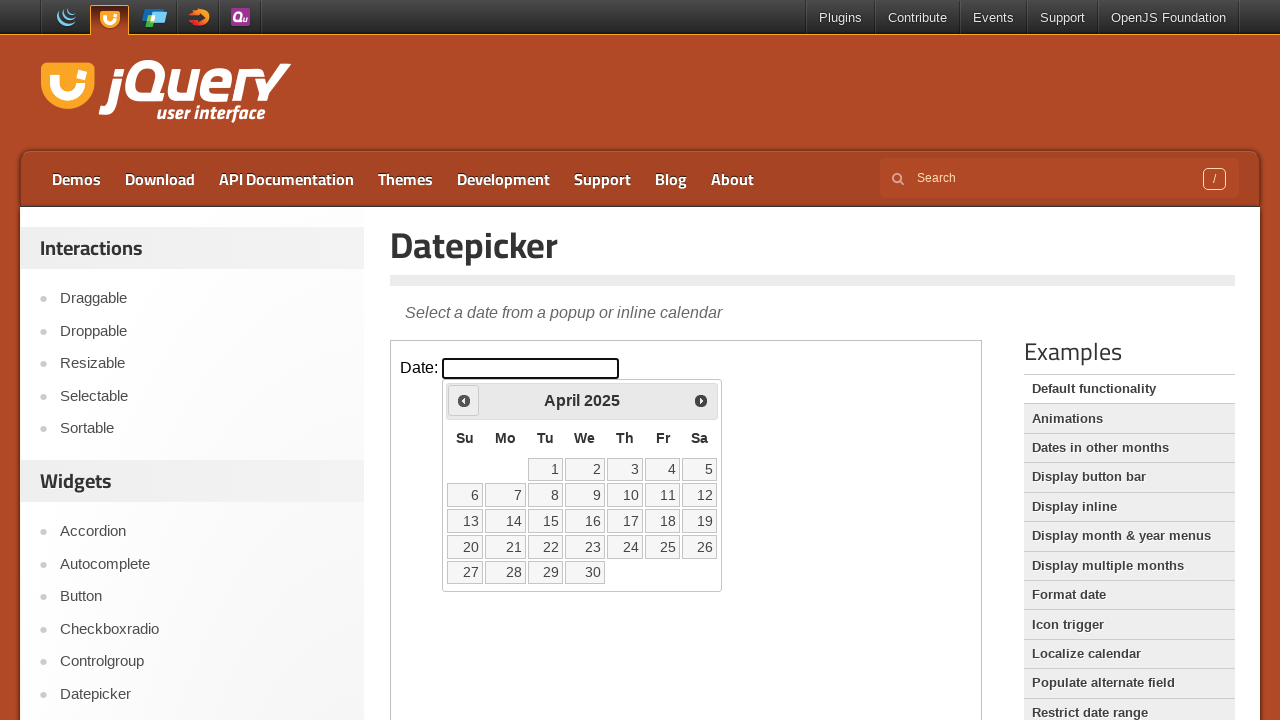

Clicked 'Prev' button to navigate to previous month at (464, 400) on iframe.demo-frame >> internal:control=enter-frame >> a[title='Prev']
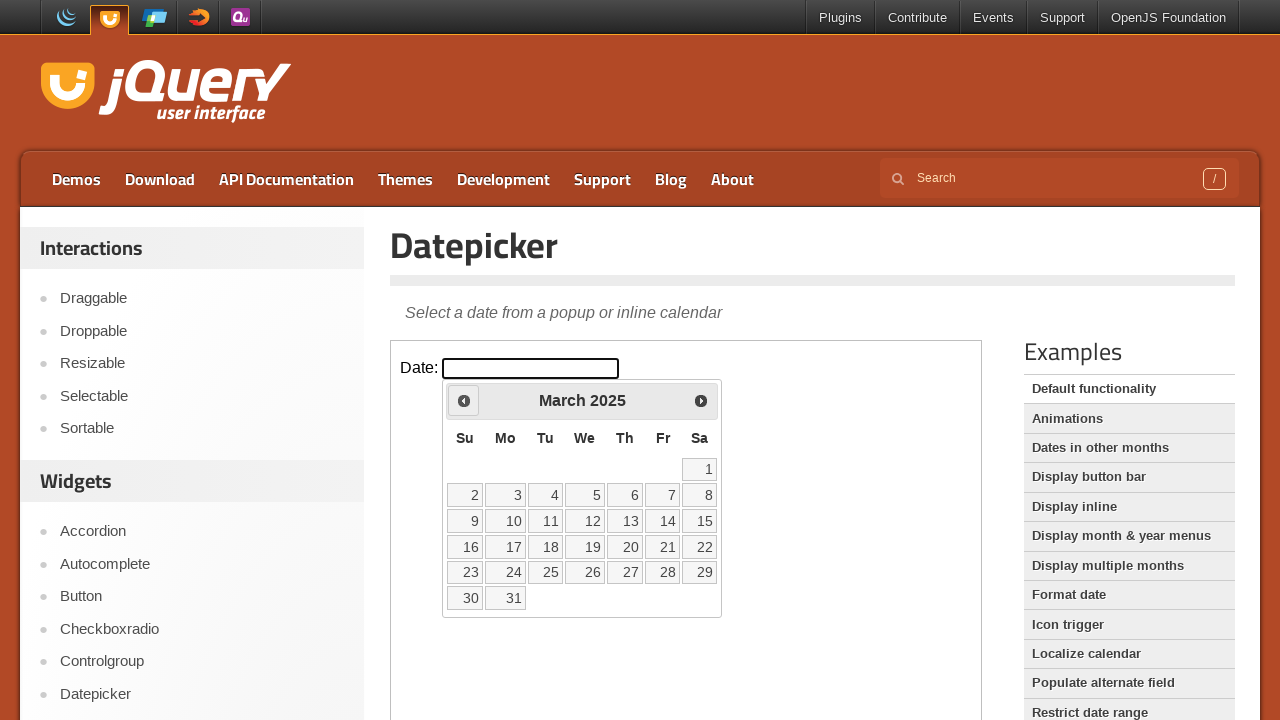

Waited for calendar to update
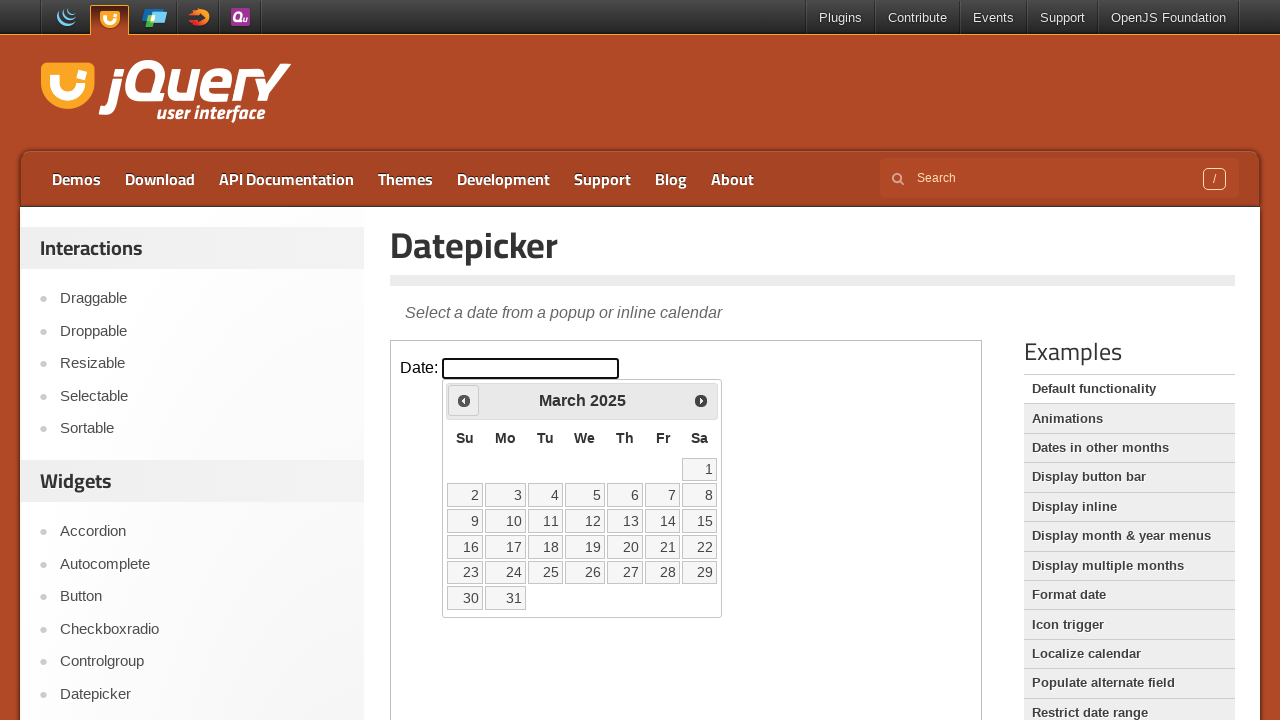

Checked current month and year: March 2025
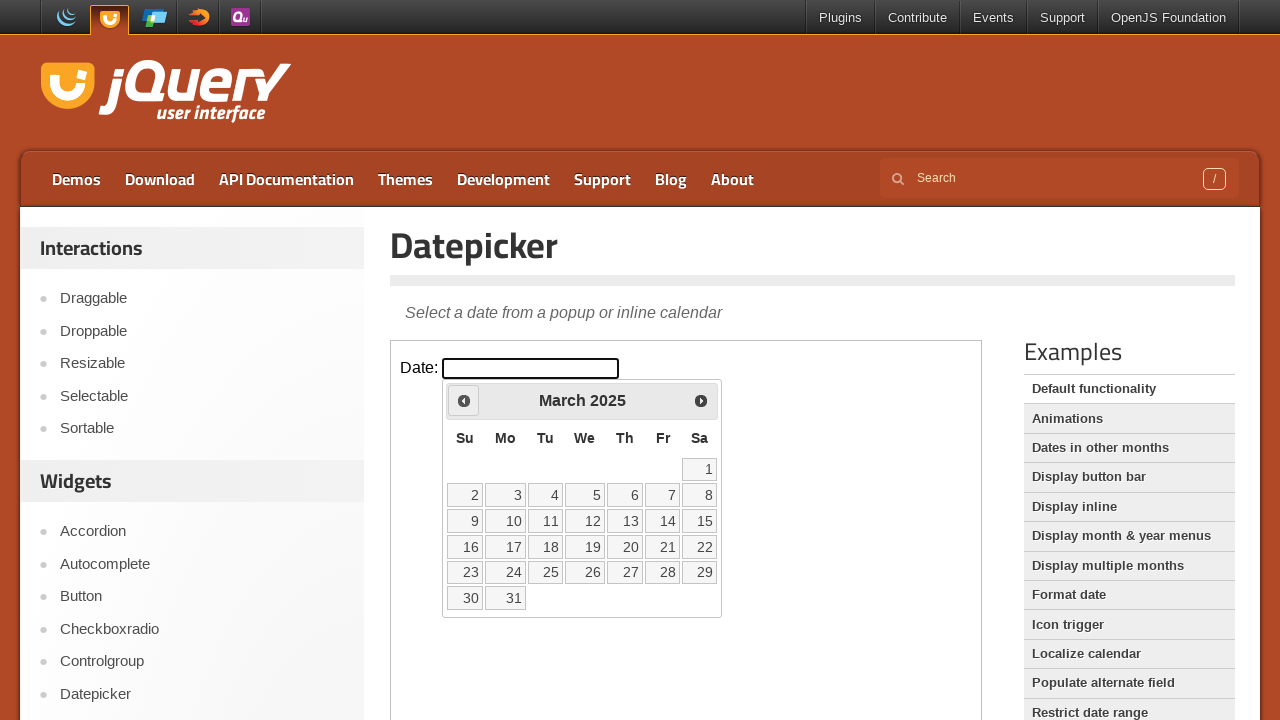

Clicked 'Prev' button to navigate to previous month at (464, 400) on iframe.demo-frame >> internal:control=enter-frame >> a[title='Prev']
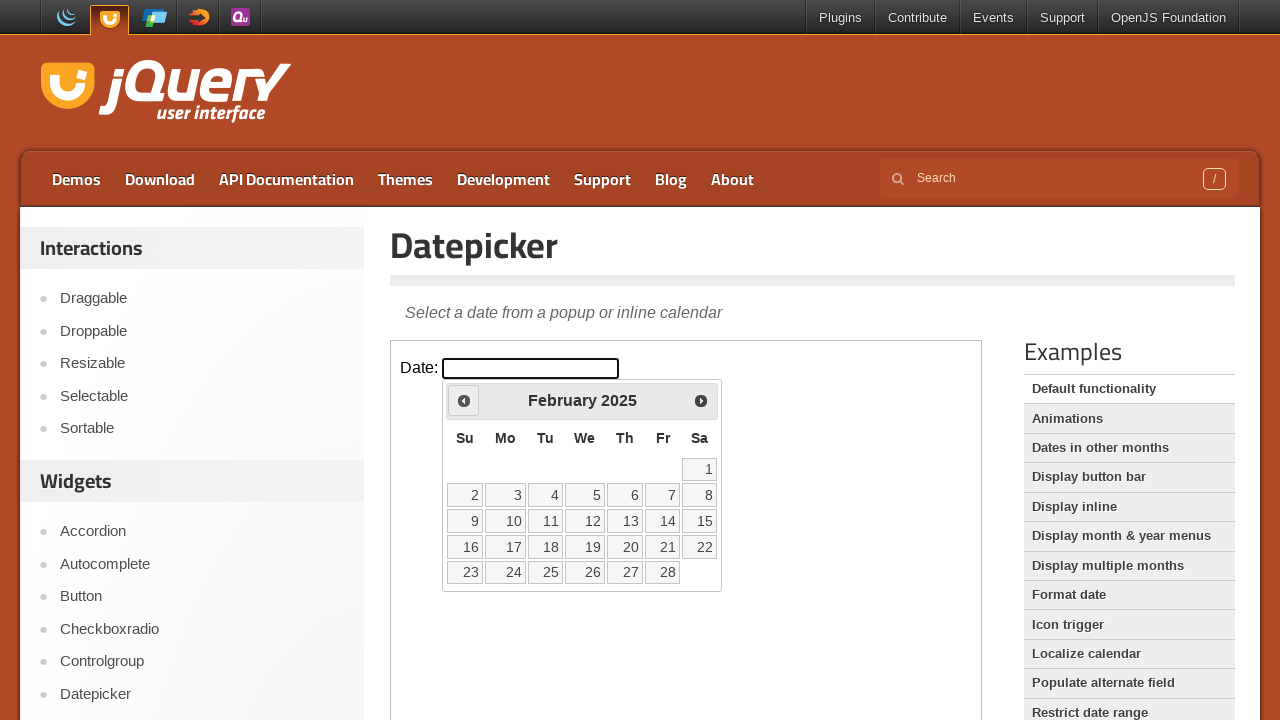

Waited for calendar to update
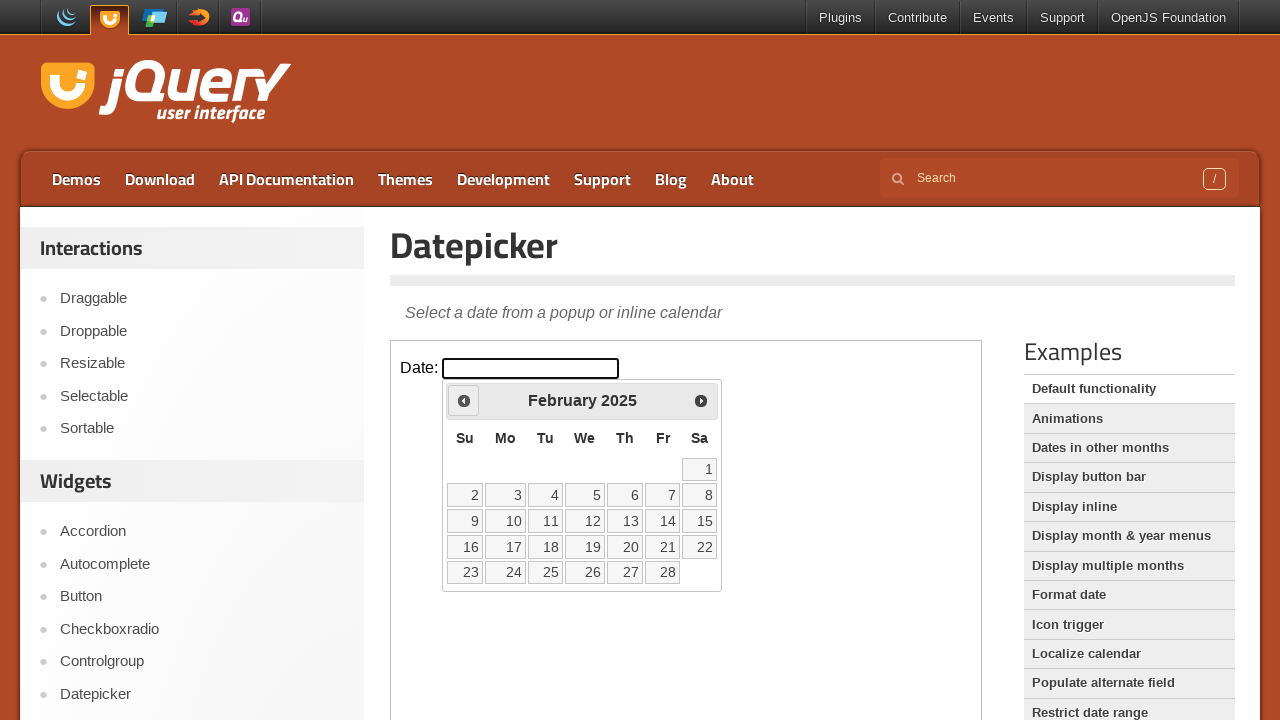

Checked current month and year: February 2025
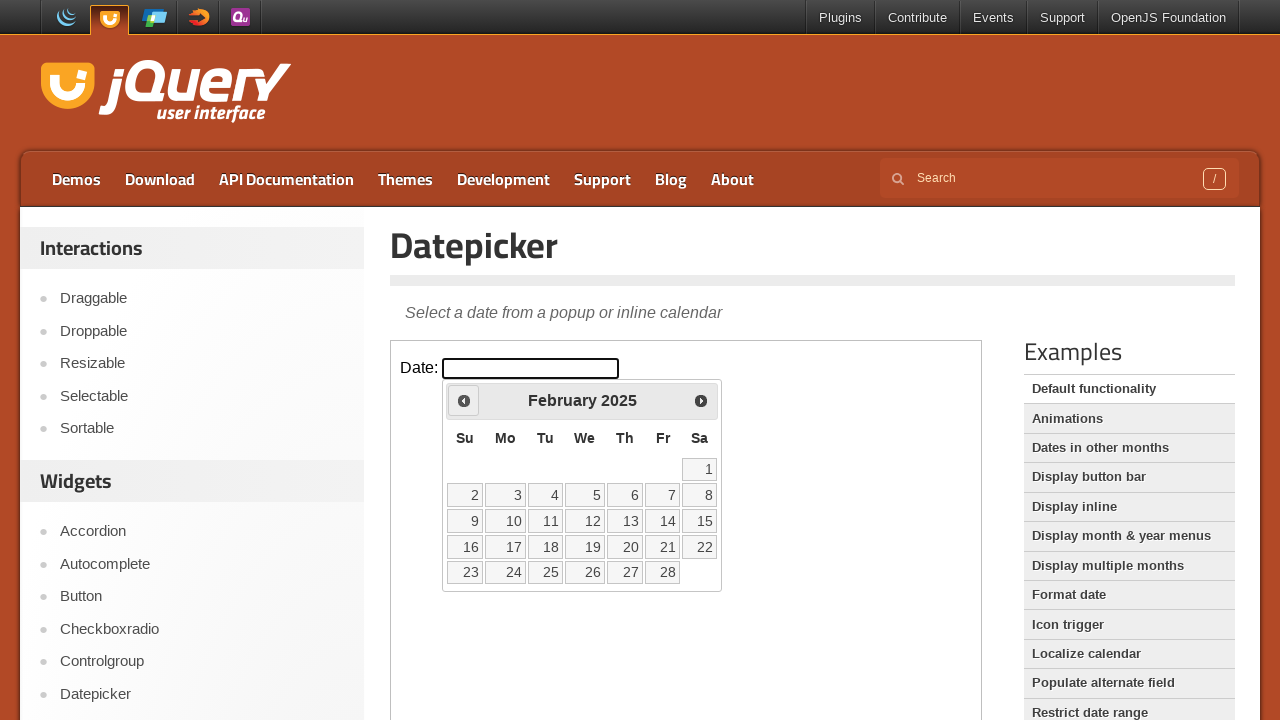

Clicked 'Prev' button to navigate to previous month at (464, 400) on iframe.demo-frame >> internal:control=enter-frame >> a[title='Prev']
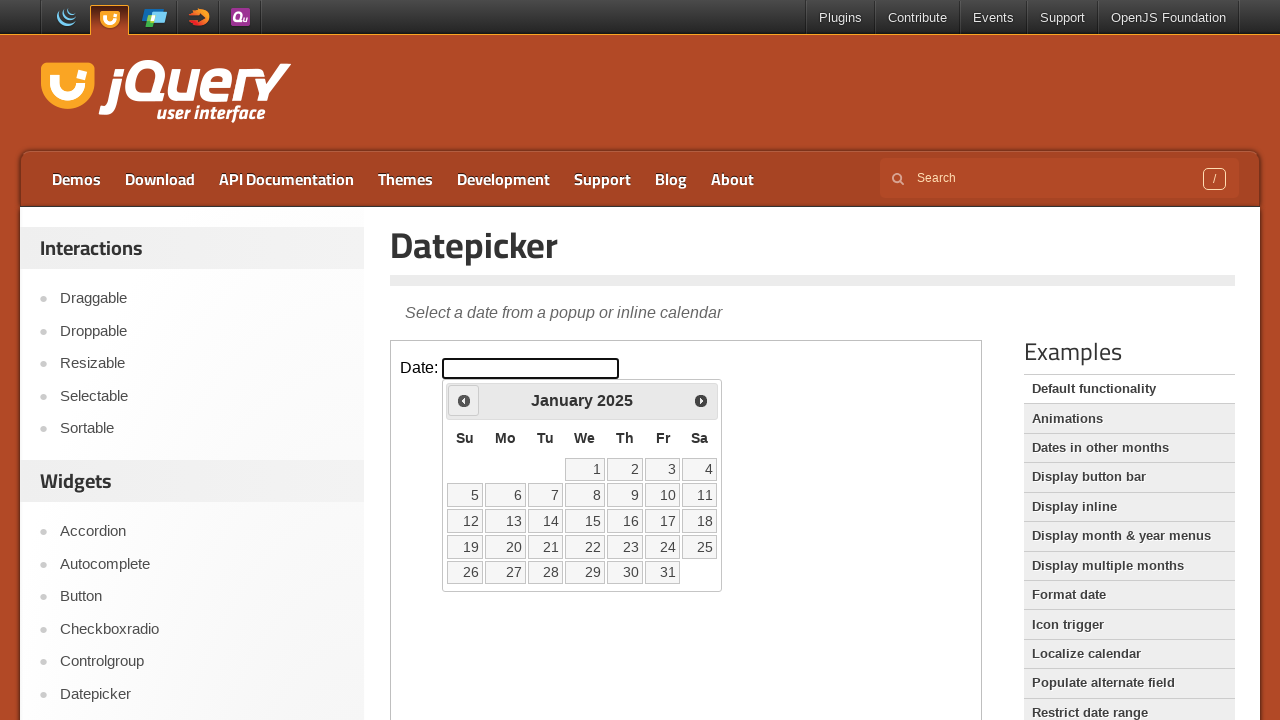

Waited for calendar to update
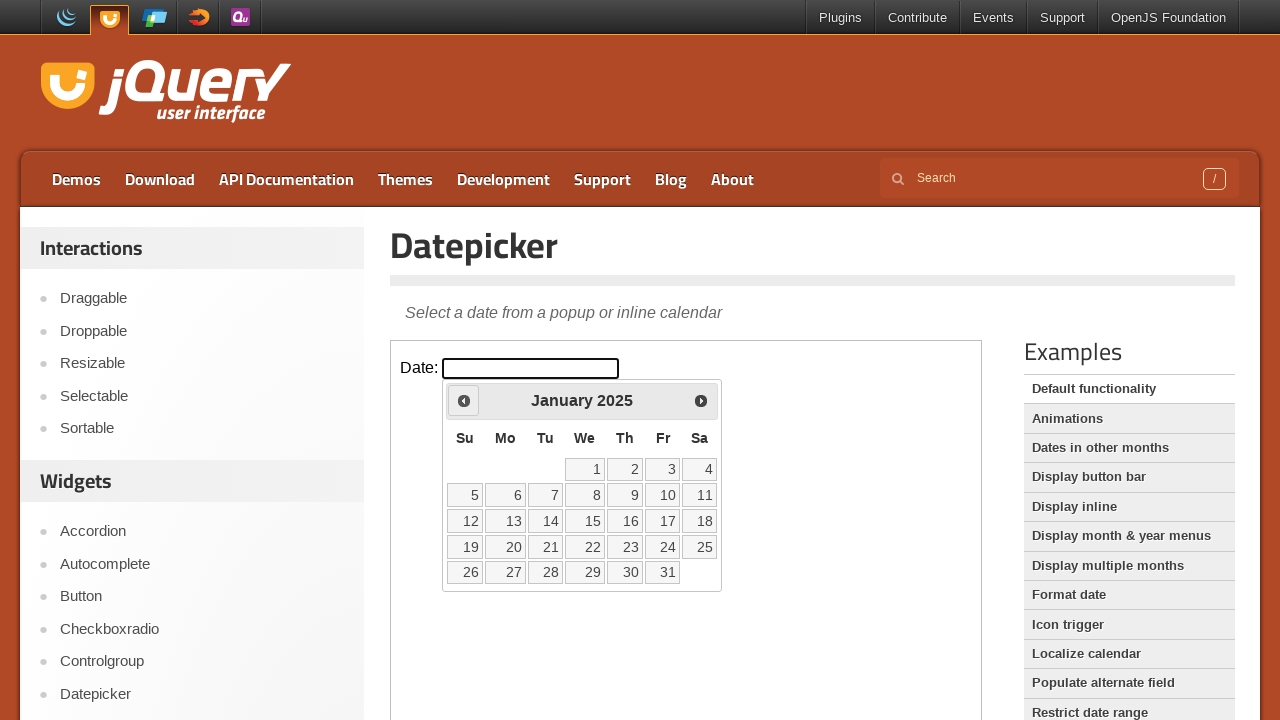

Checked current month and year: January 2025
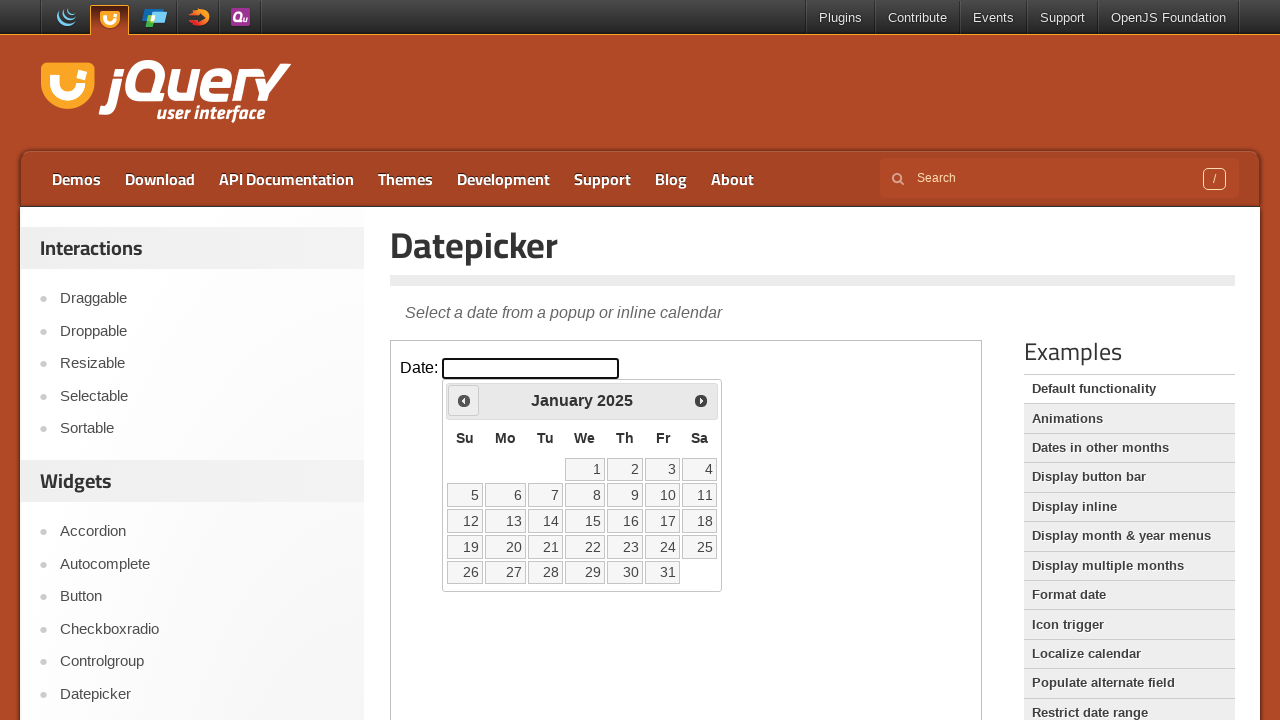

Clicked 'Prev' button to navigate to previous month at (464, 400) on iframe.demo-frame >> internal:control=enter-frame >> a[title='Prev']
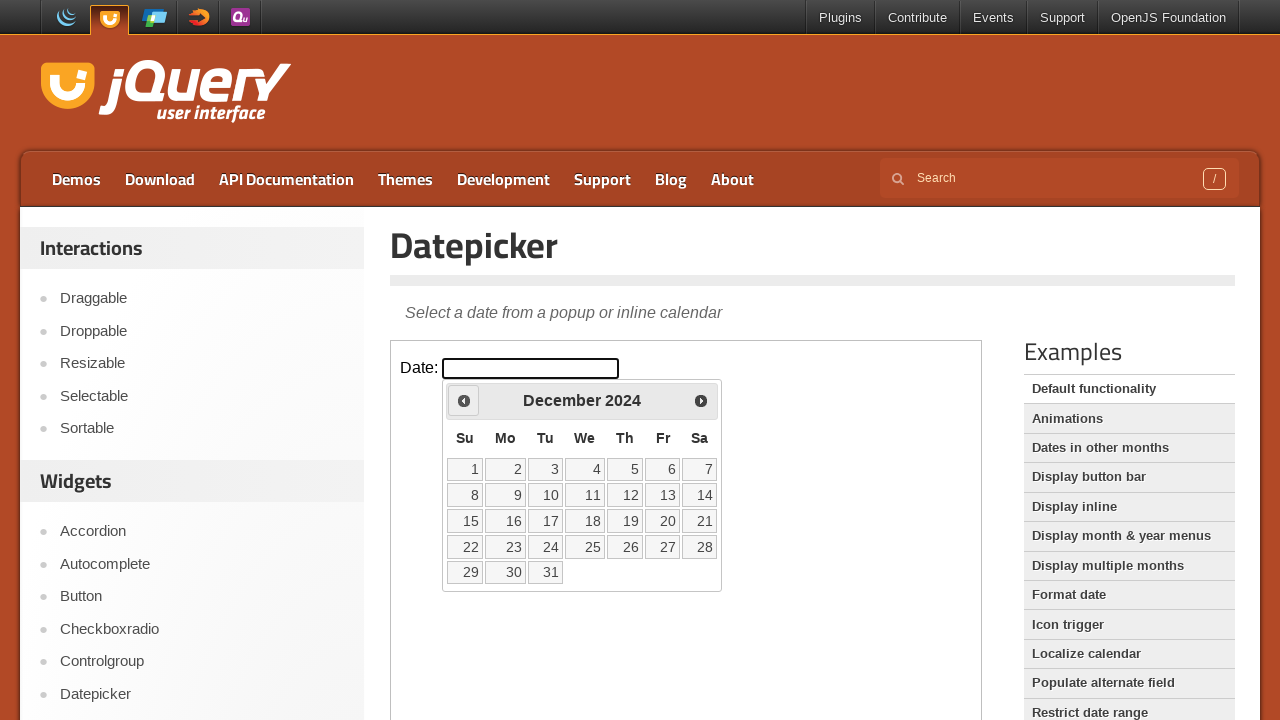

Waited for calendar to update
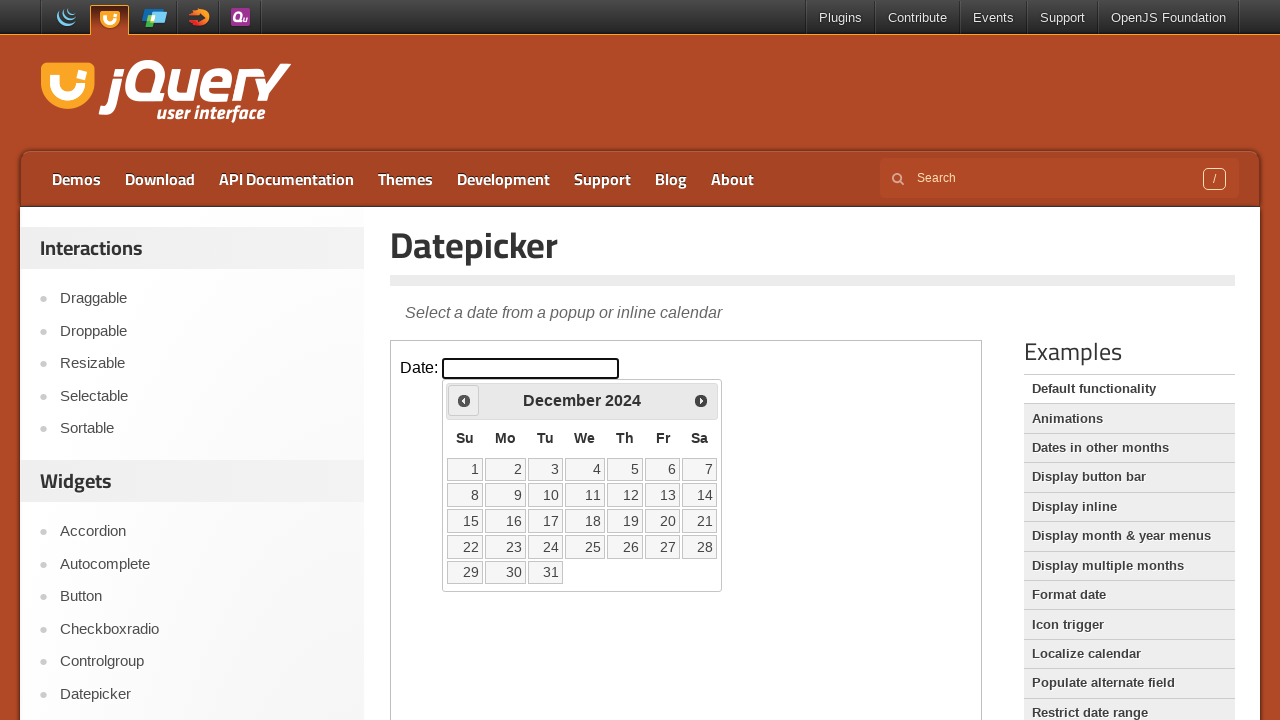

Checked current month and year: December 2024
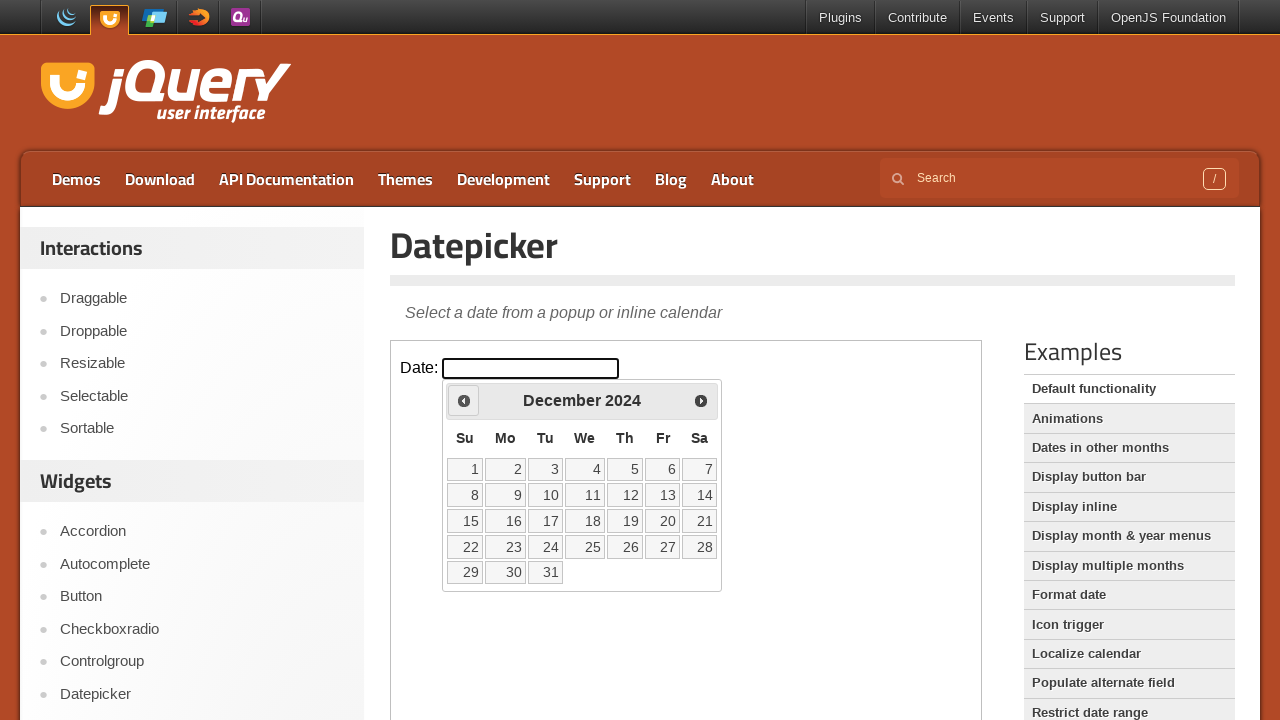

Clicked 'Prev' button to navigate to previous month at (464, 400) on iframe.demo-frame >> internal:control=enter-frame >> a[title='Prev']
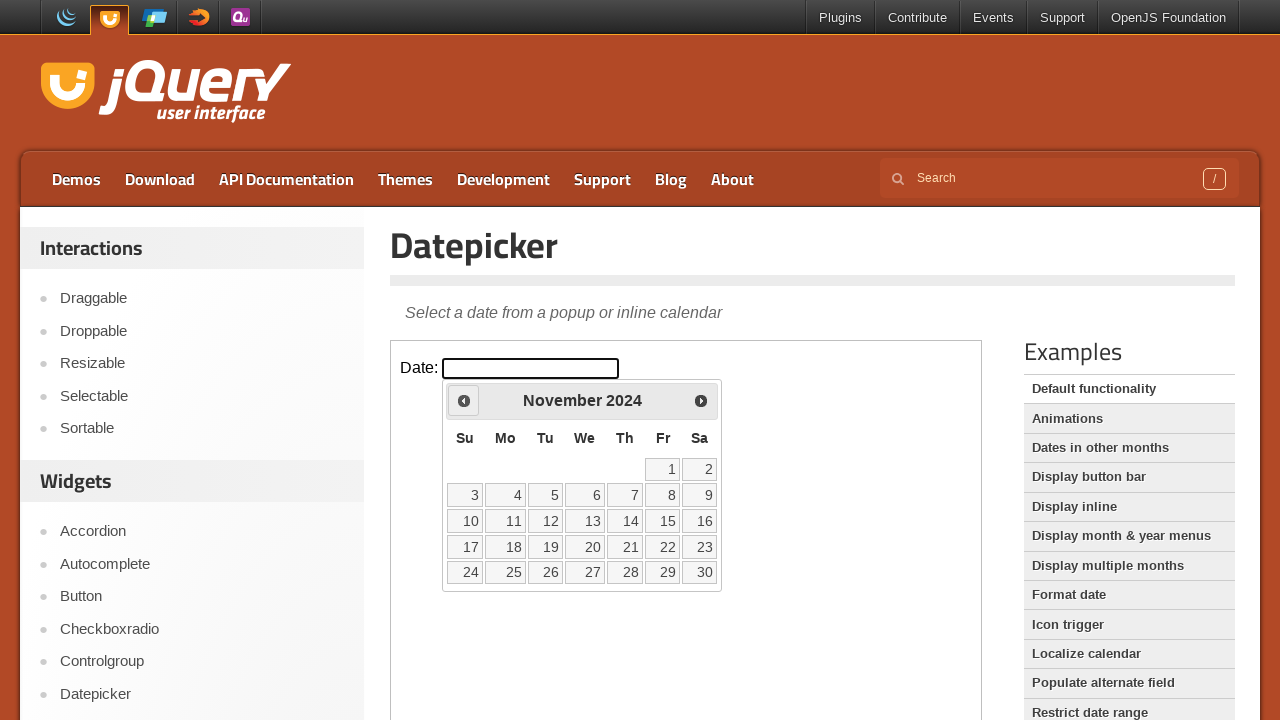

Waited for calendar to update
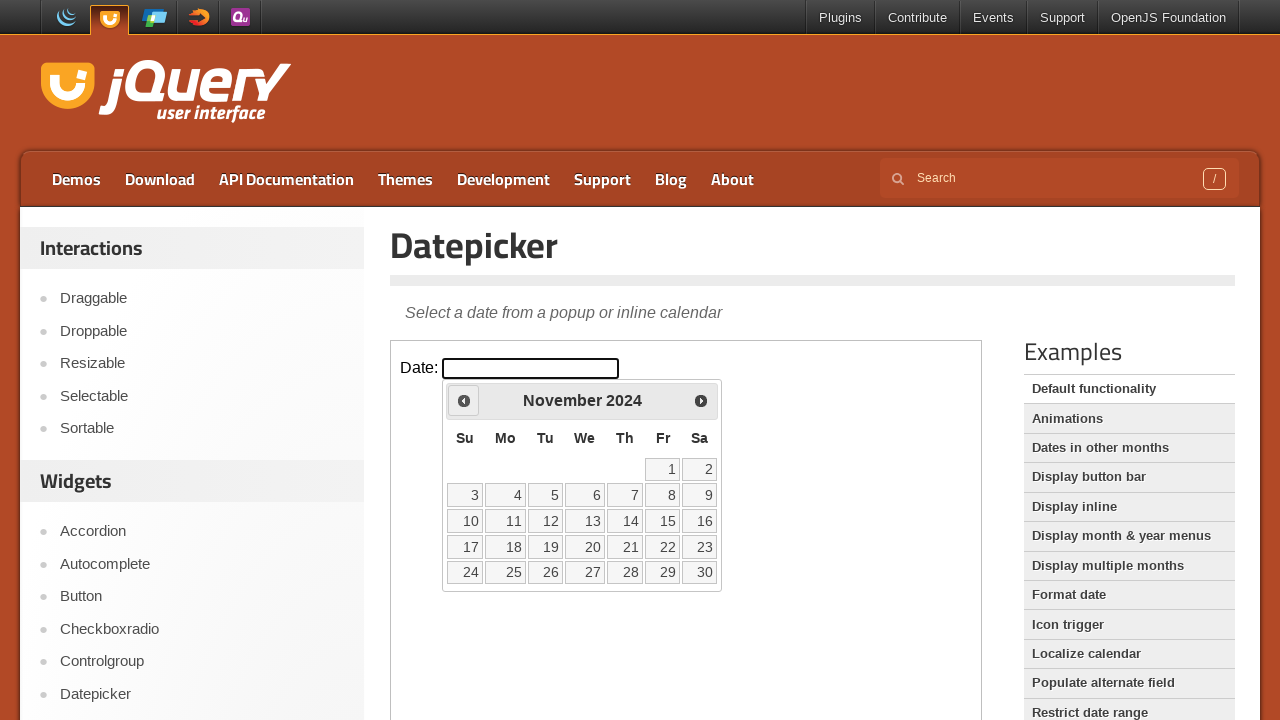

Checked current month and year: November 2024
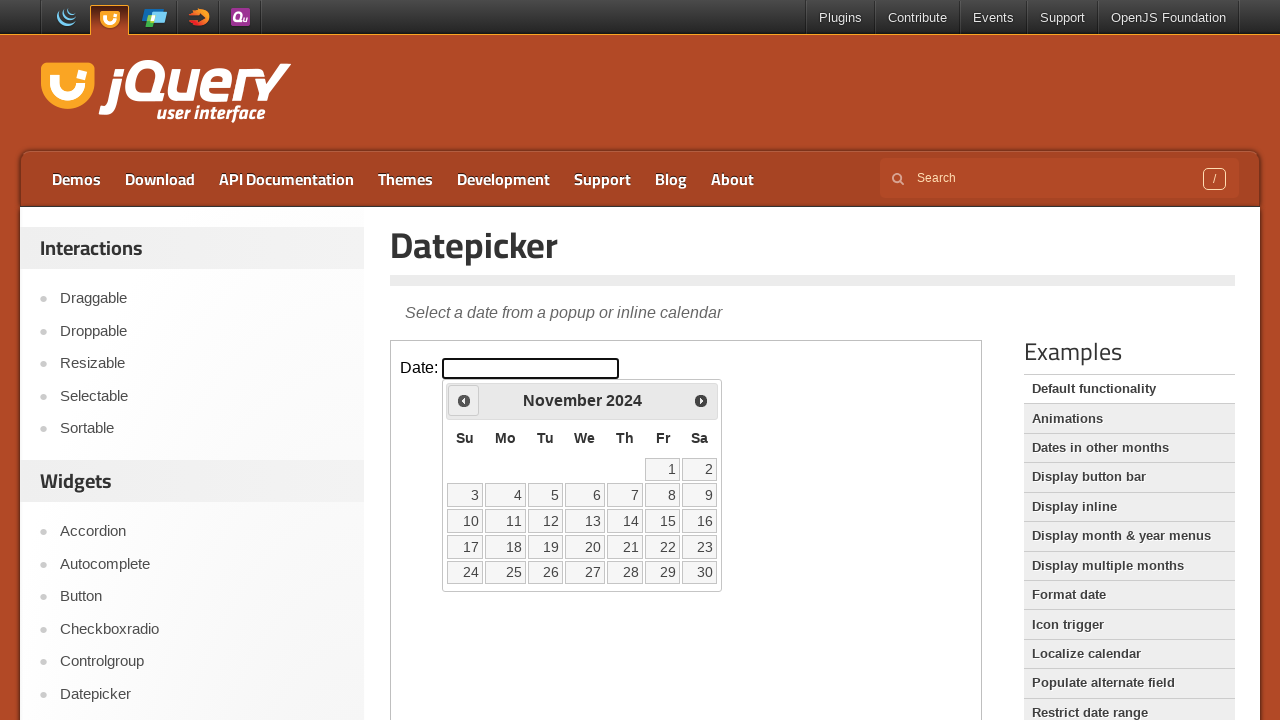

Clicked 'Prev' button to navigate to previous month at (464, 400) on iframe.demo-frame >> internal:control=enter-frame >> a[title='Prev']
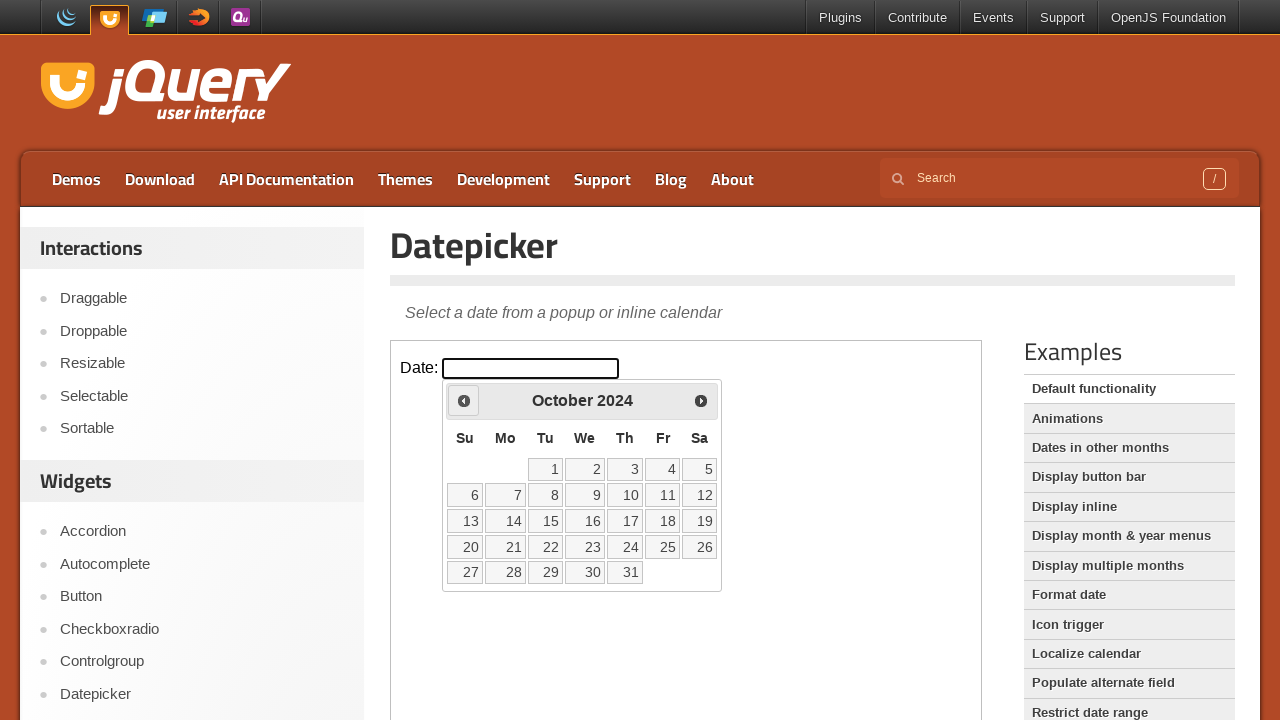

Waited for calendar to update
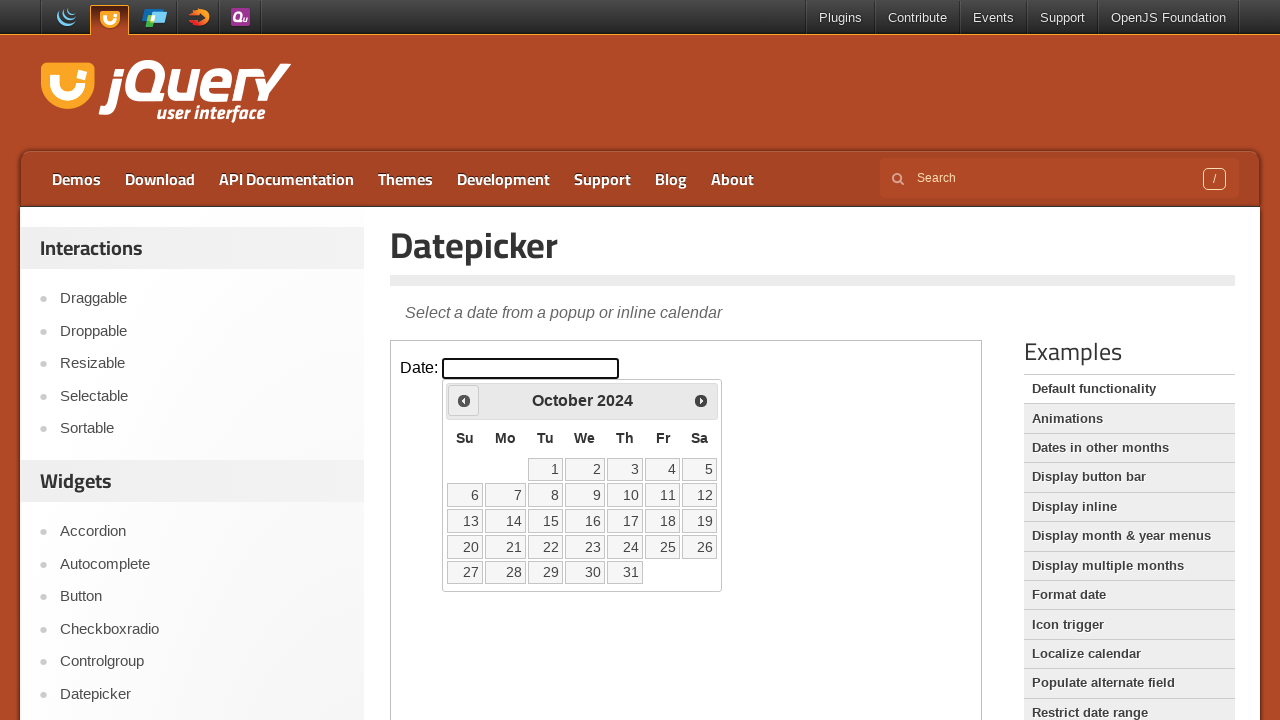

Checked current month and year: October 2024
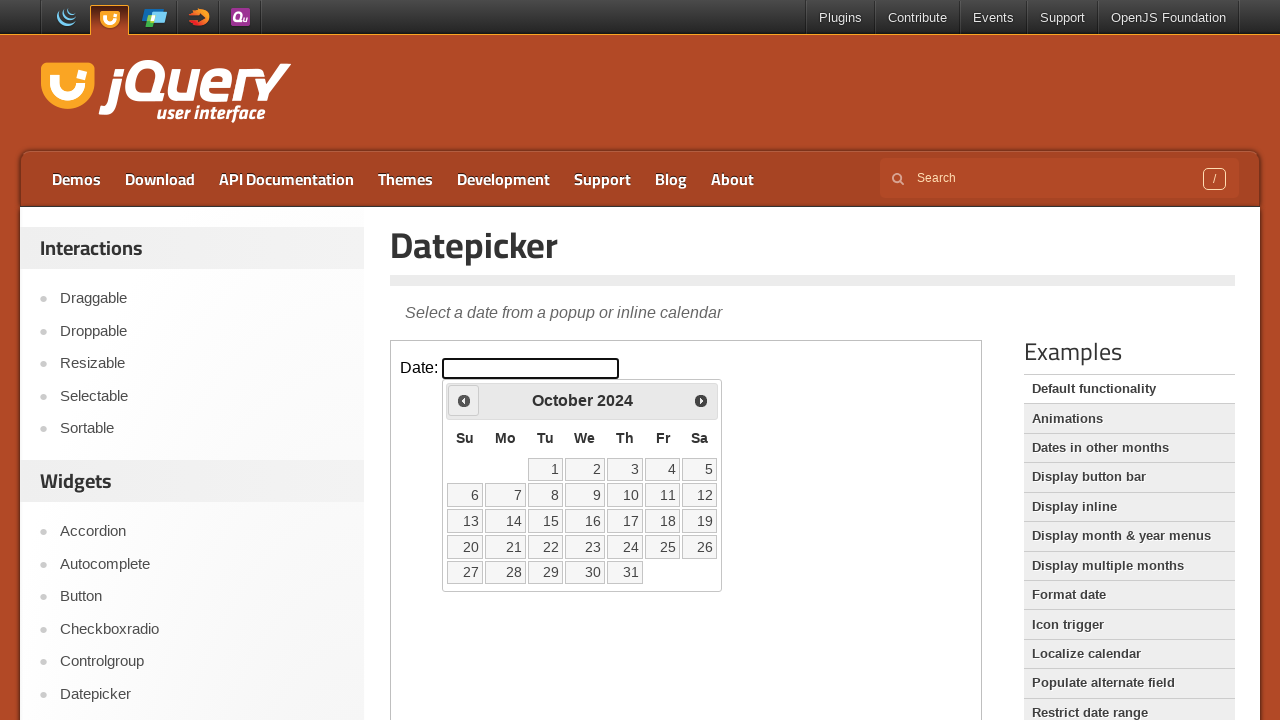

Clicked 'Prev' button to navigate to previous month at (464, 400) on iframe.demo-frame >> internal:control=enter-frame >> a[title='Prev']
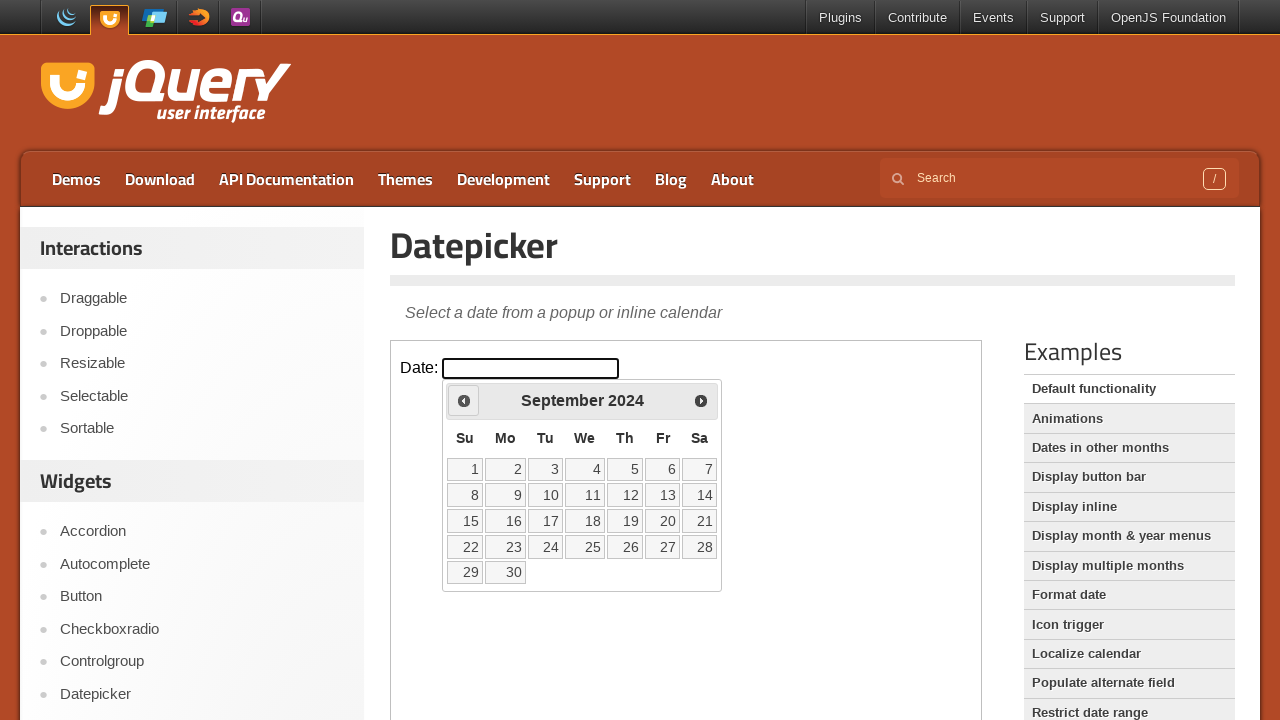

Waited for calendar to update
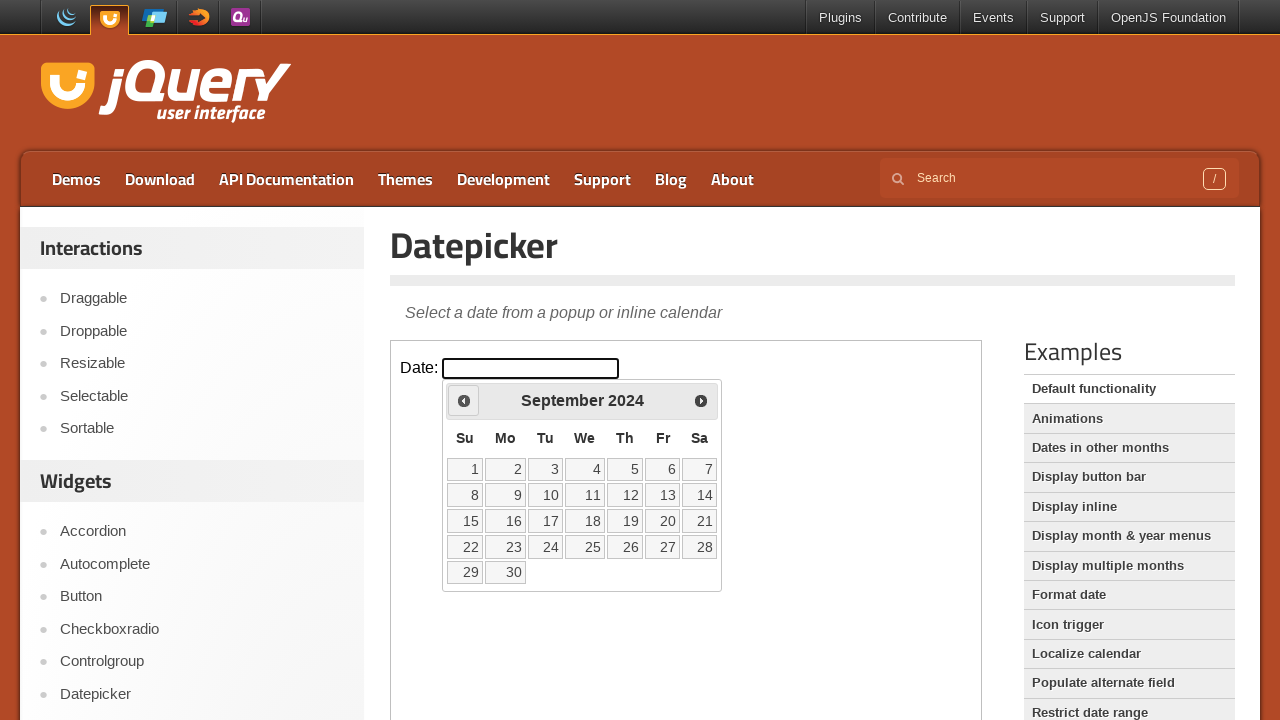

Checked current month and year: September 2024
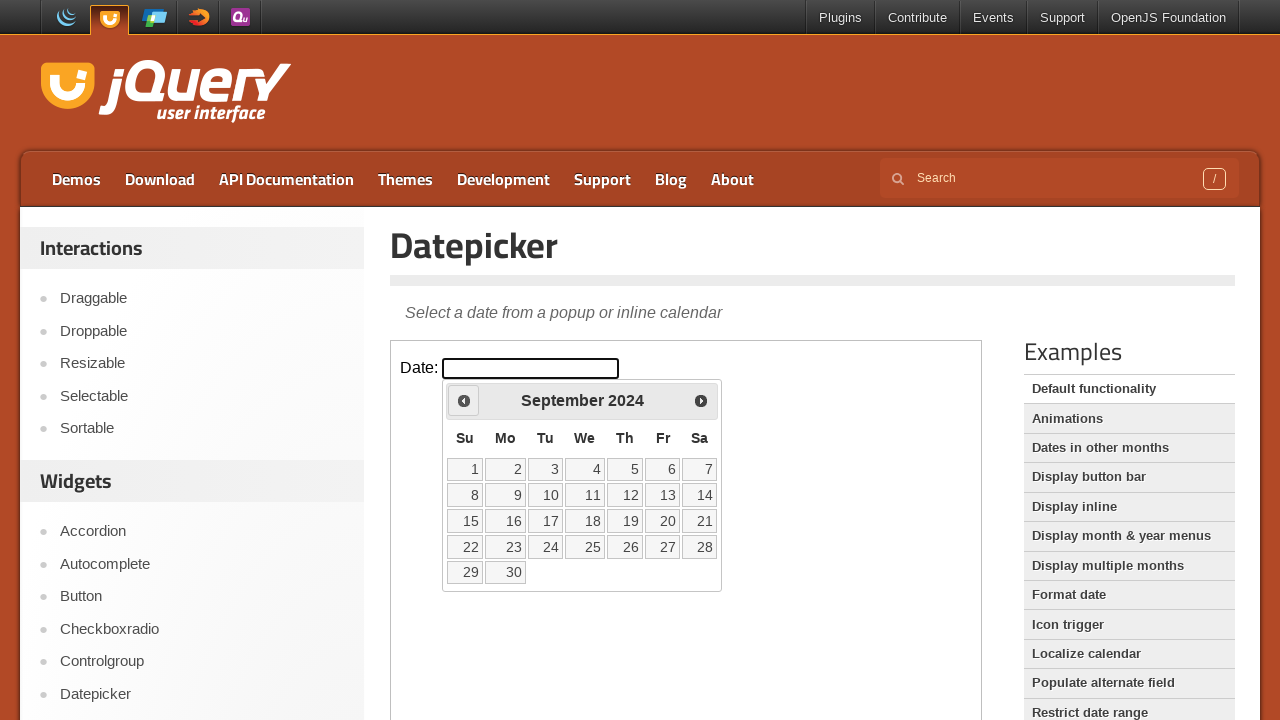

Clicked 'Prev' button to navigate to previous month at (464, 400) on iframe.demo-frame >> internal:control=enter-frame >> a[title='Prev']
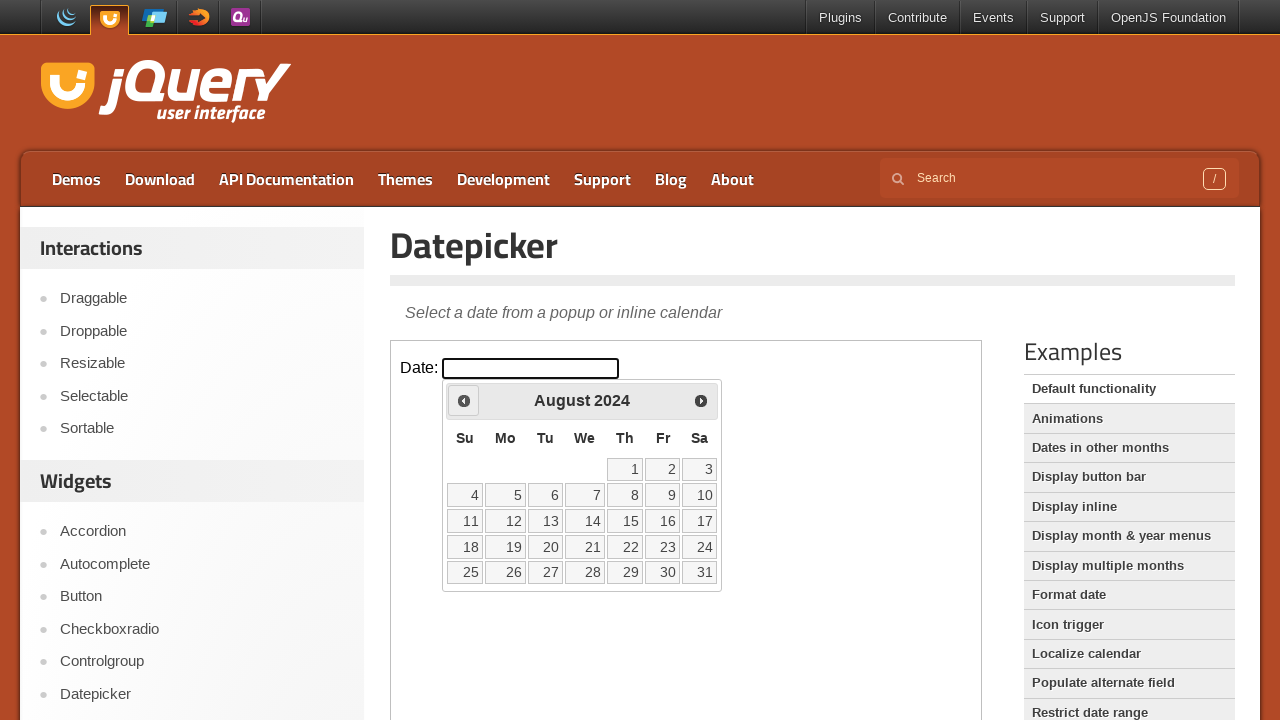

Waited for calendar to update
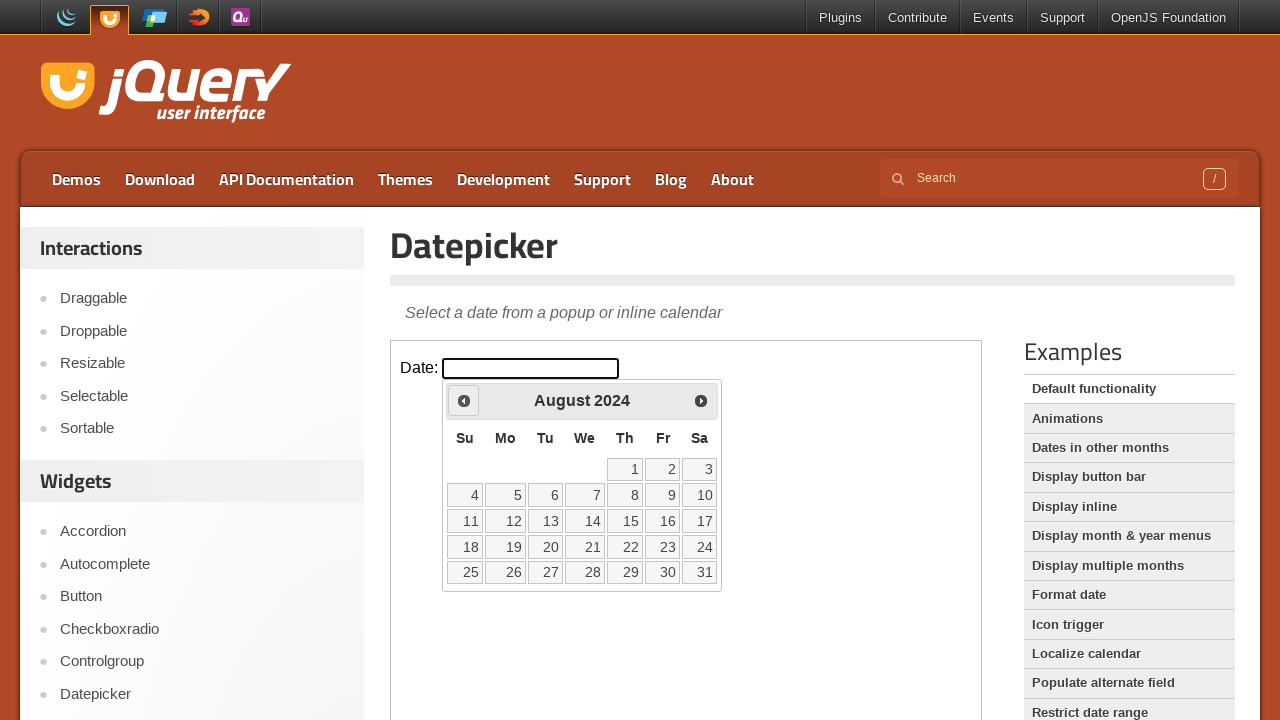

Checked current month and year: August 2024
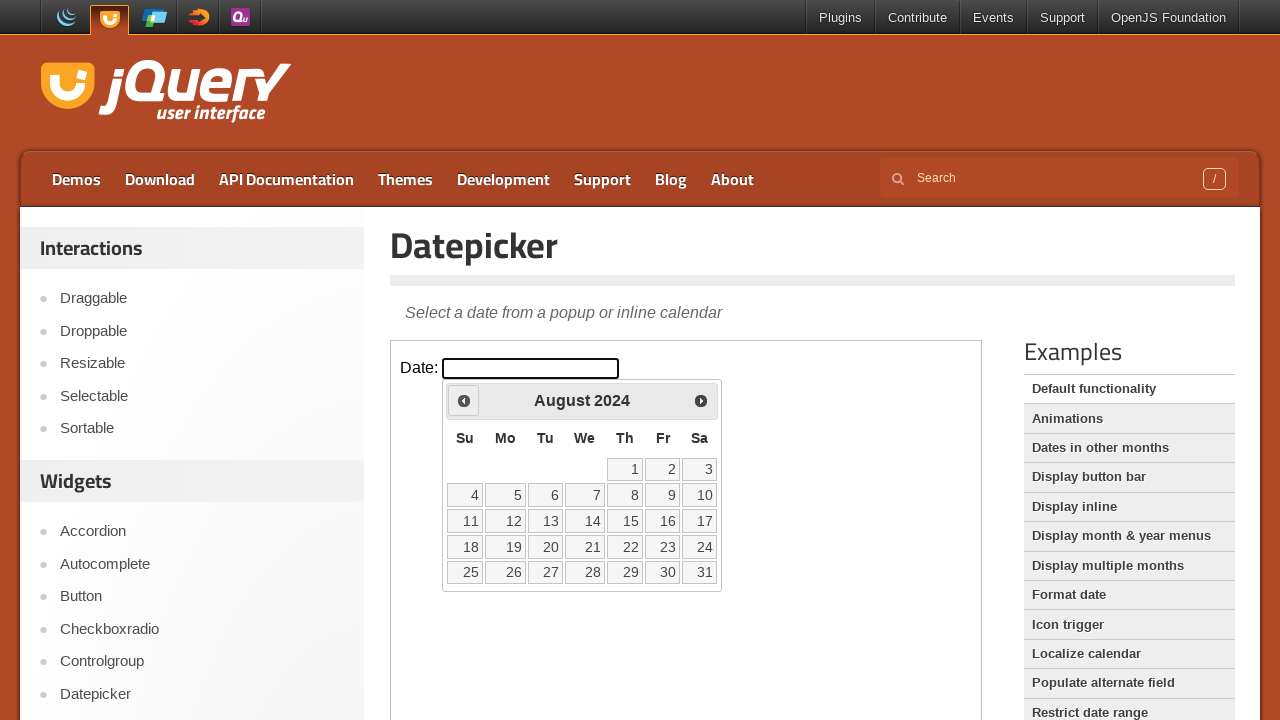

Clicked 'Prev' button to navigate to previous month at (464, 400) on iframe.demo-frame >> internal:control=enter-frame >> a[title='Prev']
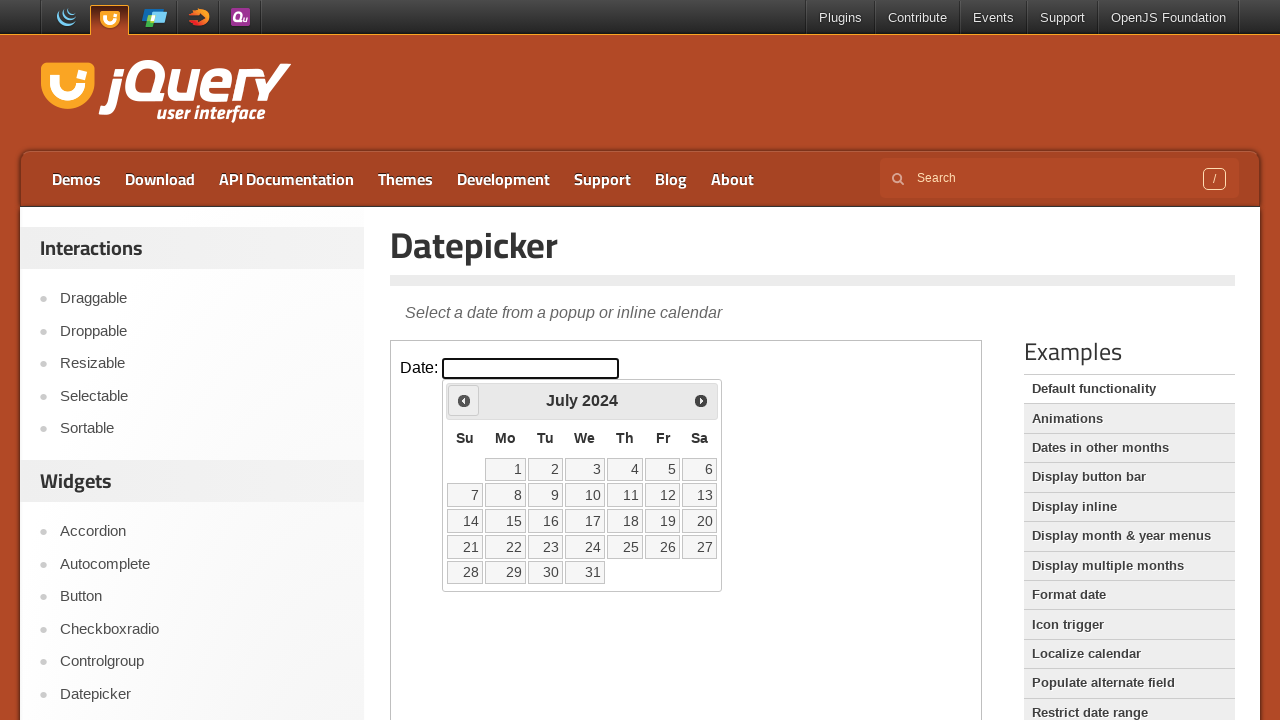

Waited for calendar to update
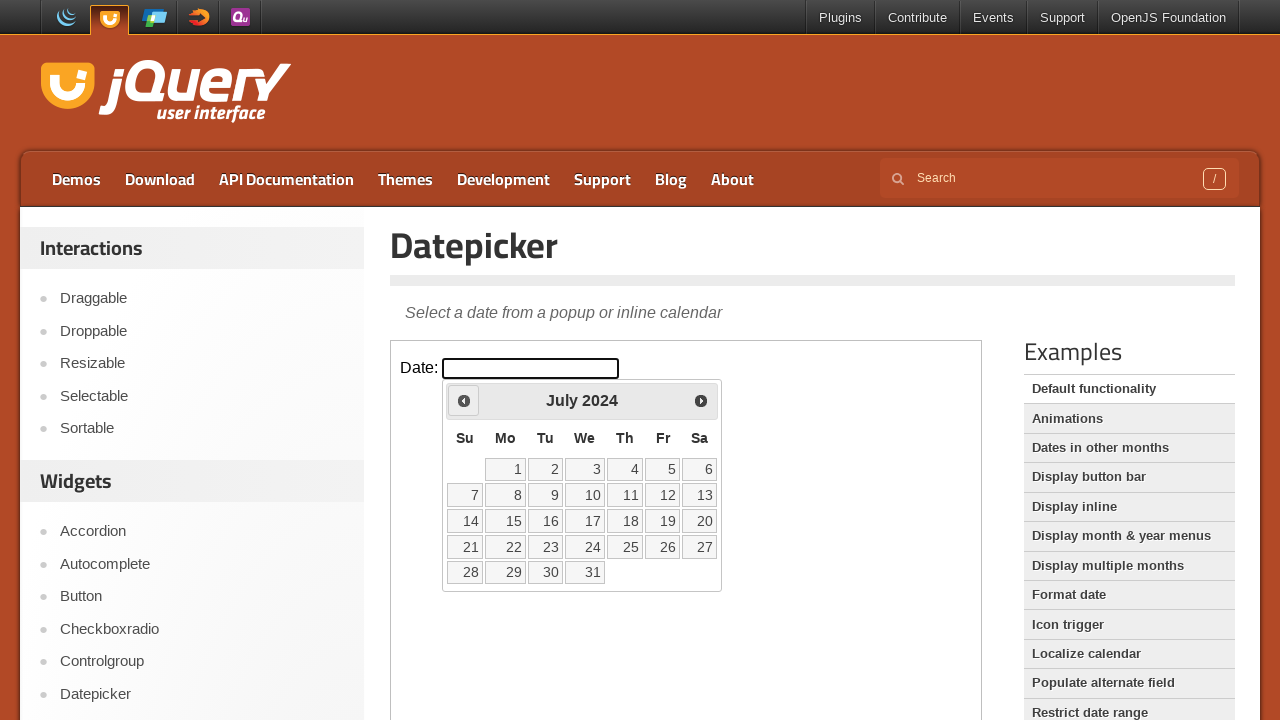

Checked current month and year: July 2024
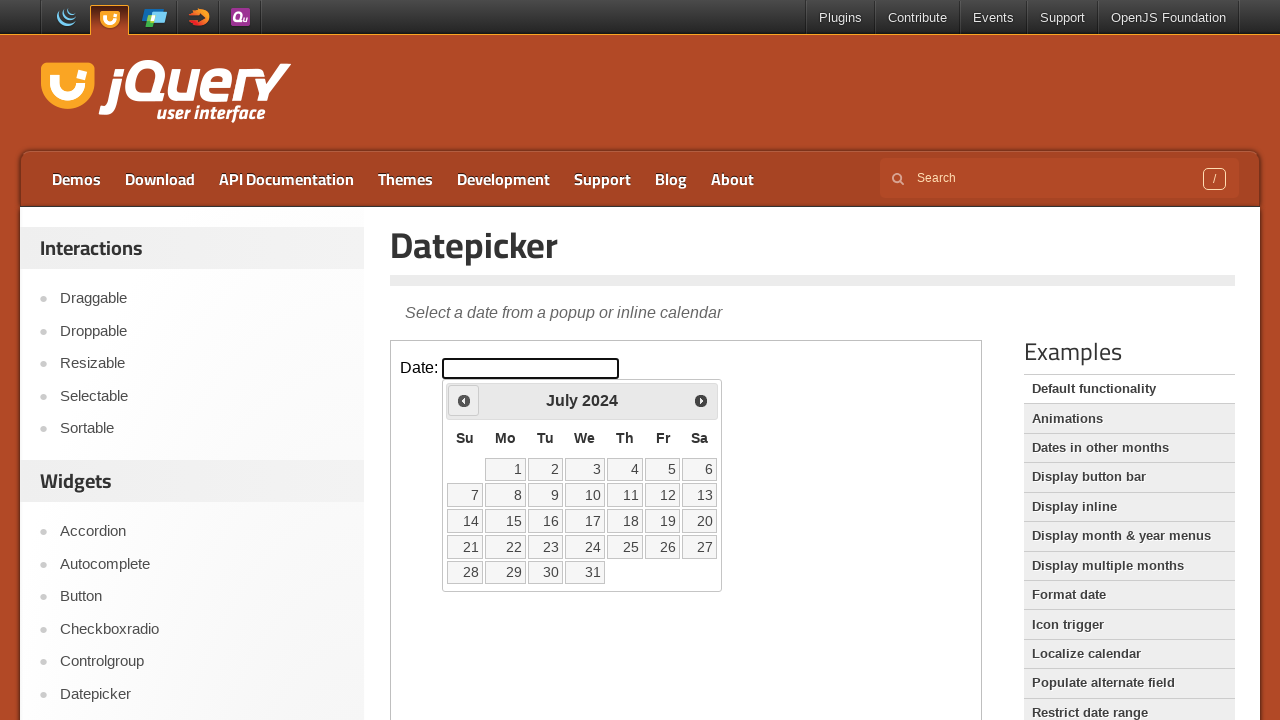

Clicked 'Prev' button to navigate to previous month at (464, 400) on iframe.demo-frame >> internal:control=enter-frame >> a[title='Prev']
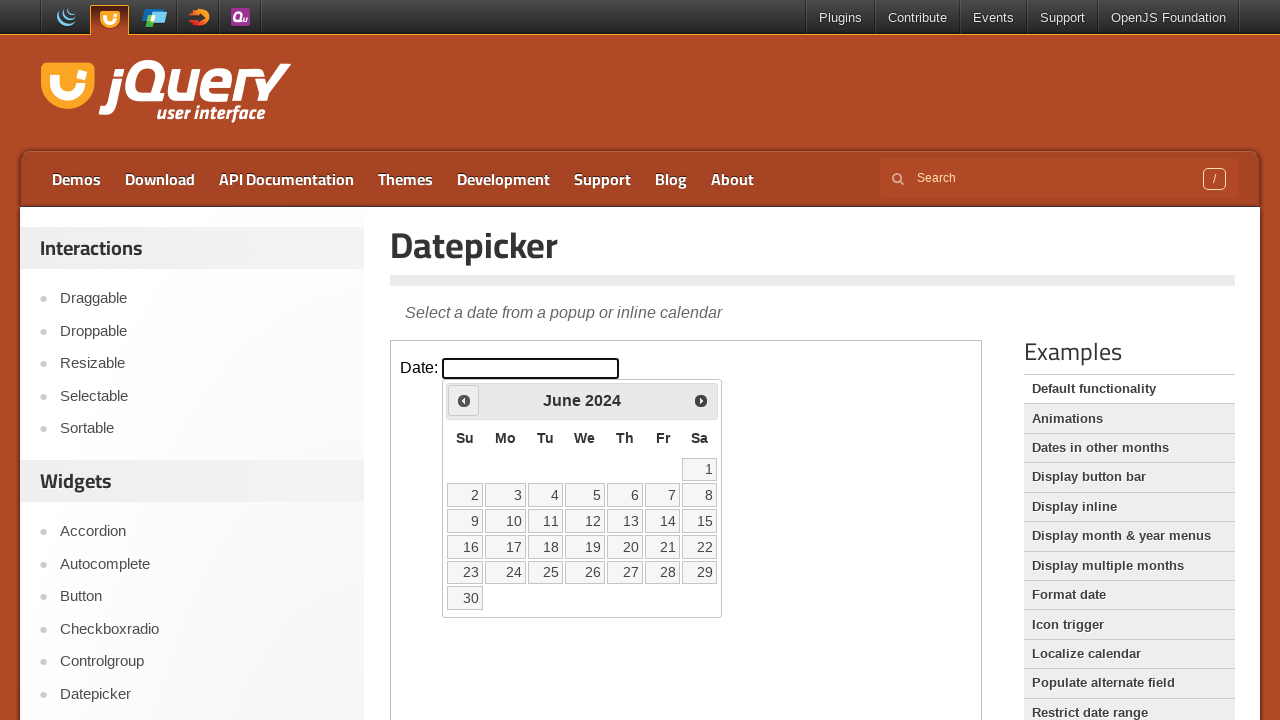

Waited for calendar to update
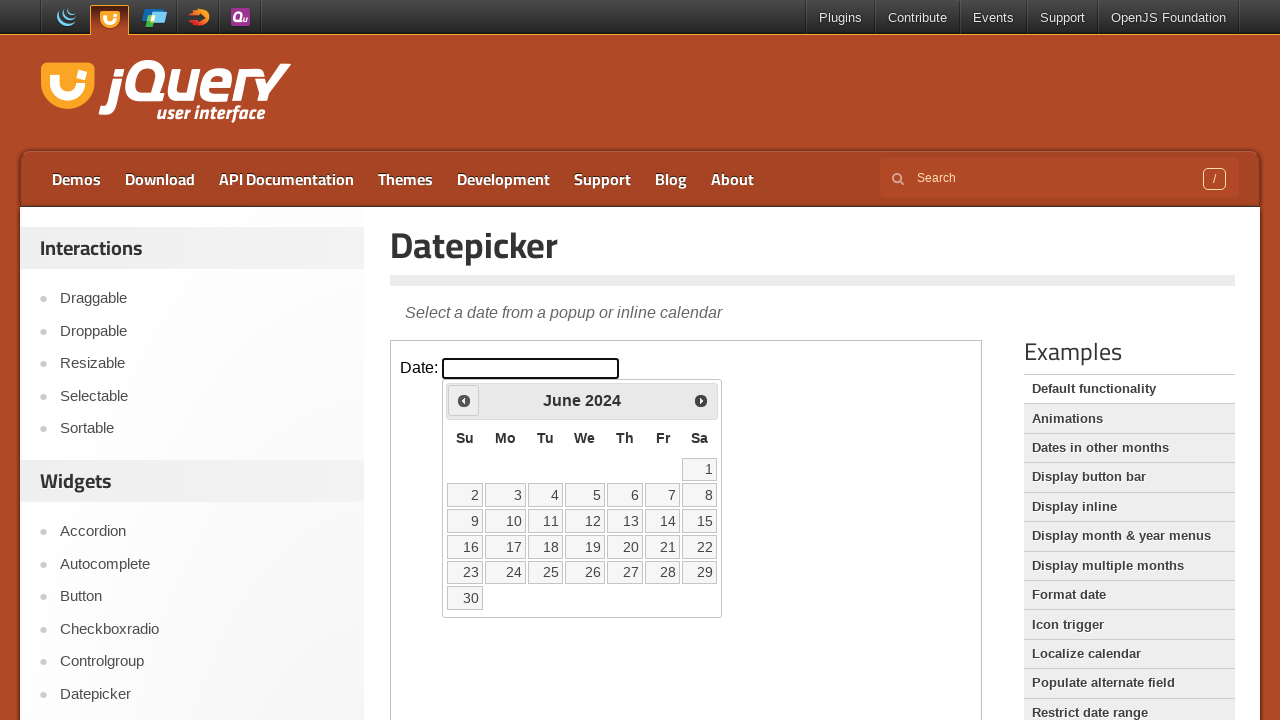

Checked current month and year: June 2024
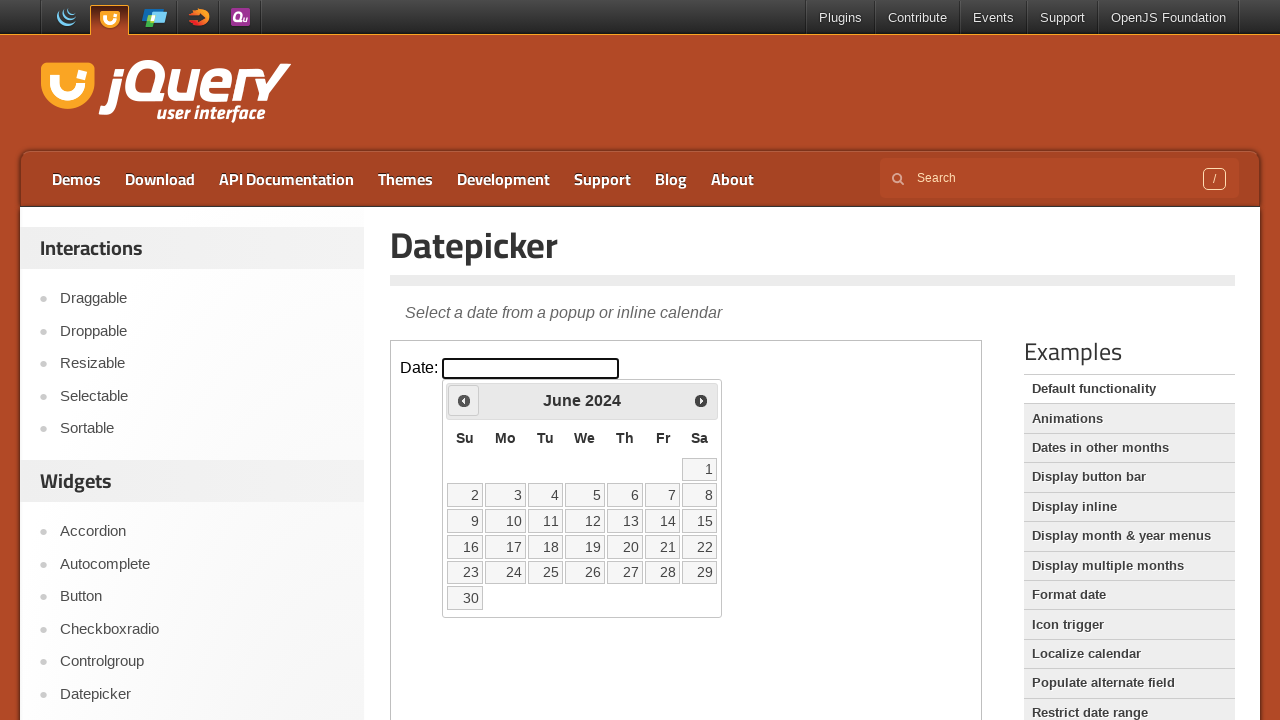

Clicked 'Prev' button to navigate to previous month at (464, 400) on iframe.demo-frame >> internal:control=enter-frame >> a[title='Prev']
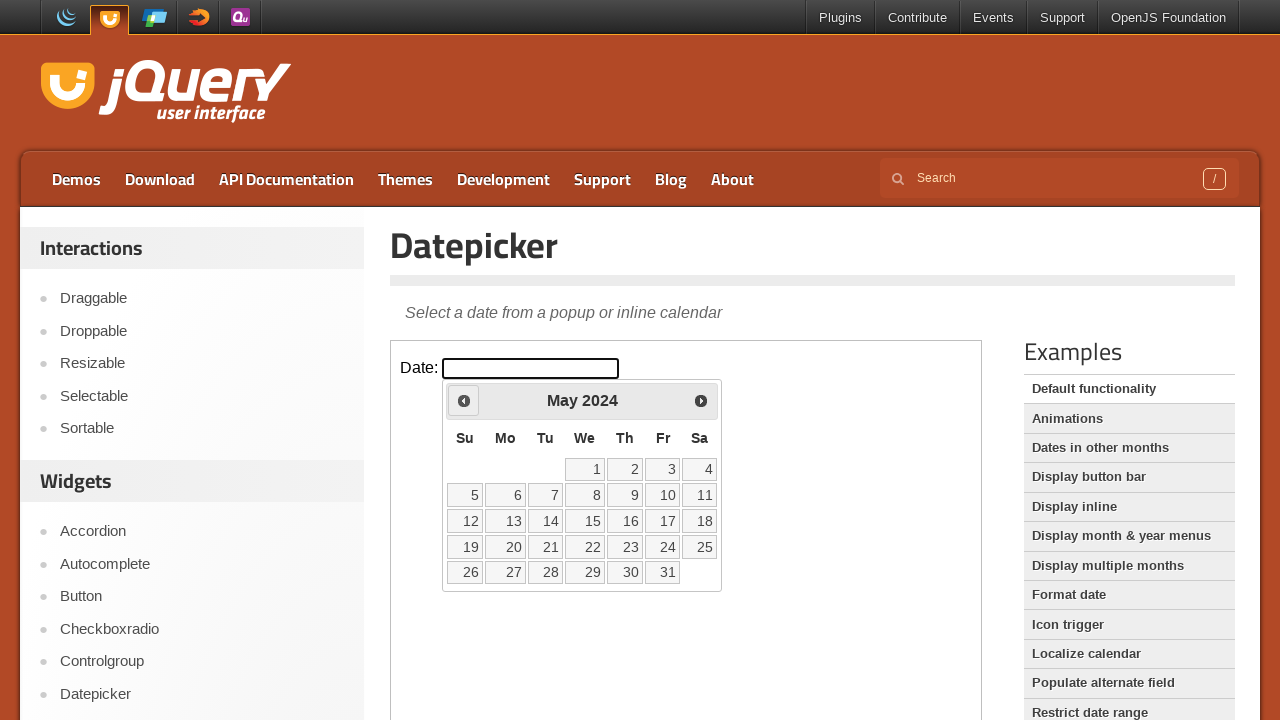

Waited for calendar to update
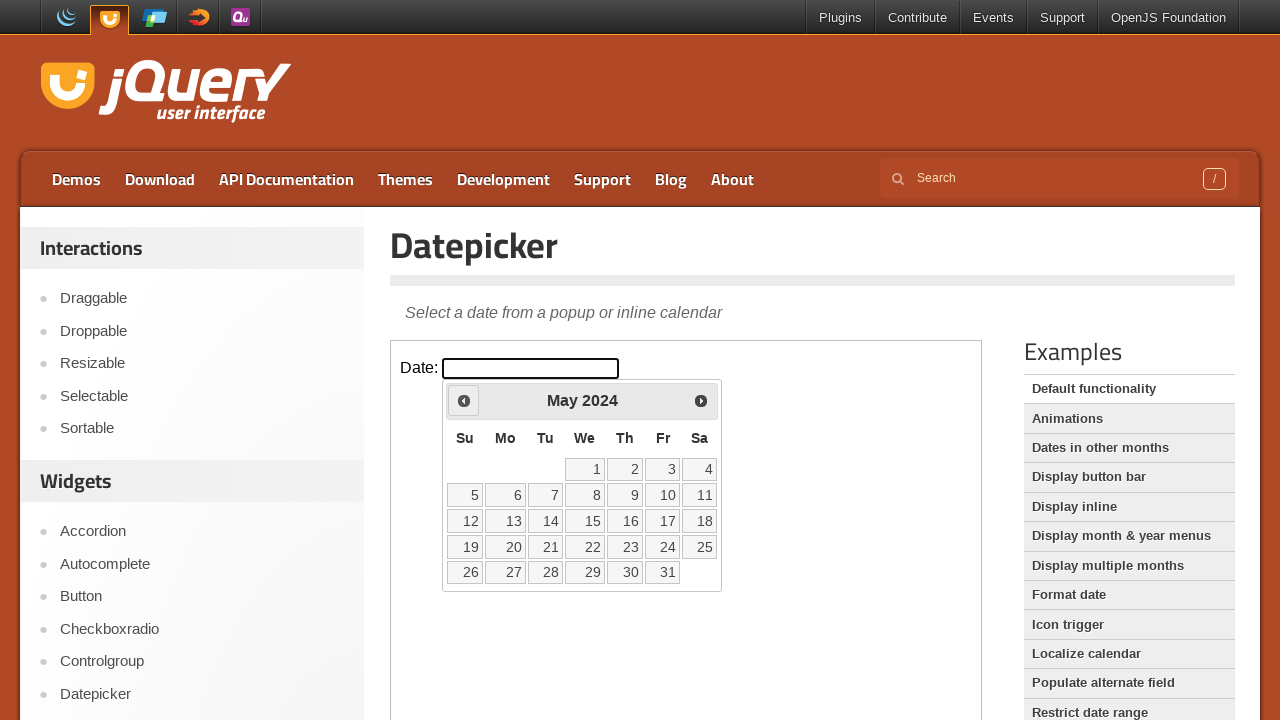

Checked current month and year: May 2024
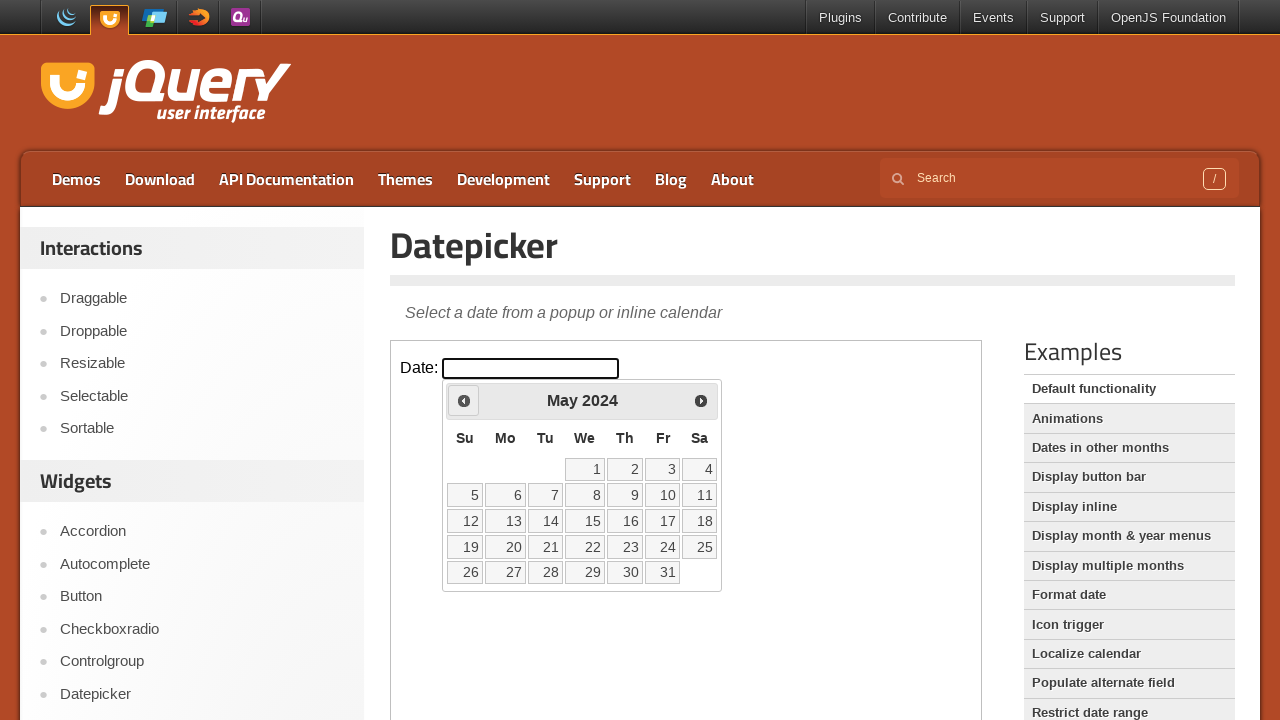

Clicked 'Prev' button to navigate to previous month at (464, 400) on iframe.demo-frame >> internal:control=enter-frame >> a[title='Prev']
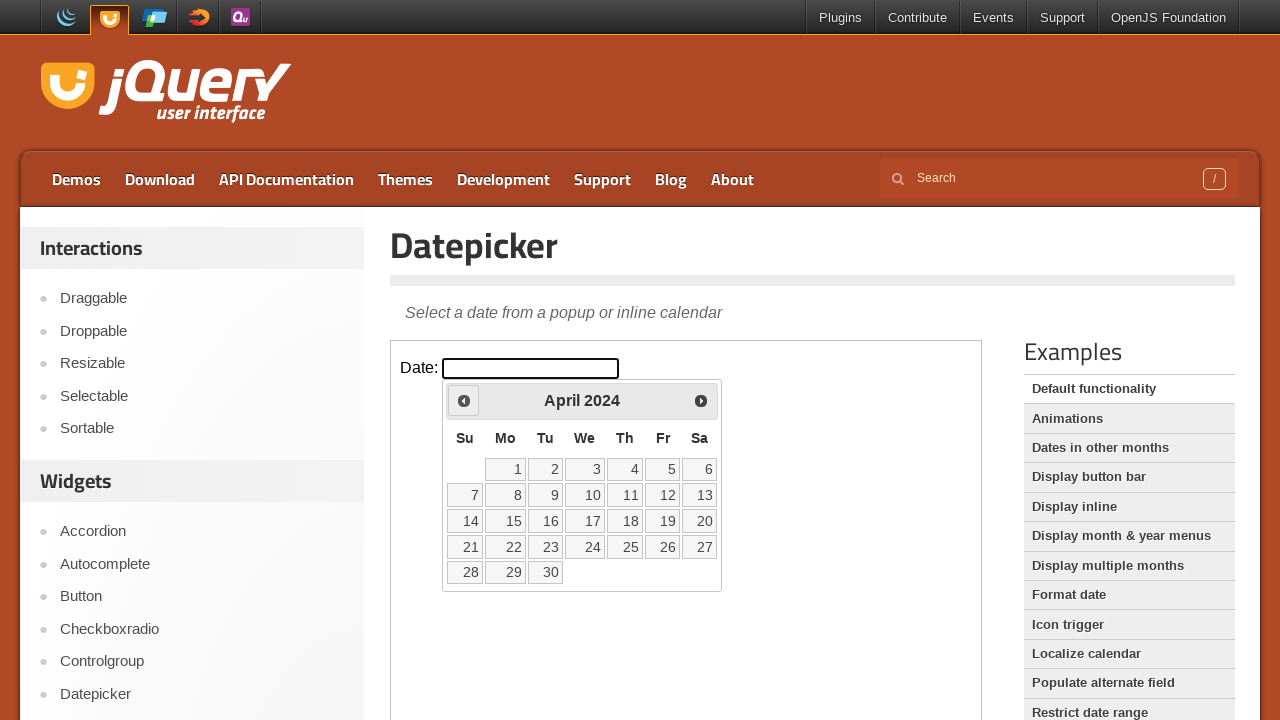

Waited for calendar to update
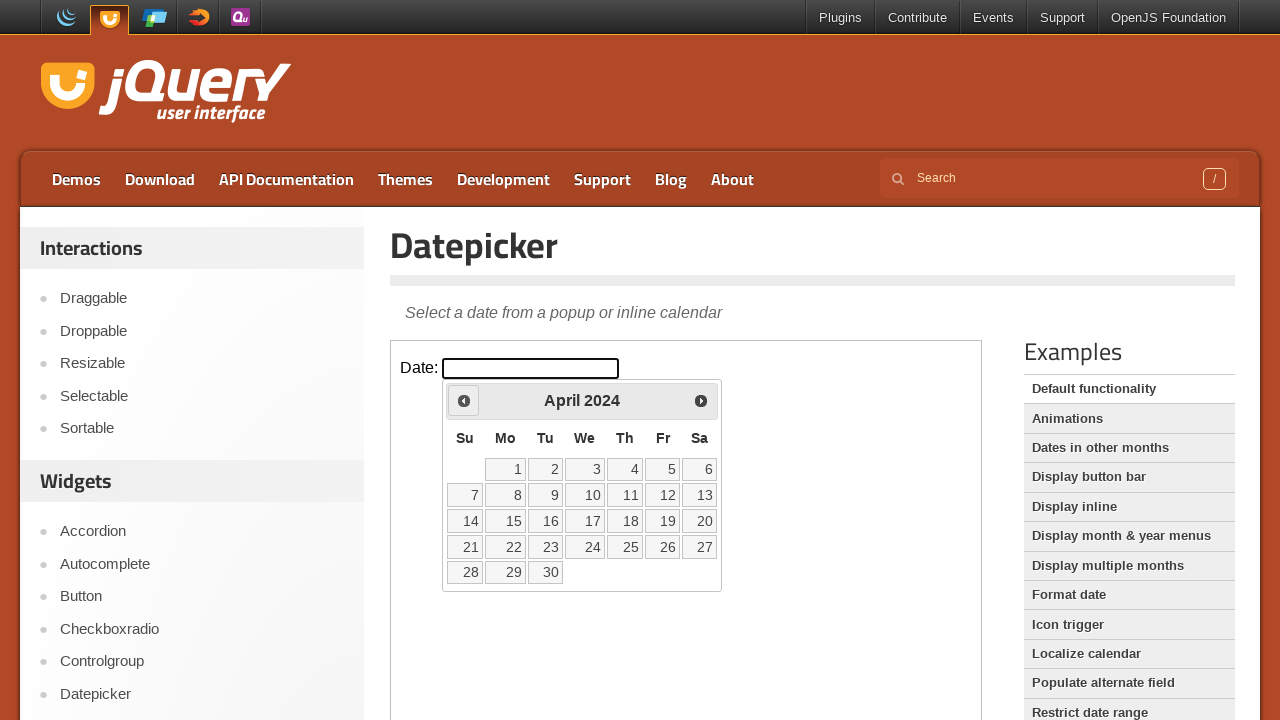

Checked current month and year: April 2024
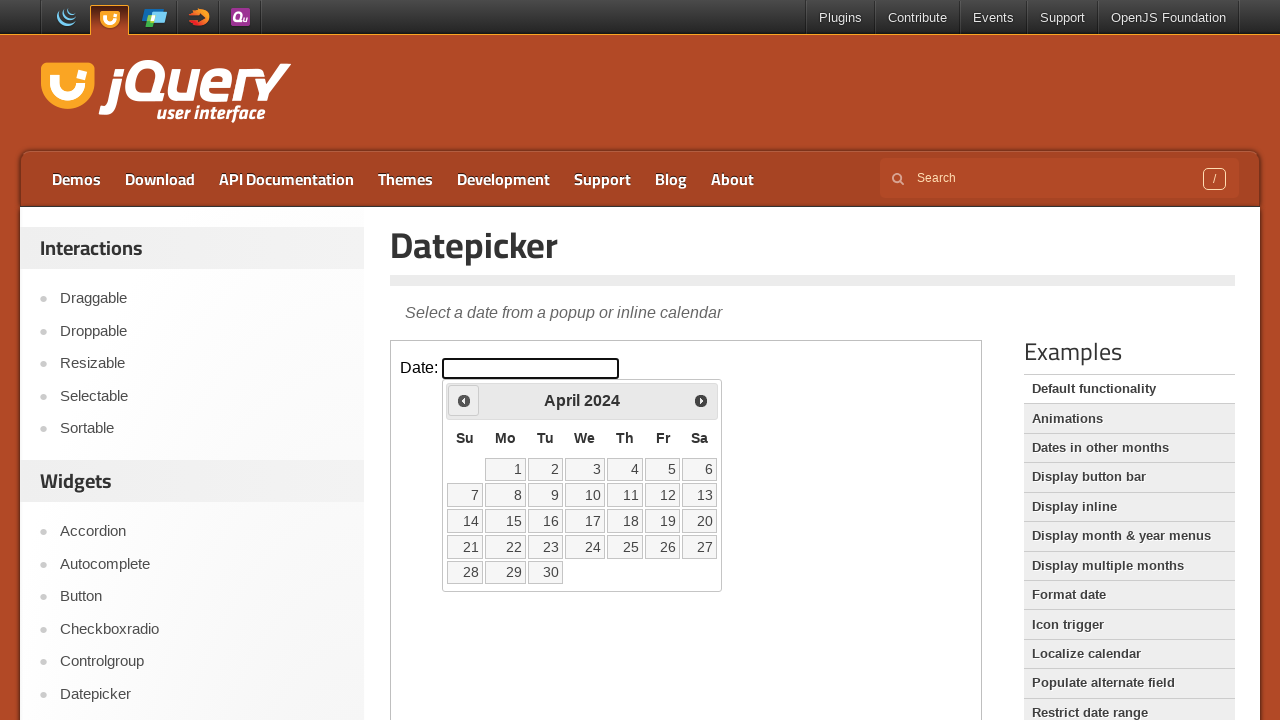

Clicked 'Prev' button to navigate to previous month at (464, 400) on iframe.demo-frame >> internal:control=enter-frame >> a[title='Prev']
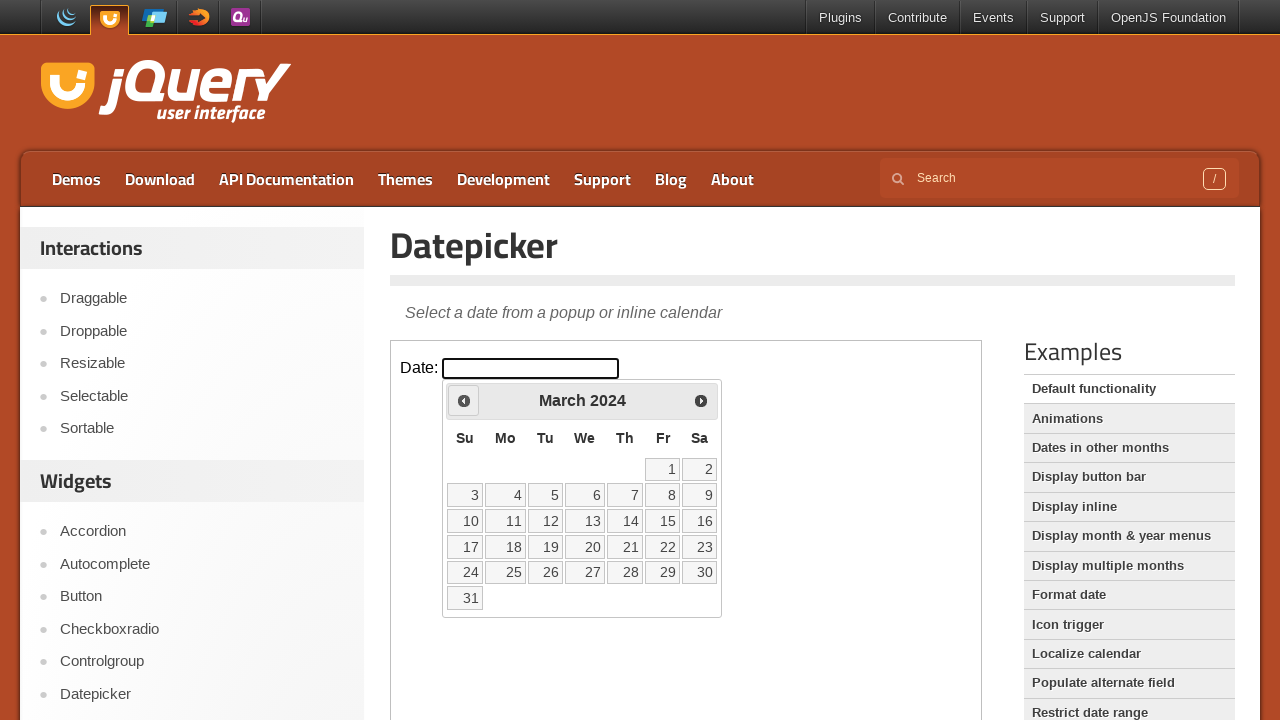

Waited for calendar to update
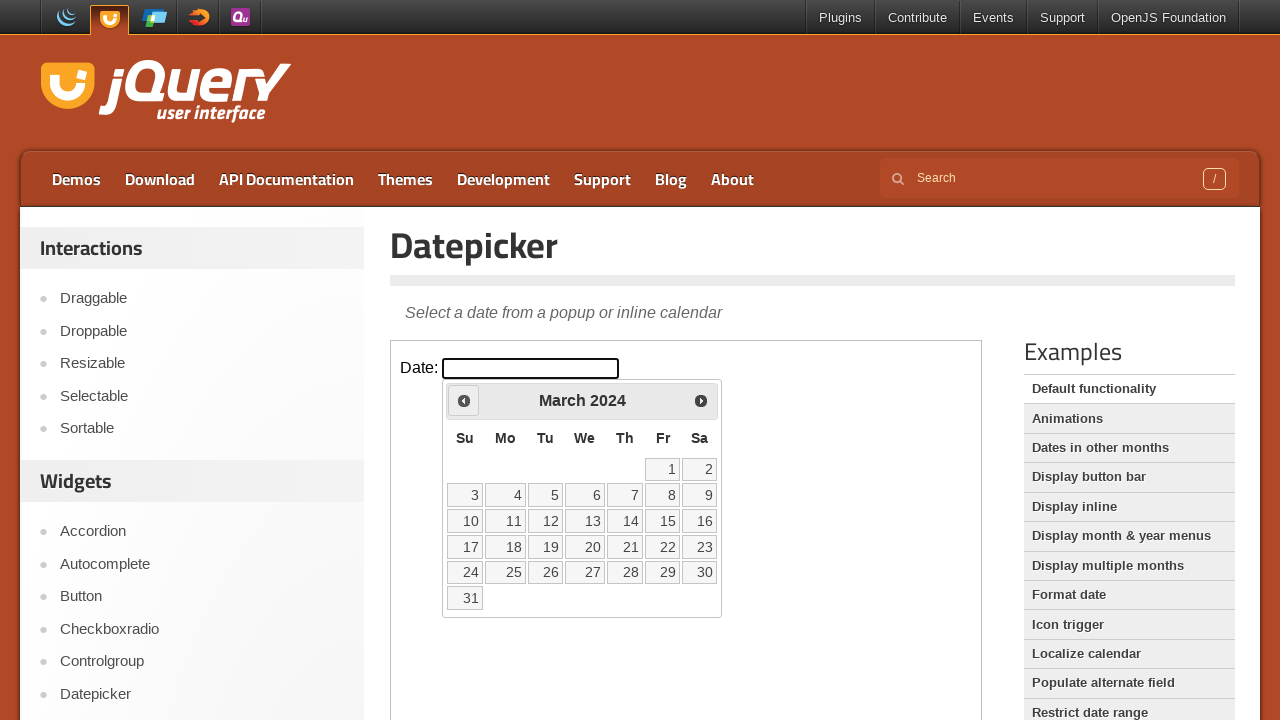

Checked current month and year: March 2024
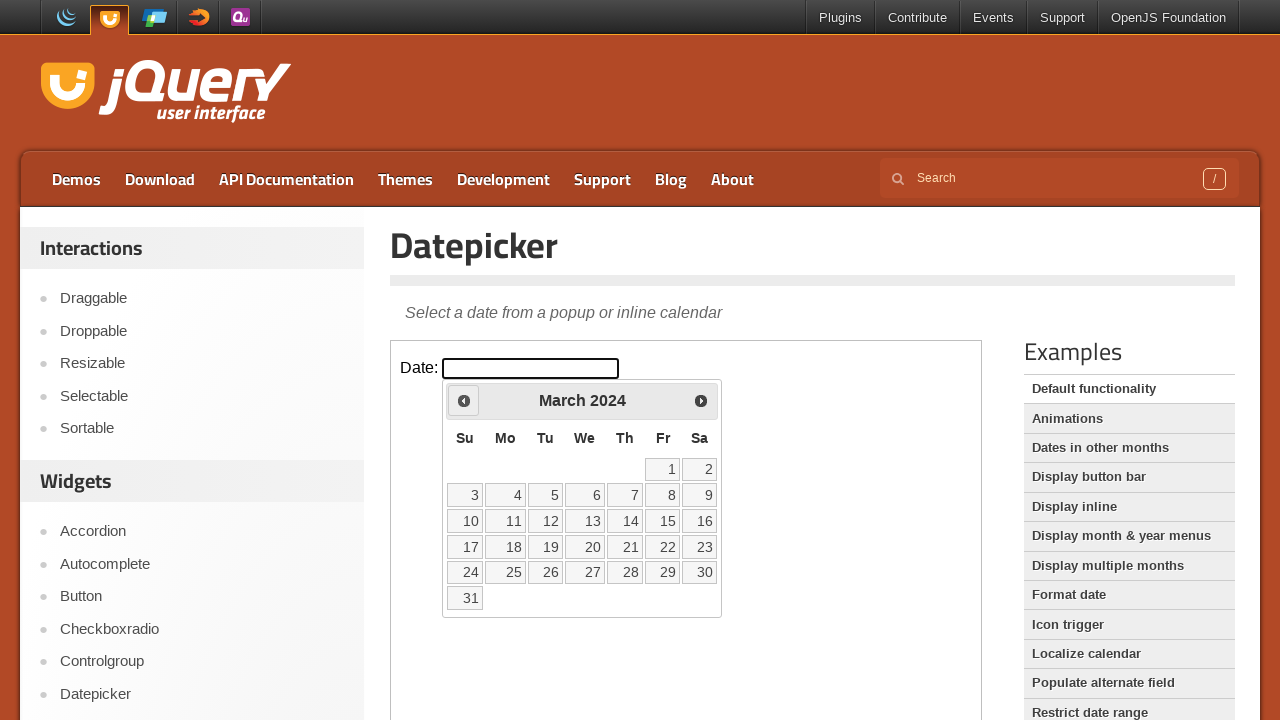

Clicked 'Prev' button to navigate to previous month at (464, 400) on iframe.demo-frame >> internal:control=enter-frame >> a[title='Prev']
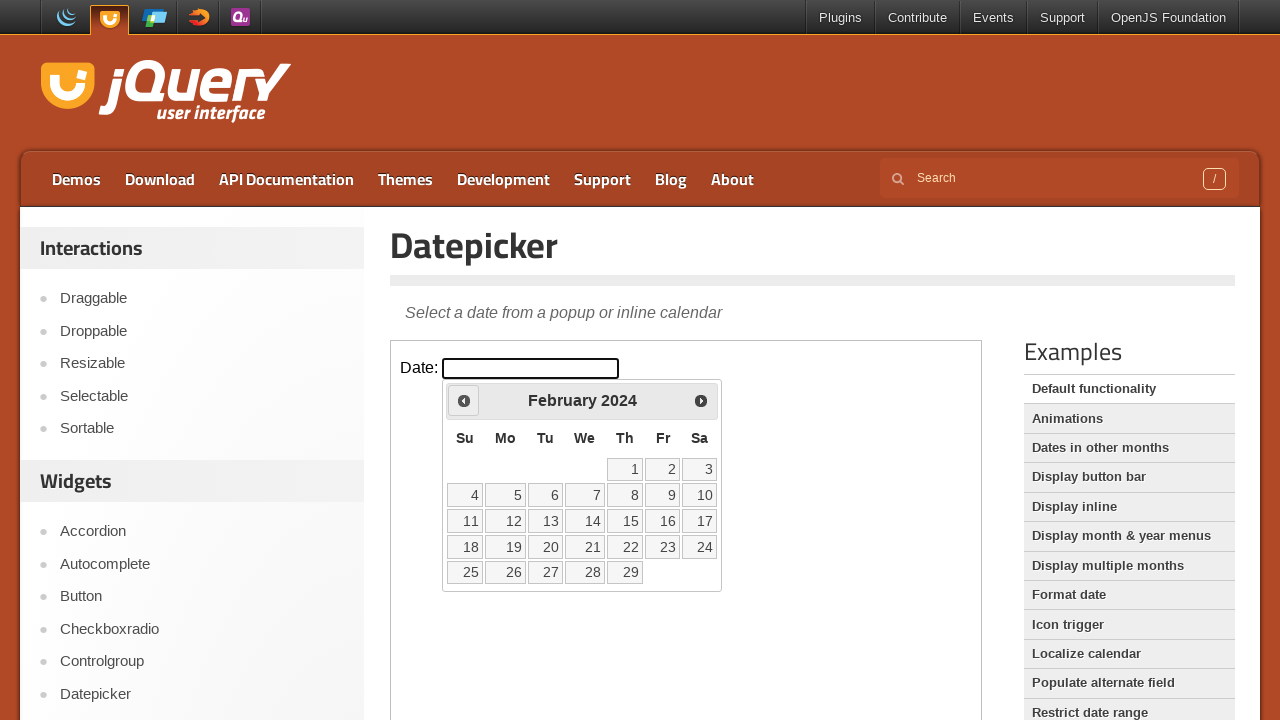

Waited for calendar to update
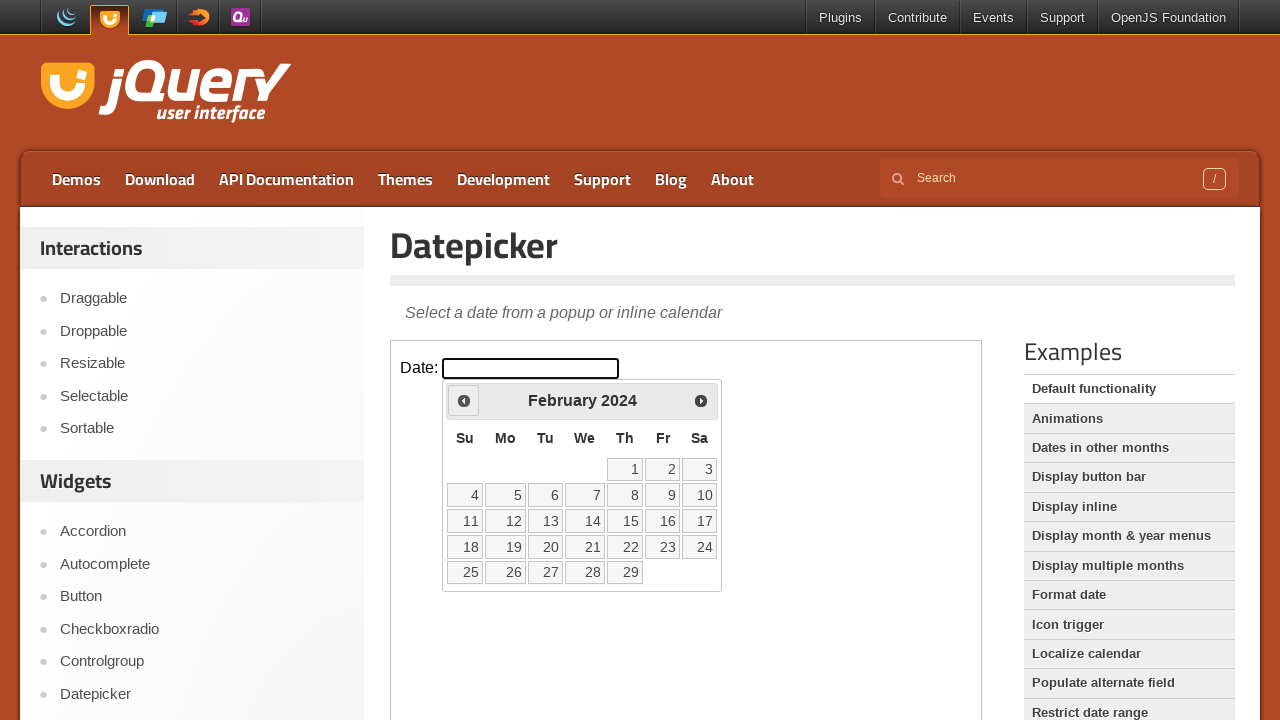

Checked current month and year: February 2024
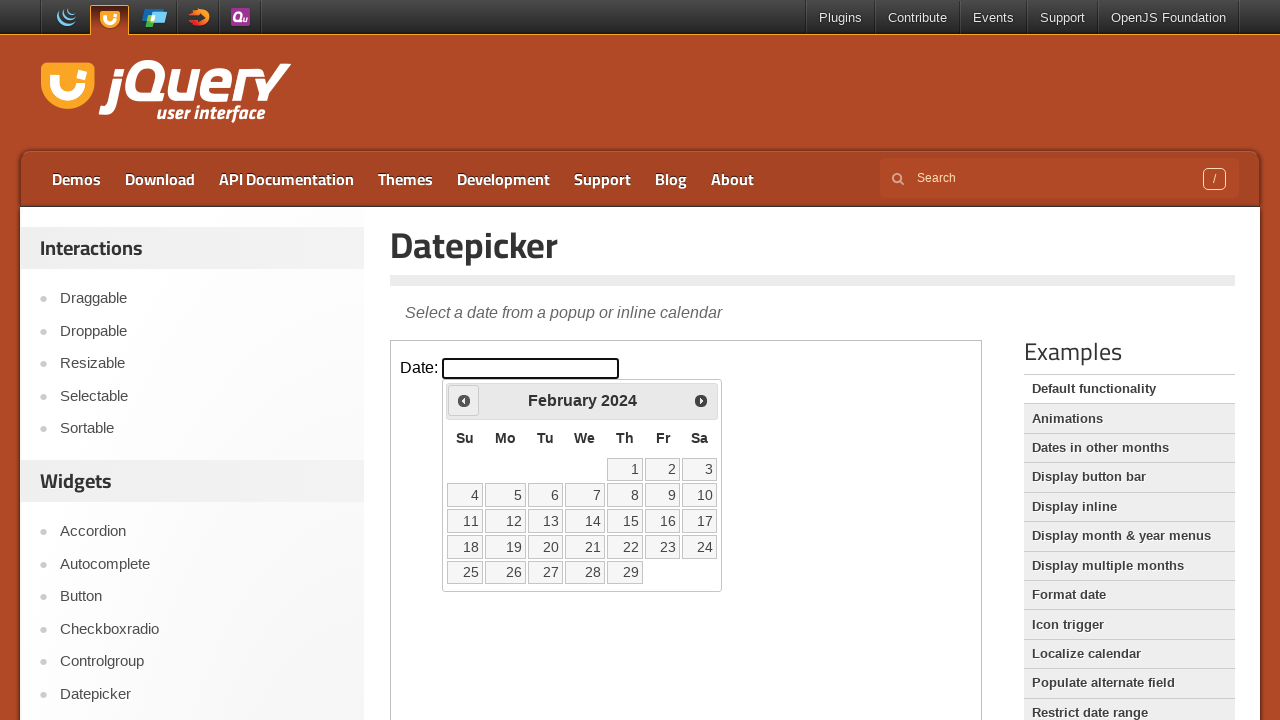

Clicked 'Prev' button to navigate to previous month at (464, 400) on iframe.demo-frame >> internal:control=enter-frame >> a[title='Prev']
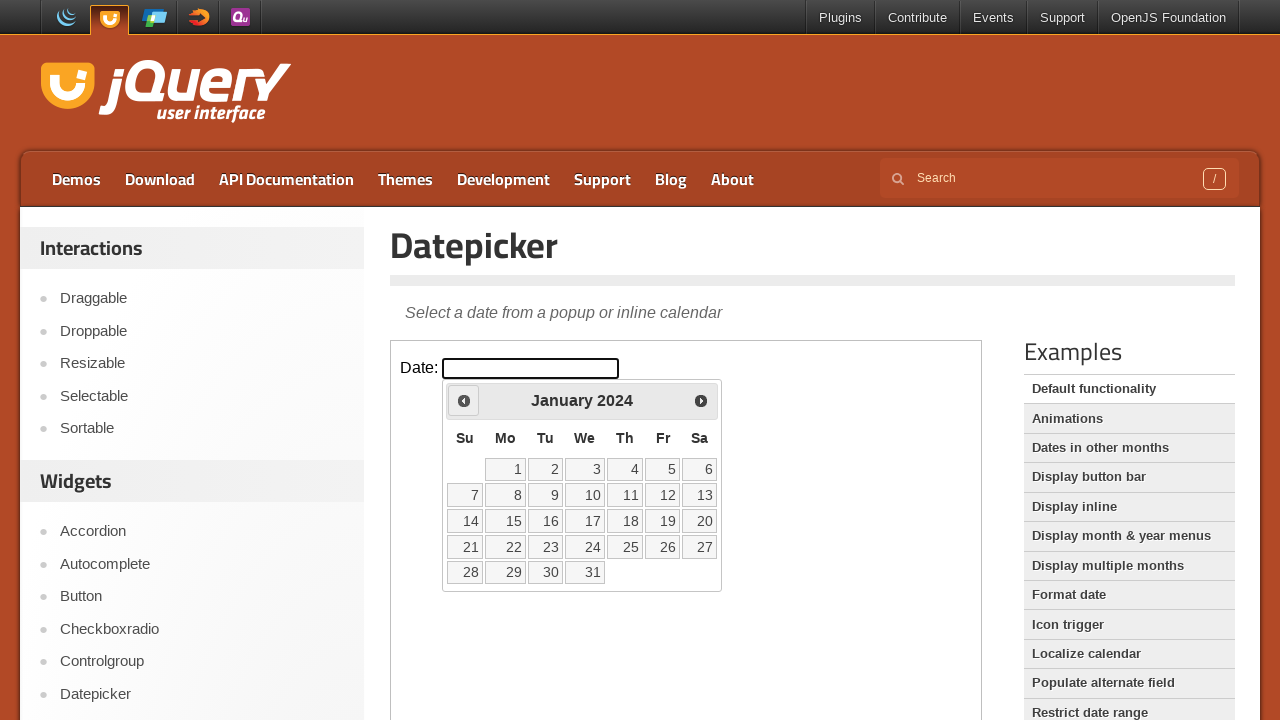

Waited for calendar to update
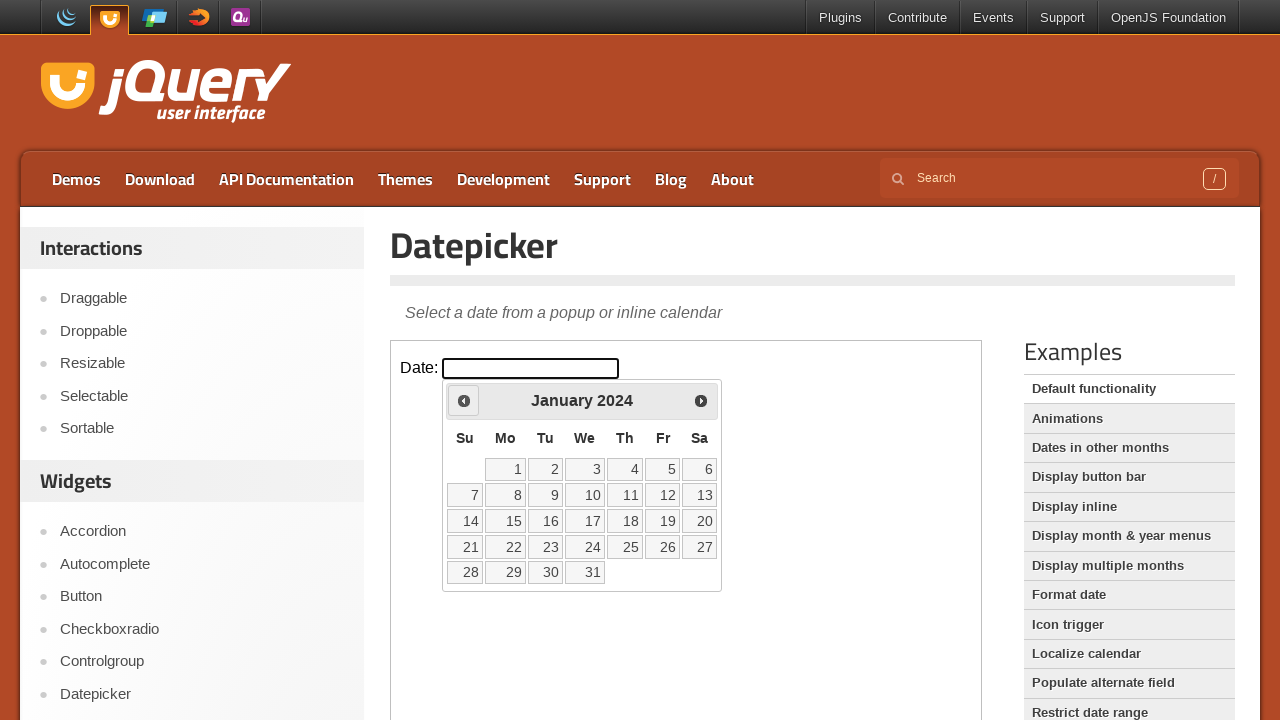

Checked current month and year: January 2024
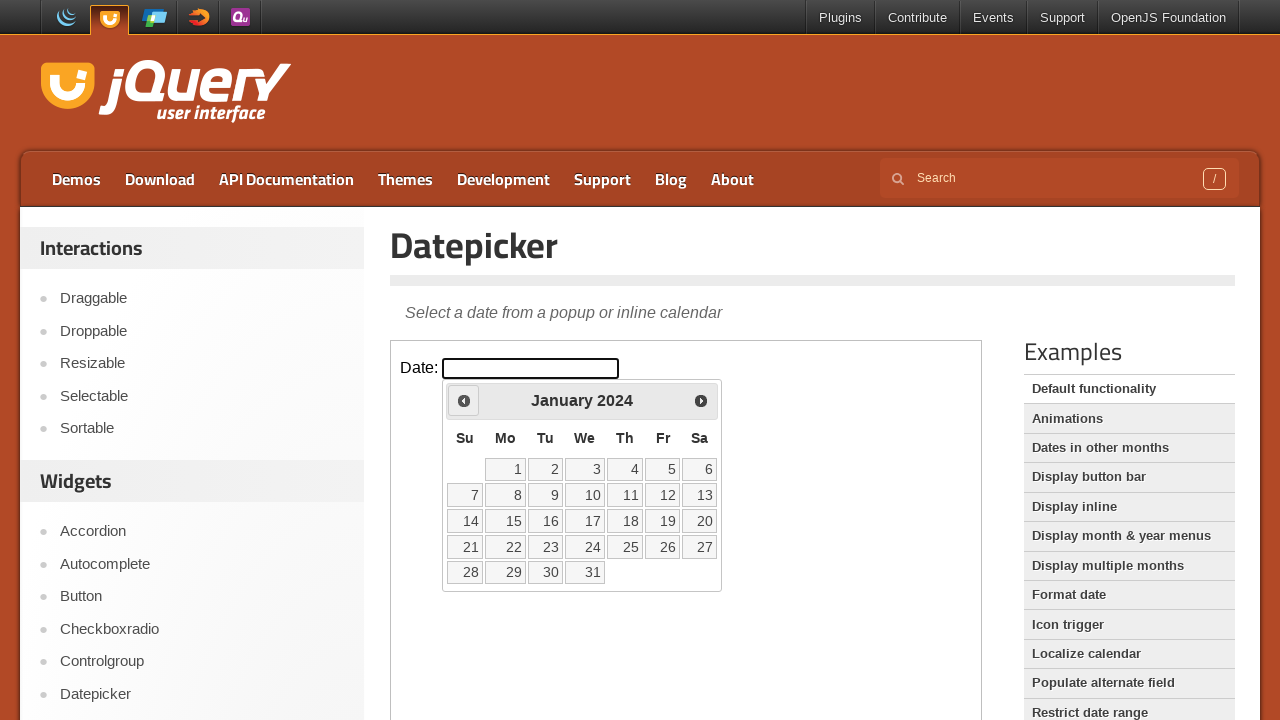

Clicked 'Prev' button to navigate to previous month at (464, 400) on iframe.demo-frame >> internal:control=enter-frame >> a[title='Prev']
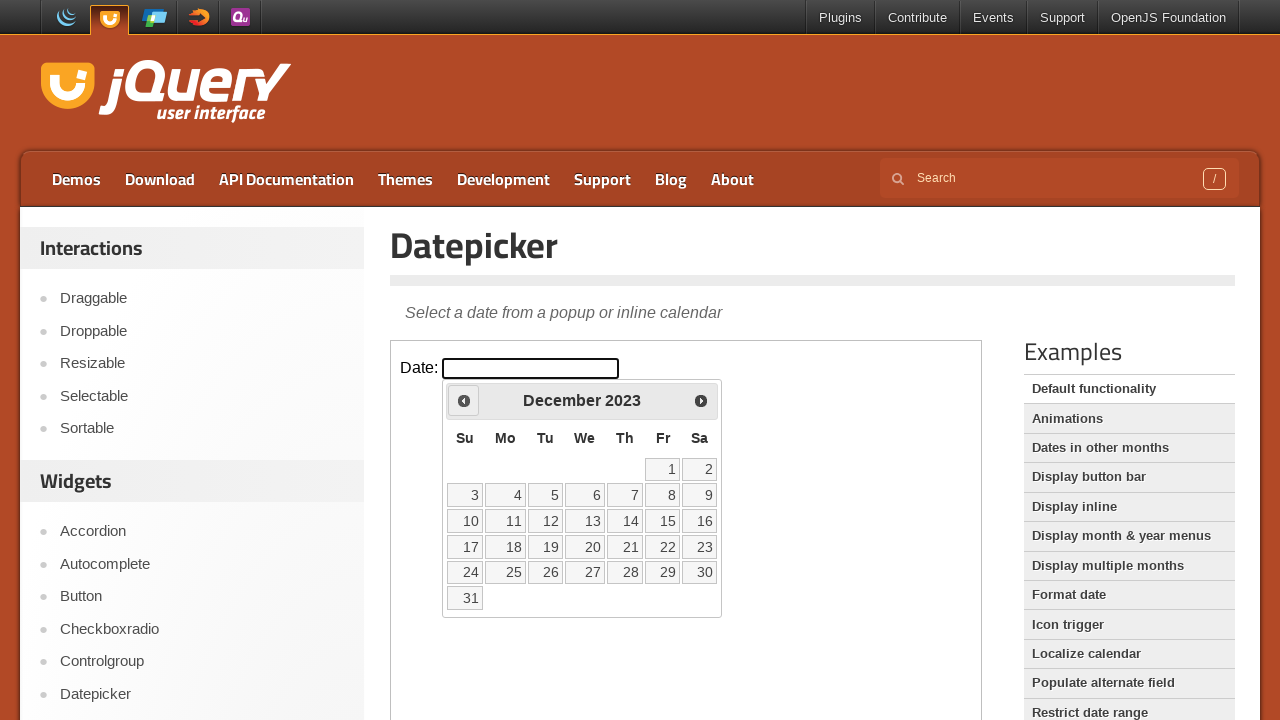

Waited for calendar to update
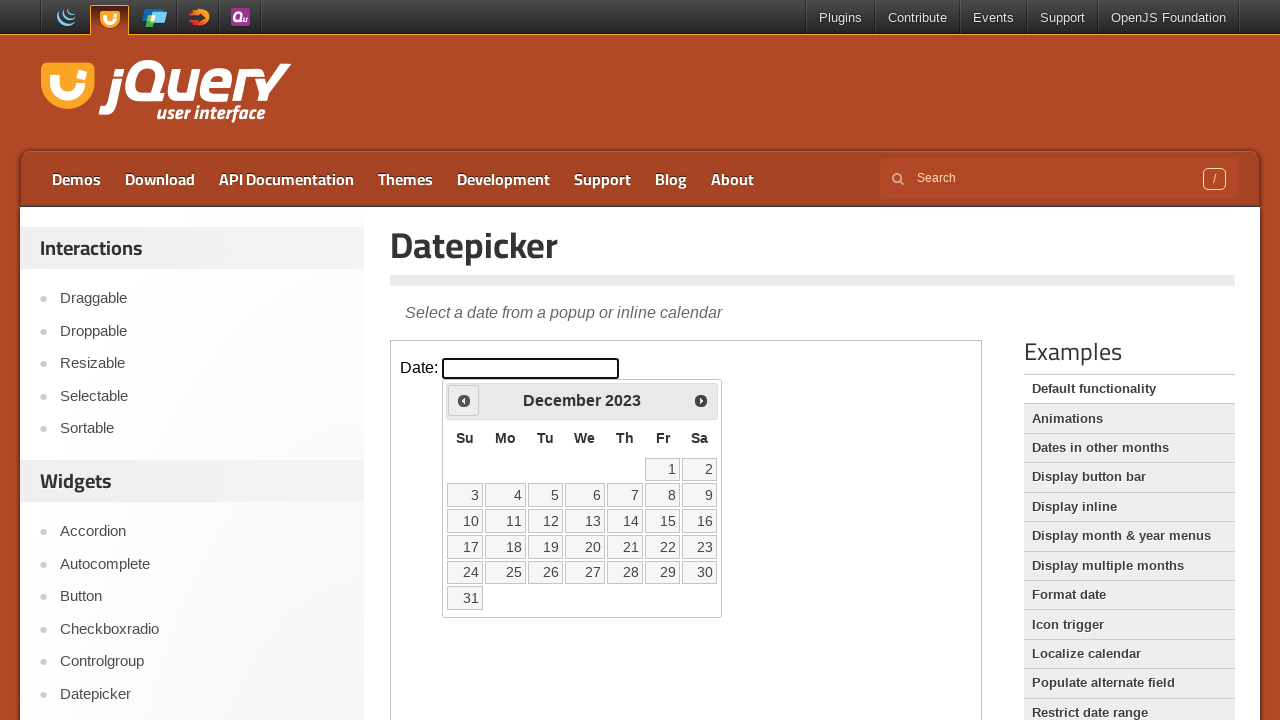

Checked current month and year: December 2023
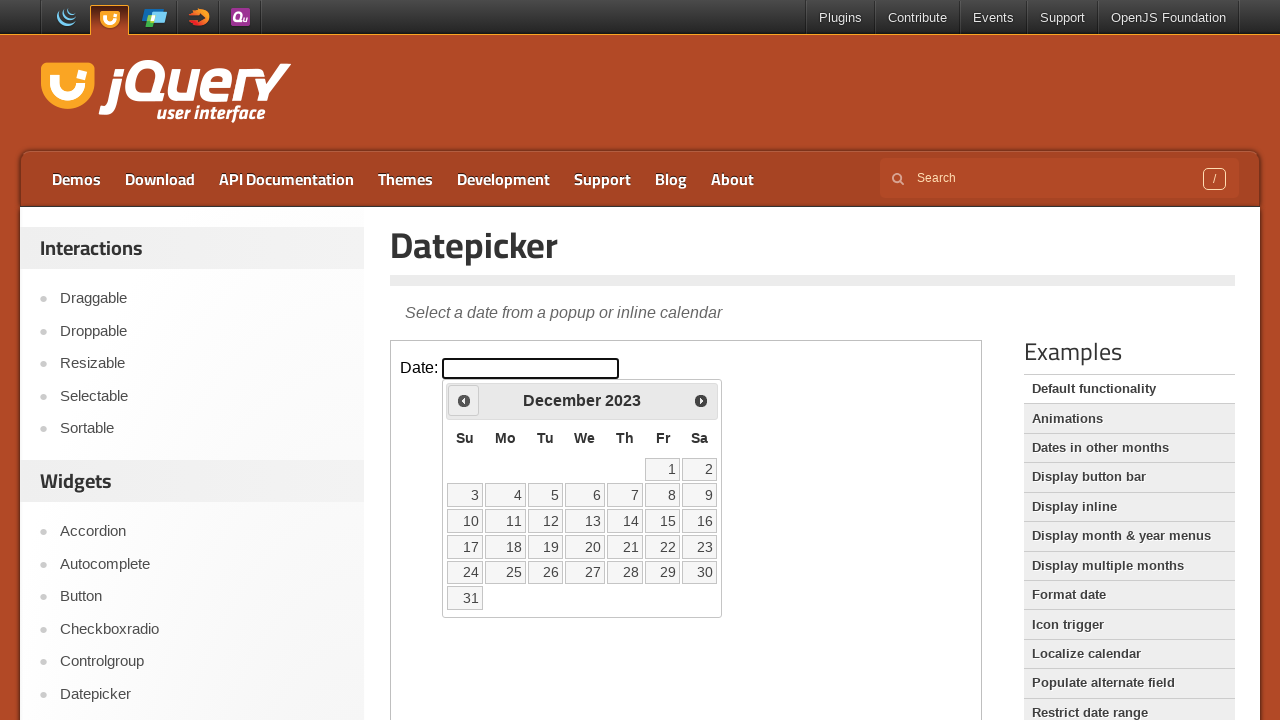

Clicked 'Prev' button to navigate to previous month at (464, 400) on iframe.demo-frame >> internal:control=enter-frame >> a[title='Prev']
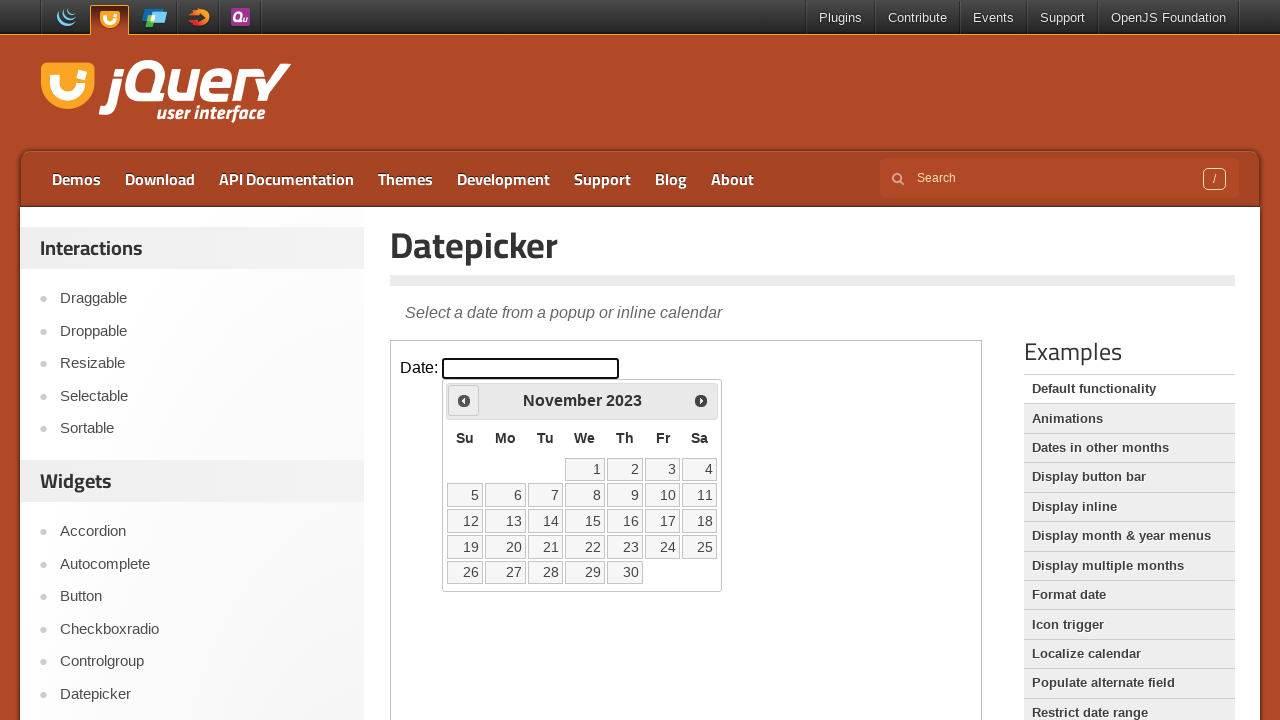

Waited for calendar to update
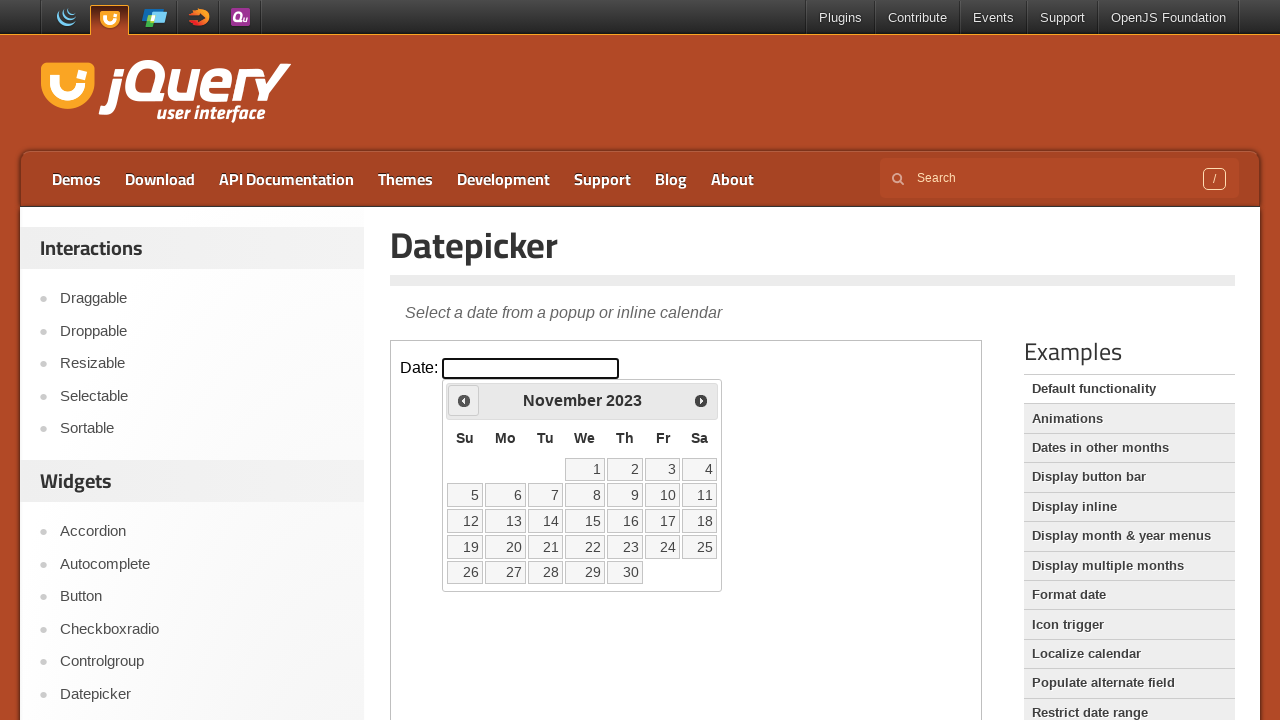

Checked current month and year: November 2023
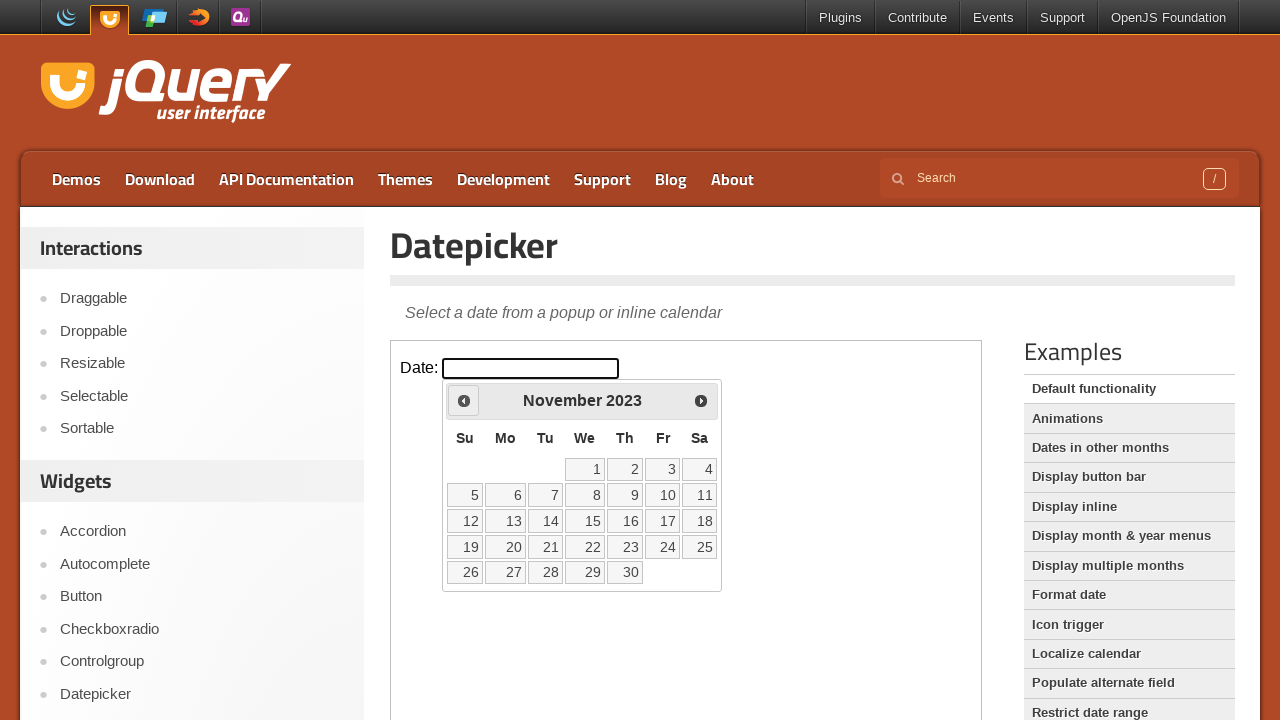

Clicked 'Prev' button to navigate to previous month at (464, 400) on iframe.demo-frame >> internal:control=enter-frame >> a[title='Prev']
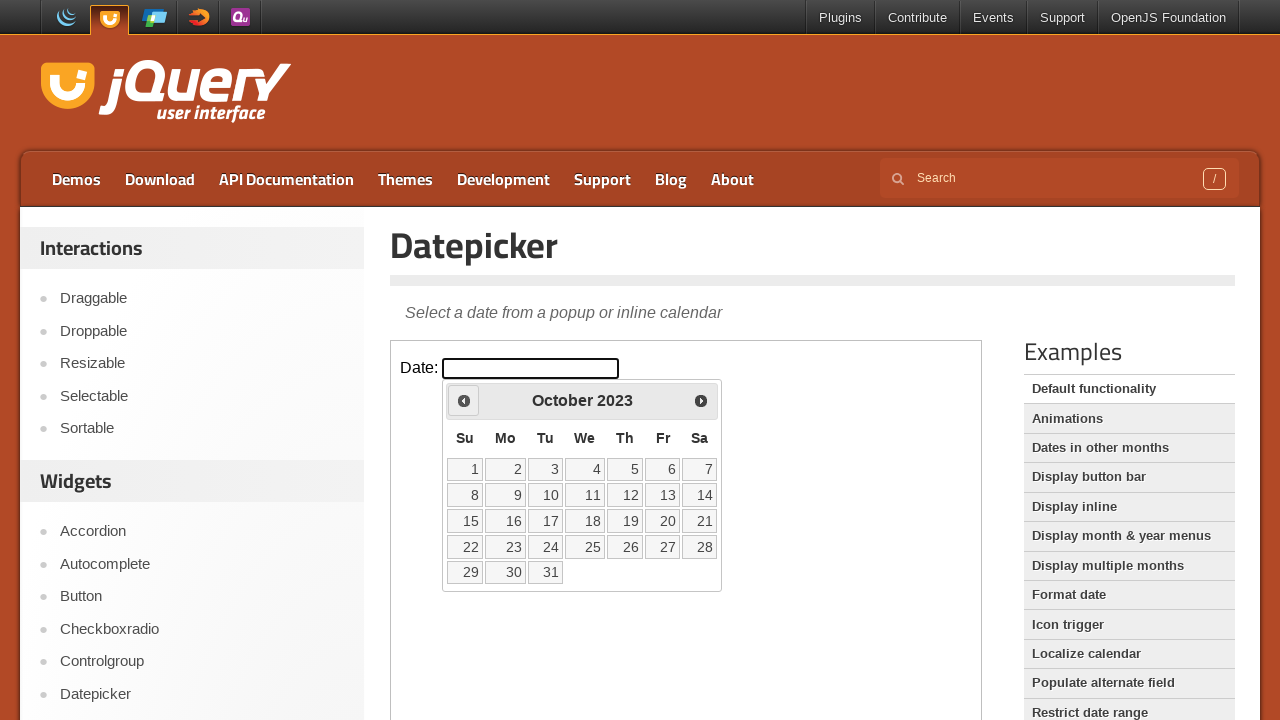

Waited for calendar to update
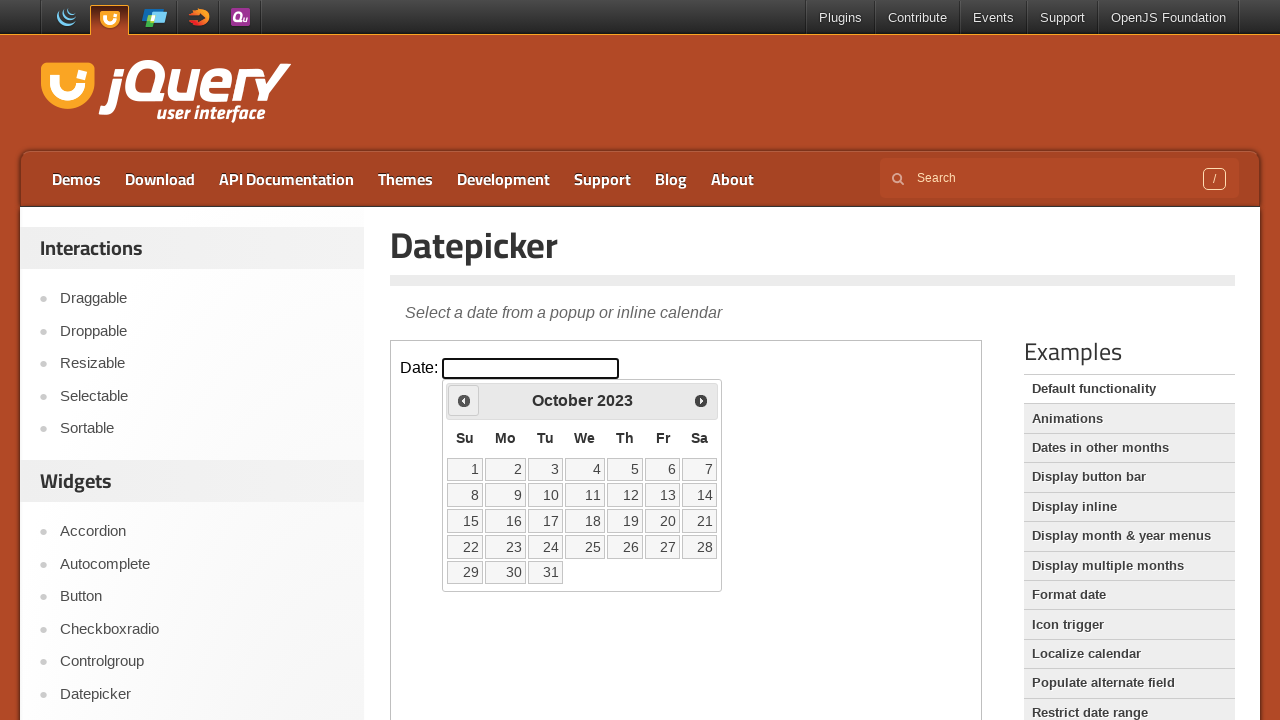

Checked current month and year: October 2023
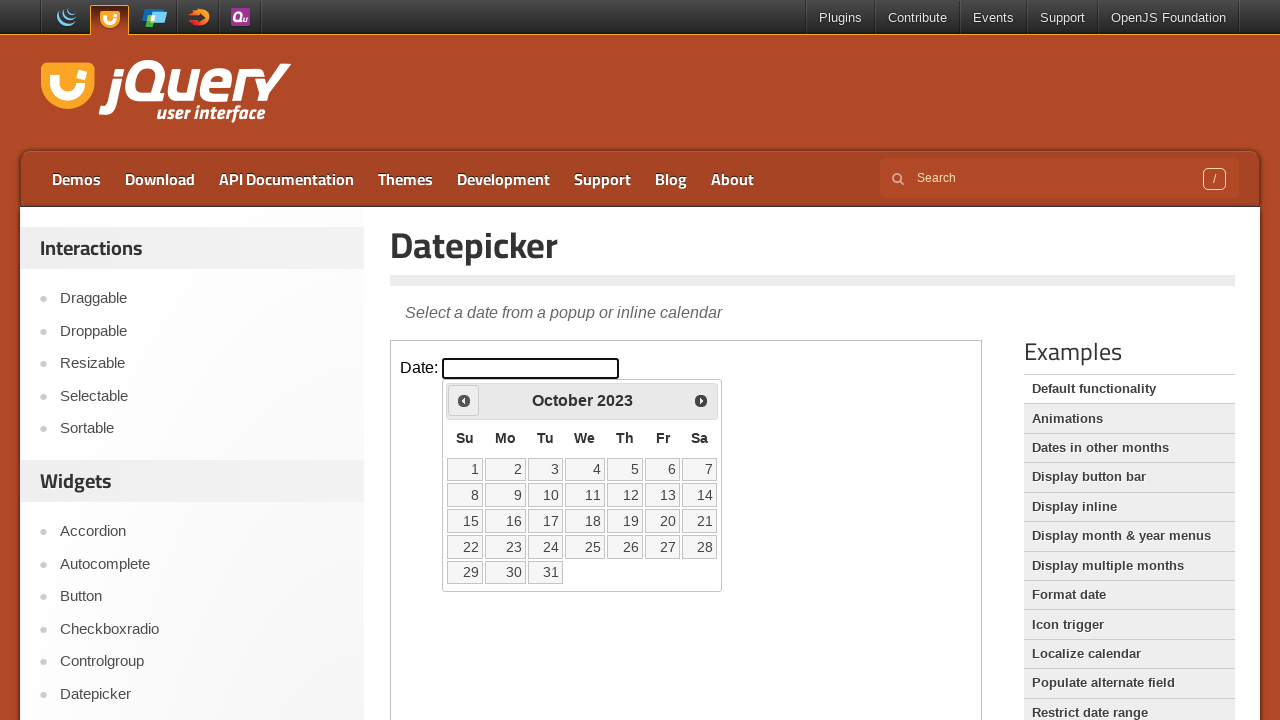

Clicked 'Prev' button to navigate to previous month at (464, 400) on iframe.demo-frame >> internal:control=enter-frame >> a[title='Prev']
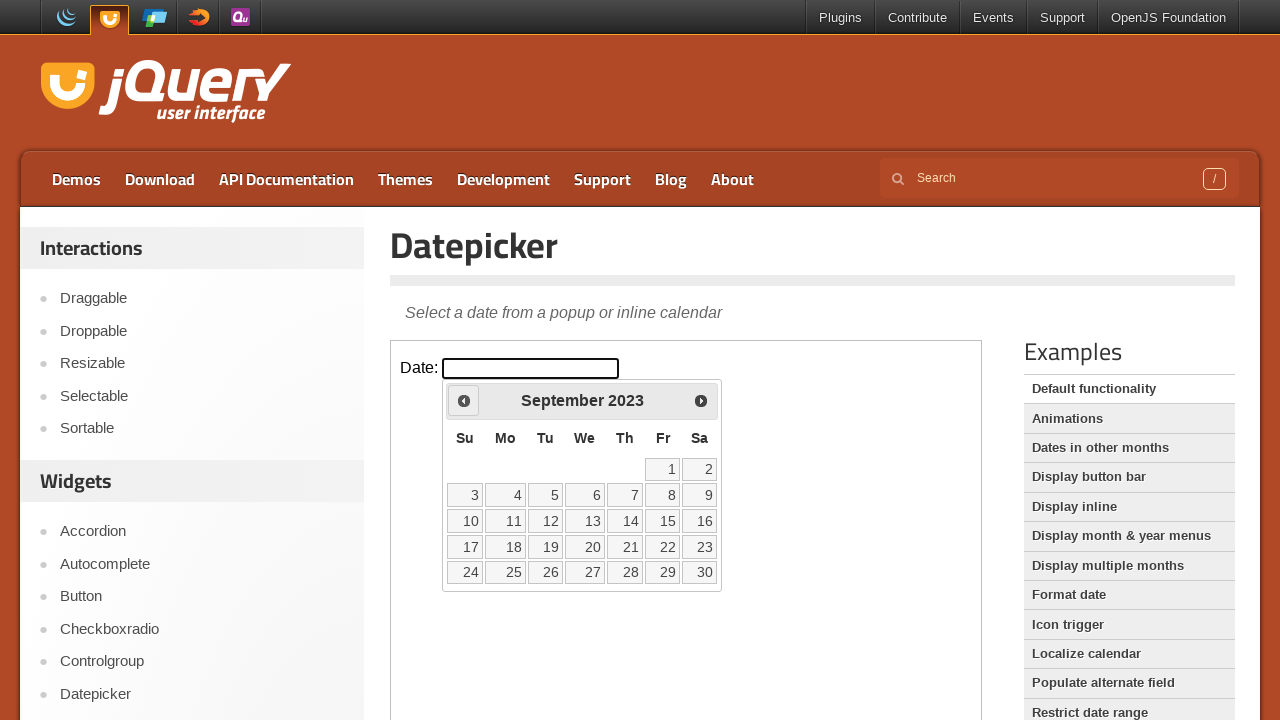

Waited for calendar to update
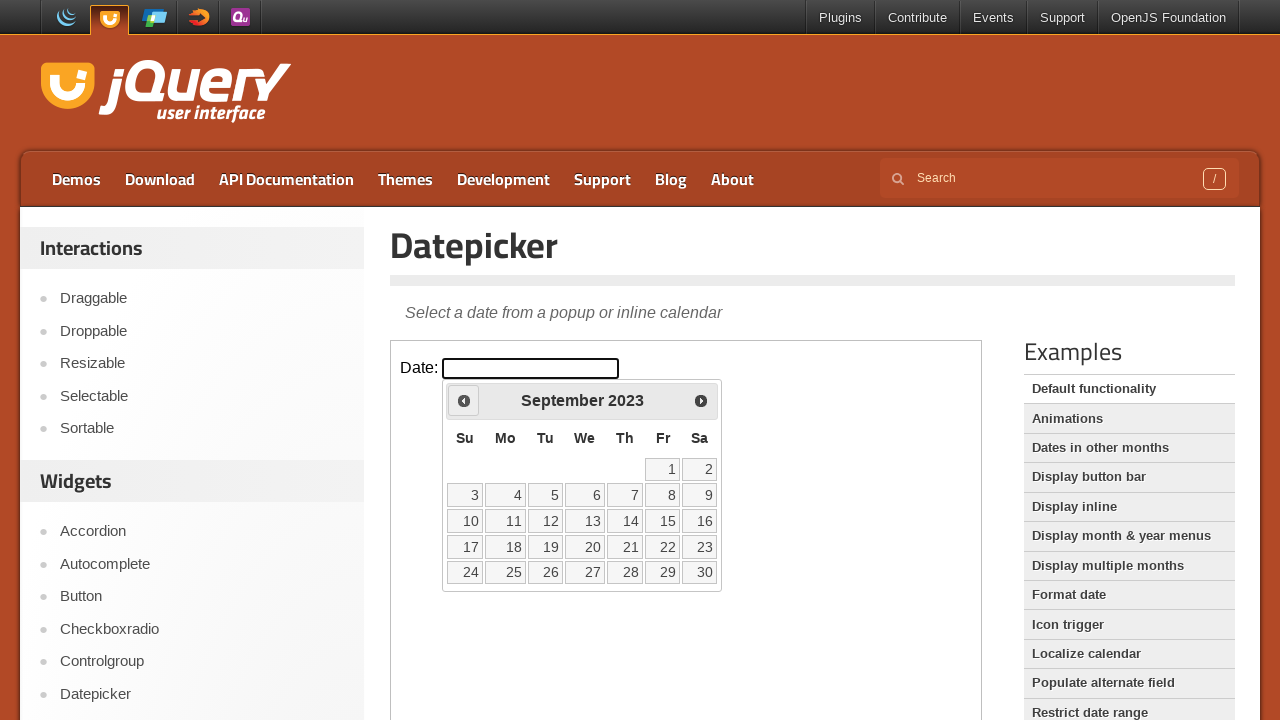

Checked current month and year: September 2023
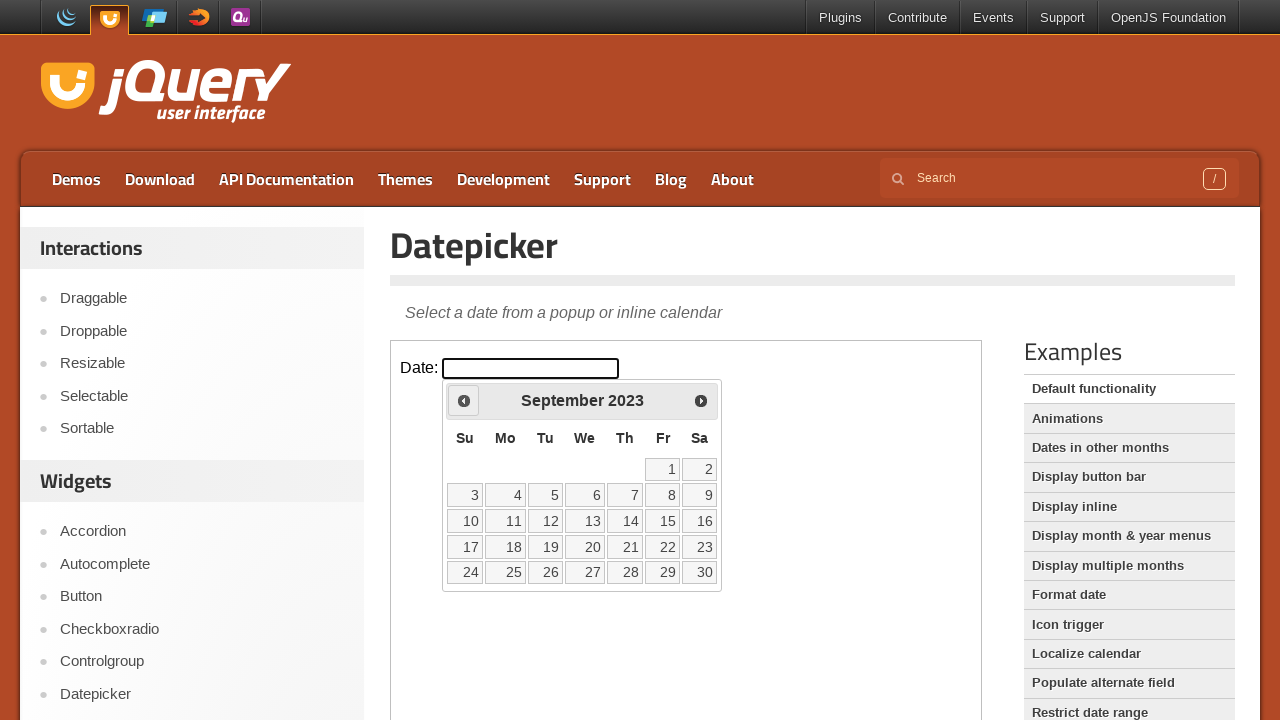

Clicked 'Prev' button to navigate to previous month at (464, 400) on iframe.demo-frame >> internal:control=enter-frame >> a[title='Prev']
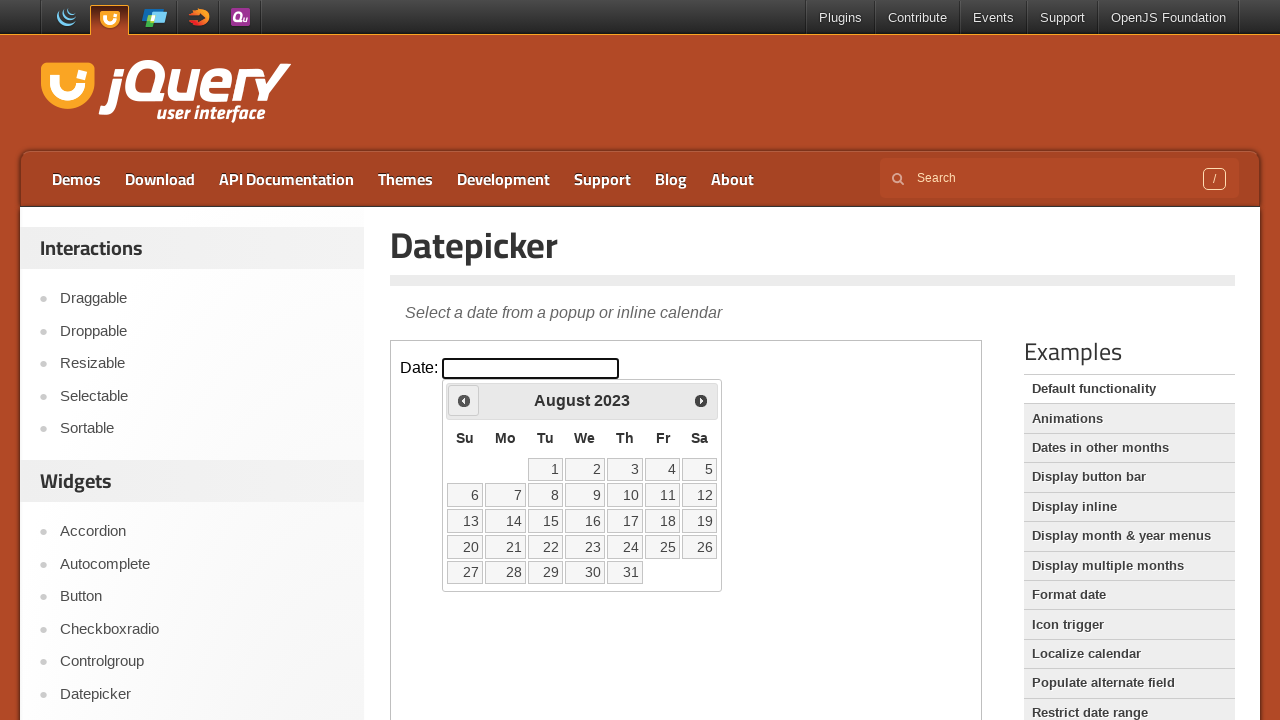

Waited for calendar to update
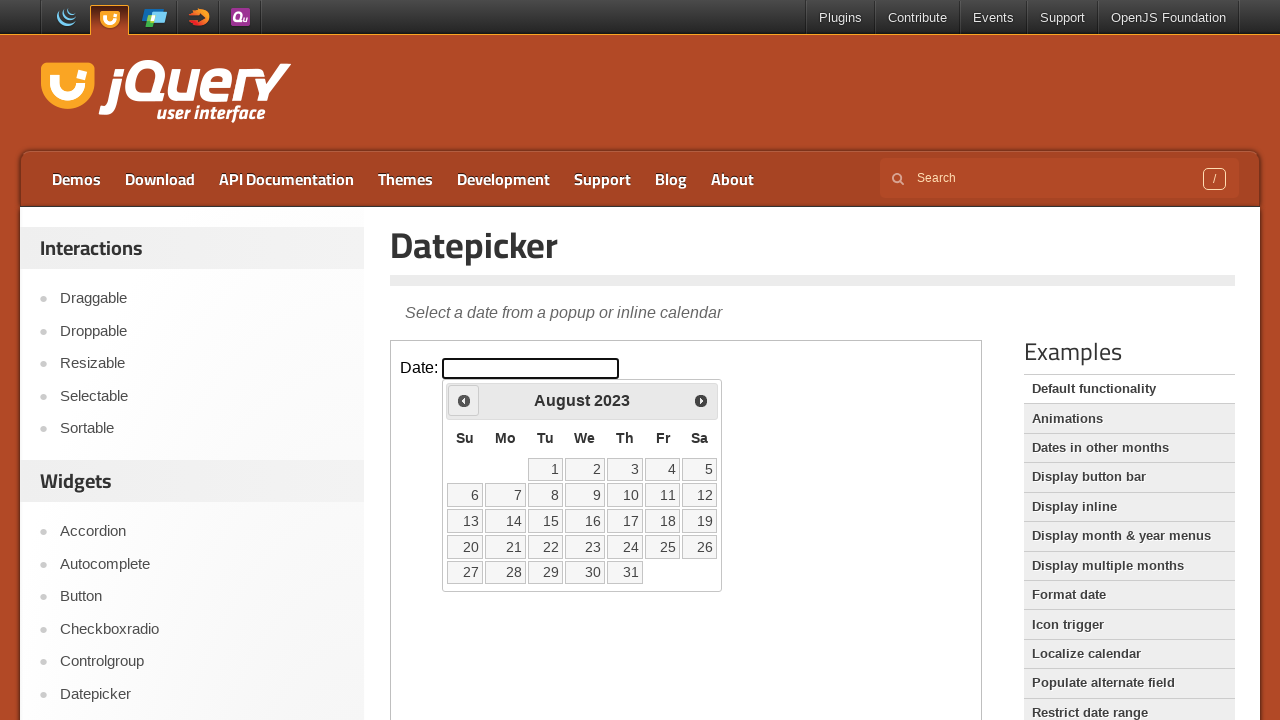

Checked current month and year: August 2023
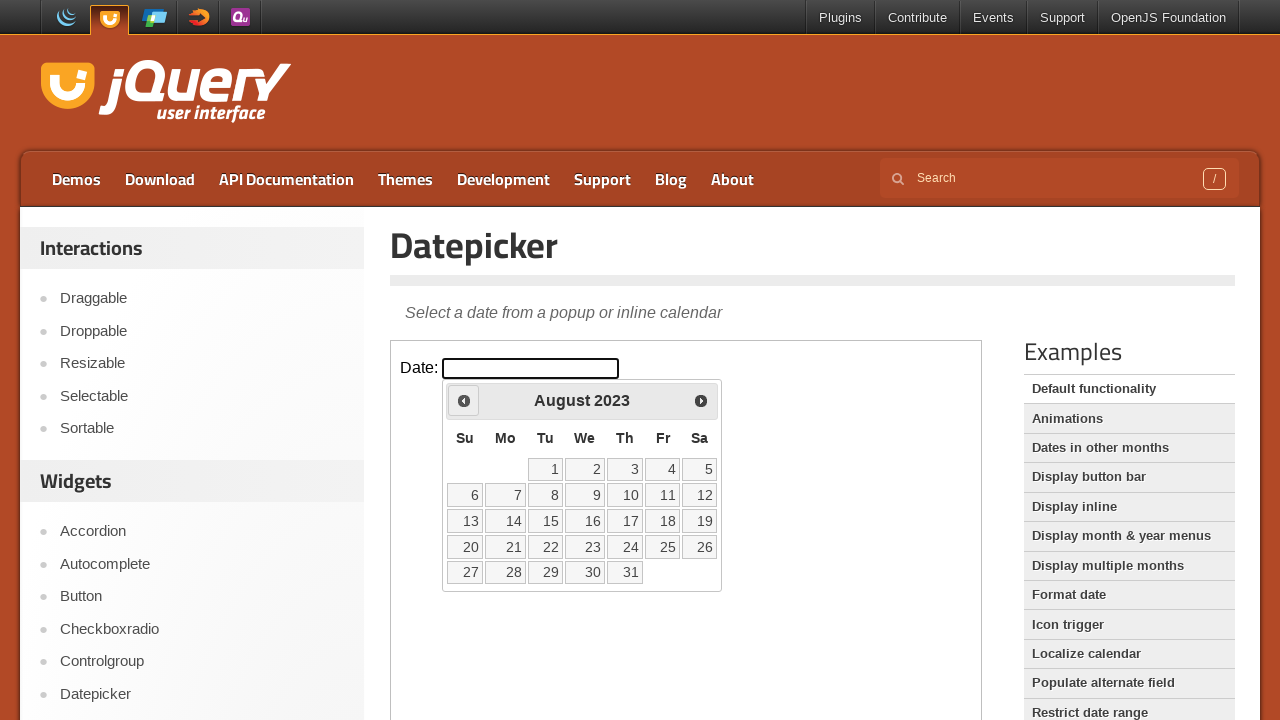

Clicked 'Prev' button to navigate to previous month at (464, 400) on iframe.demo-frame >> internal:control=enter-frame >> a[title='Prev']
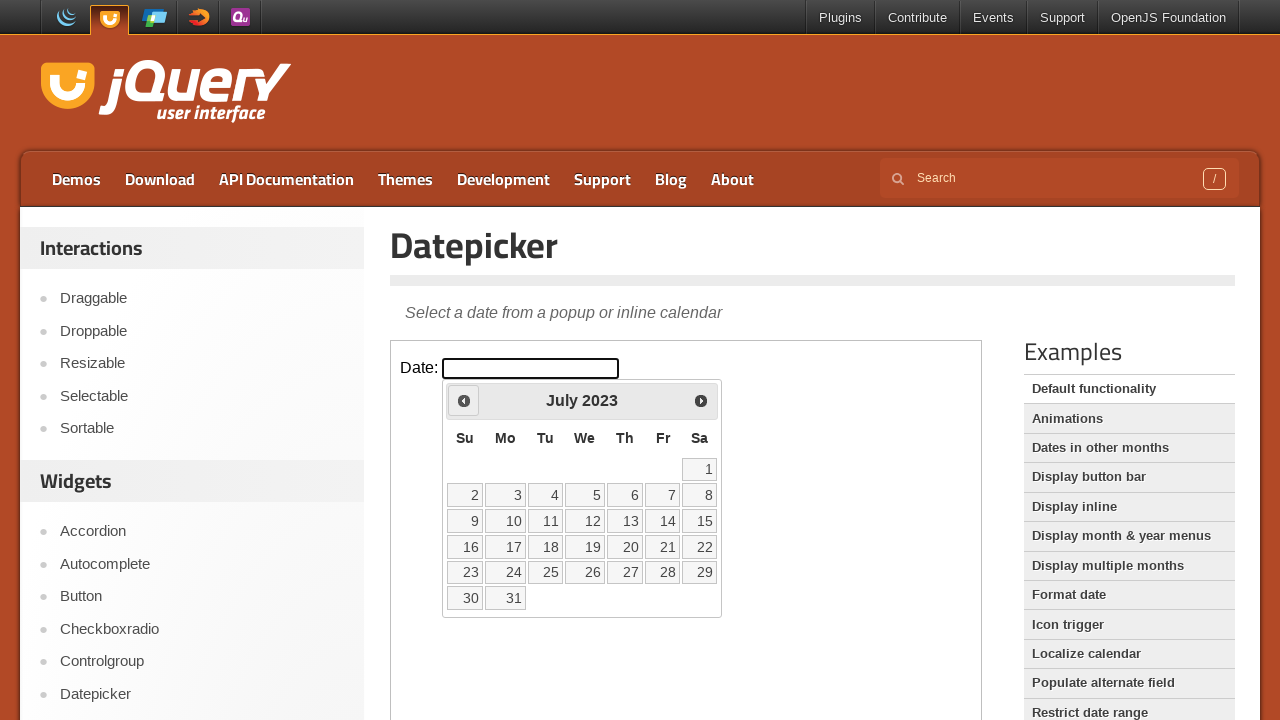

Waited for calendar to update
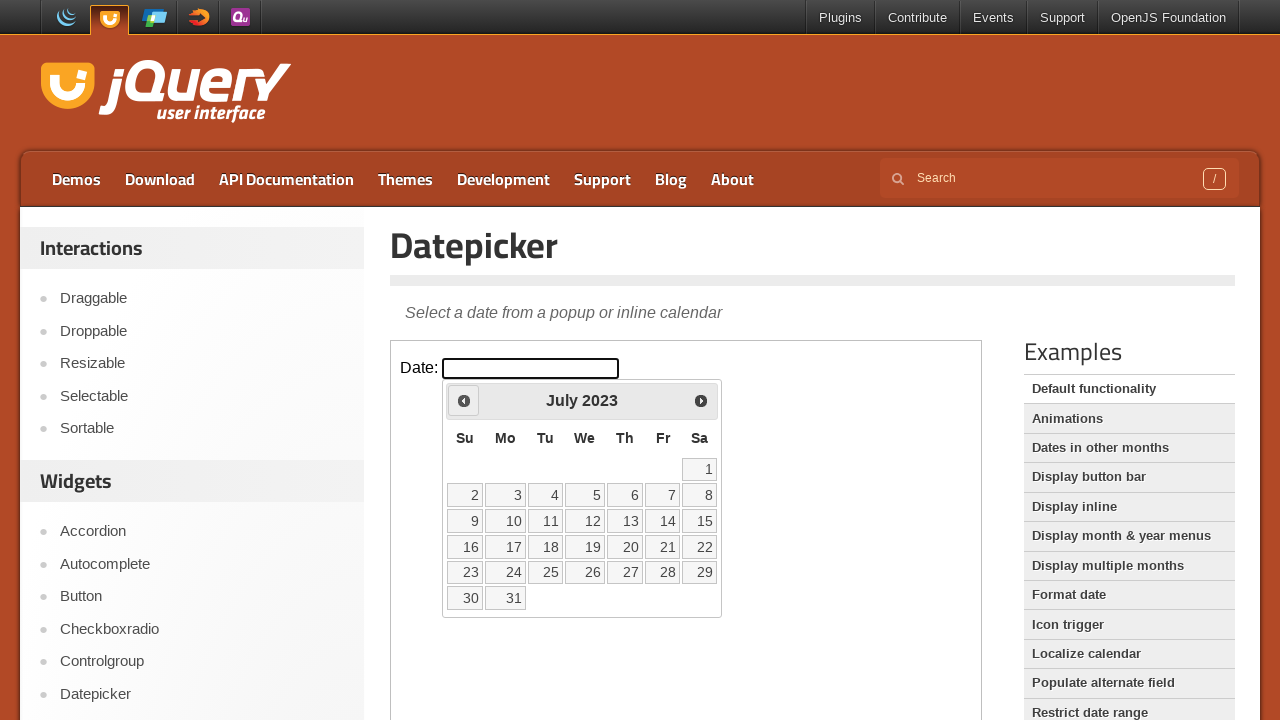

Checked current month and year: July 2023
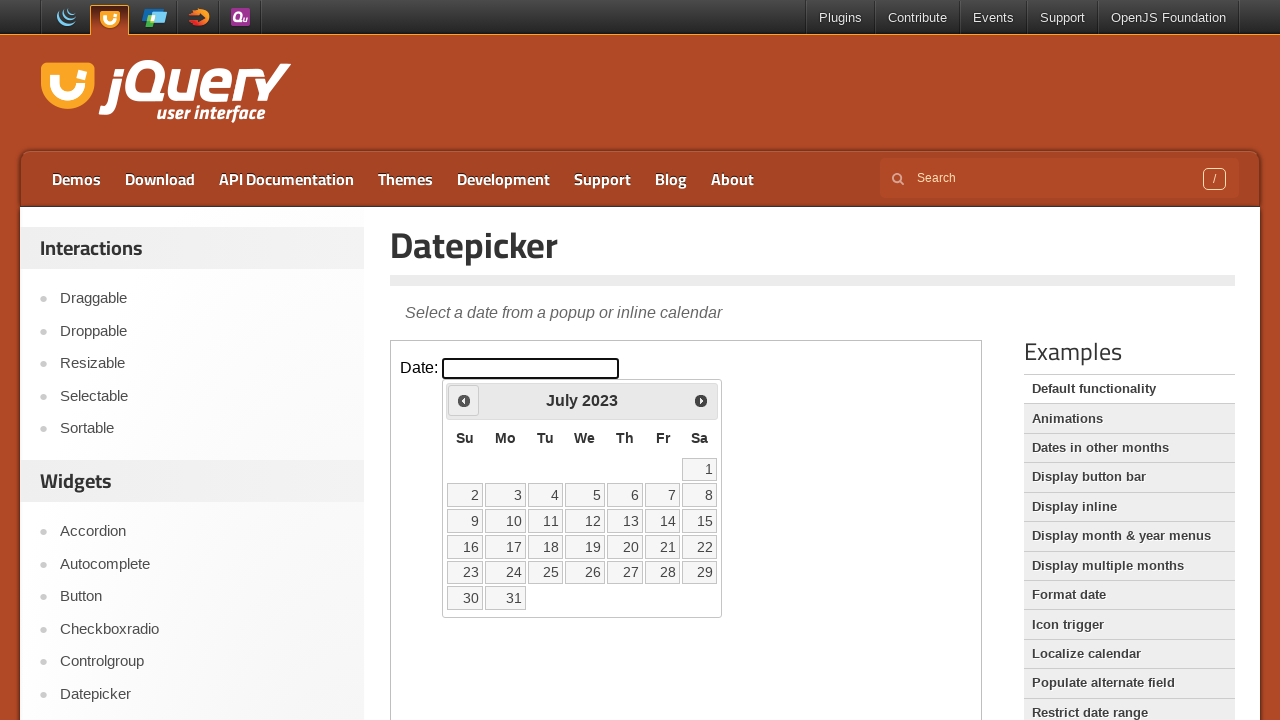

Clicked 'Prev' button to navigate to previous month at (464, 400) on iframe.demo-frame >> internal:control=enter-frame >> a[title='Prev']
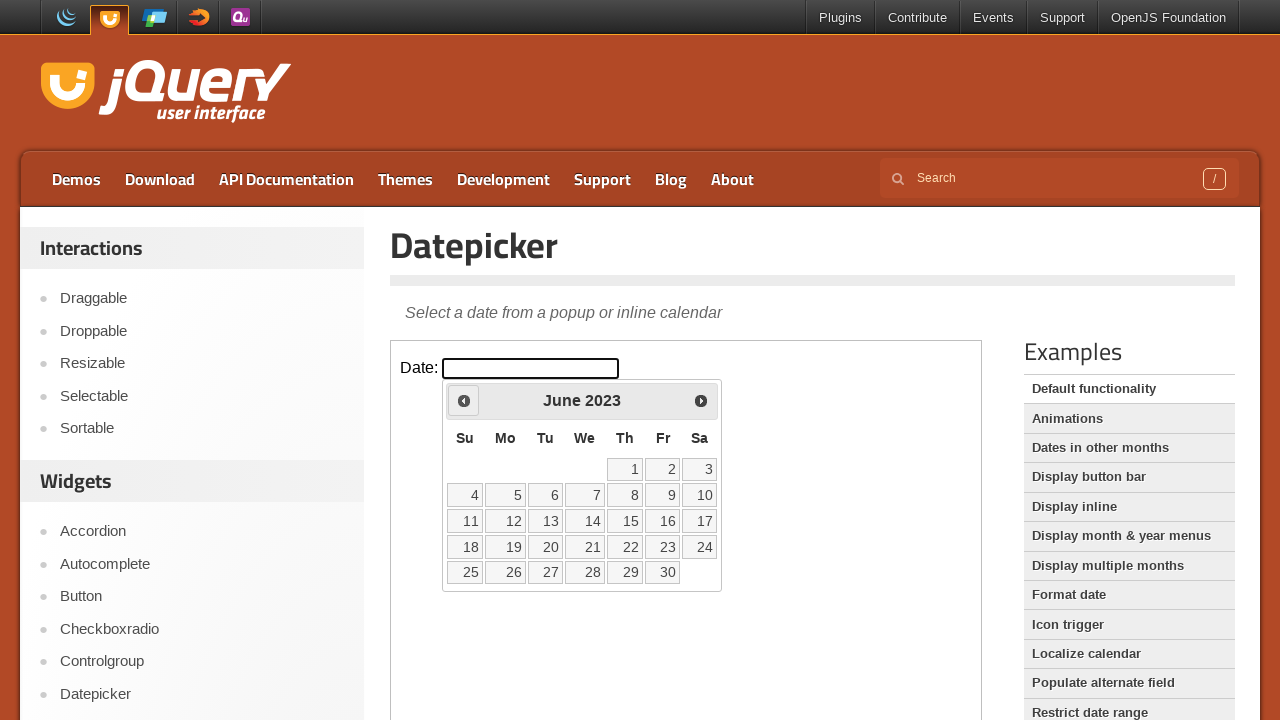

Waited for calendar to update
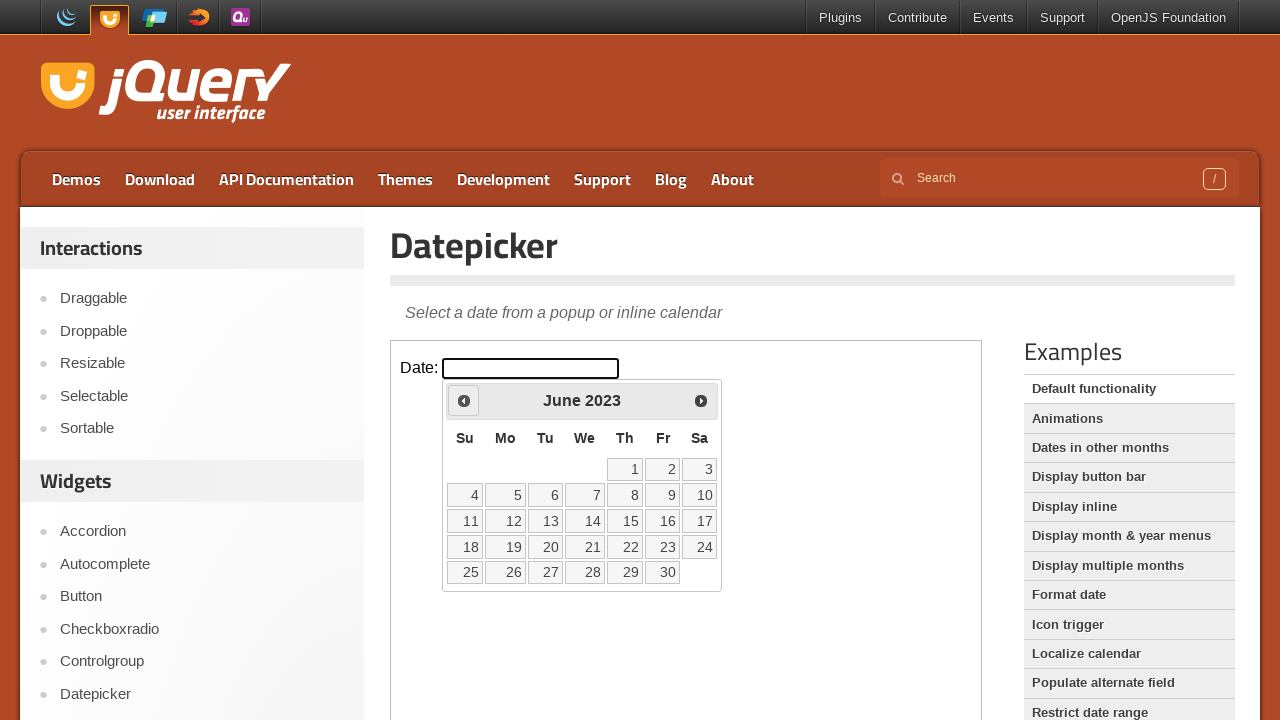

Checked current month and year: June 2023
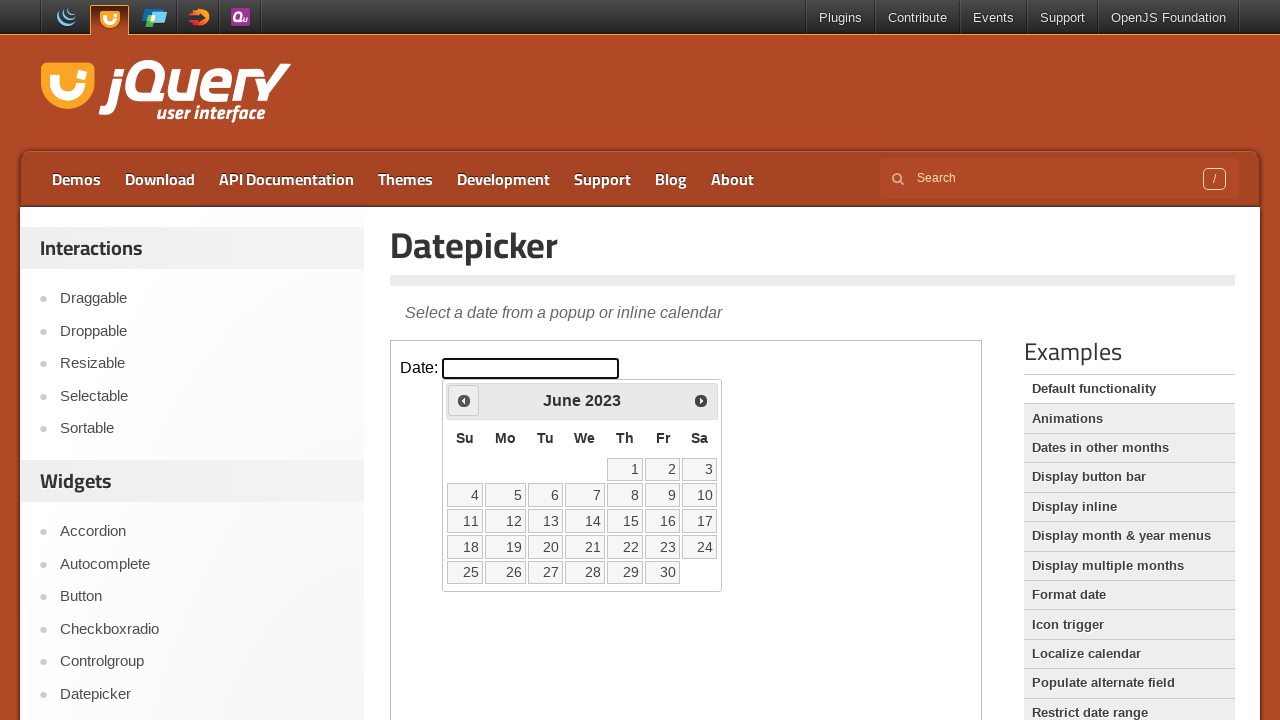

Clicked 'Prev' button to navigate to previous month at (464, 400) on iframe.demo-frame >> internal:control=enter-frame >> a[title='Prev']
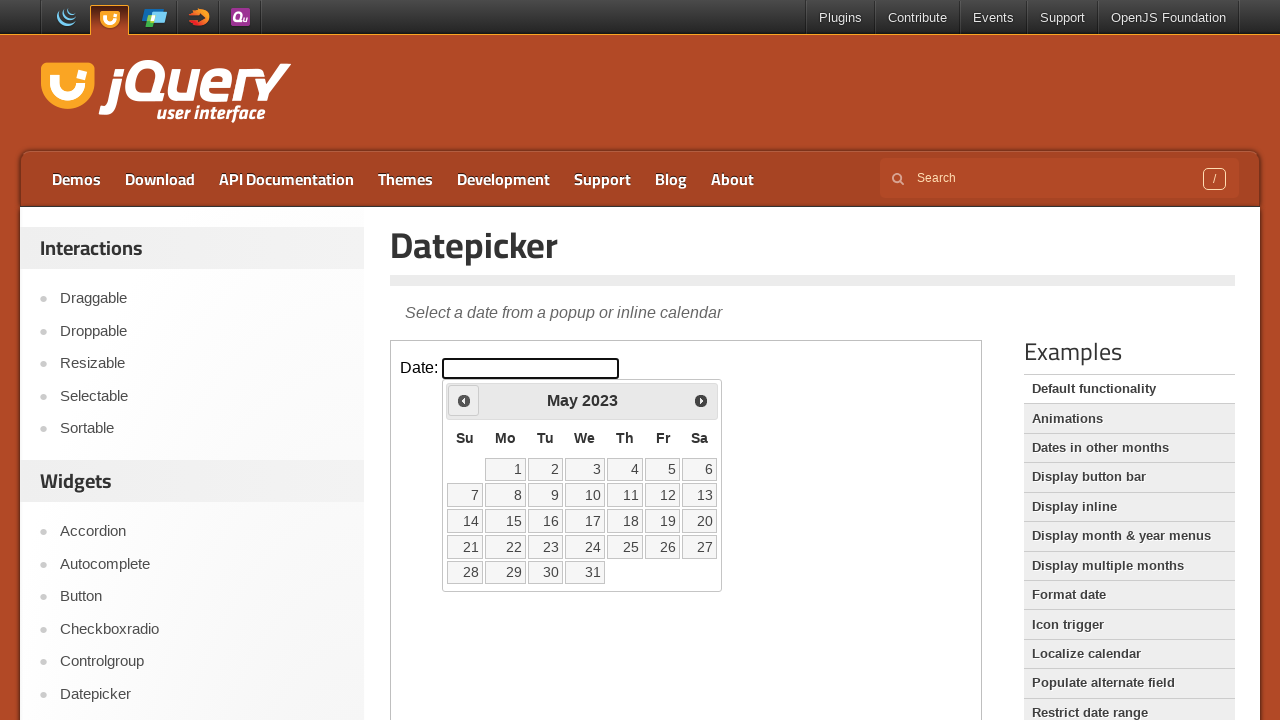

Waited for calendar to update
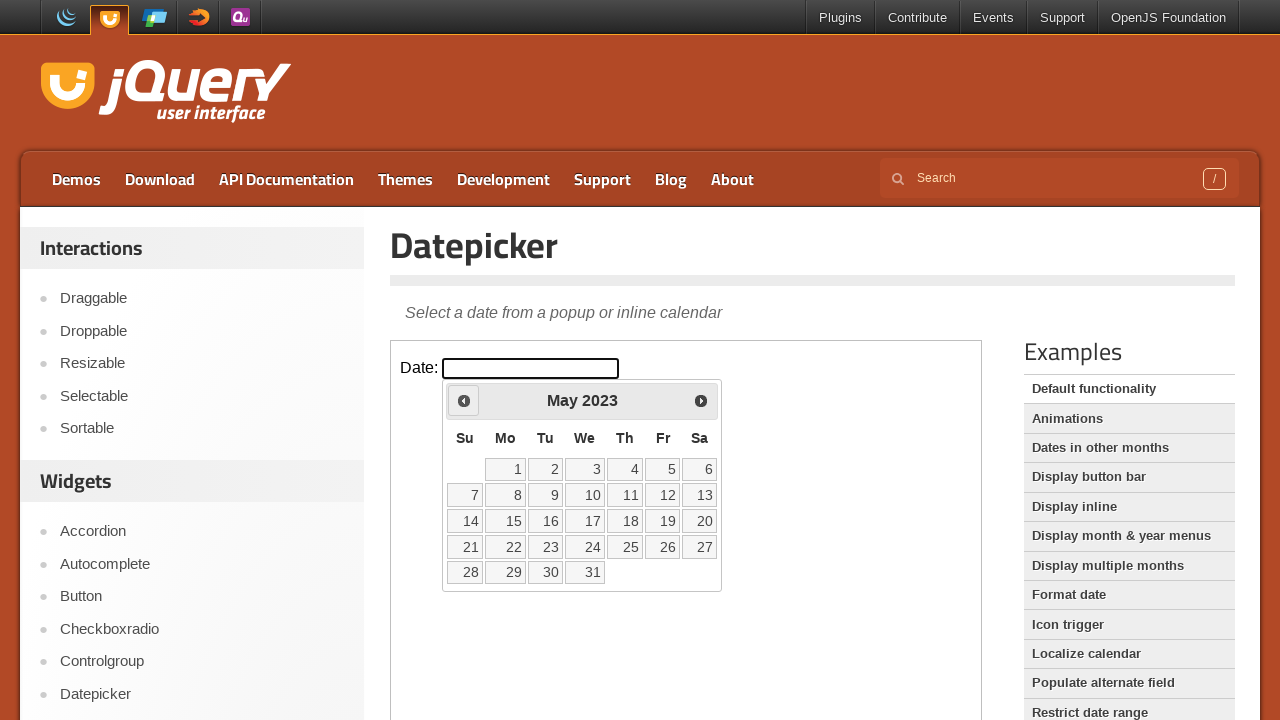

Checked current month and year: May 2023
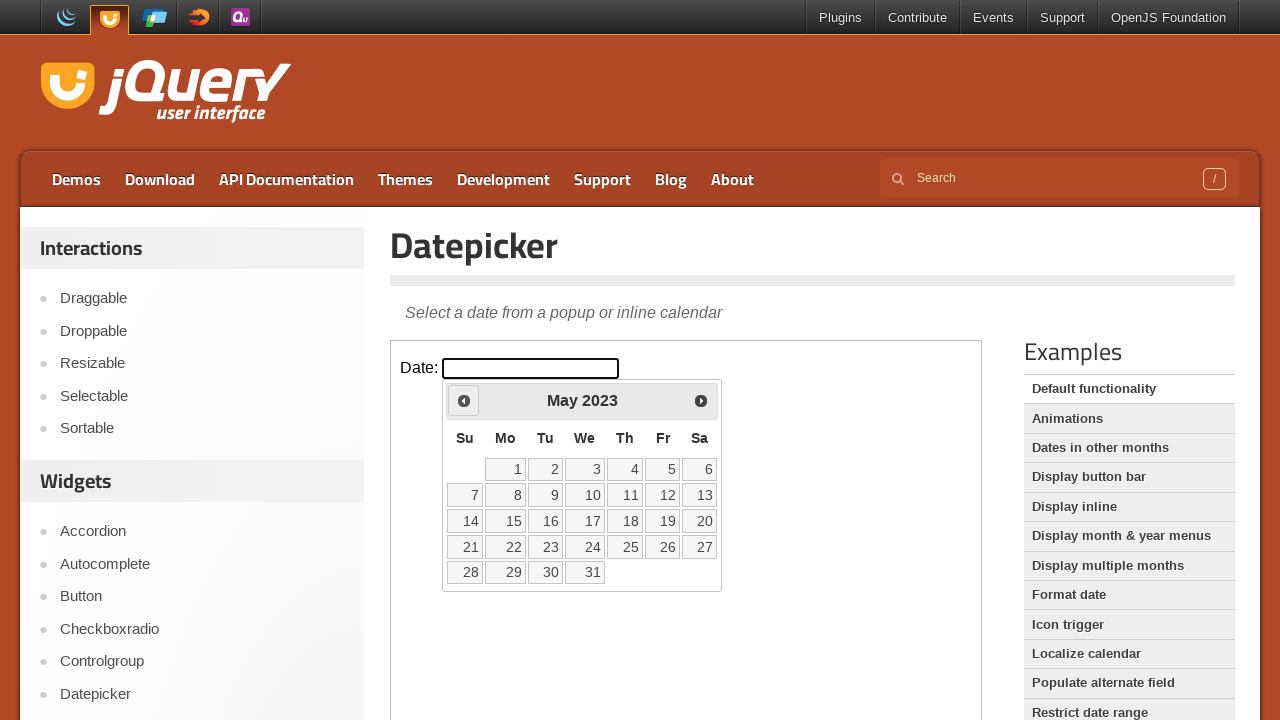

Clicked 'Prev' button to navigate to previous month at (464, 400) on iframe.demo-frame >> internal:control=enter-frame >> a[title='Prev']
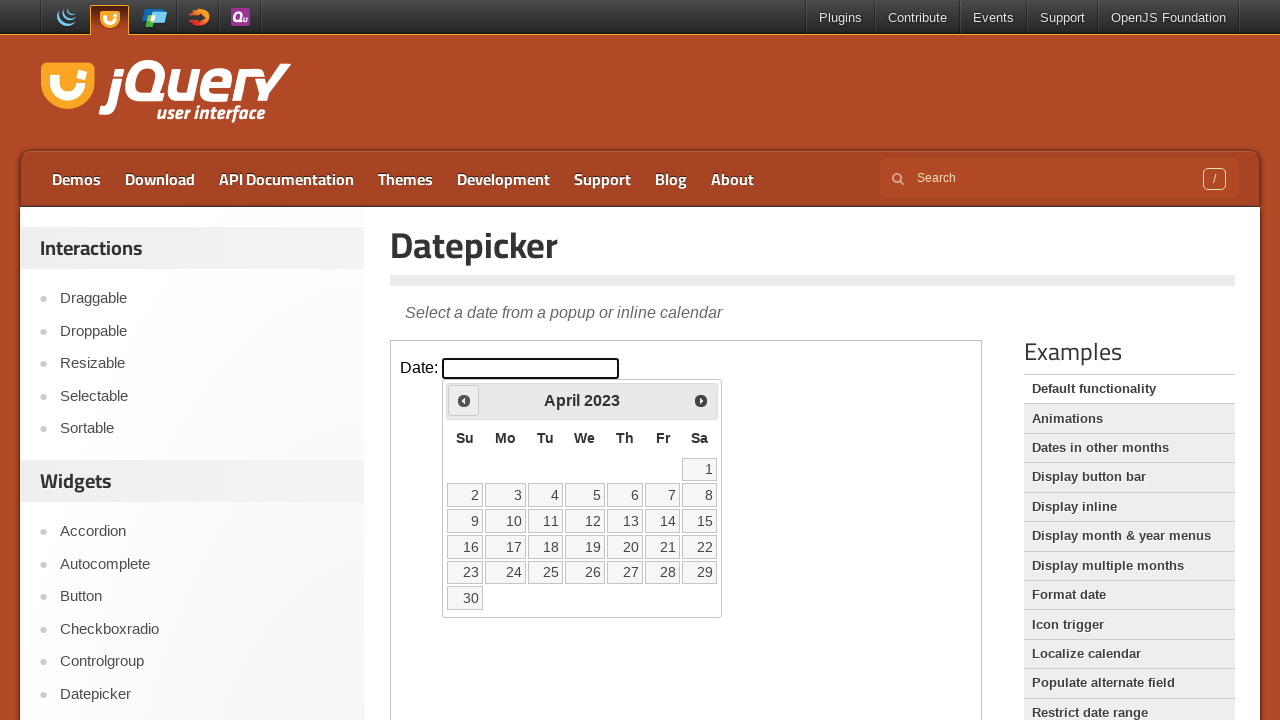

Waited for calendar to update
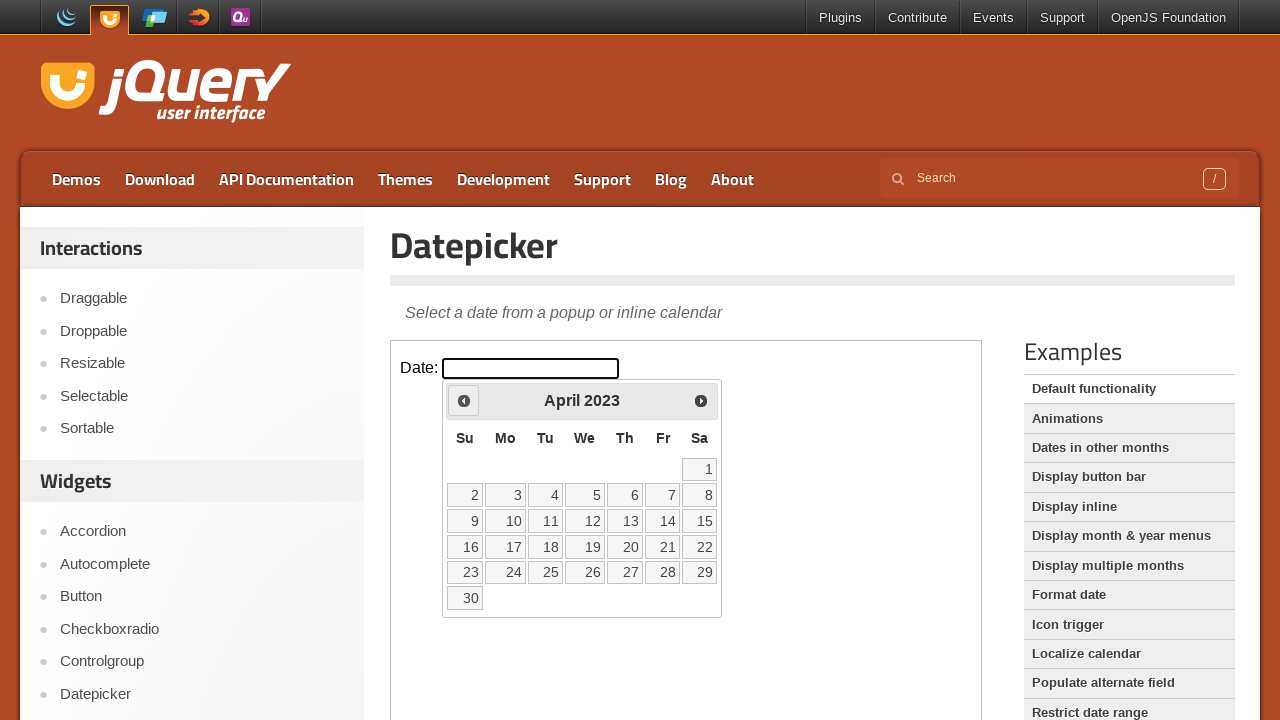

Checked current month and year: April 2023
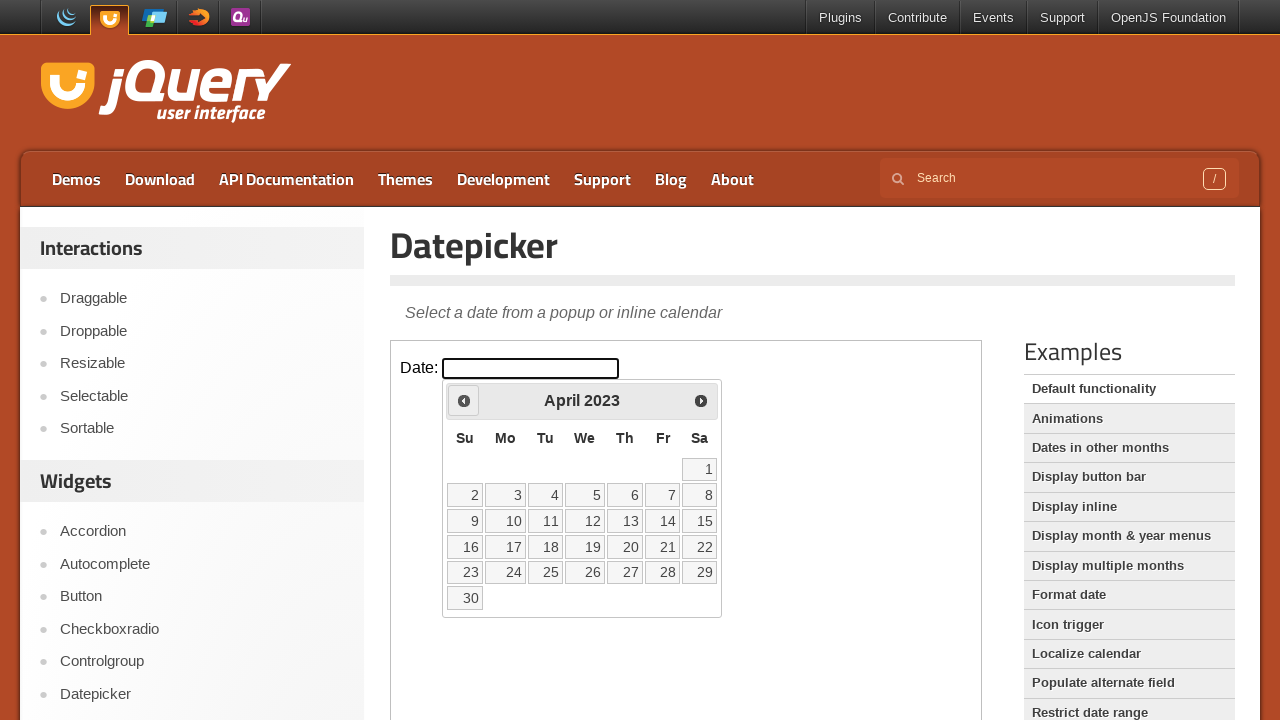

Clicked 'Prev' button to navigate to previous month at (464, 400) on iframe.demo-frame >> internal:control=enter-frame >> a[title='Prev']
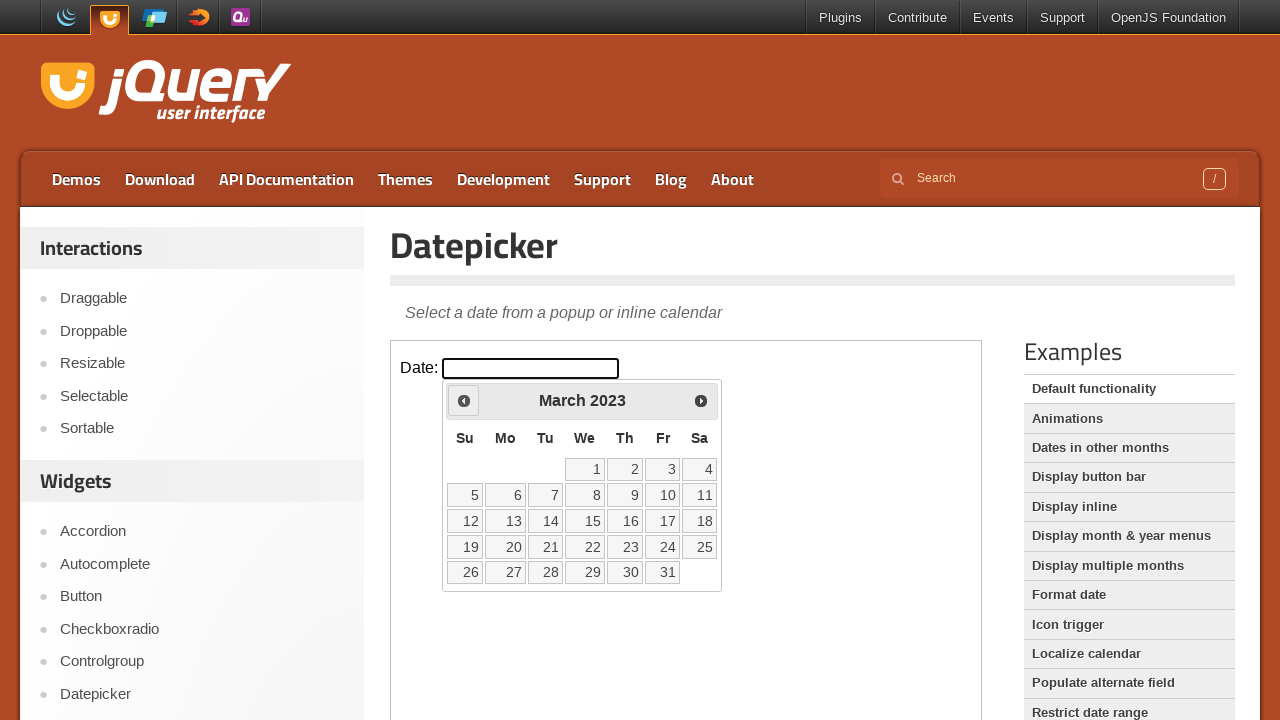

Waited for calendar to update
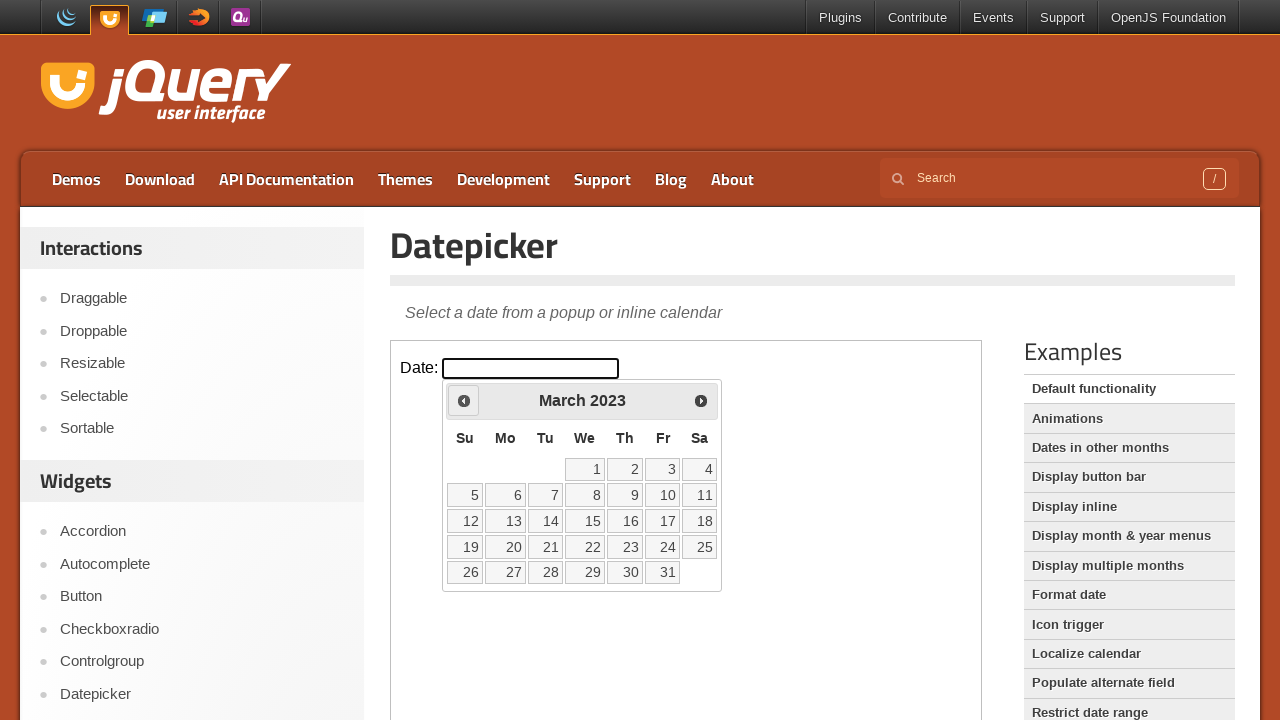

Checked current month and year: March 2023
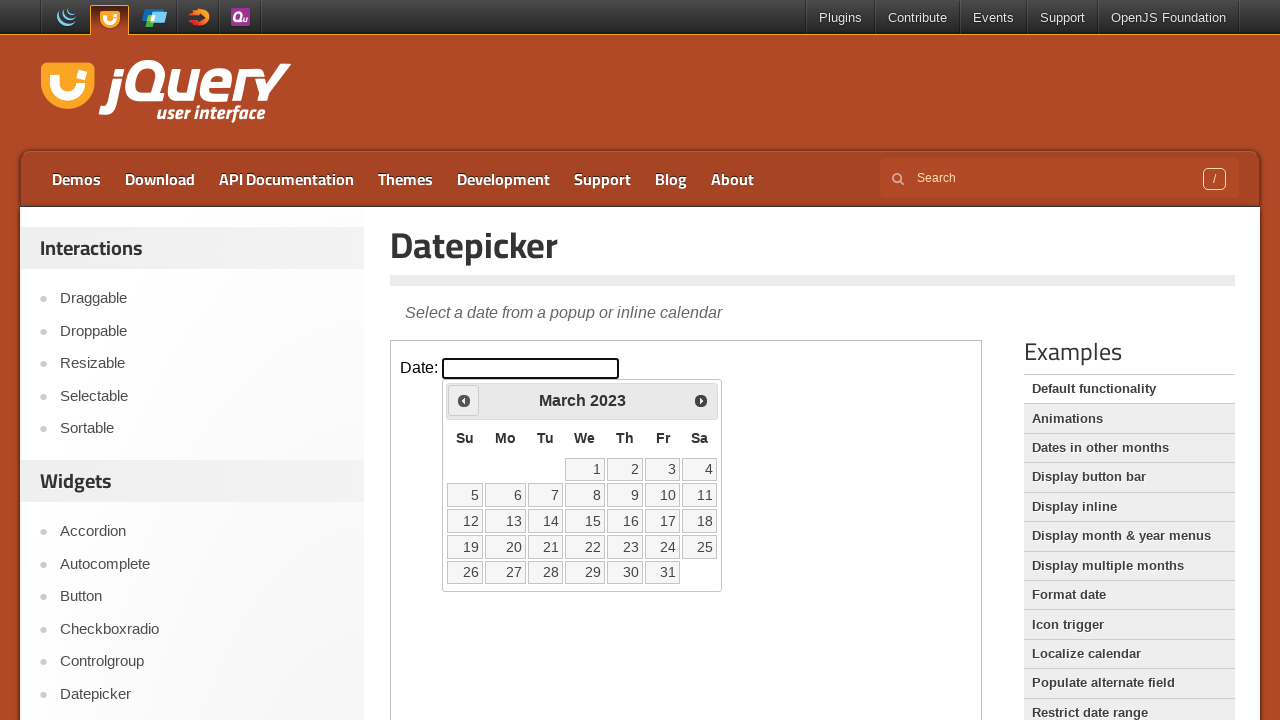

Clicked 'Prev' button to navigate to previous month at (464, 400) on iframe.demo-frame >> internal:control=enter-frame >> a[title='Prev']
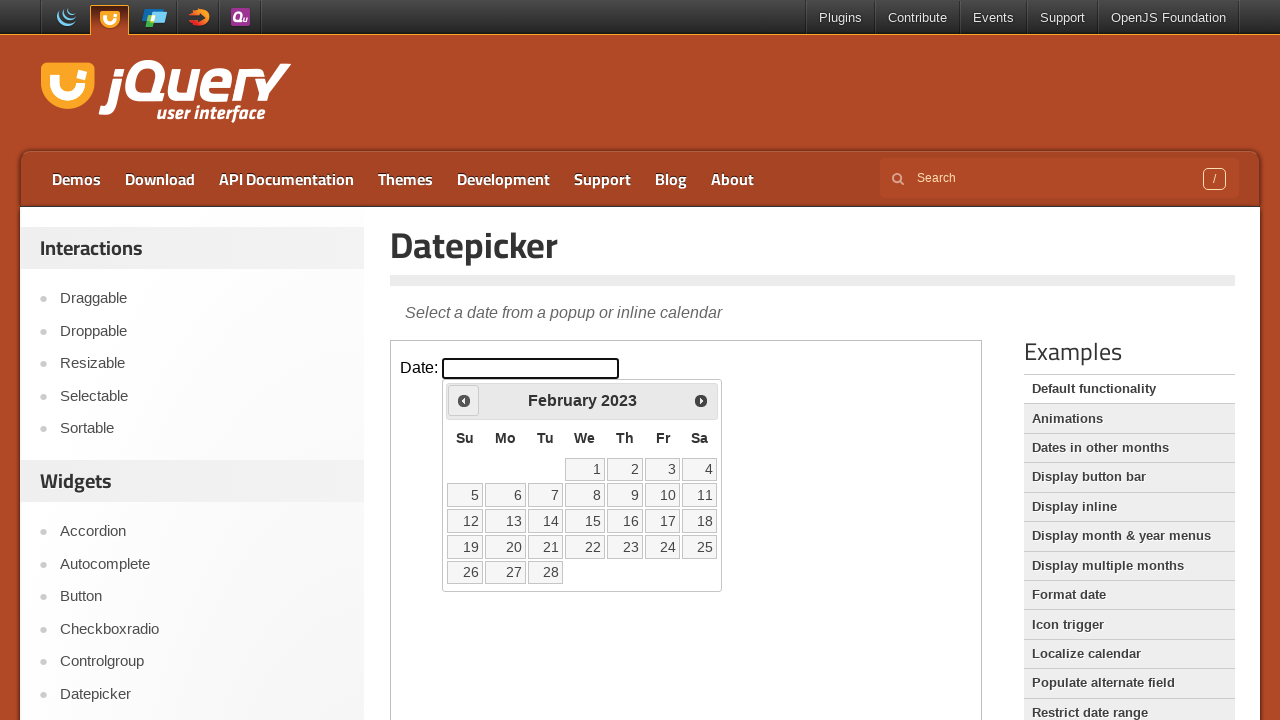

Waited for calendar to update
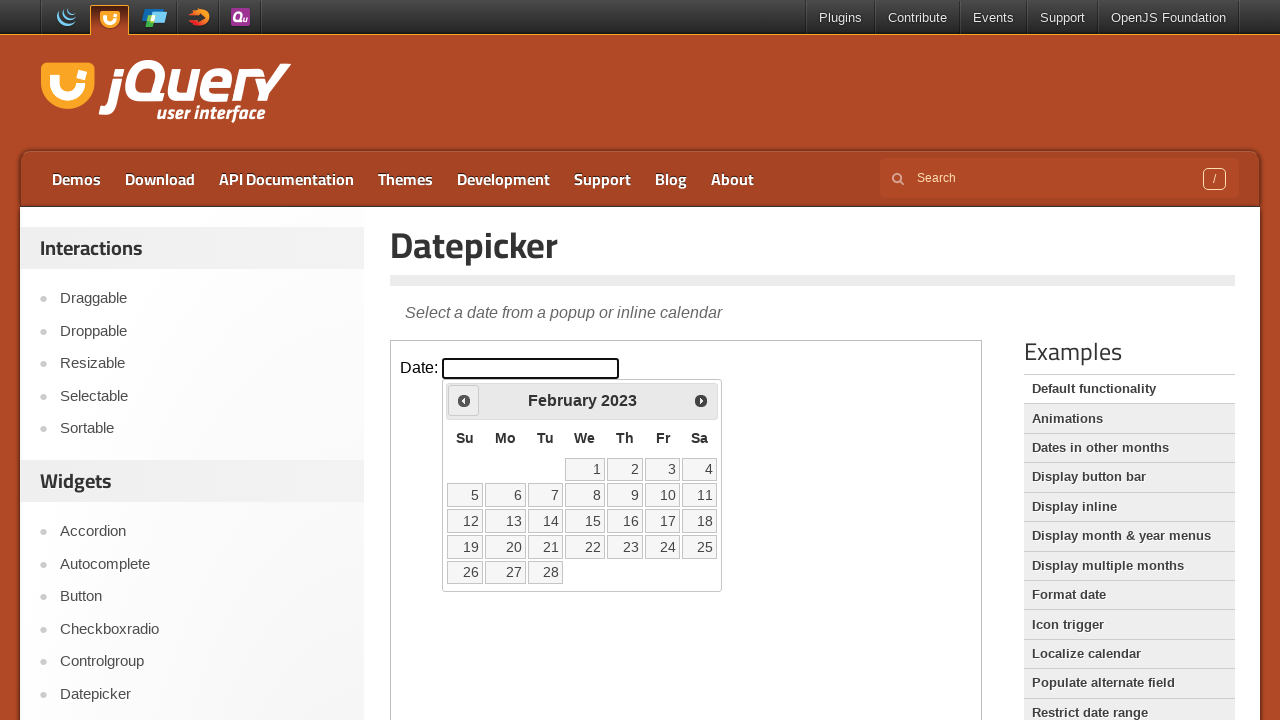

Checked current month and year: February 2023
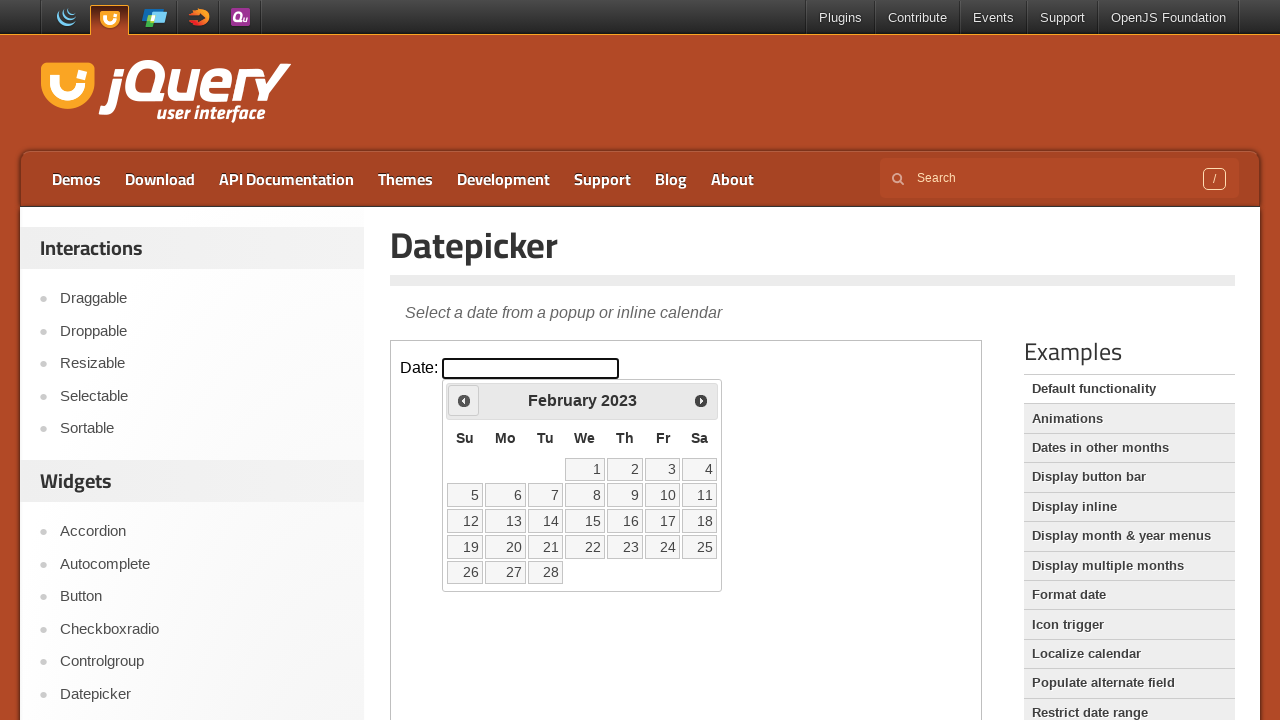

Clicked 'Prev' button to navigate to previous month at (464, 400) on iframe.demo-frame >> internal:control=enter-frame >> a[title='Prev']
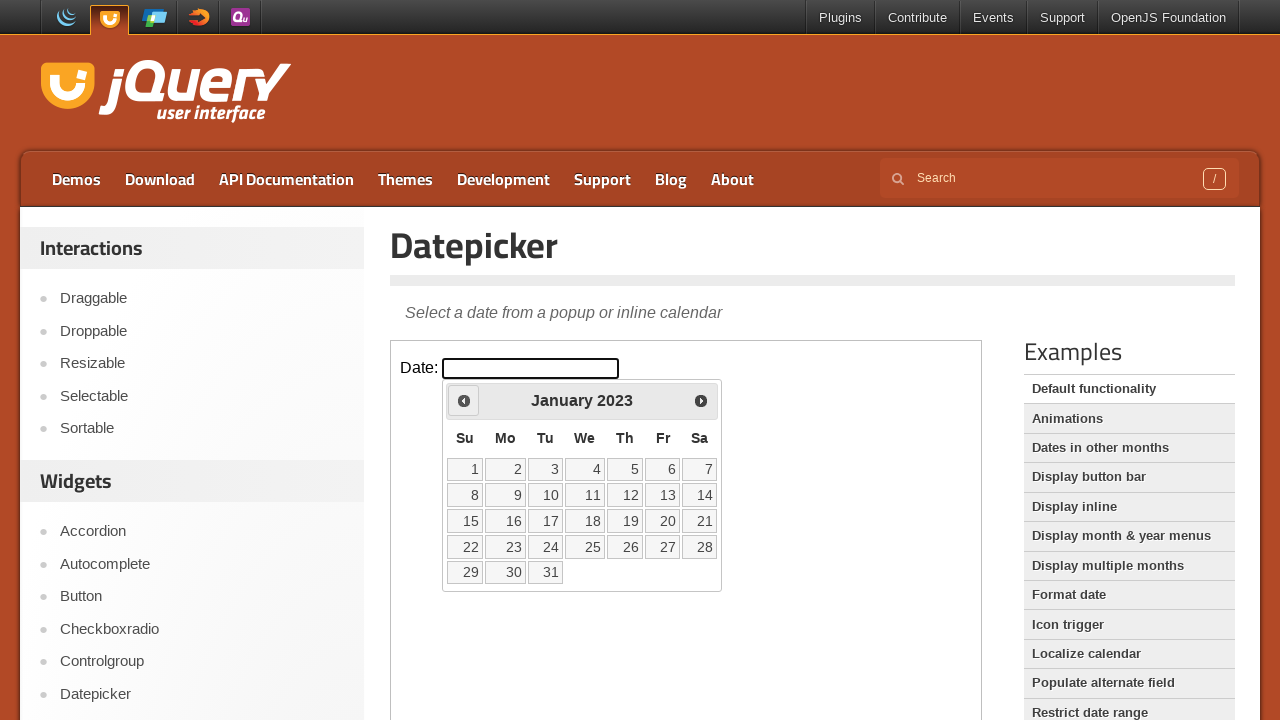

Waited for calendar to update
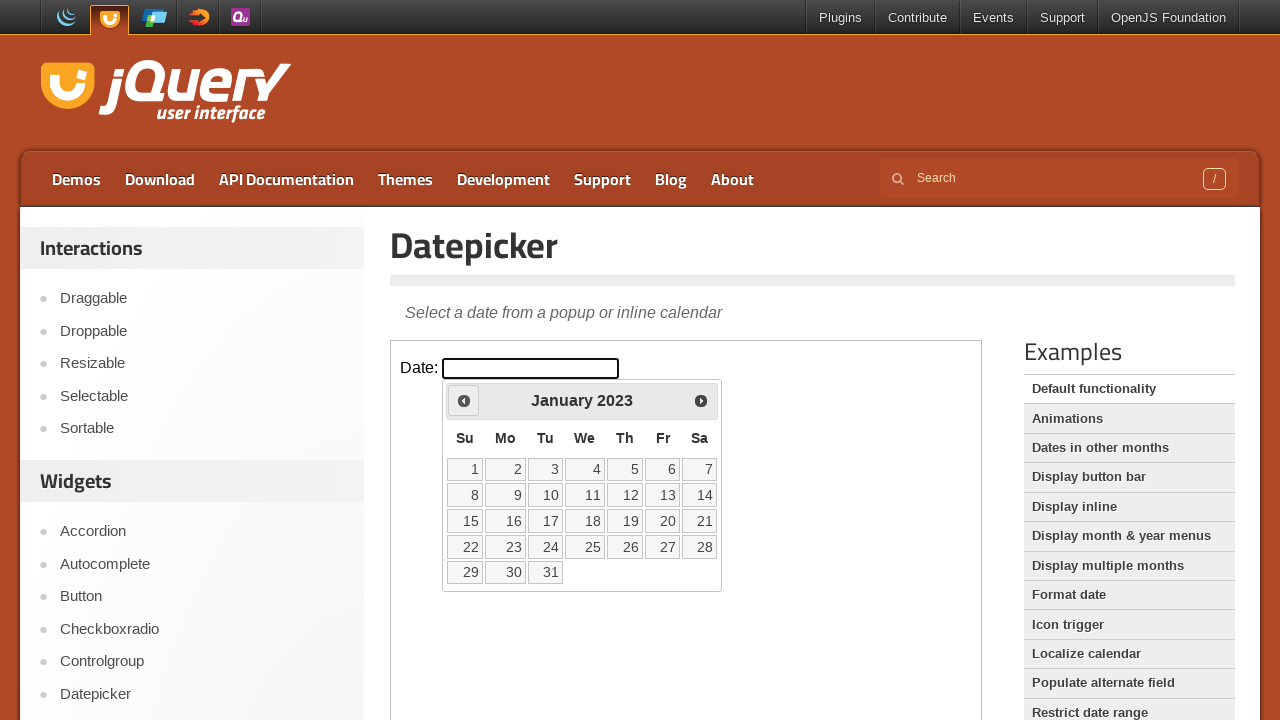

Checked current month and year: January 2023
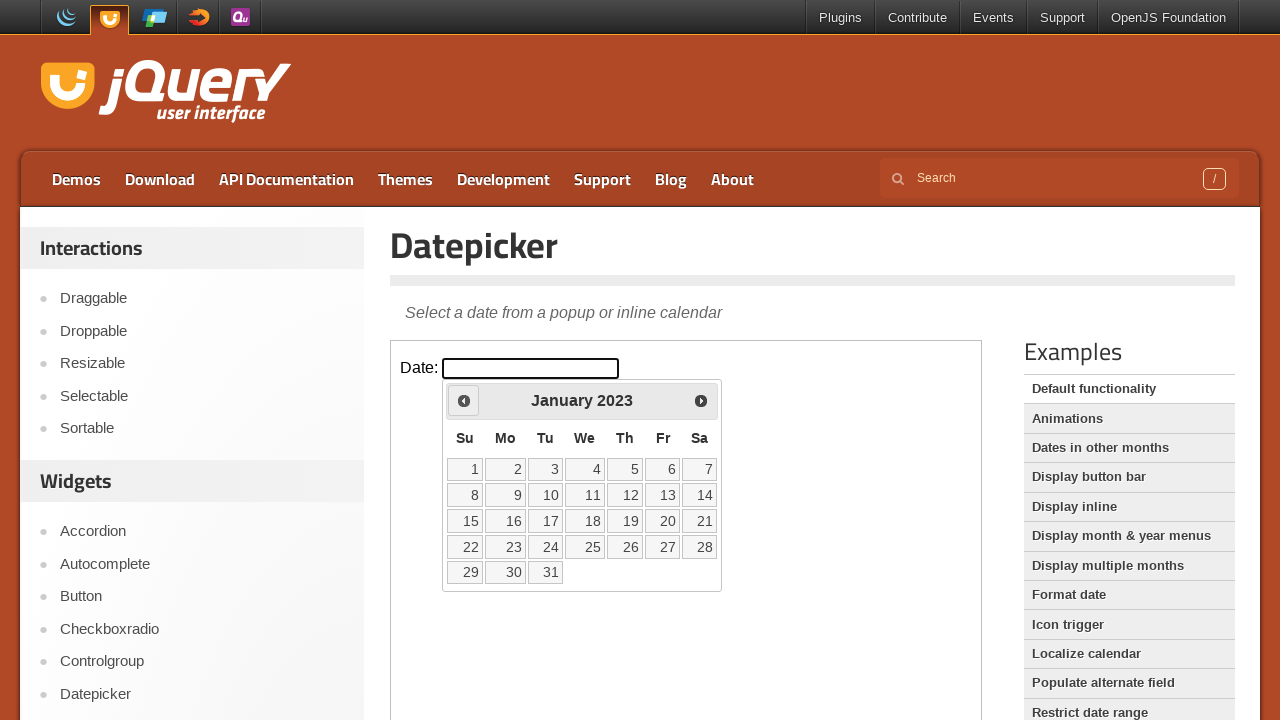

Clicked 'Prev' button to navigate to previous month at (464, 400) on iframe.demo-frame >> internal:control=enter-frame >> a[title='Prev']
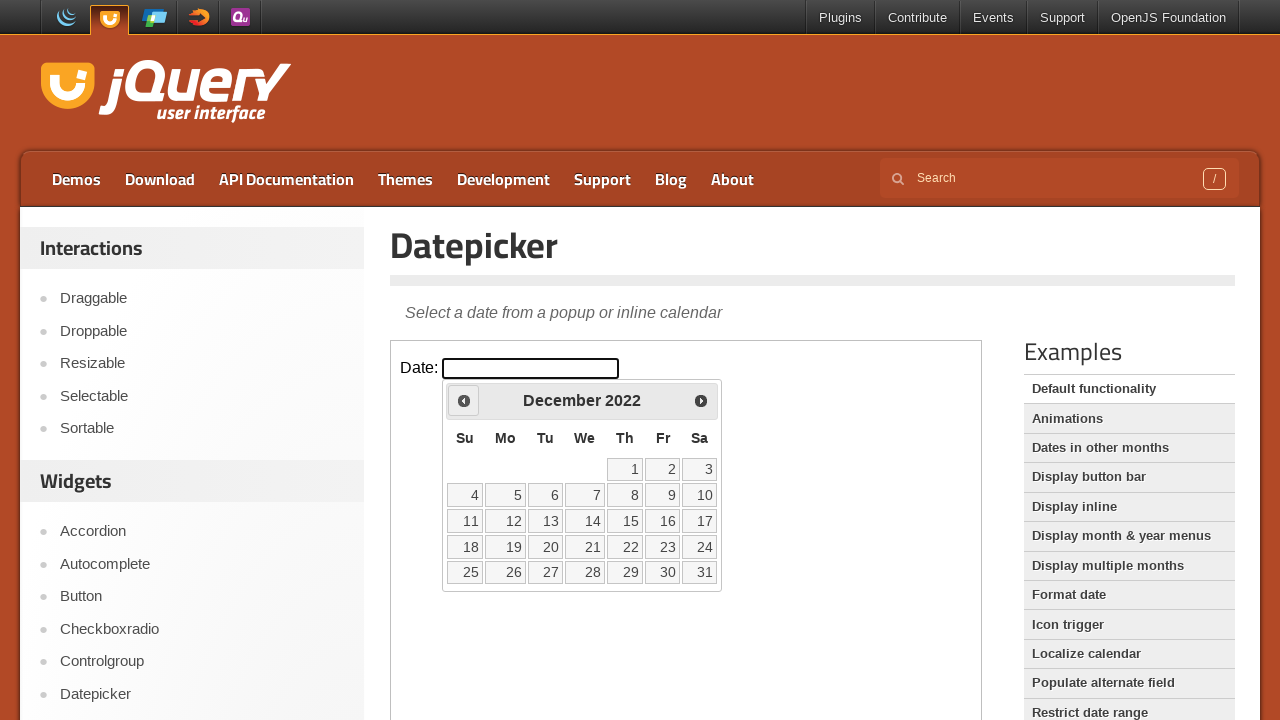

Waited for calendar to update
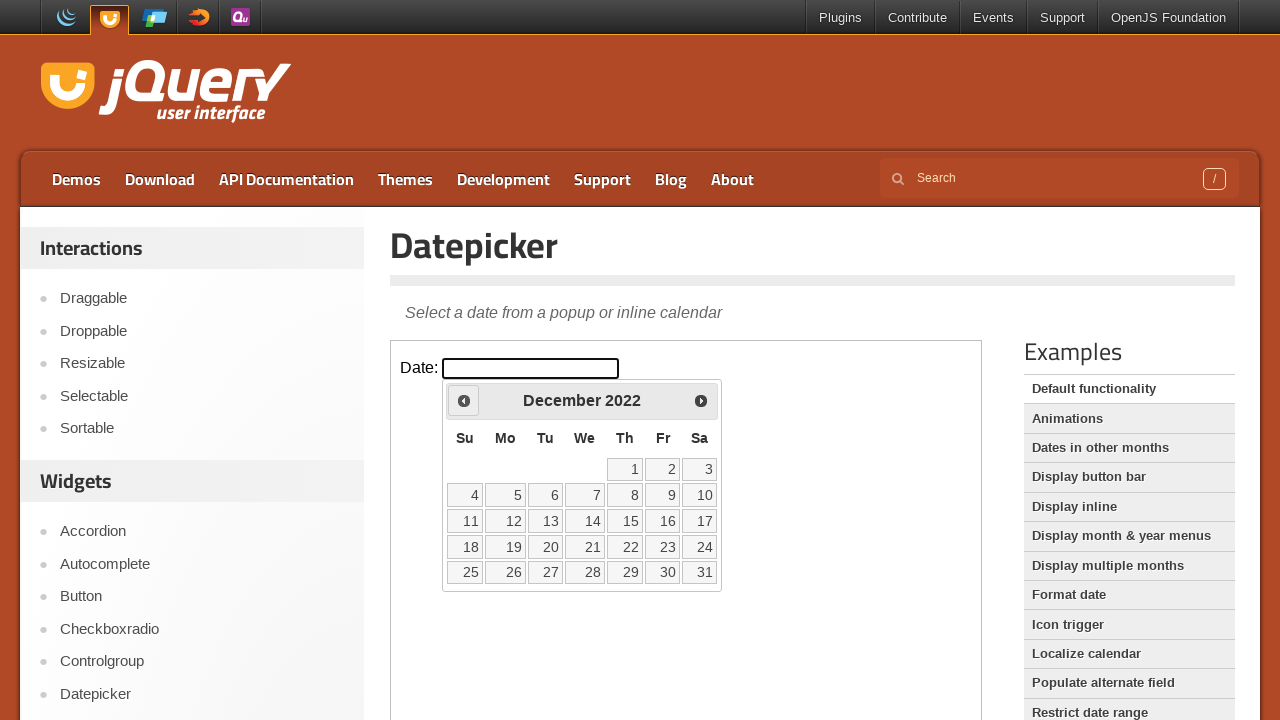

Checked current month and year: December 2022
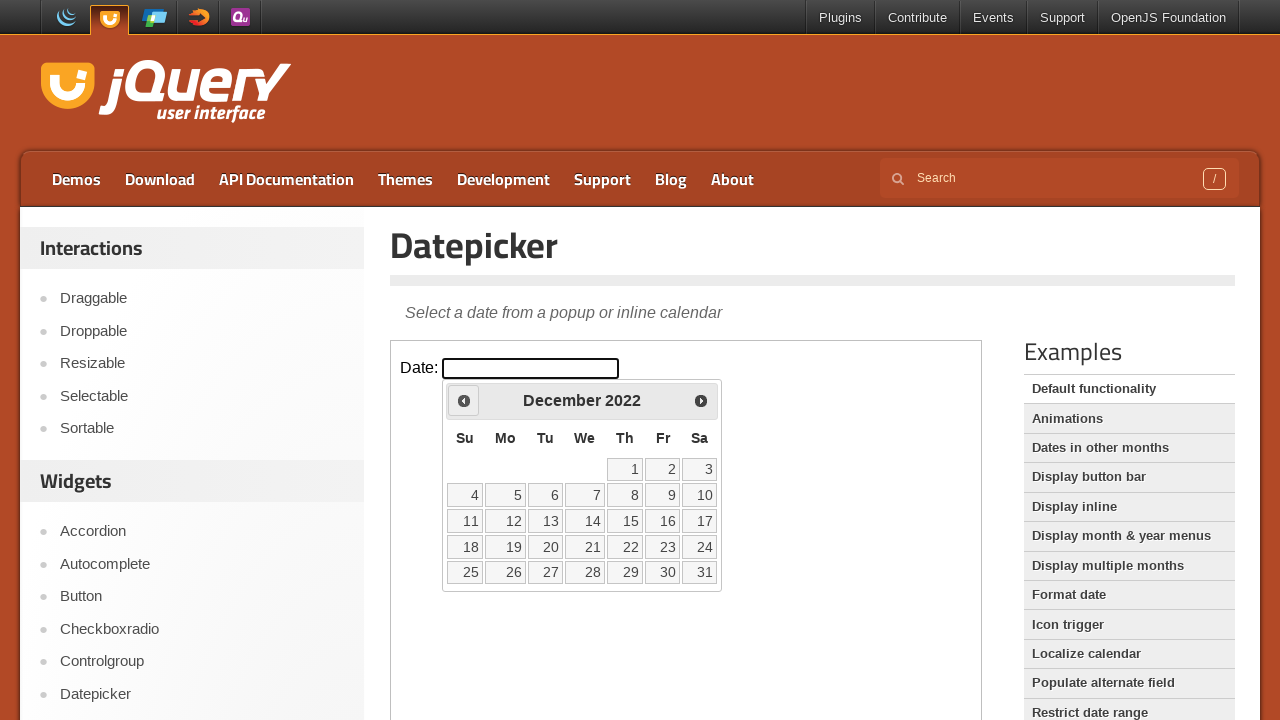

Clicked 'Prev' button to navigate to previous month at (464, 400) on iframe.demo-frame >> internal:control=enter-frame >> a[title='Prev']
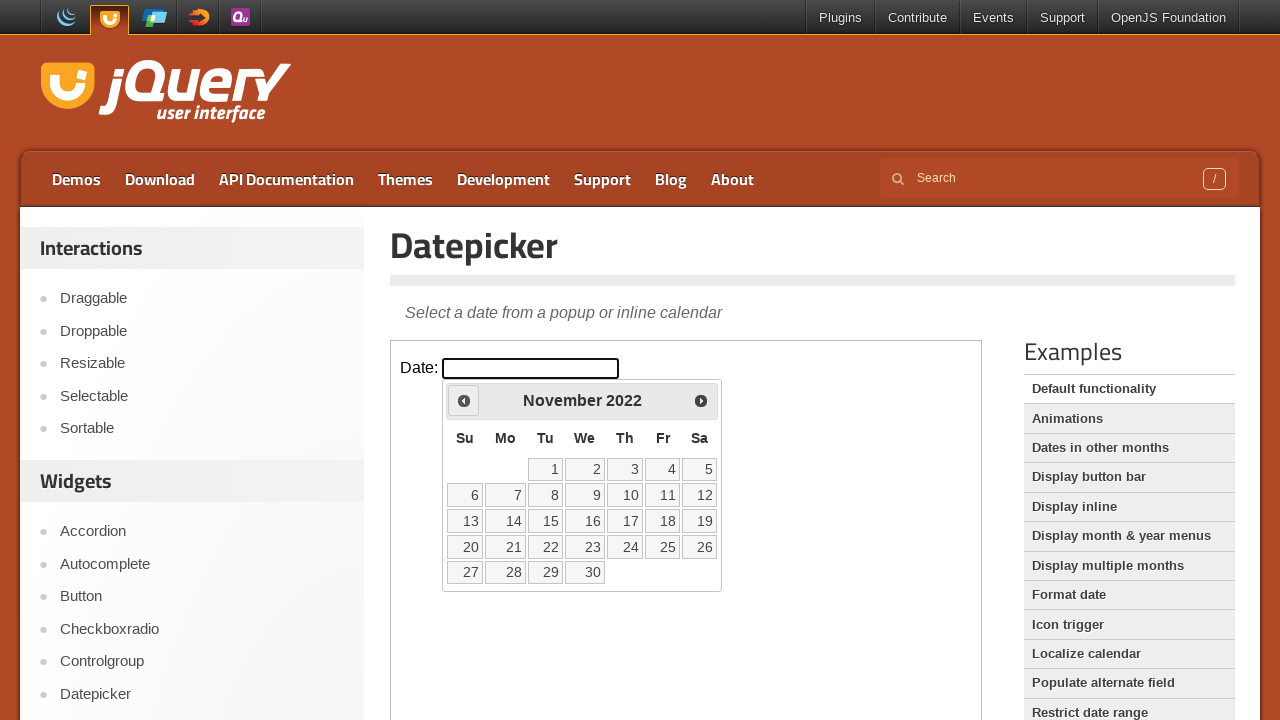

Waited for calendar to update
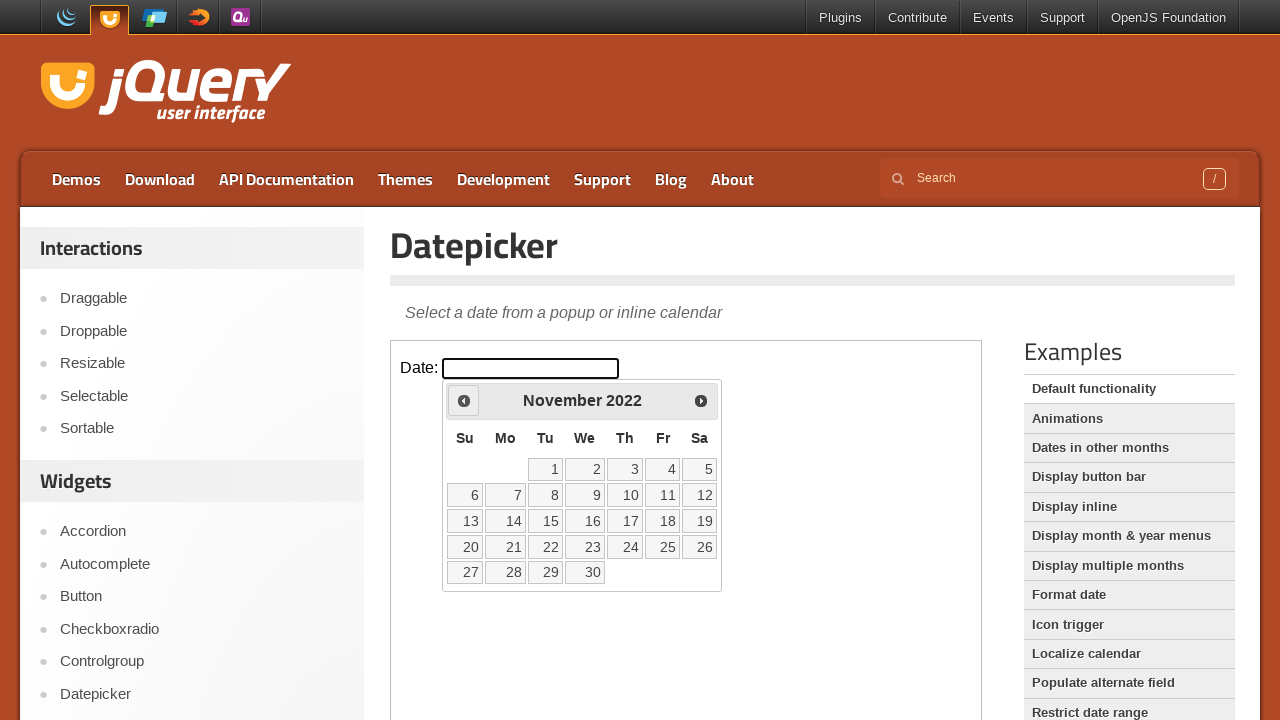

Checked current month and year: November 2022
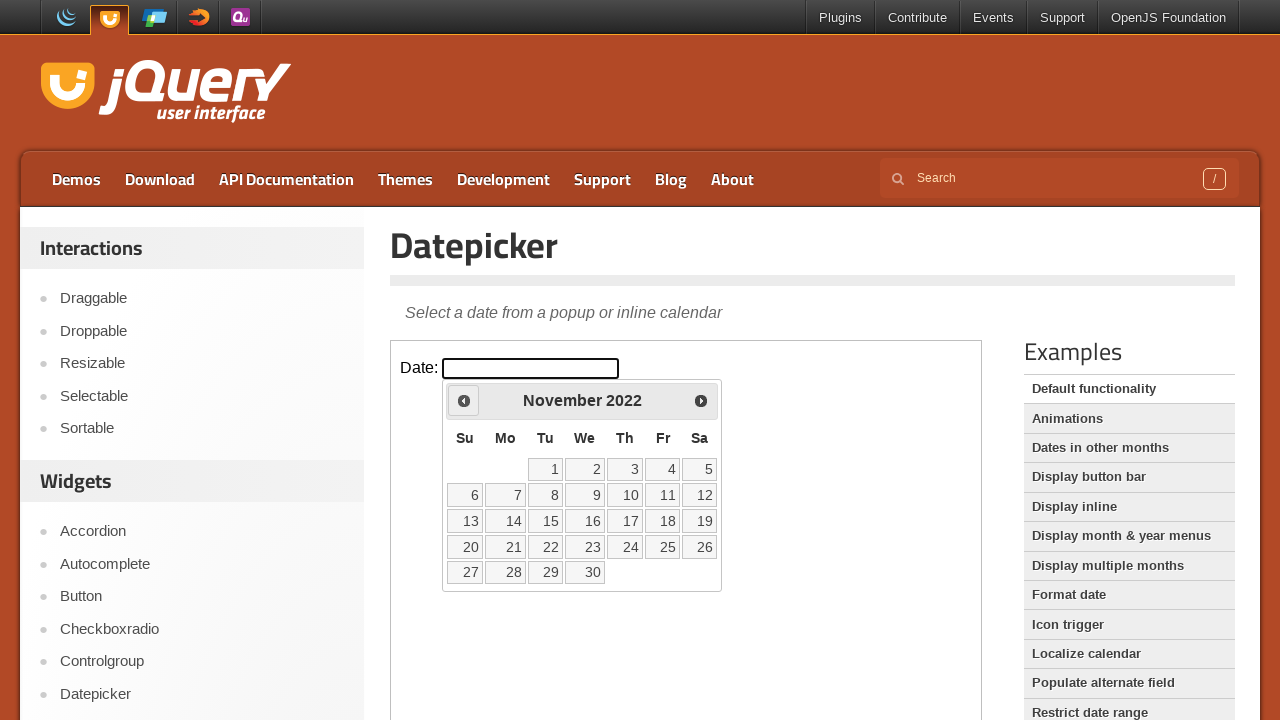

Clicked 'Prev' button to navigate to previous month at (464, 400) on iframe.demo-frame >> internal:control=enter-frame >> a[title='Prev']
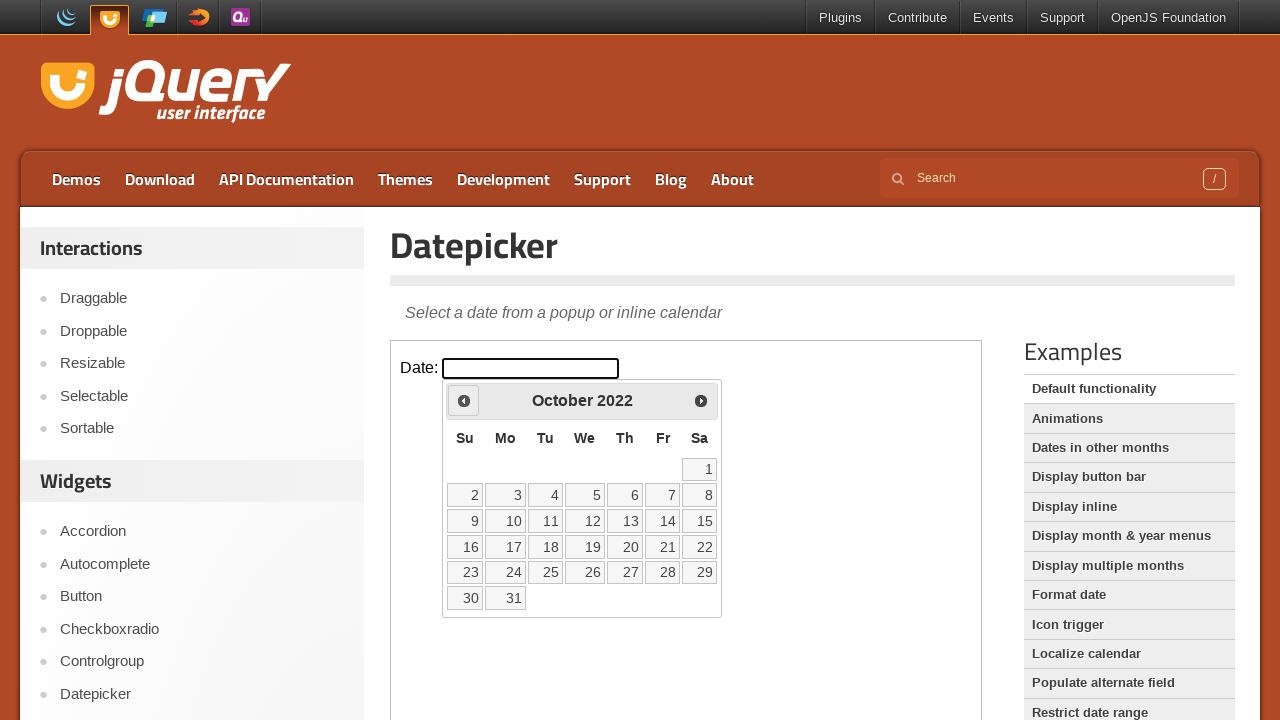

Waited for calendar to update
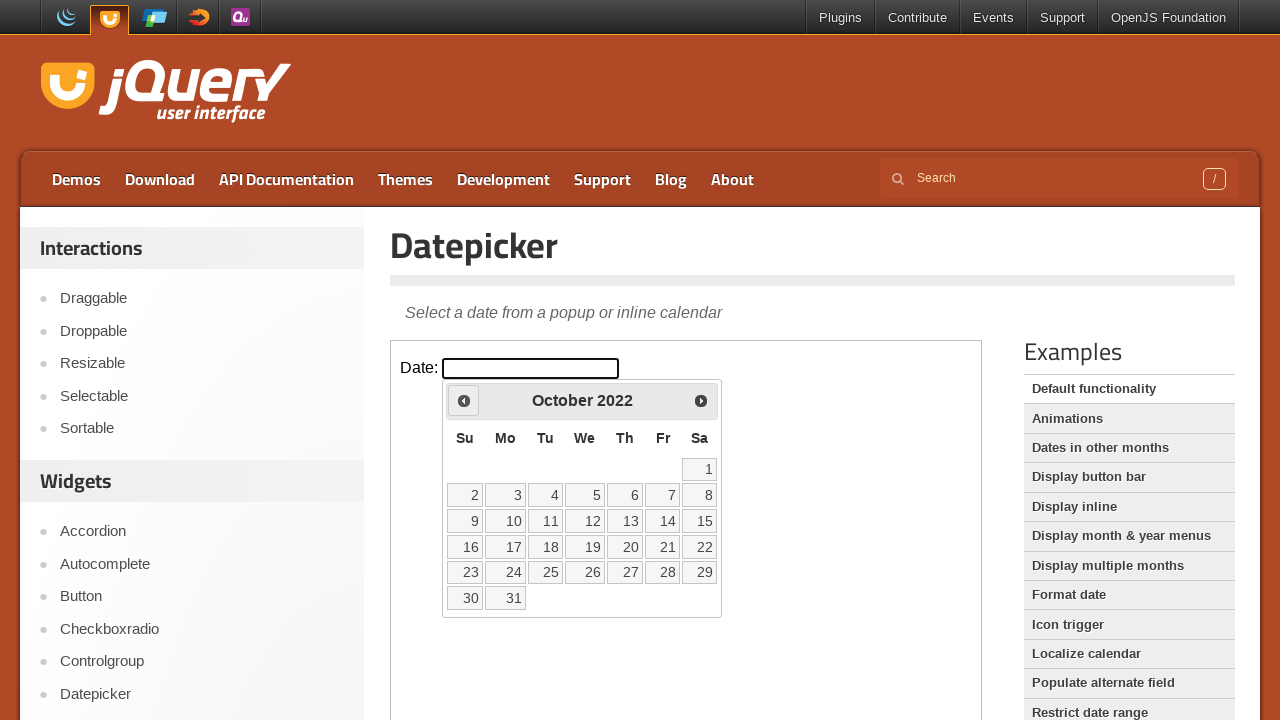

Checked current month and year: October 2022
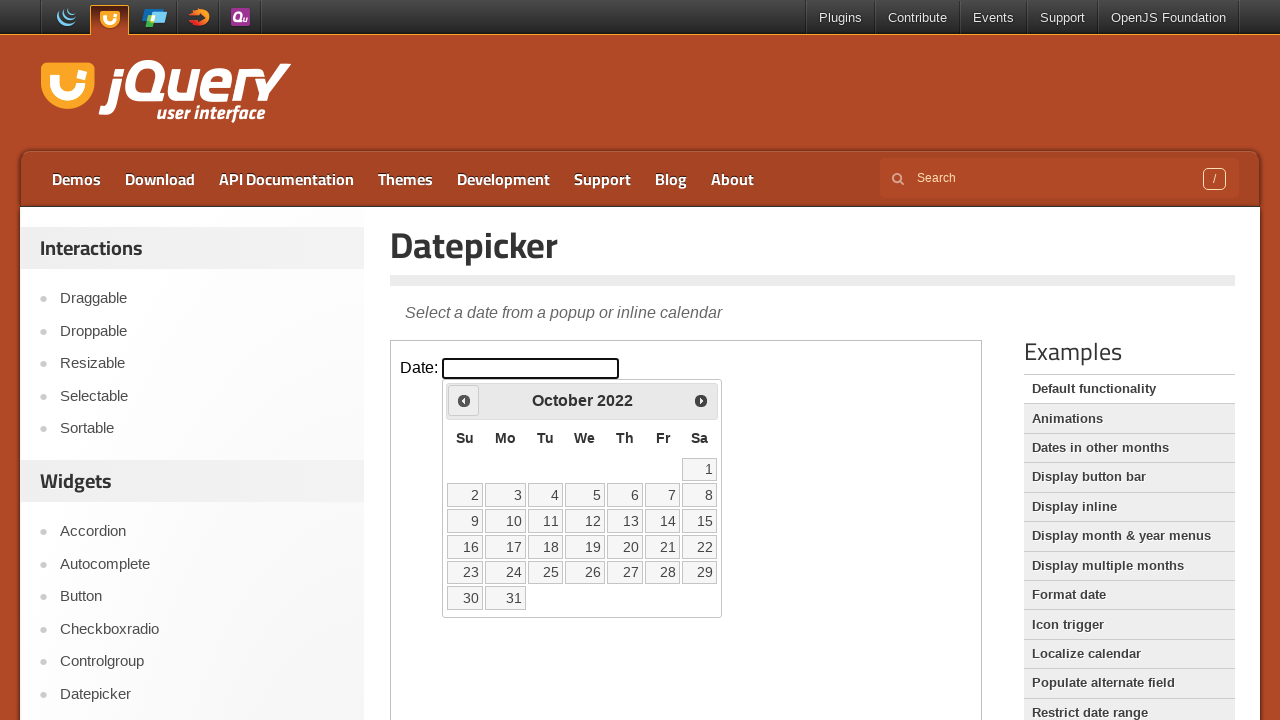

Clicked 'Prev' button to navigate to previous month at (464, 400) on iframe.demo-frame >> internal:control=enter-frame >> a[title='Prev']
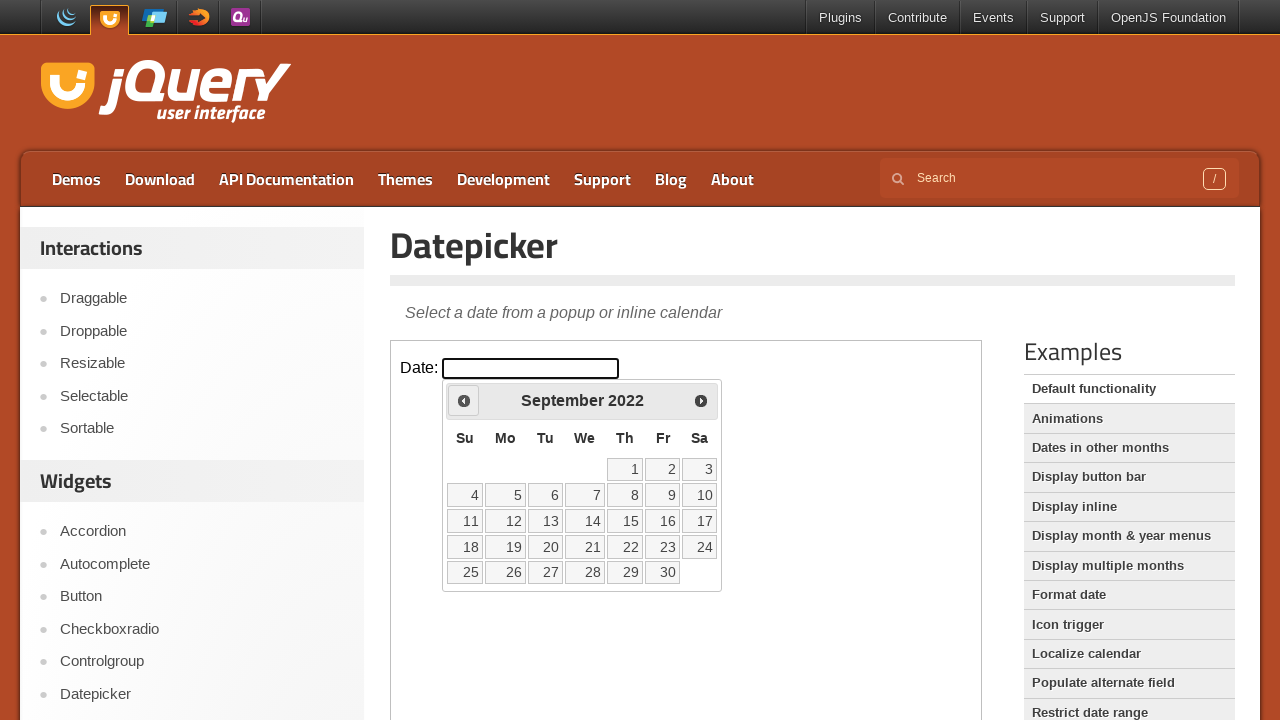

Waited for calendar to update
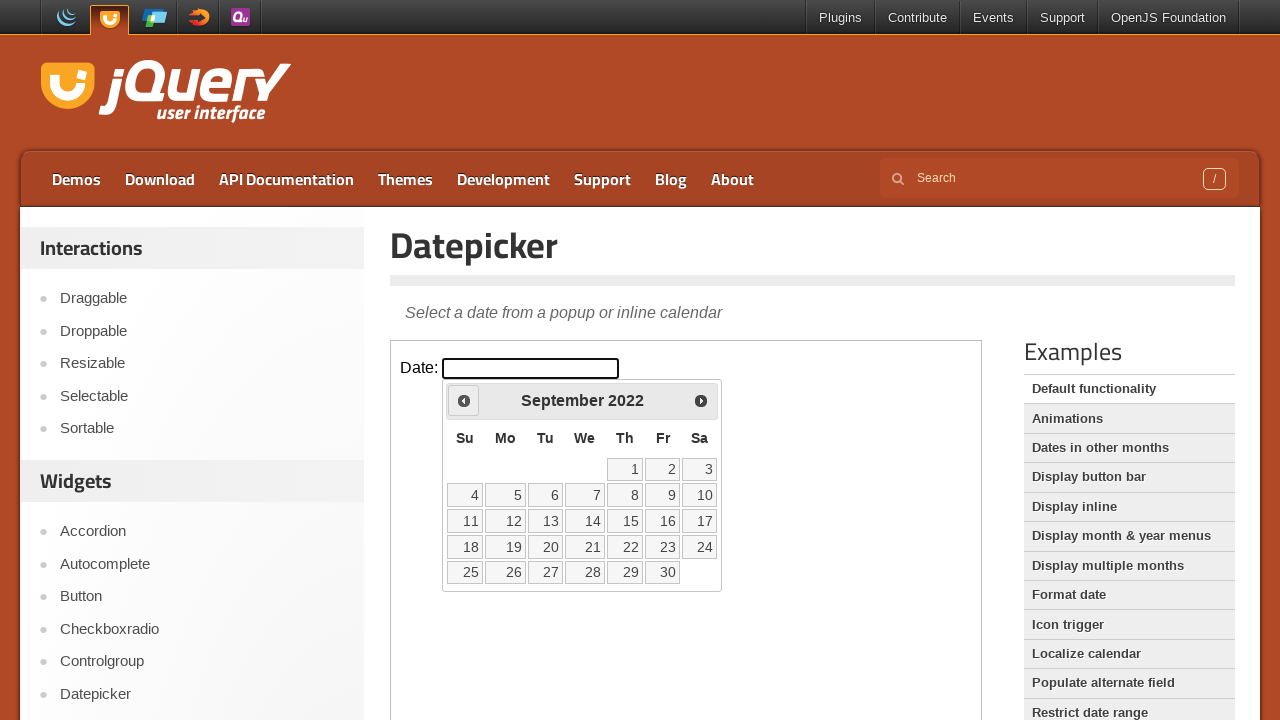

Checked current month and year: September 2022
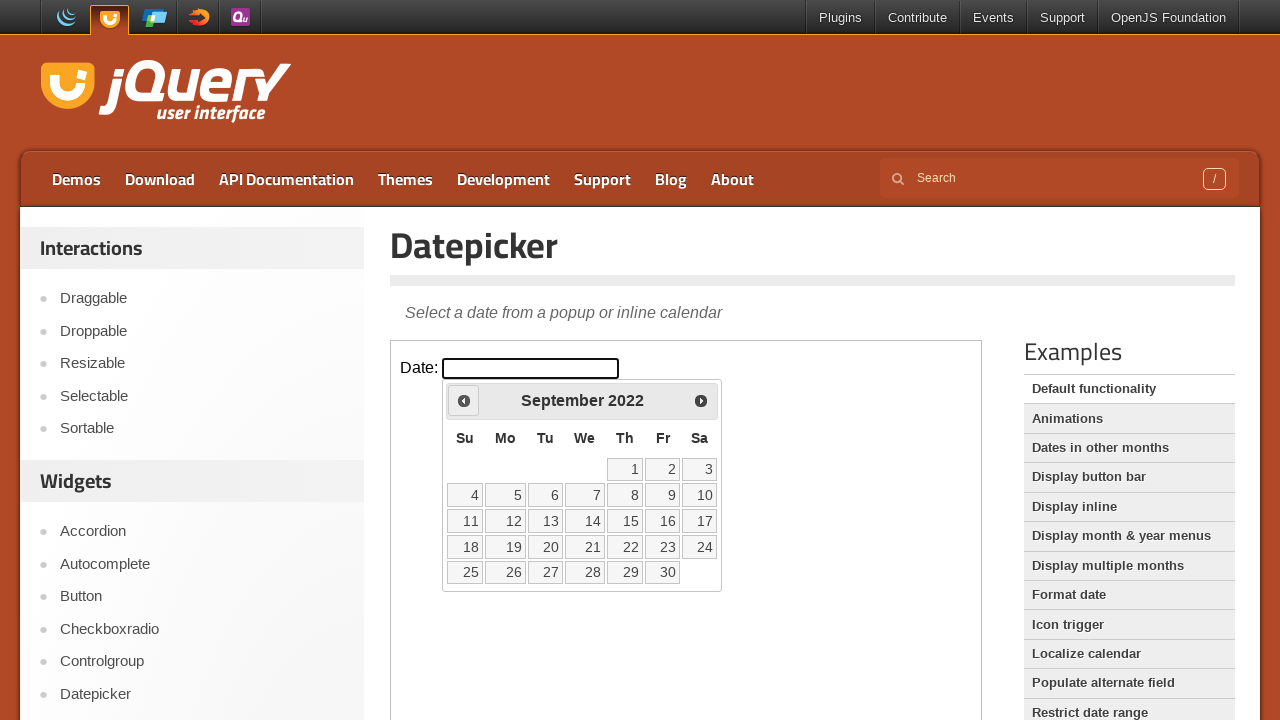

Clicked 'Prev' button to navigate to previous month at (464, 400) on iframe.demo-frame >> internal:control=enter-frame >> a[title='Prev']
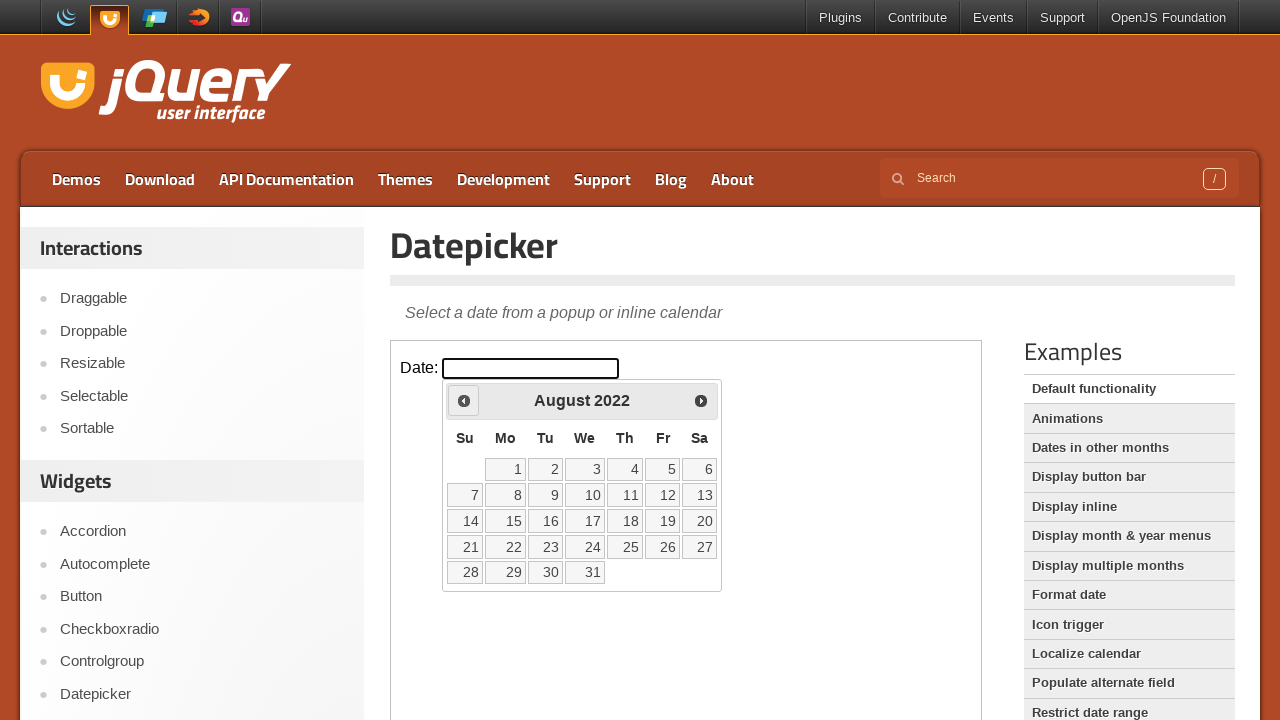

Waited for calendar to update
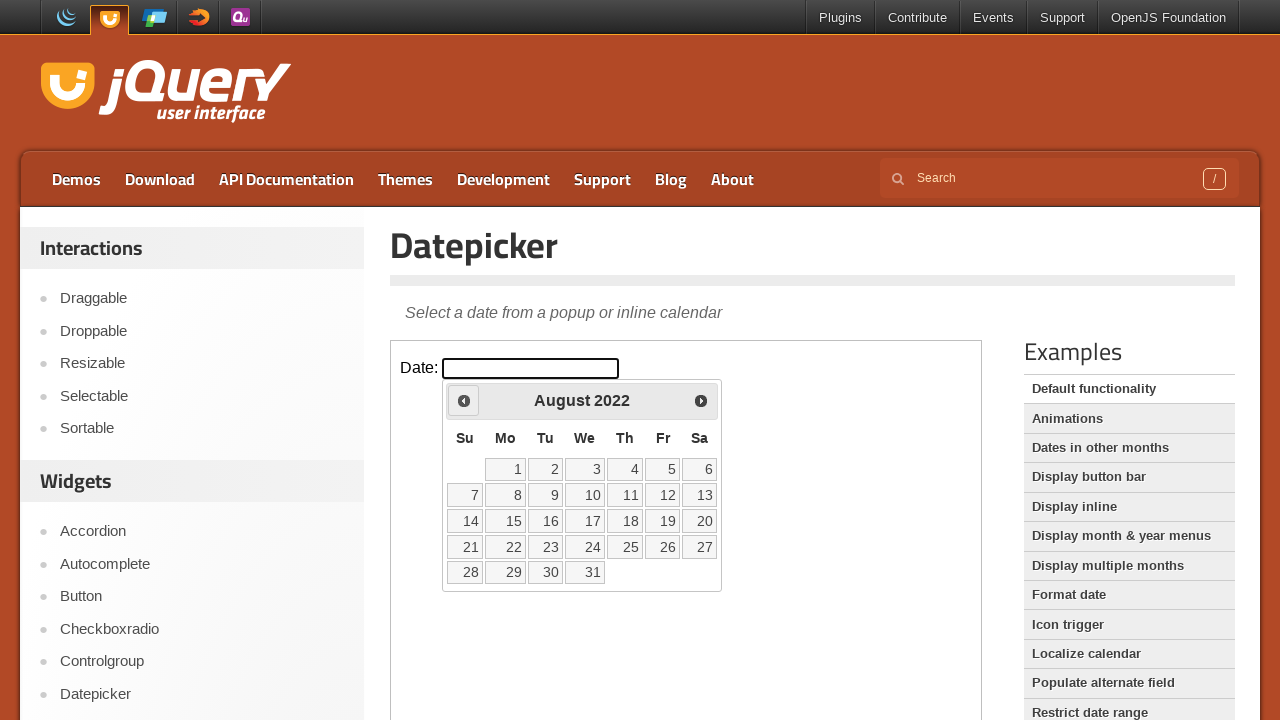

Checked current month and year: August 2022
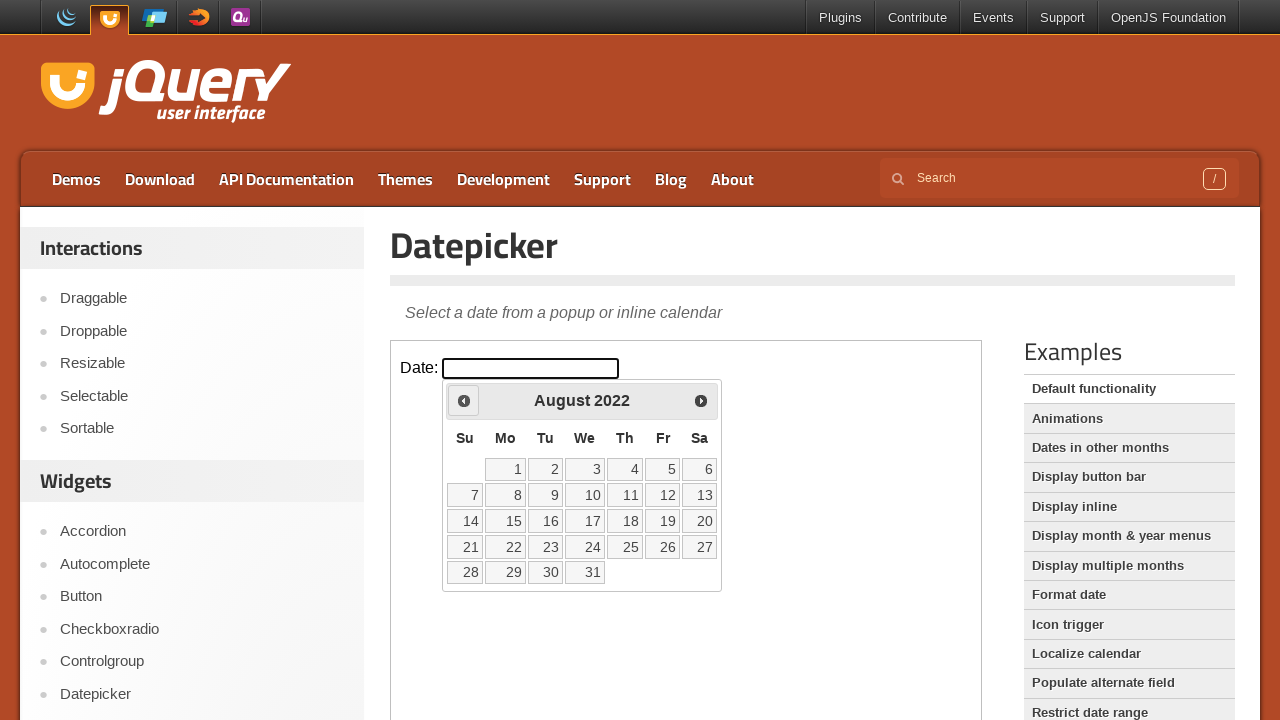

Clicked 'Prev' button to navigate to previous month at (464, 400) on iframe.demo-frame >> internal:control=enter-frame >> a[title='Prev']
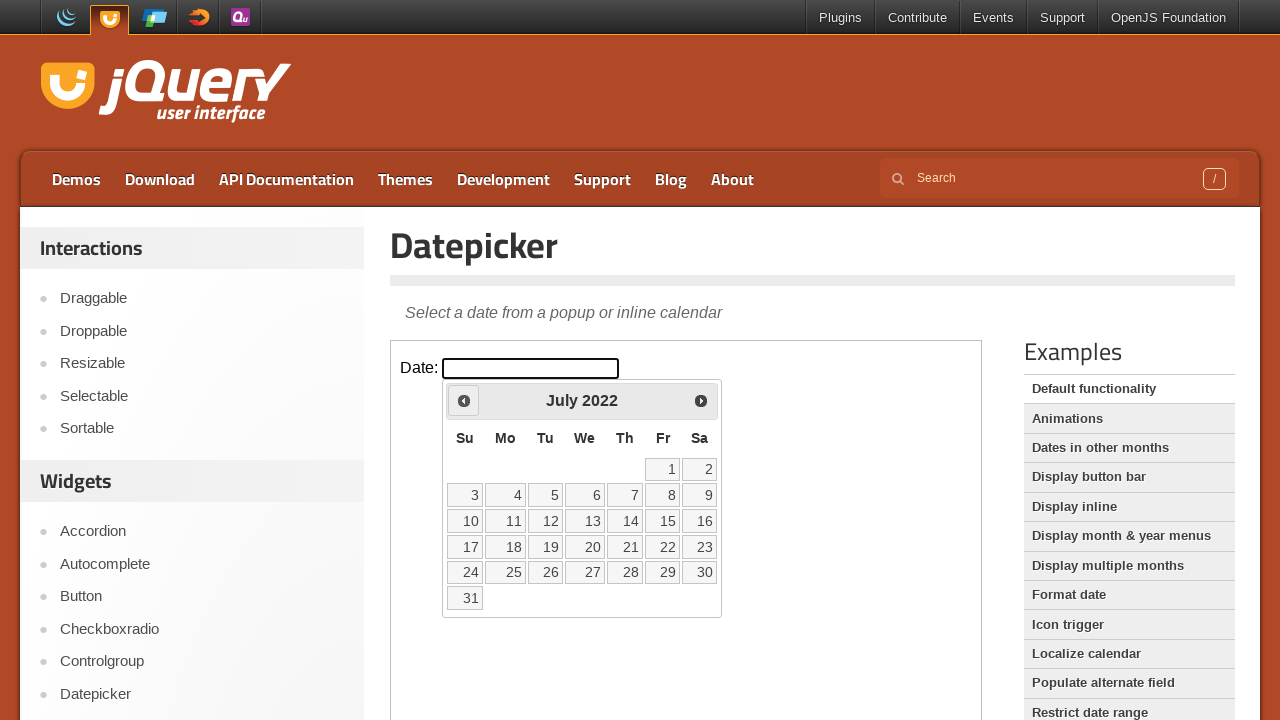

Waited for calendar to update
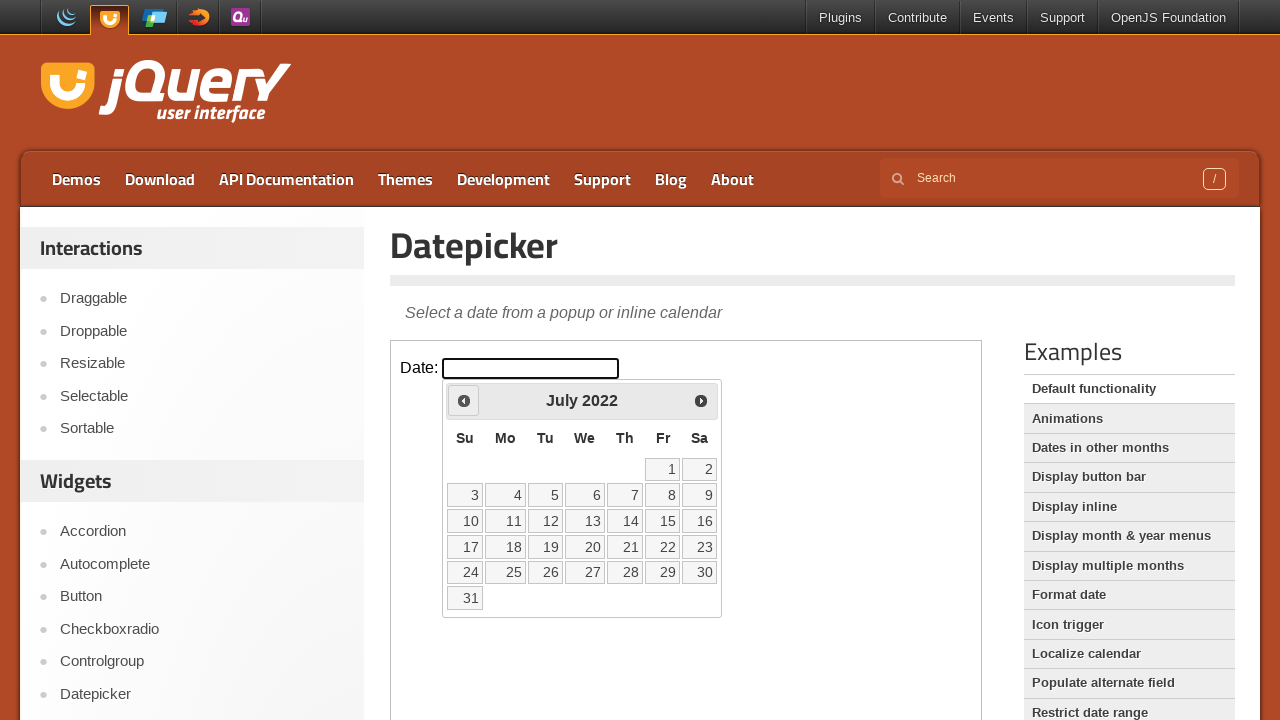

Checked current month and year: July 2022
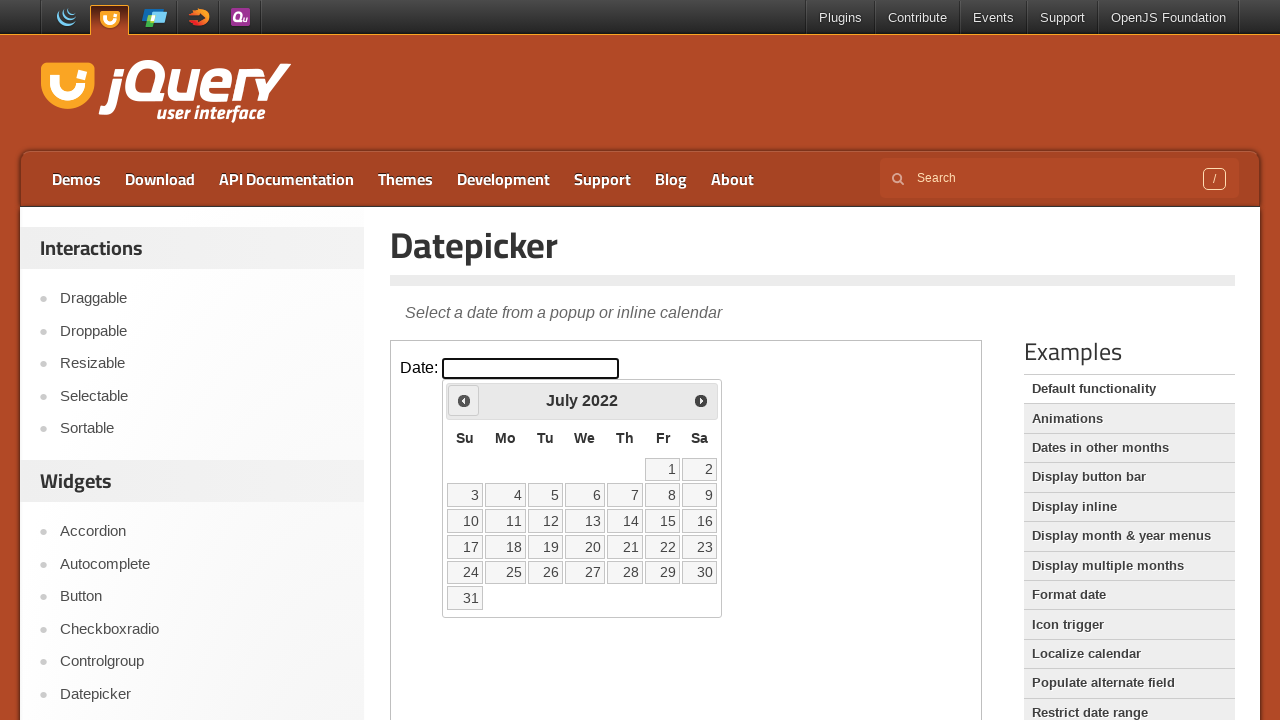

Clicked 'Prev' button to navigate to previous month at (464, 400) on iframe.demo-frame >> internal:control=enter-frame >> a[title='Prev']
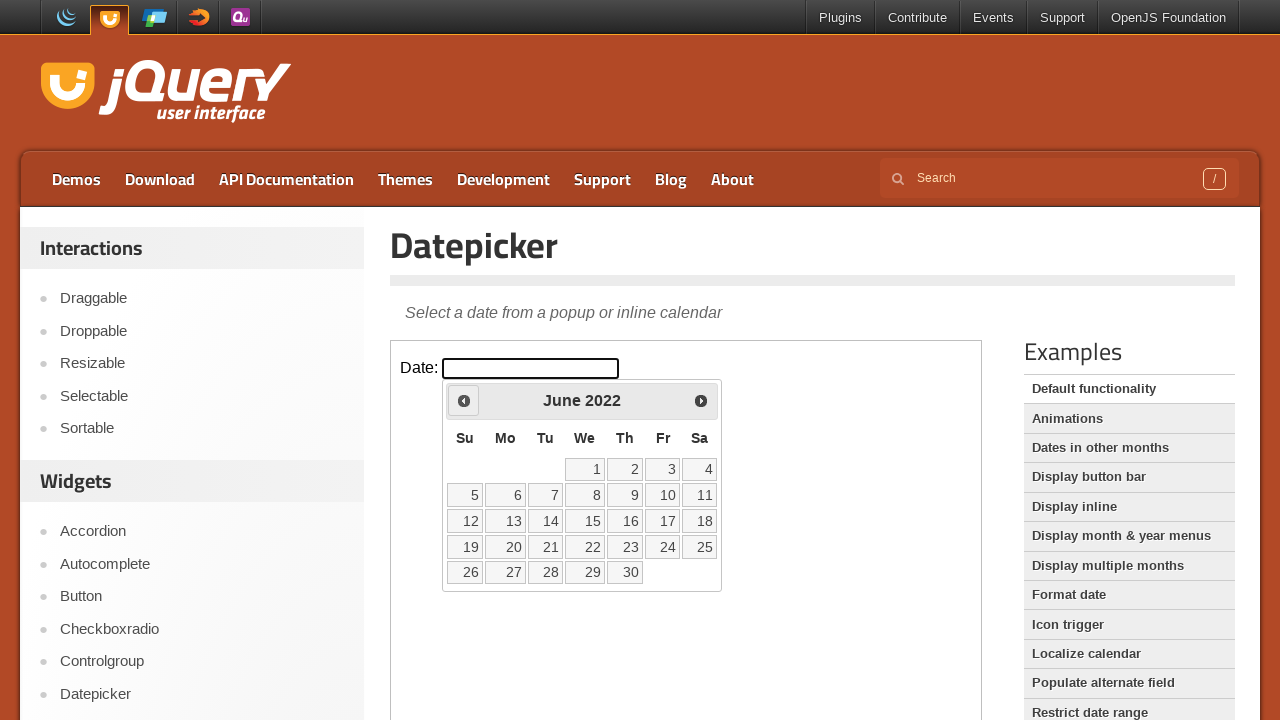

Waited for calendar to update
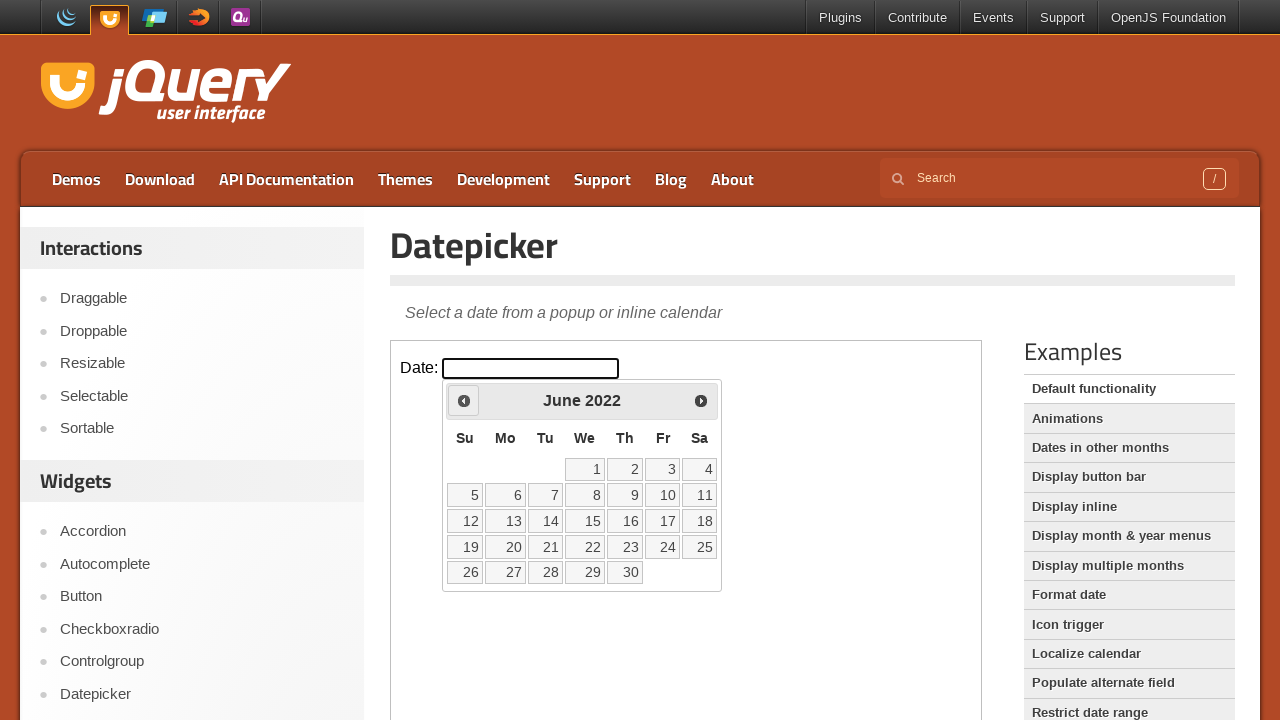

Checked current month and year: June 2022
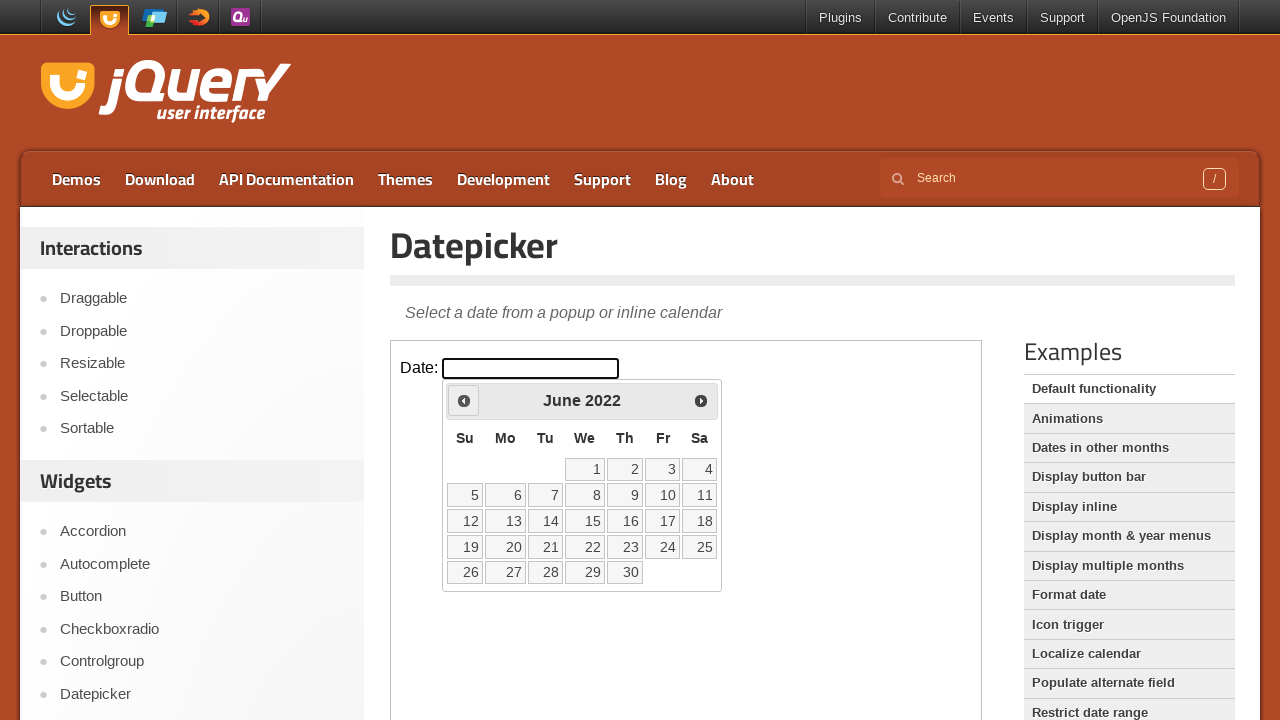

Clicked 'Prev' button to navigate to previous month at (464, 400) on iframe.demo-frame >> internal:control=enter-frame >> a[title='Prev']
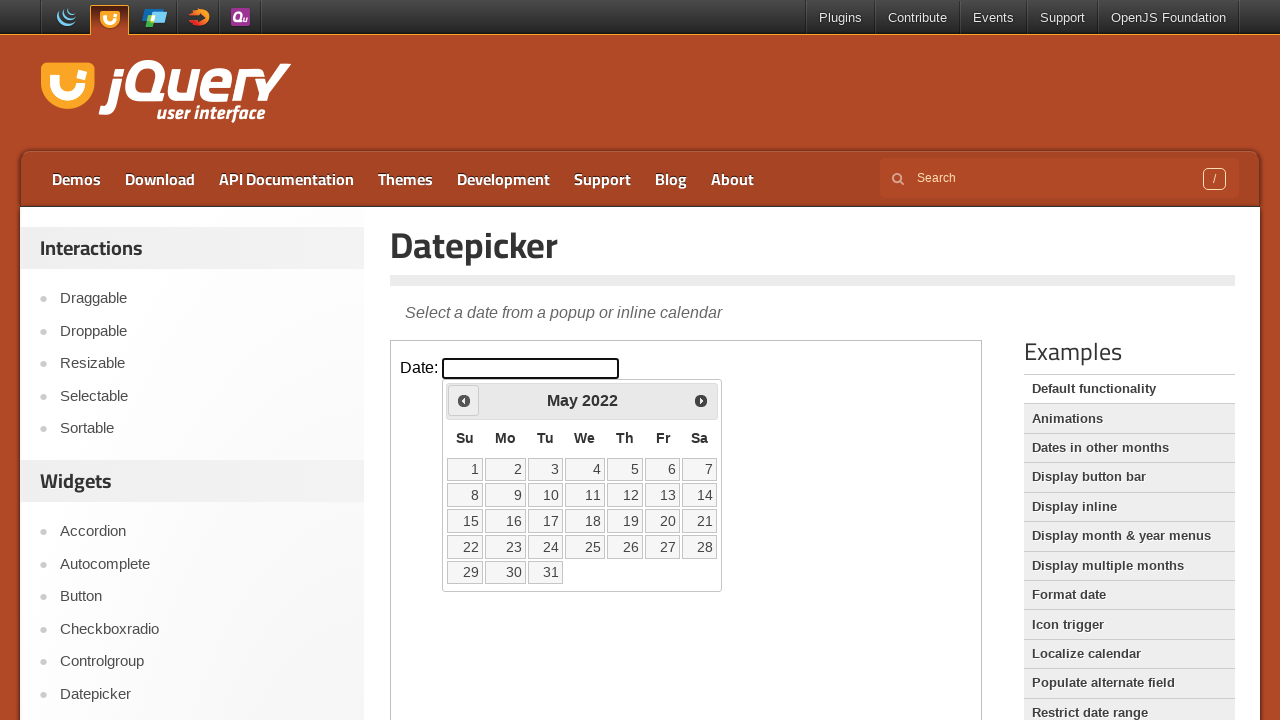

Waited for calendar to update
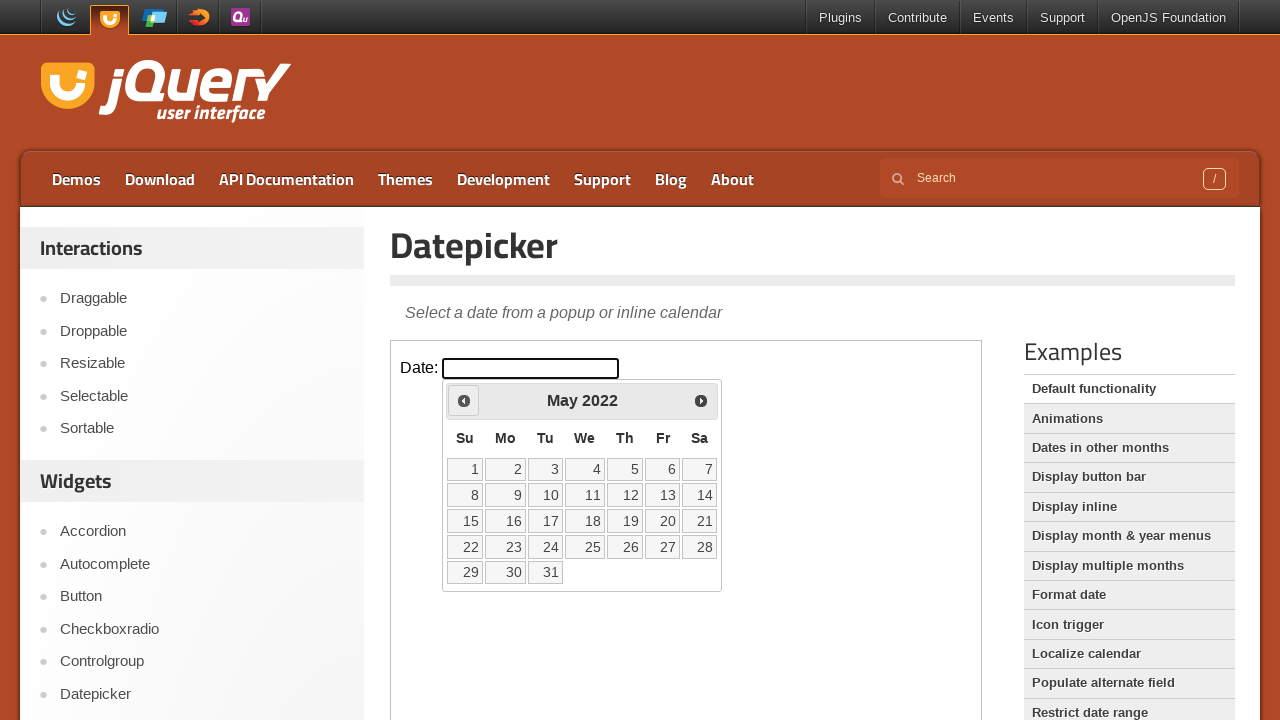

Checked current month and year: May 2022
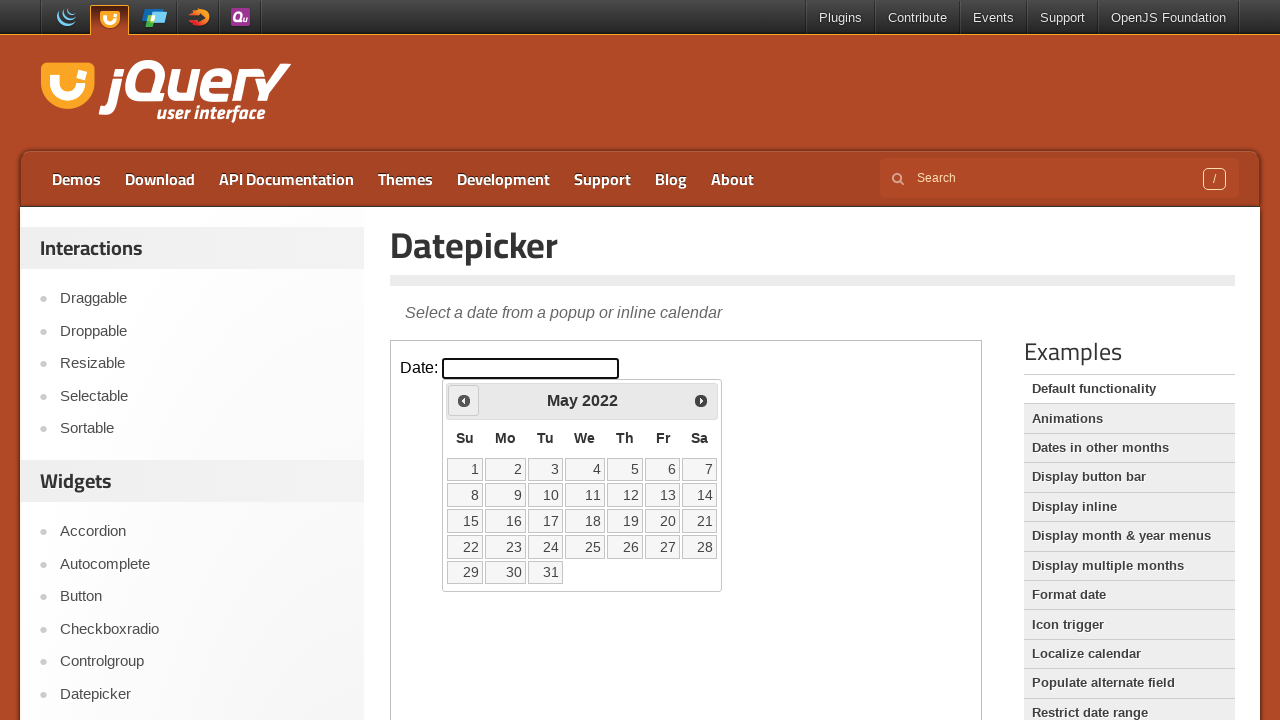

Clicked 'Prev' button to navigate to previous month at (464, 400) on iframe.demo-frame >> internal:control=enter-frame >> a[title='Prev']
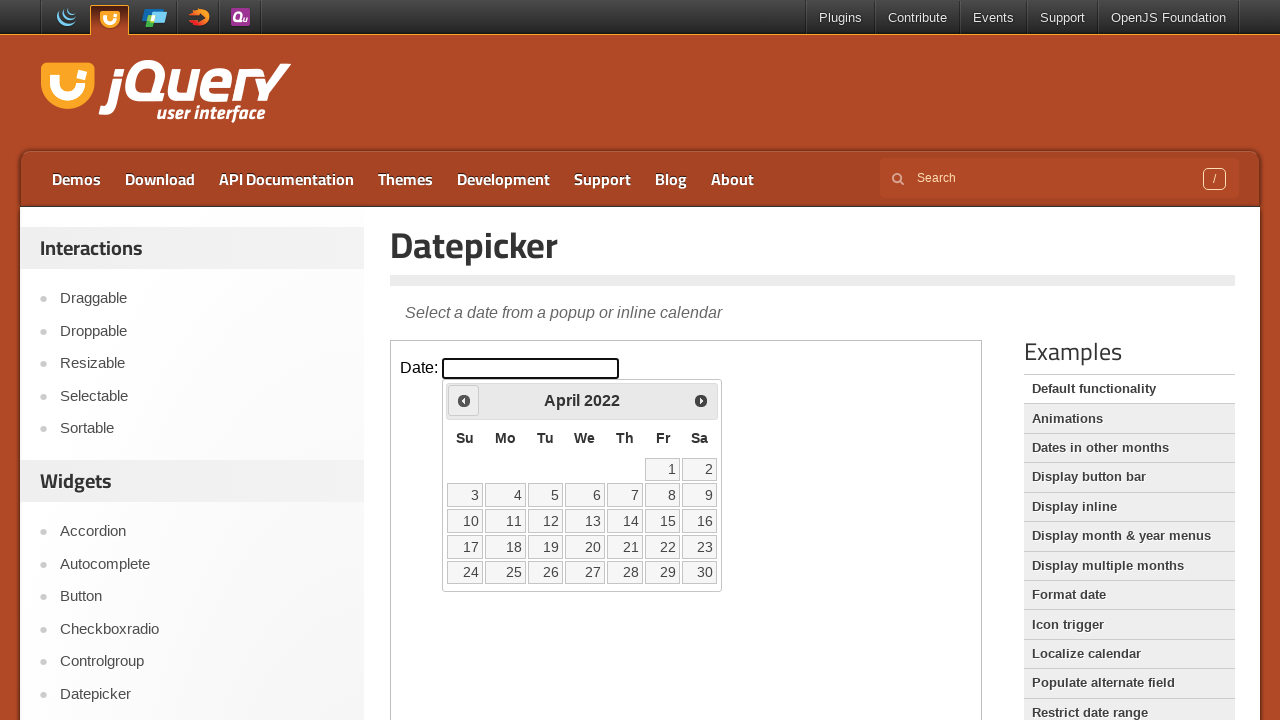

Waited for calendar to update
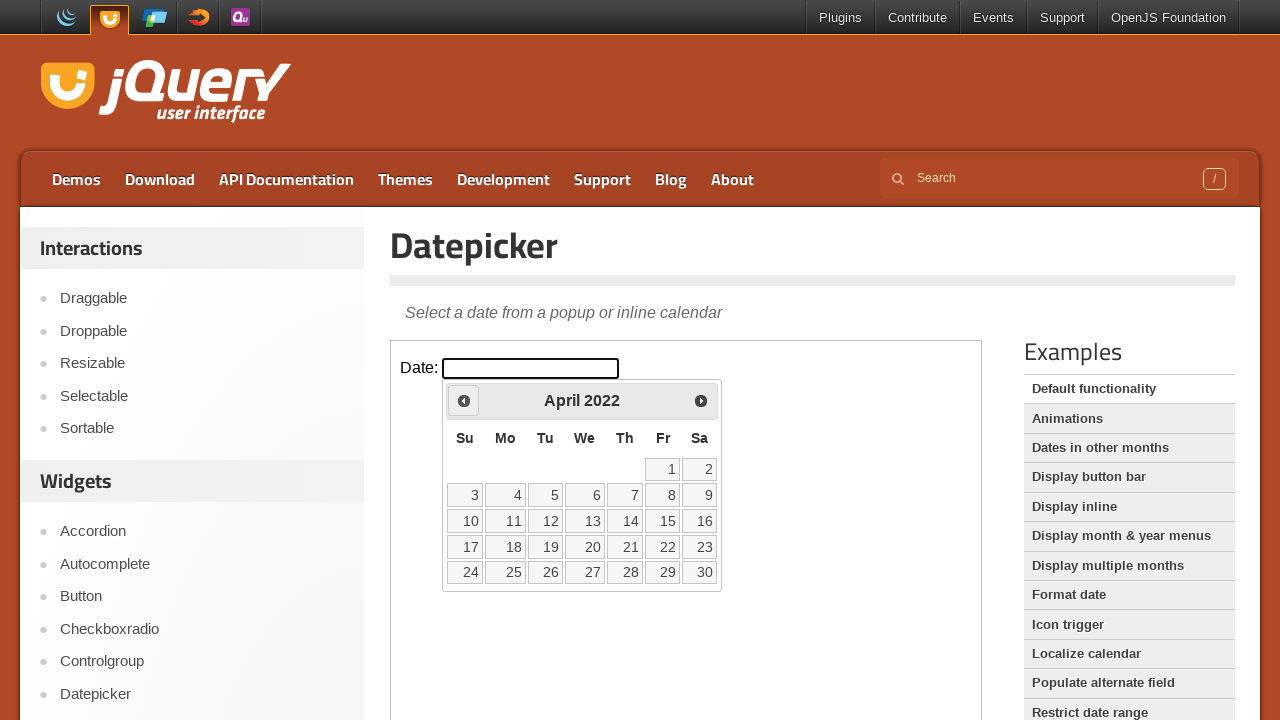

Checked current month and year: April 2022
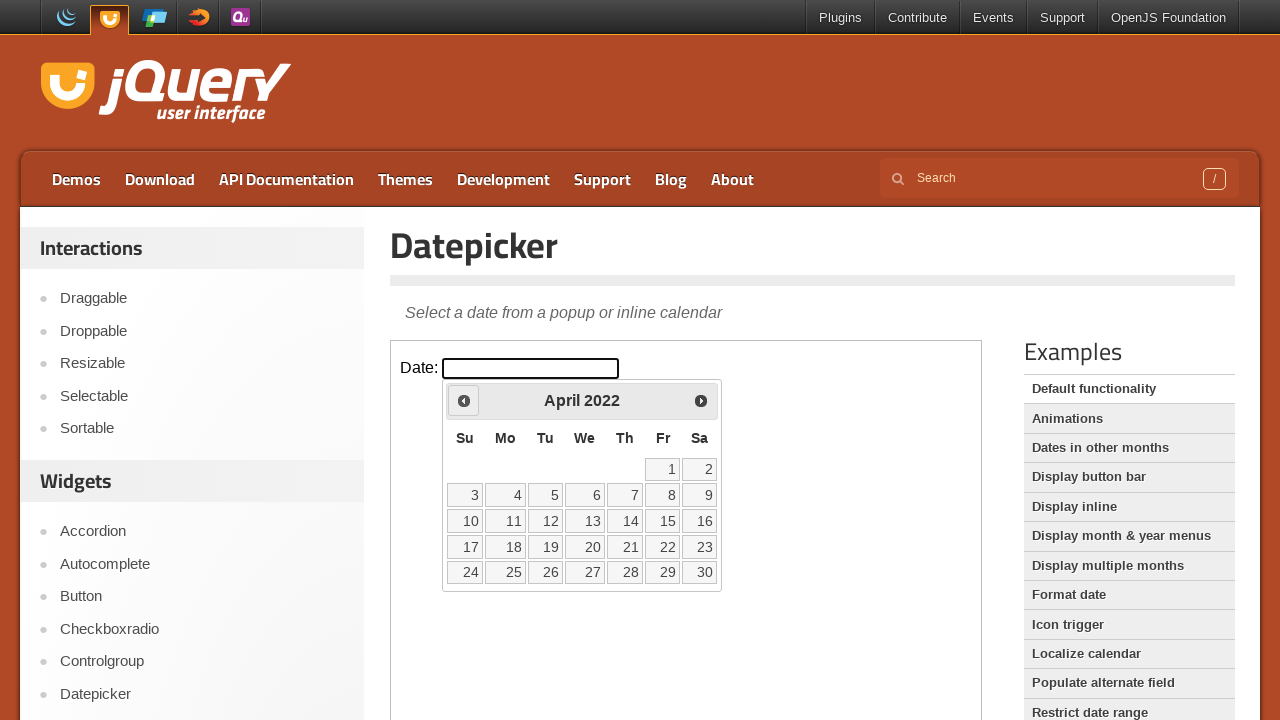

Clicked 'Prev' button to navigate to previous month at (464, 400) on iframe.demo-frame >> internal:control=enter-frame >> a[title='Prev']
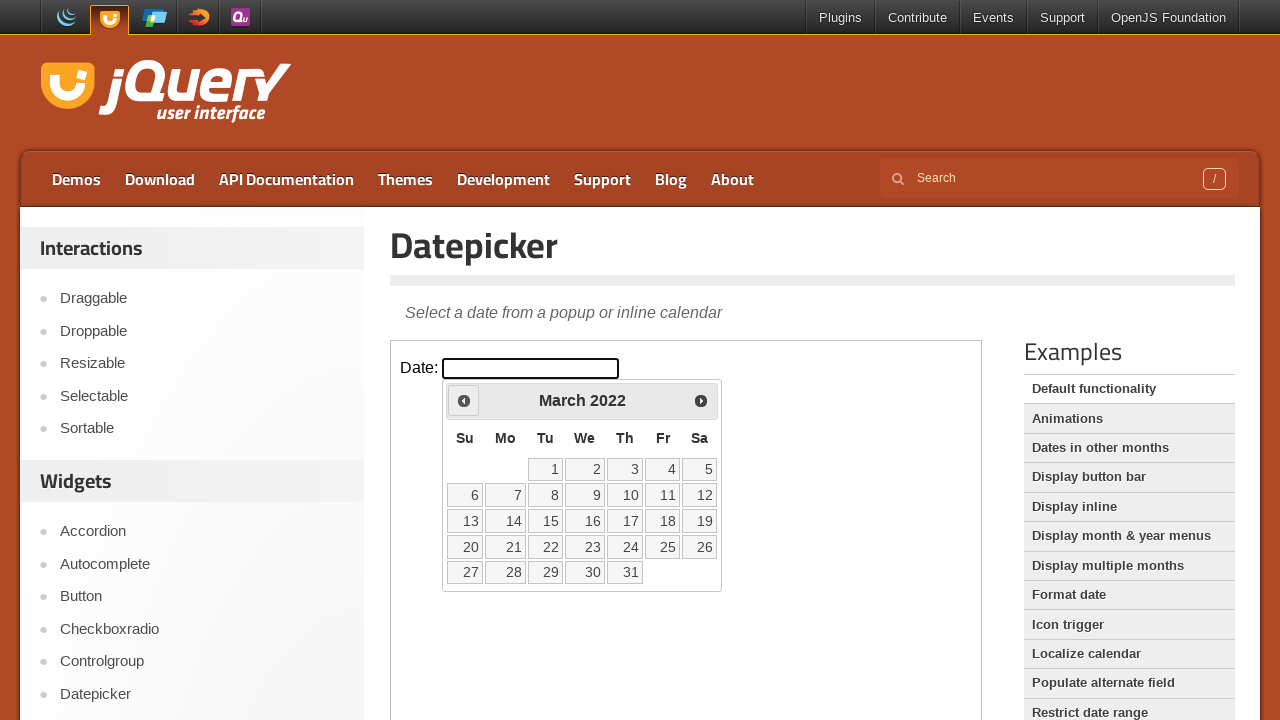

Waited for calendar to update
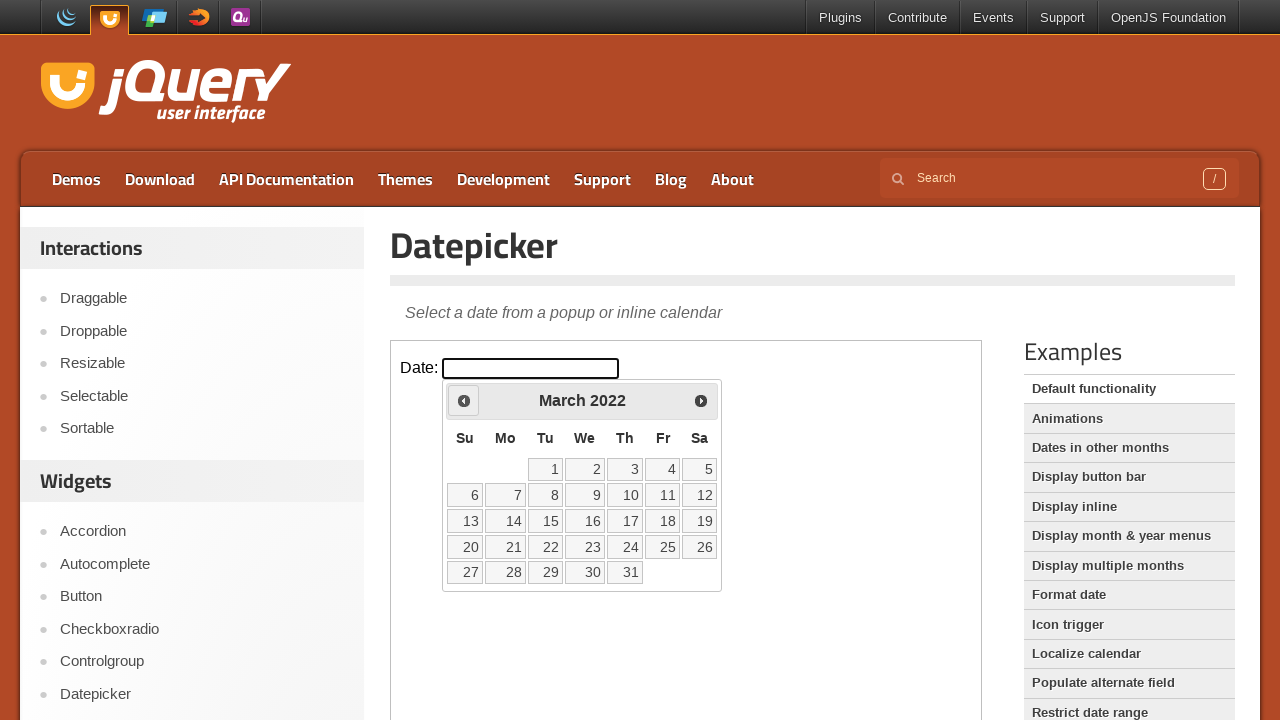

Checked current month and year: March 2022
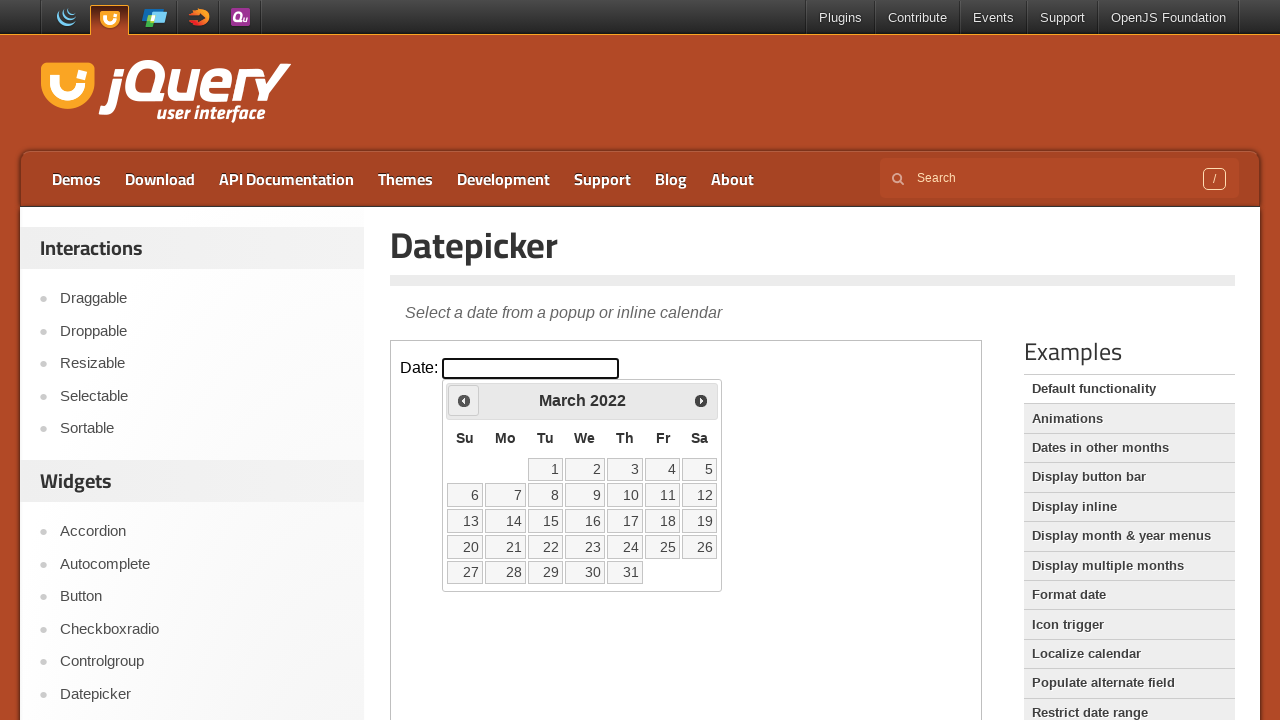

Clicked 'Prev' button to navigate to previous month at (464, 400) on iframe.demo-frame >> internal:control=enter-frame >> a[title='Prev']
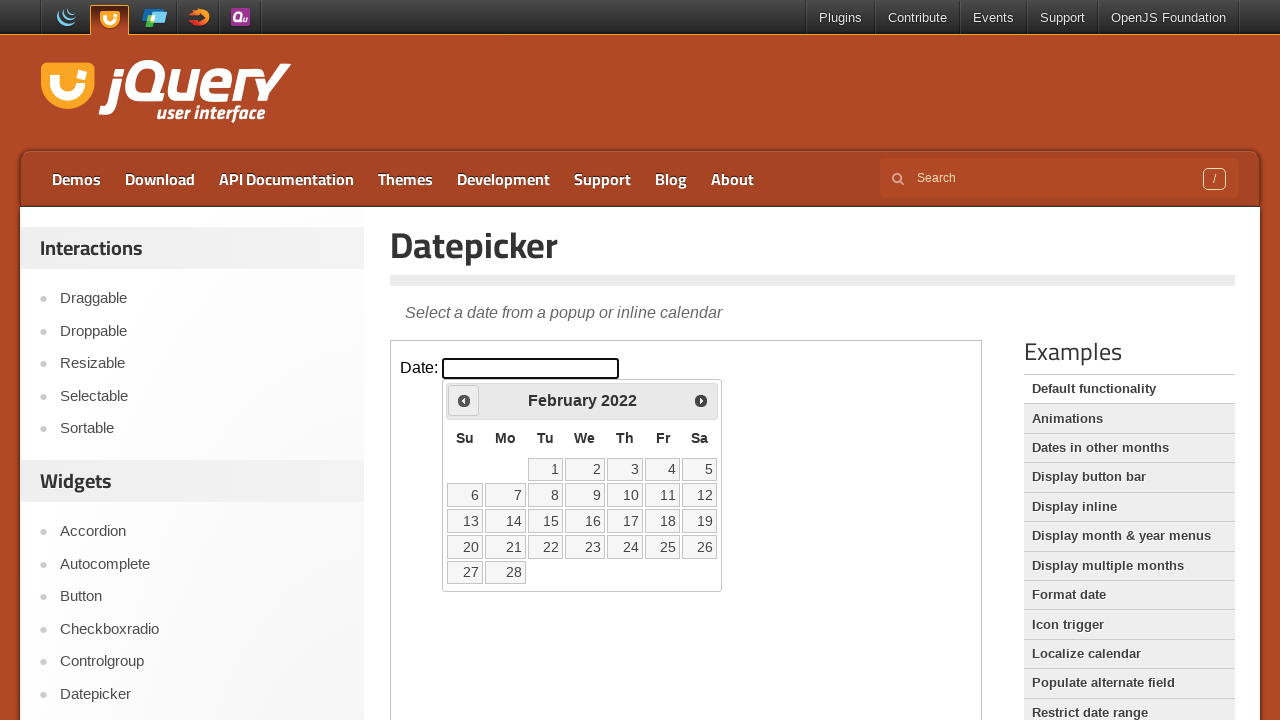

Waited for calendar to update
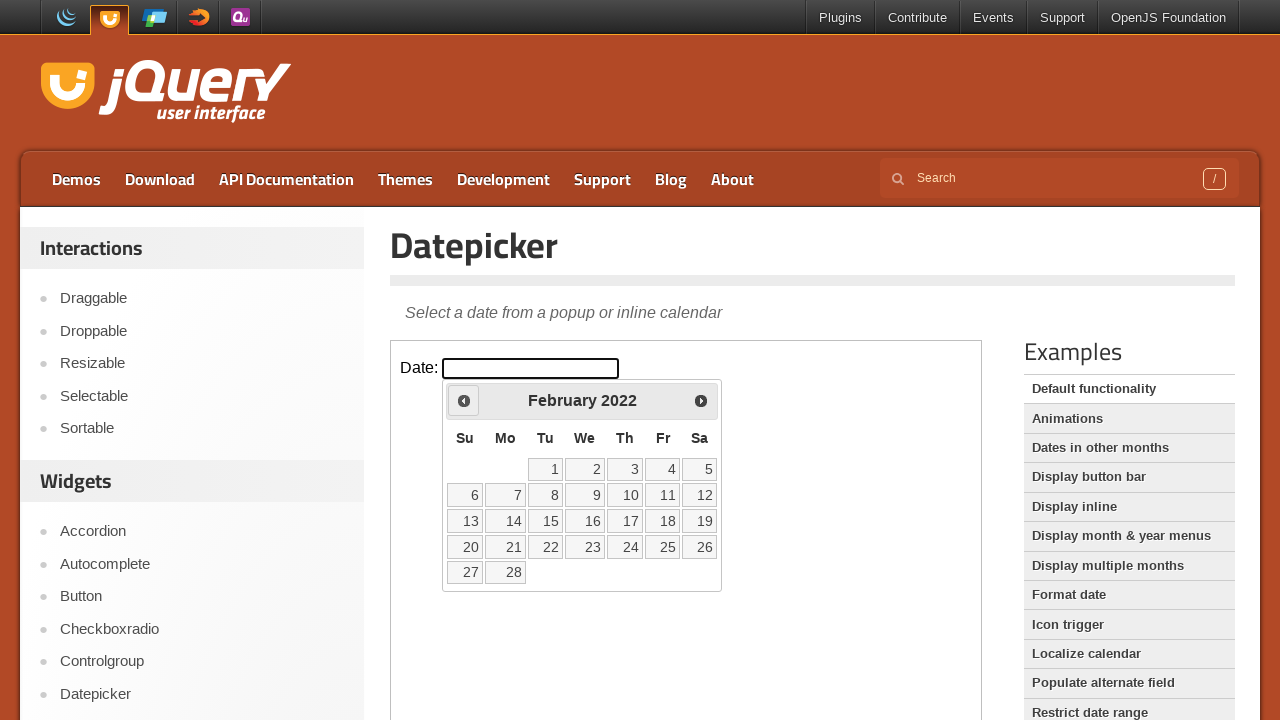

Checked current month and year: February 2022
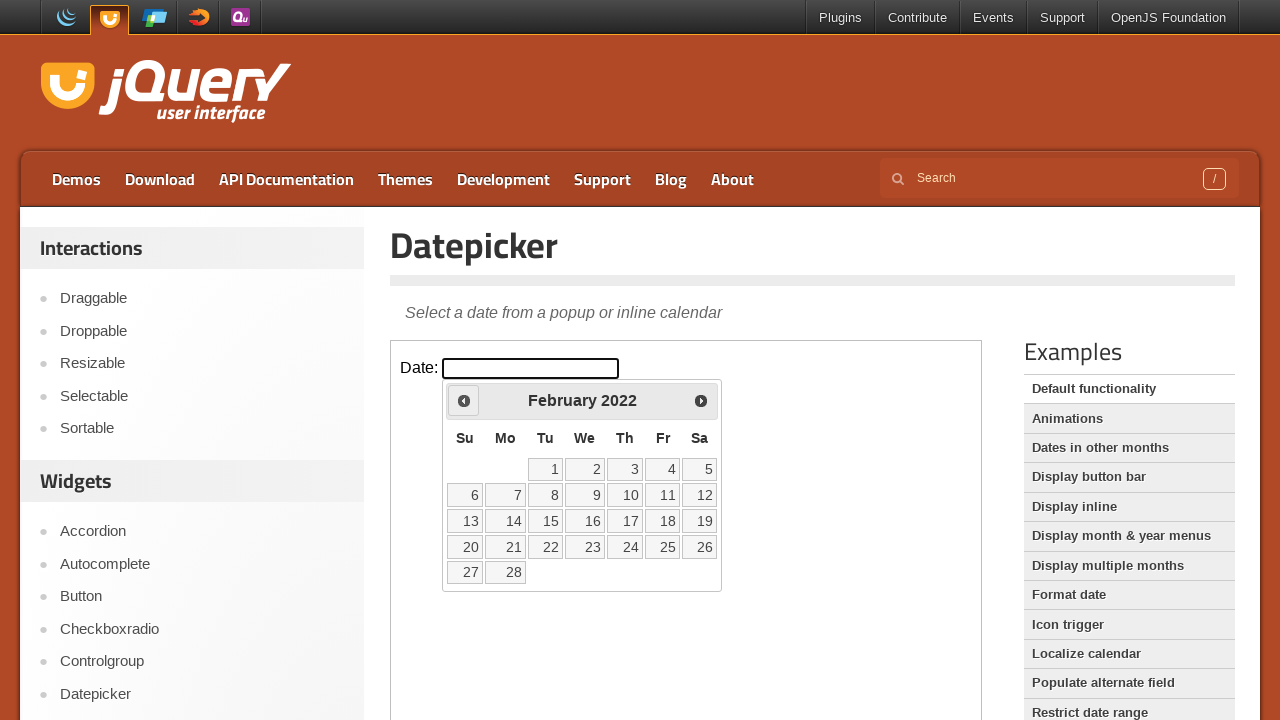

Clicked 'Prev' button to navigate to previous month at (464, 400) on iframe.demo-frame >> internal:control=enter-frame >> a[title='Prev']
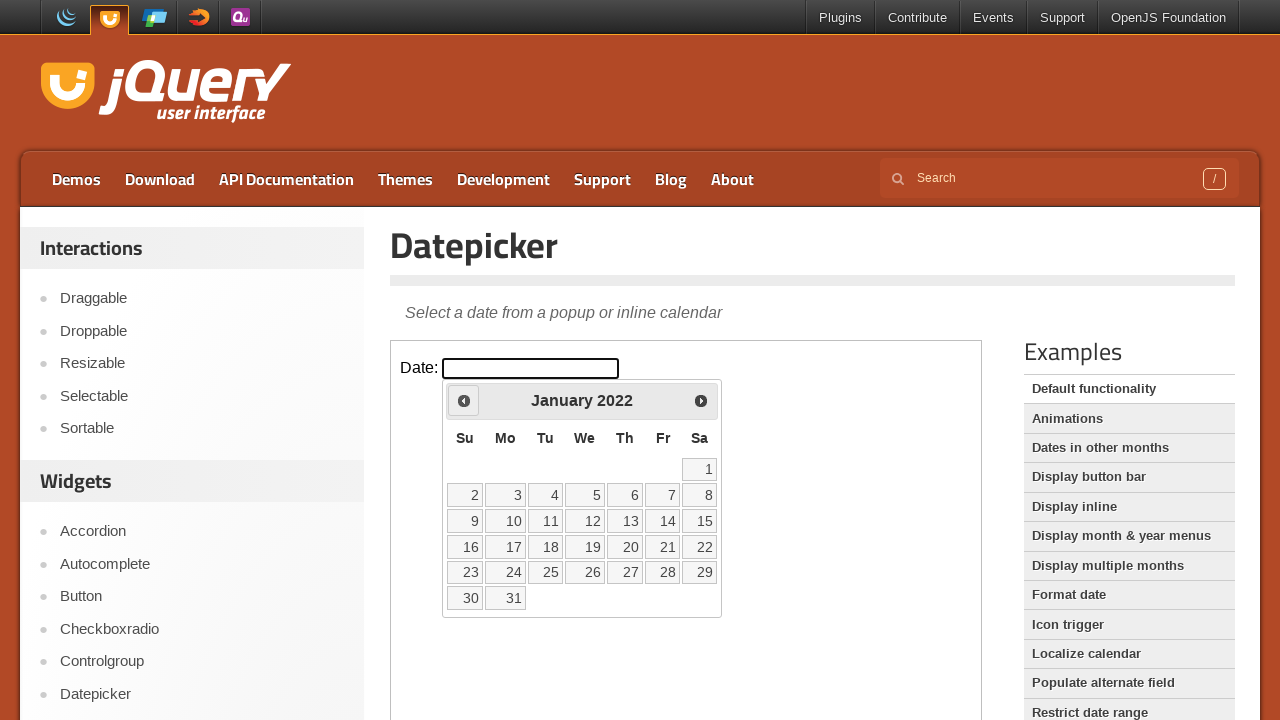

Waited for calendar to update
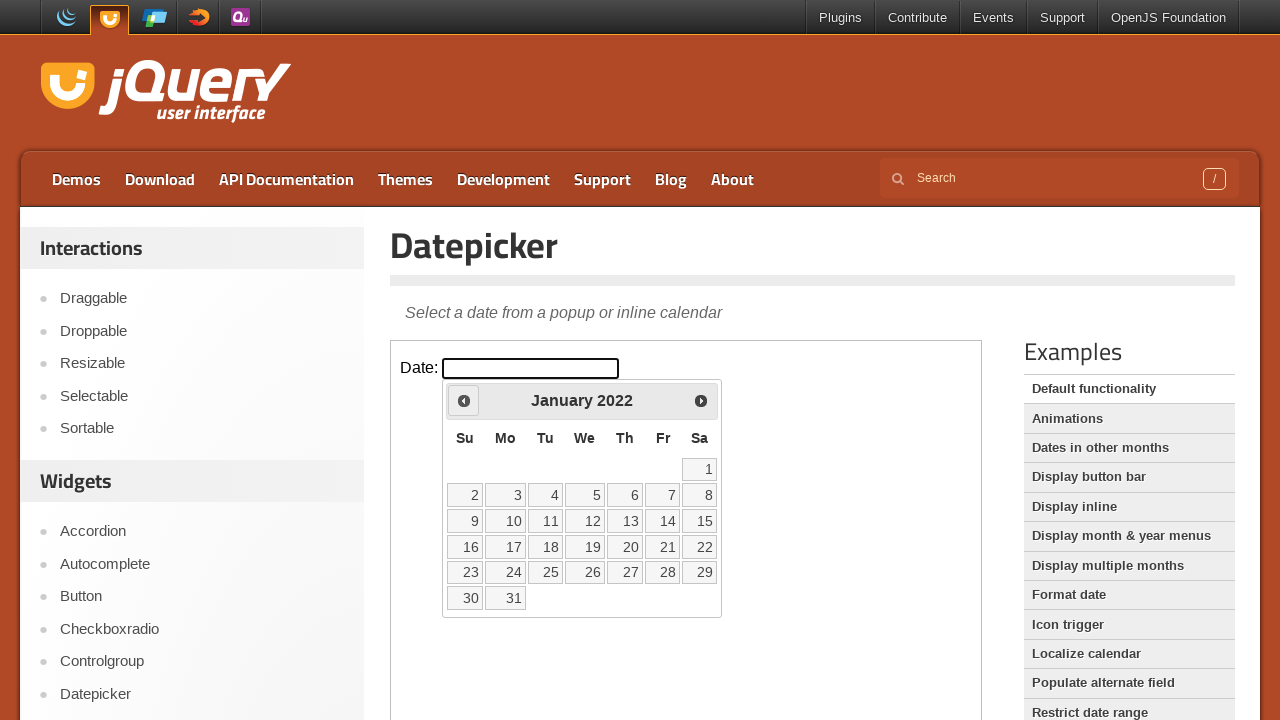

Checked current month and year: January 2022
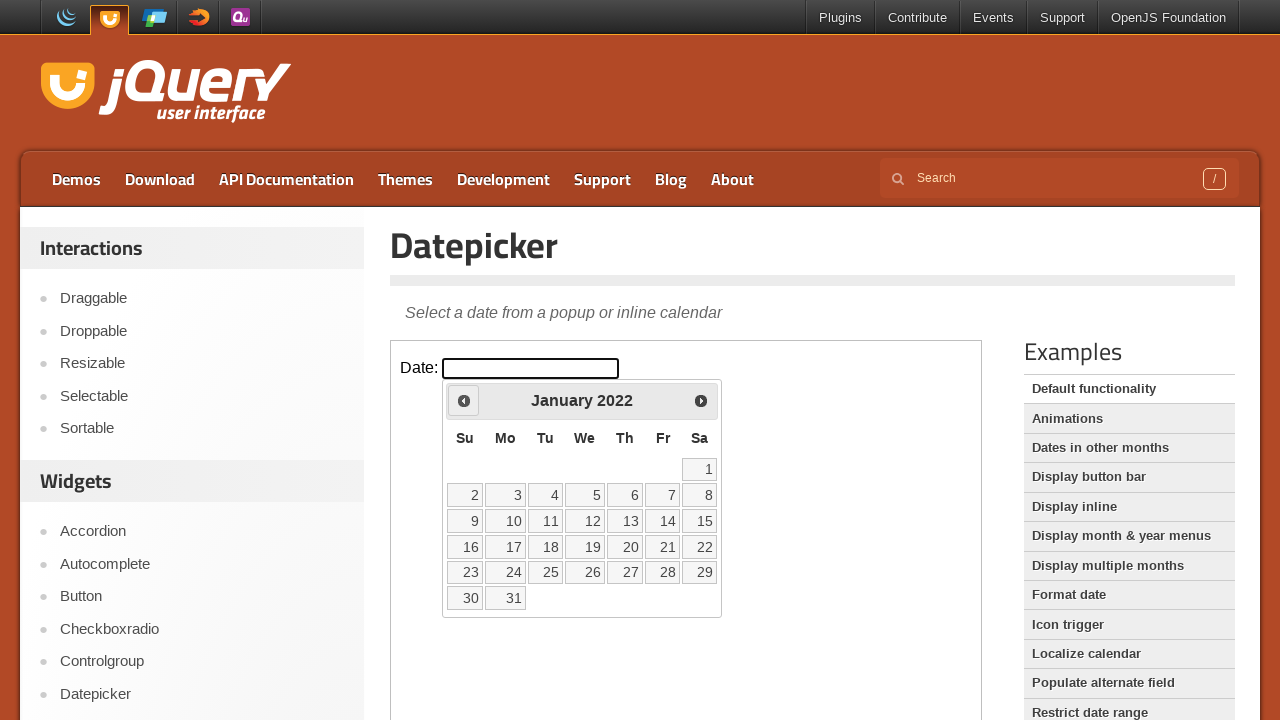

Clicked 'Prev' button to navigate to previous month at (464, 400) on iframe.demo-frame >> internal:control=enter-frame >> a[title='Prev']
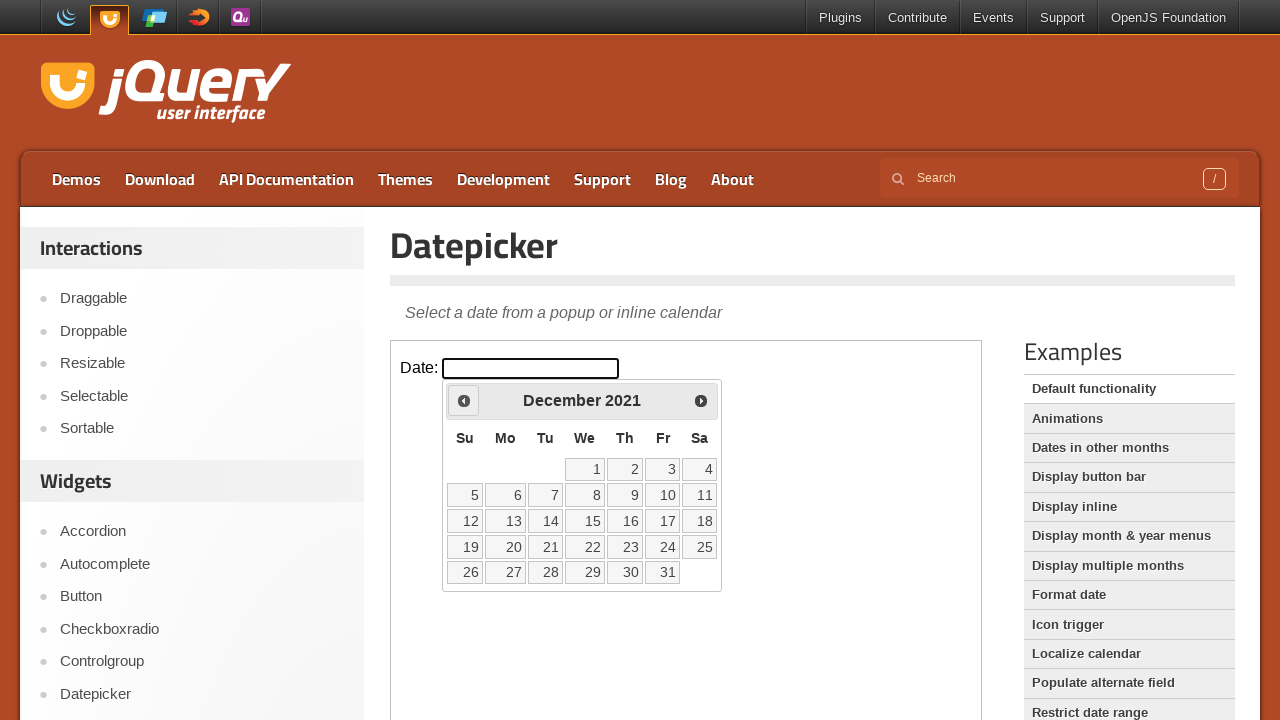

Waited for calendar to update
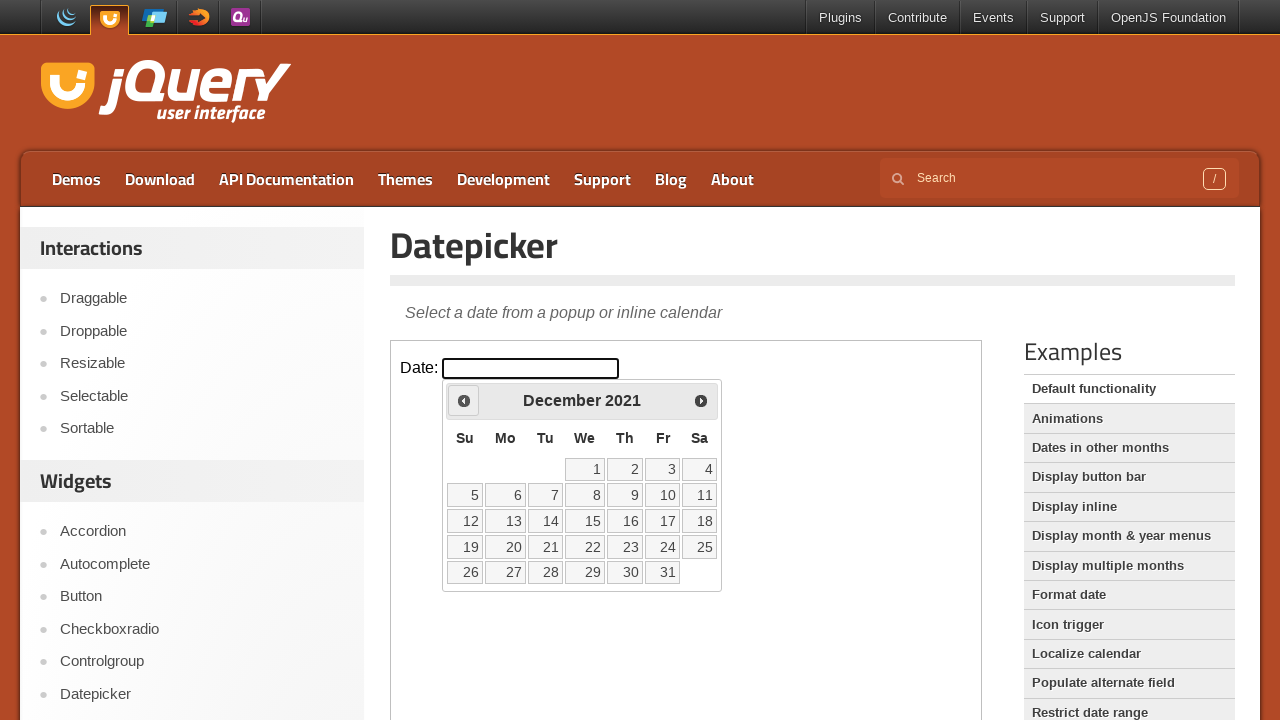

Checked current month and year: December 2021
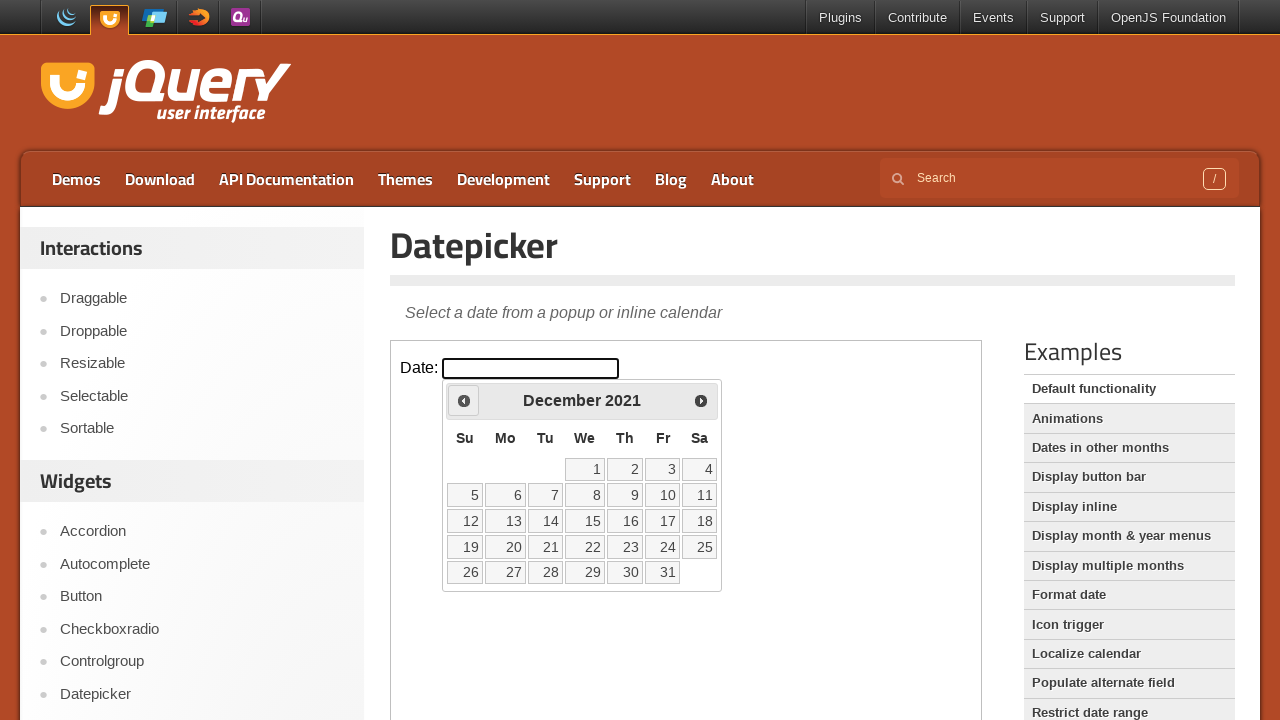

Clicked 'Prev' button to navigate to previous month at (464, 400) on iframe.demo-frame >> internal:control=enter-frame >> a[title='Prev']
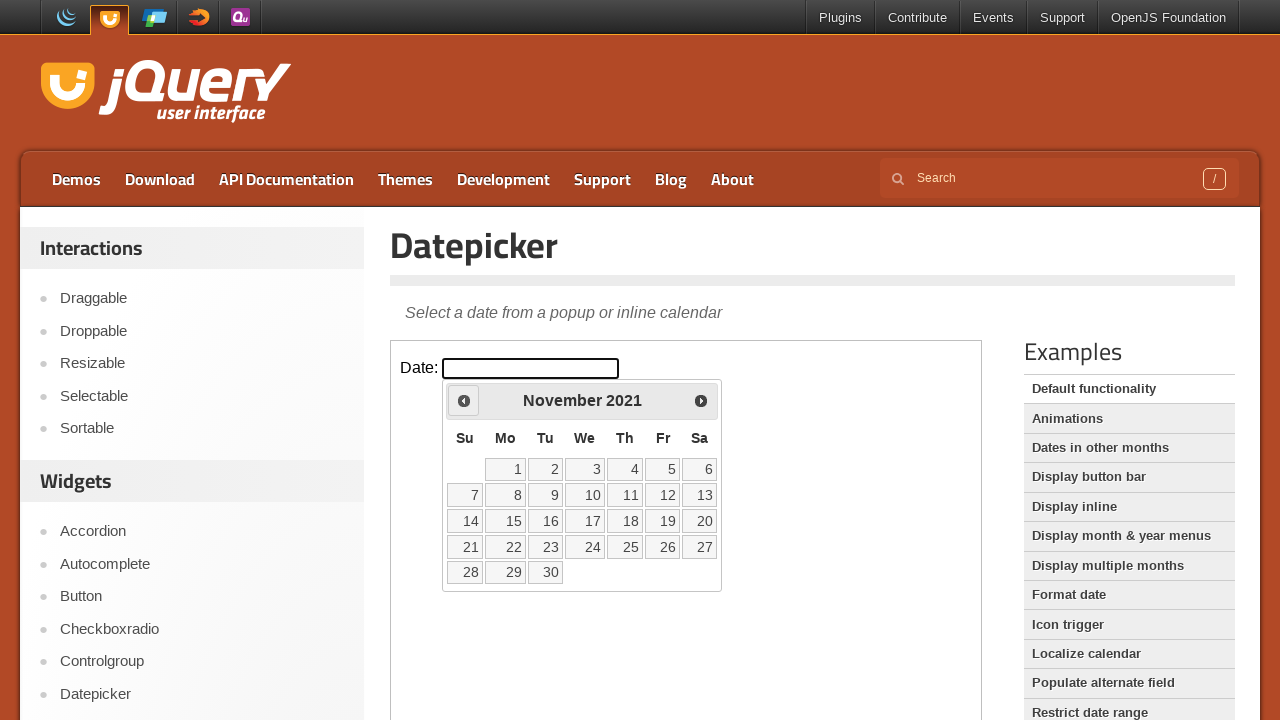

Waited for calendar to update
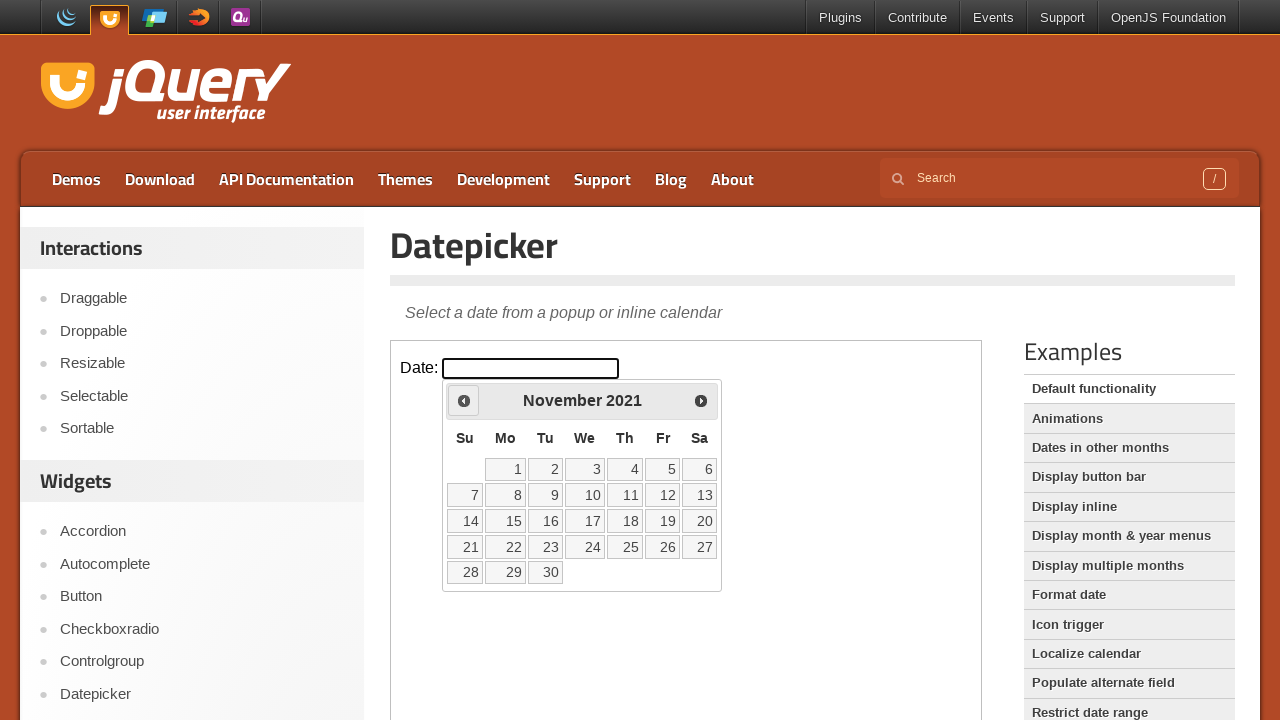

Checked current month and year: November 2021
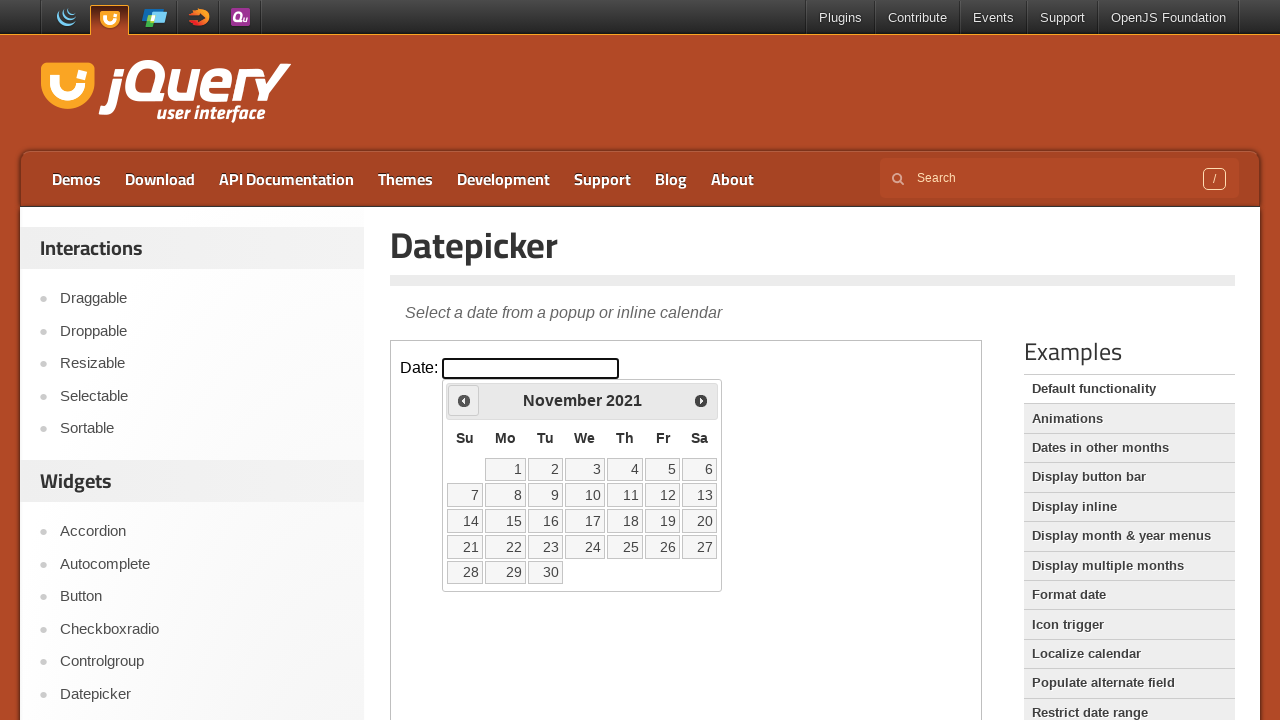

Clicked 'Prev' button to navigate to previous month at (464, 400) on iframe.demo-frame >> internal:control=enter-frame >> a[title='Prev']
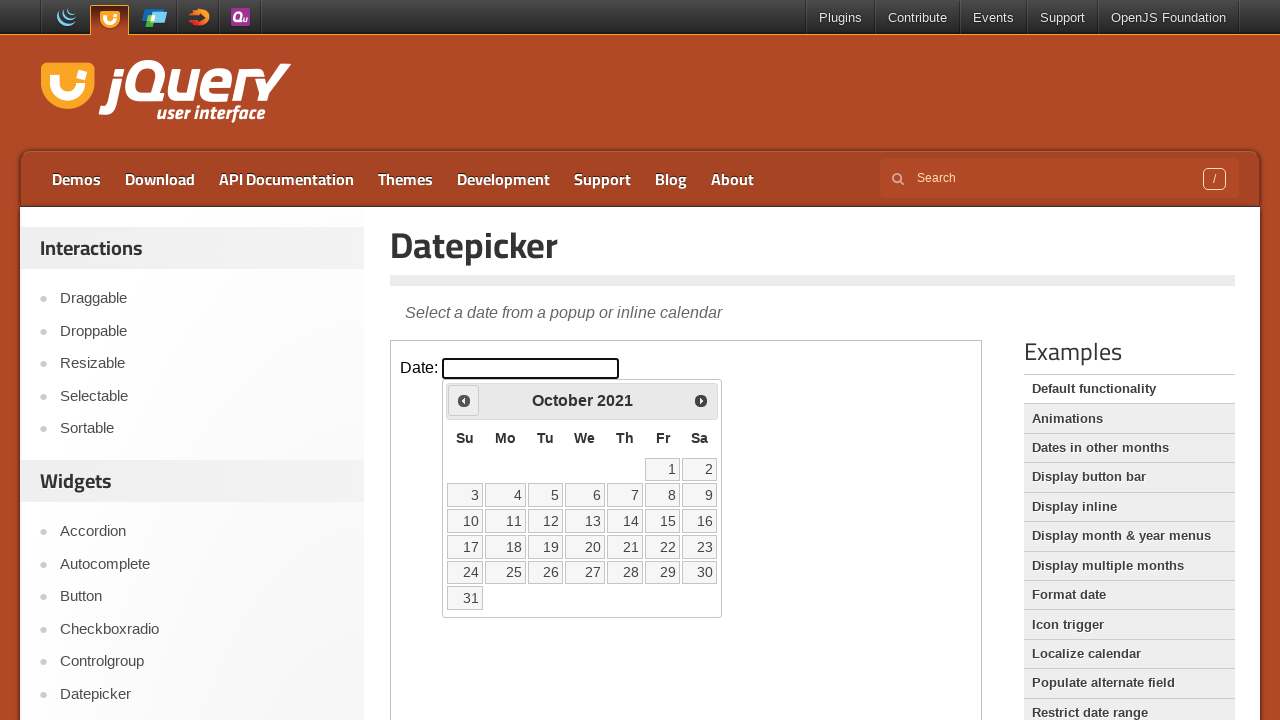

Waited for calendar to update
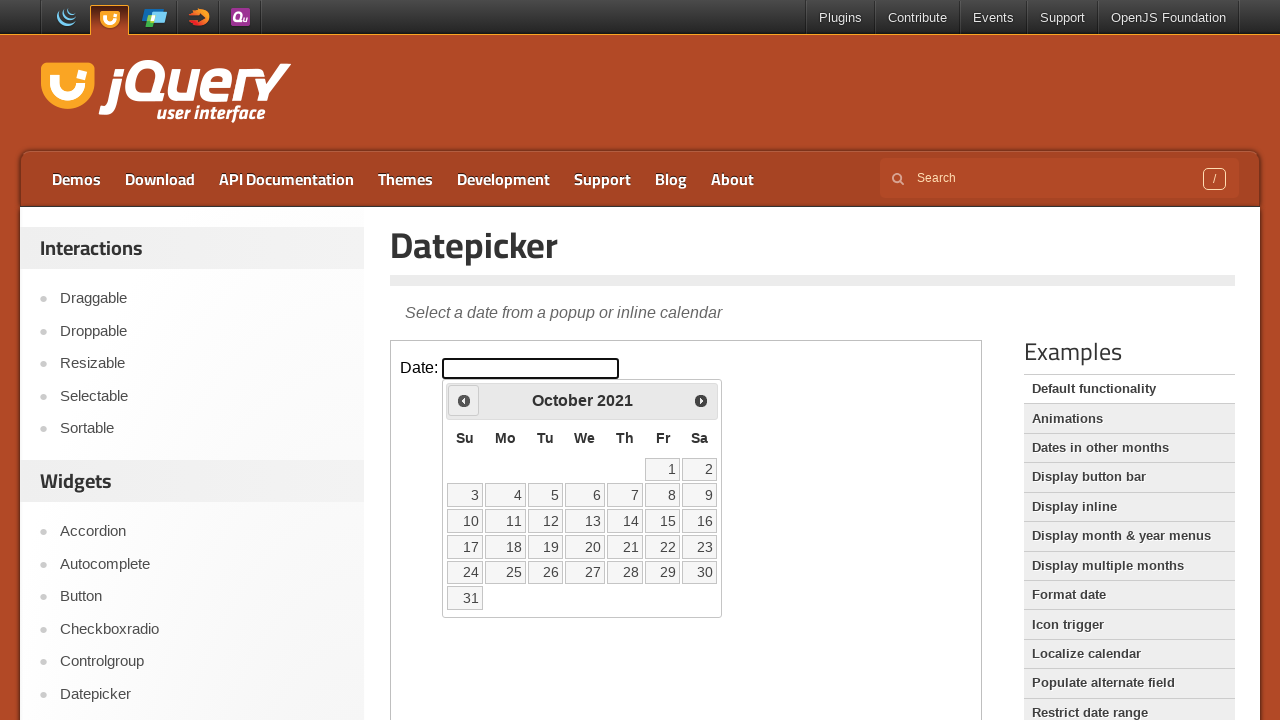

Checked current month and year: October 2021
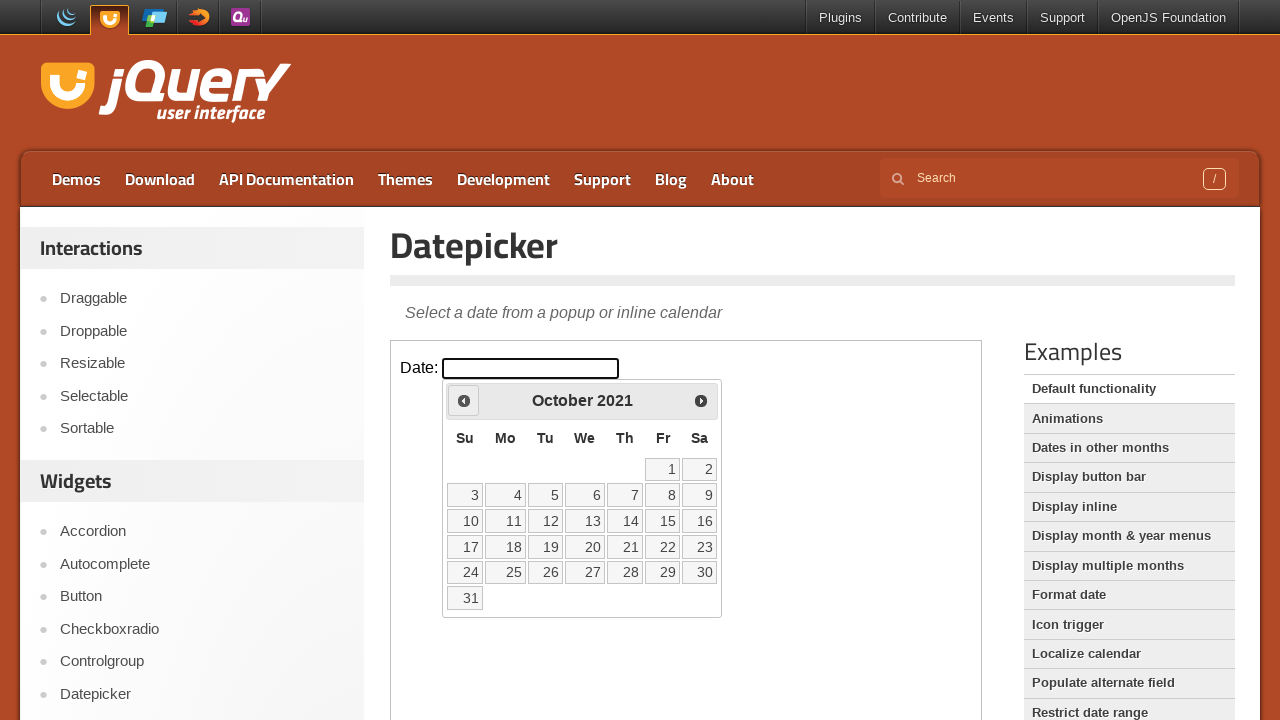

Clicked 'Prev' button to navigate to previous month at (464, 400) on iframe.demo-frame >> internal:control=enter-frame >> a[title='Prev']
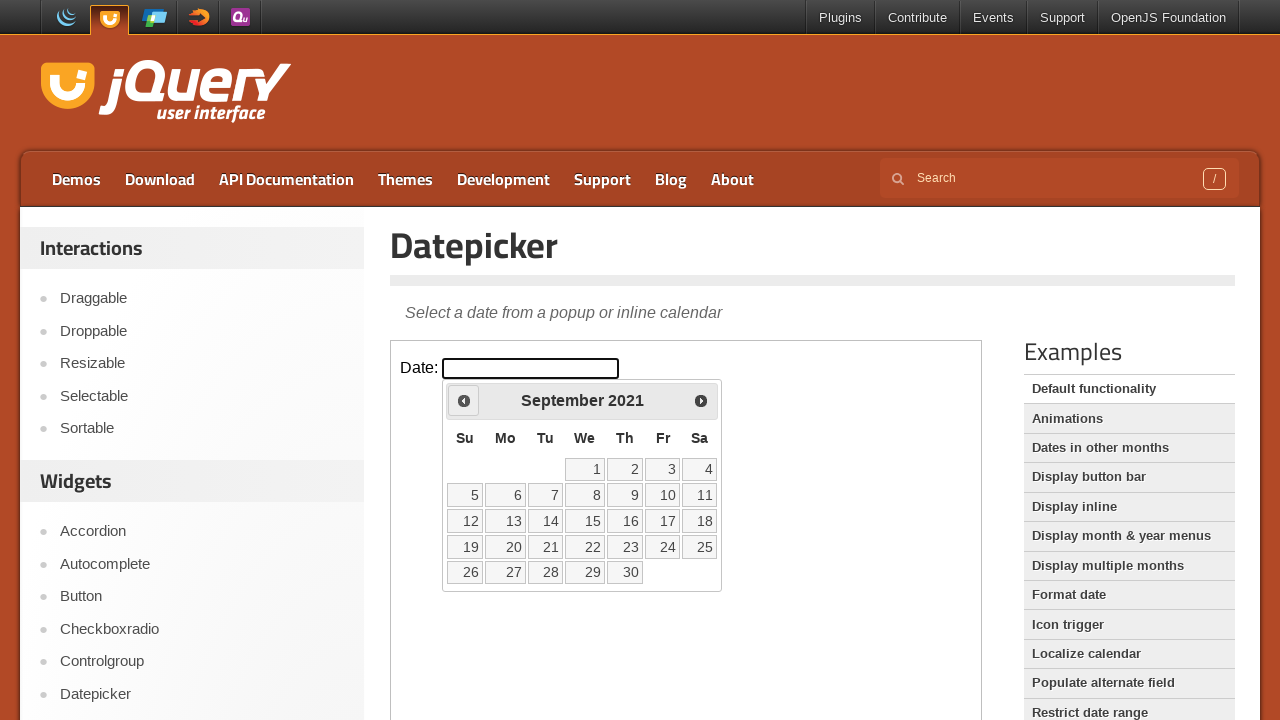

Waited for calendar to update
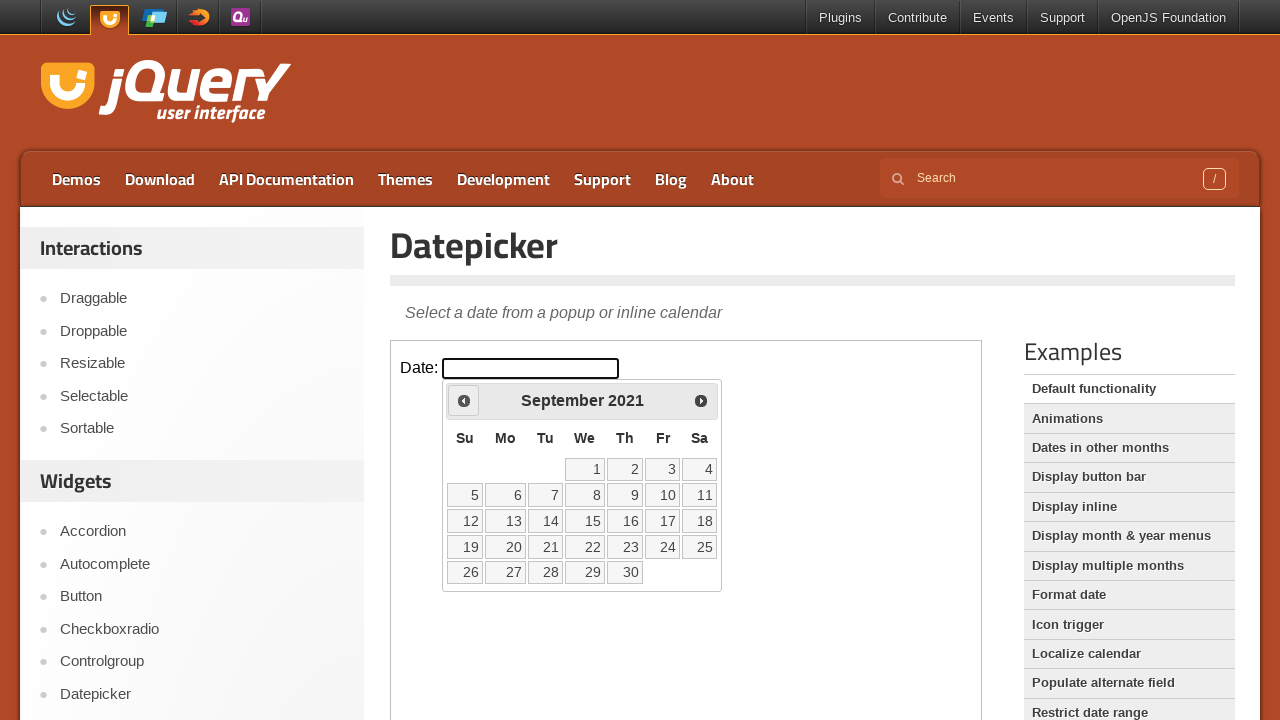

Checked current month and year: September 2021
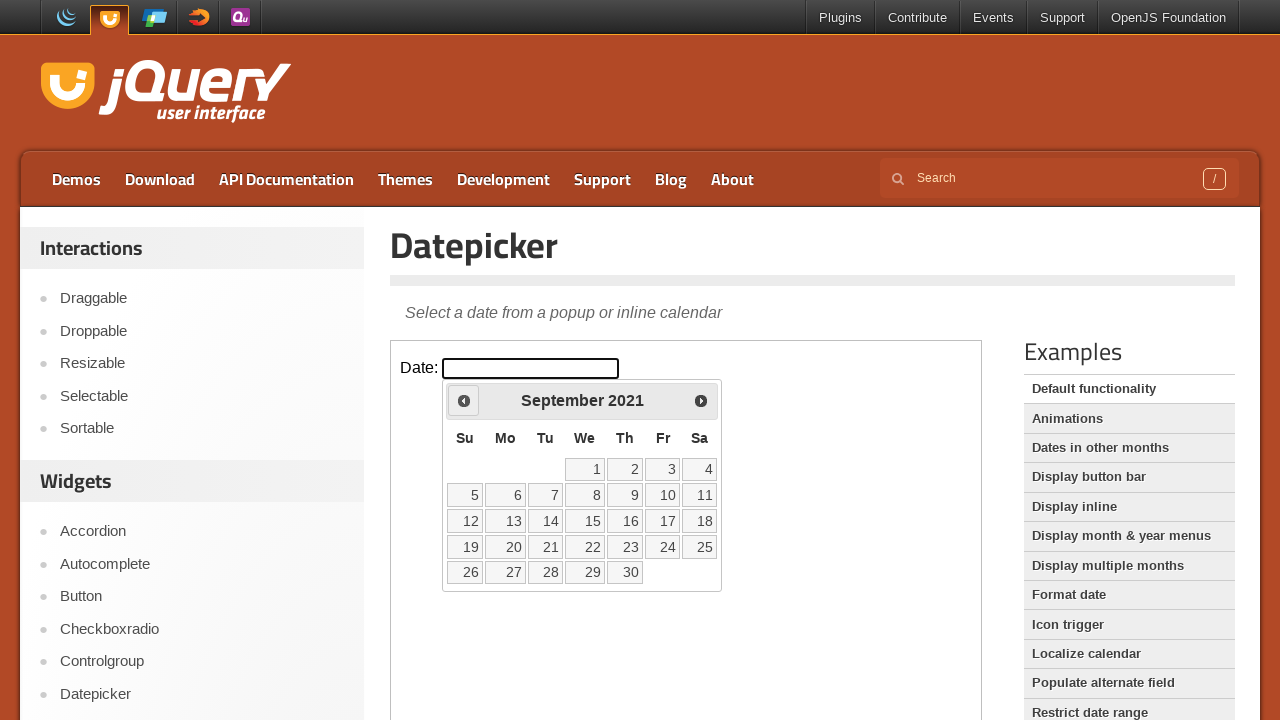

Clicked 'Prev' button to navigate to previous month at (464, 400) on iframe.demo-frame >> internal:control=enter-frame >> a[title='Prev']
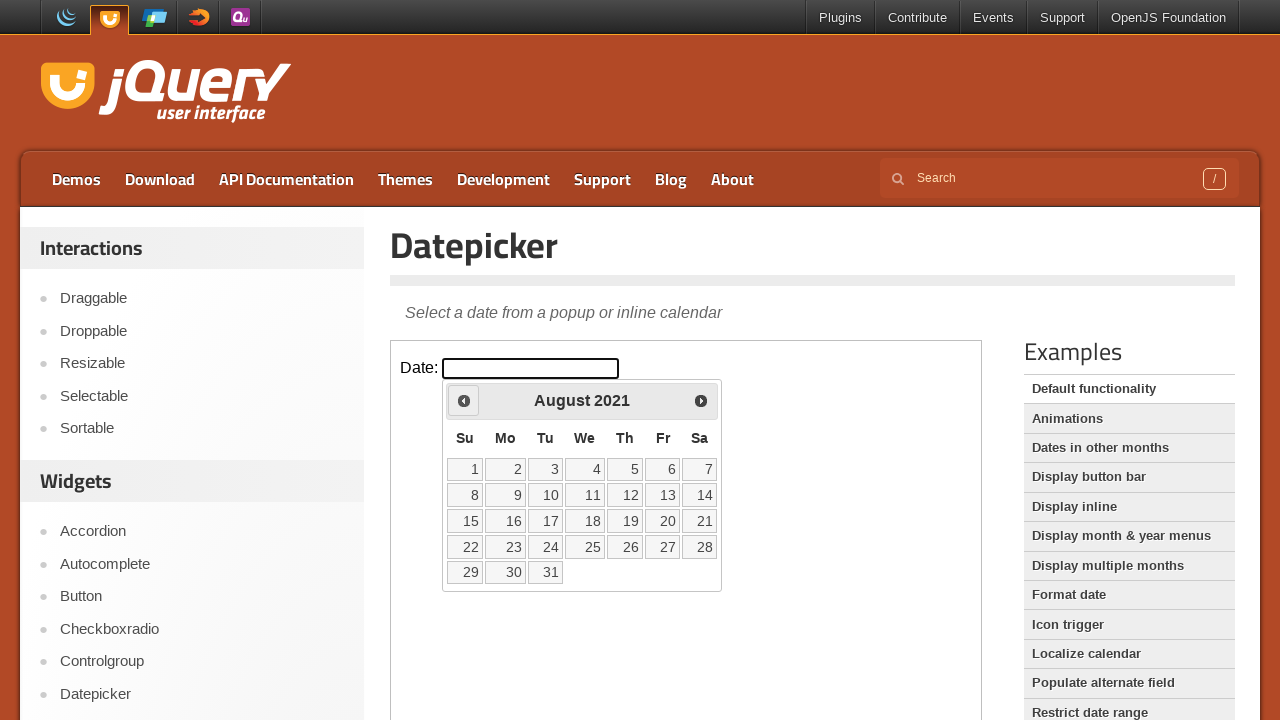

Waited for calendar to update
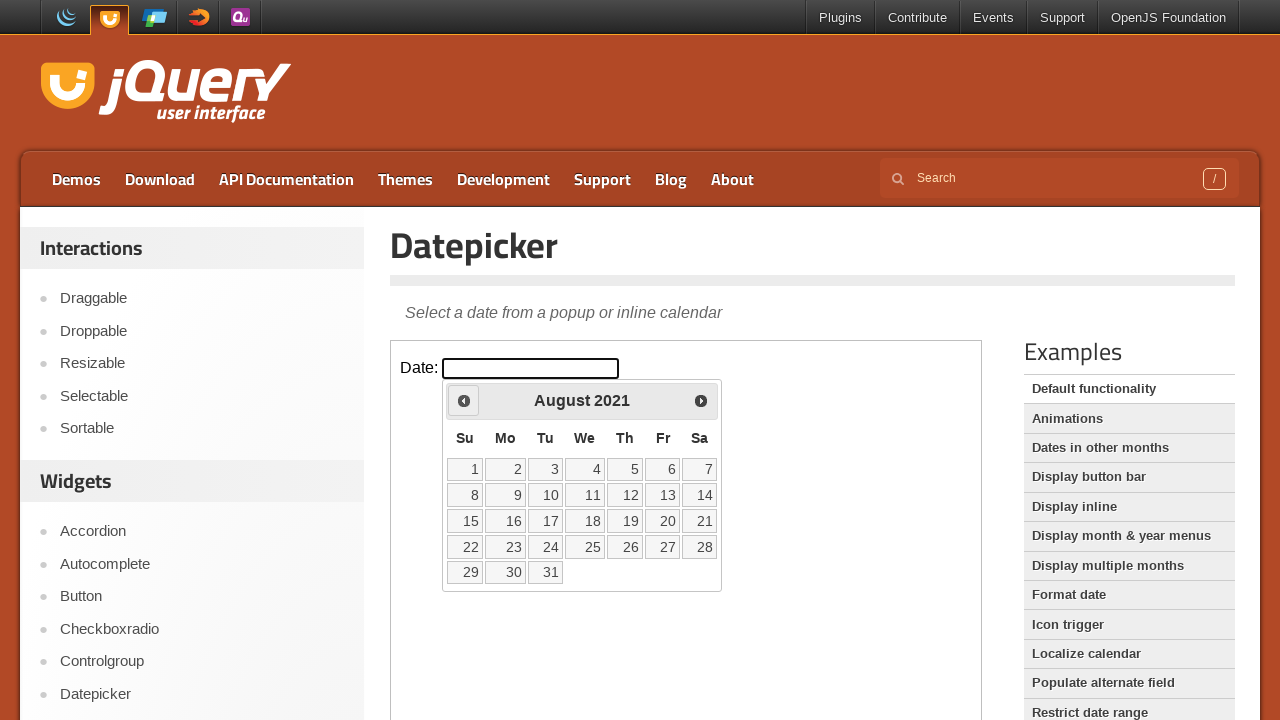

Checked current month and year: August 2021
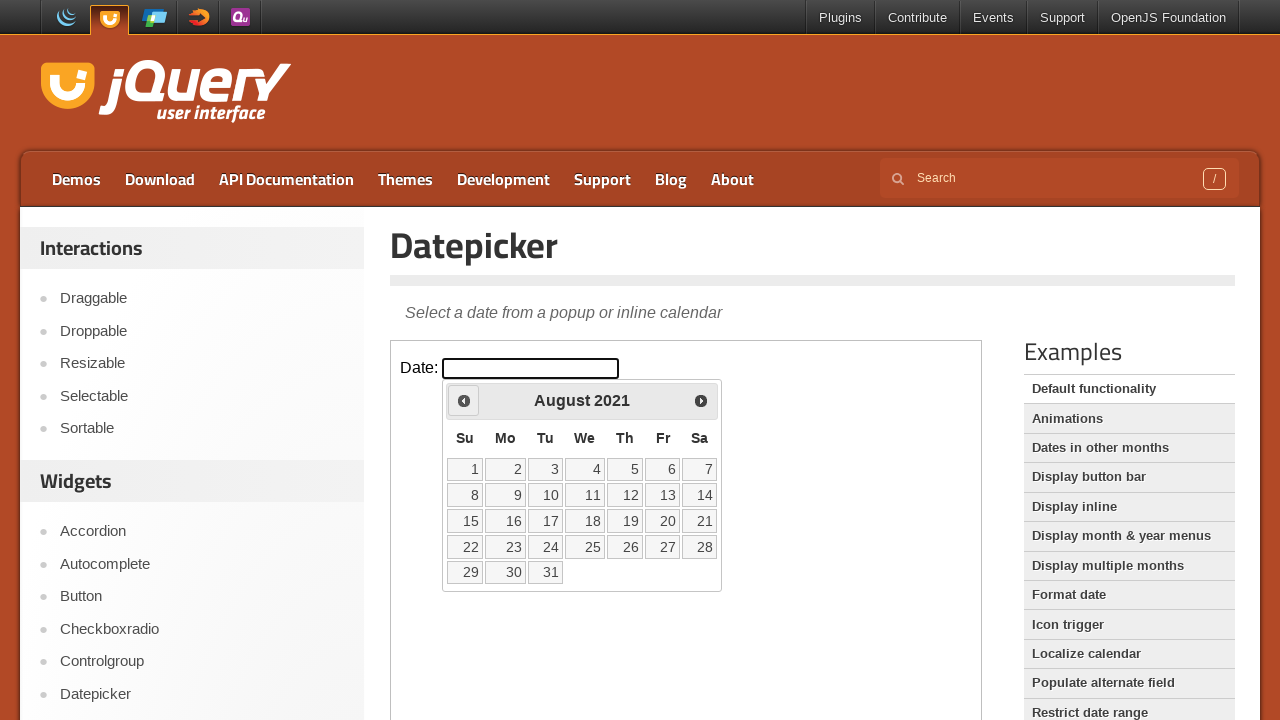

Clicked 'Prev' button to navigate to previous month at (464, 400) on iframe.demo-frame >> internal:control=enter-frame >> a[title='Prev']
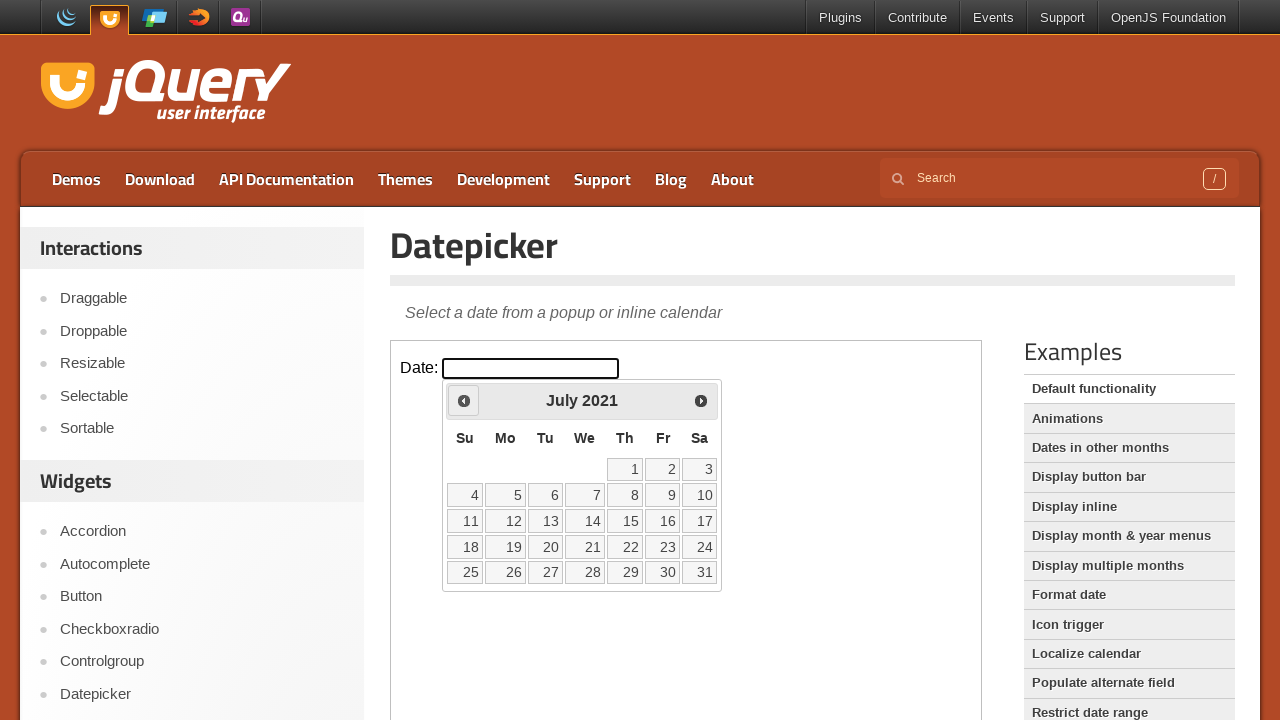

Waited for calendar to update
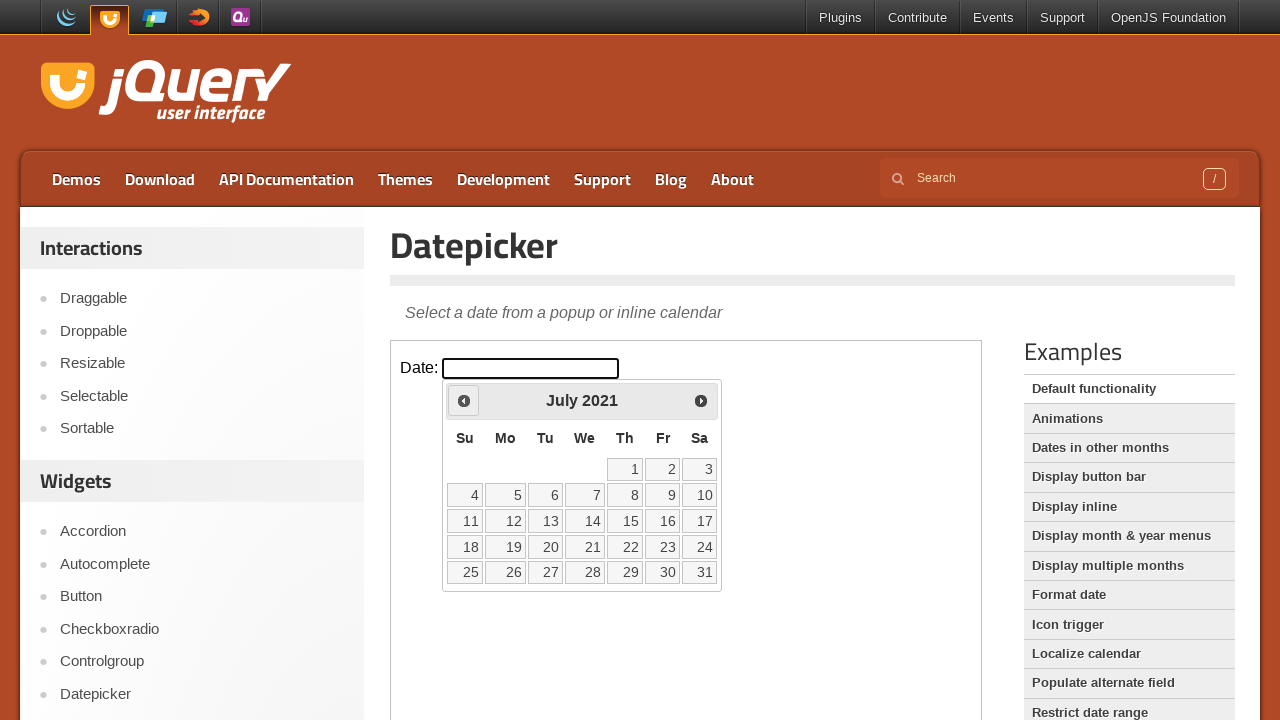

Checked current month and year: July 2021
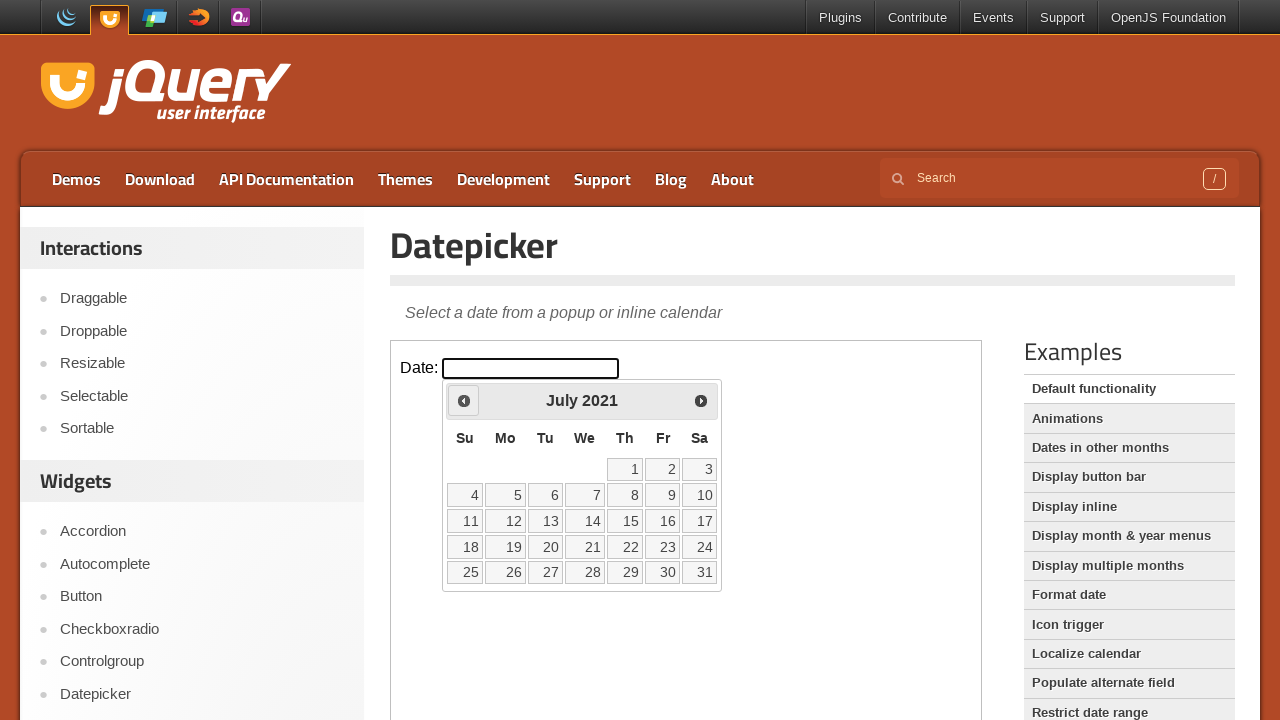

Clicked 'Prev' button to navigate to previous month at (464, 400) on iframe.demo-frame >> internal:control=enter-frame >> a[title='Prev']
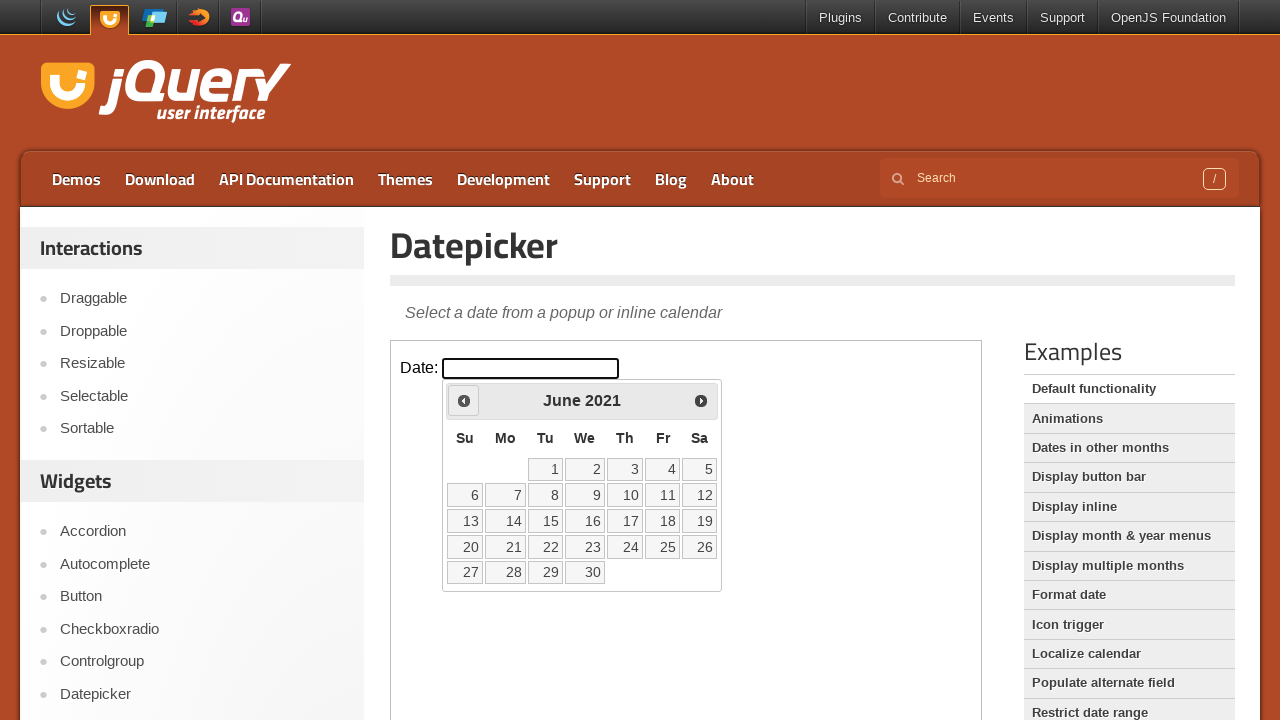

Waited for calendar to update
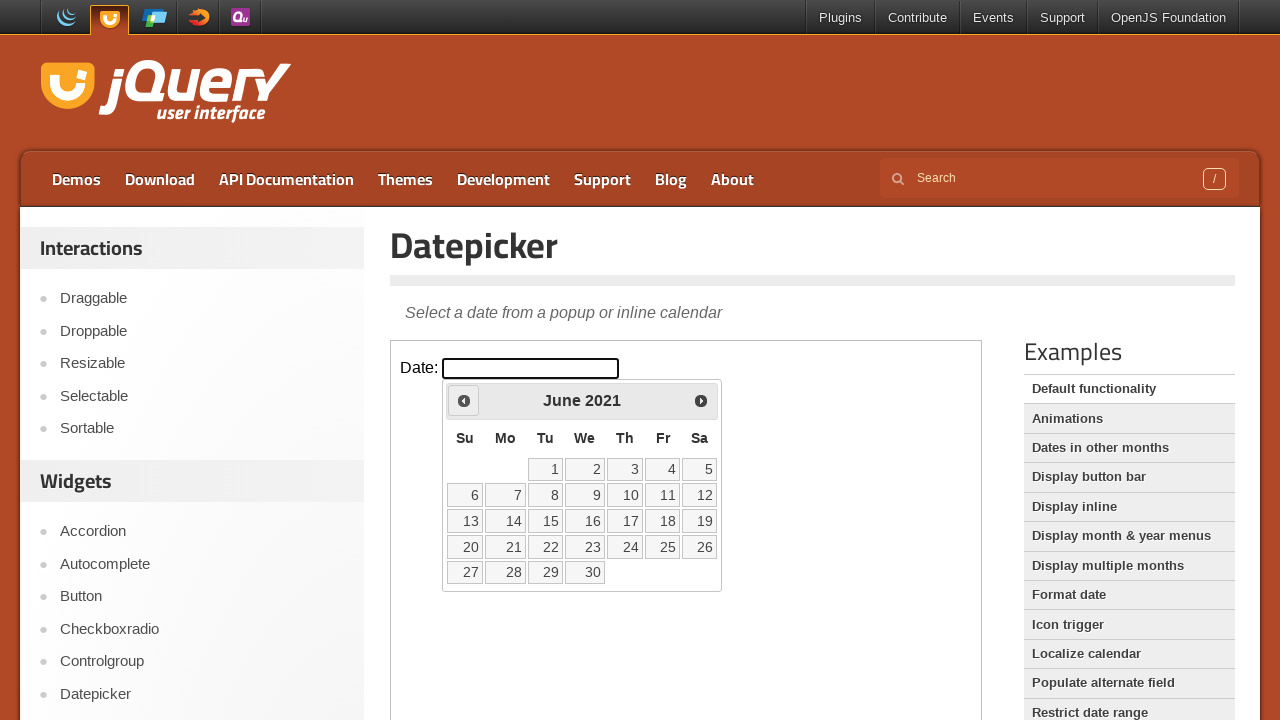

Checked current month and year: June 2021
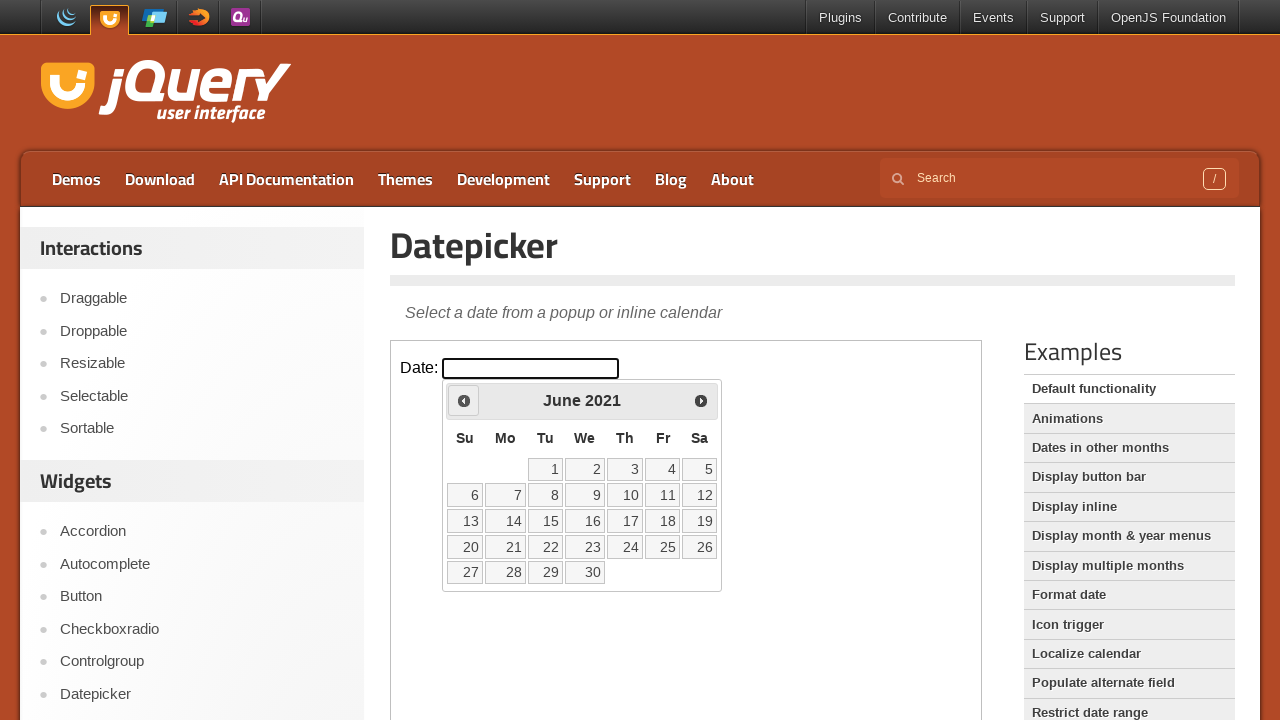

Clicked 'Prev' button to navigate to previous month at (464, 400) on iframe.demo-frame >> internal:control=enter-frame >> a[title='Prev']
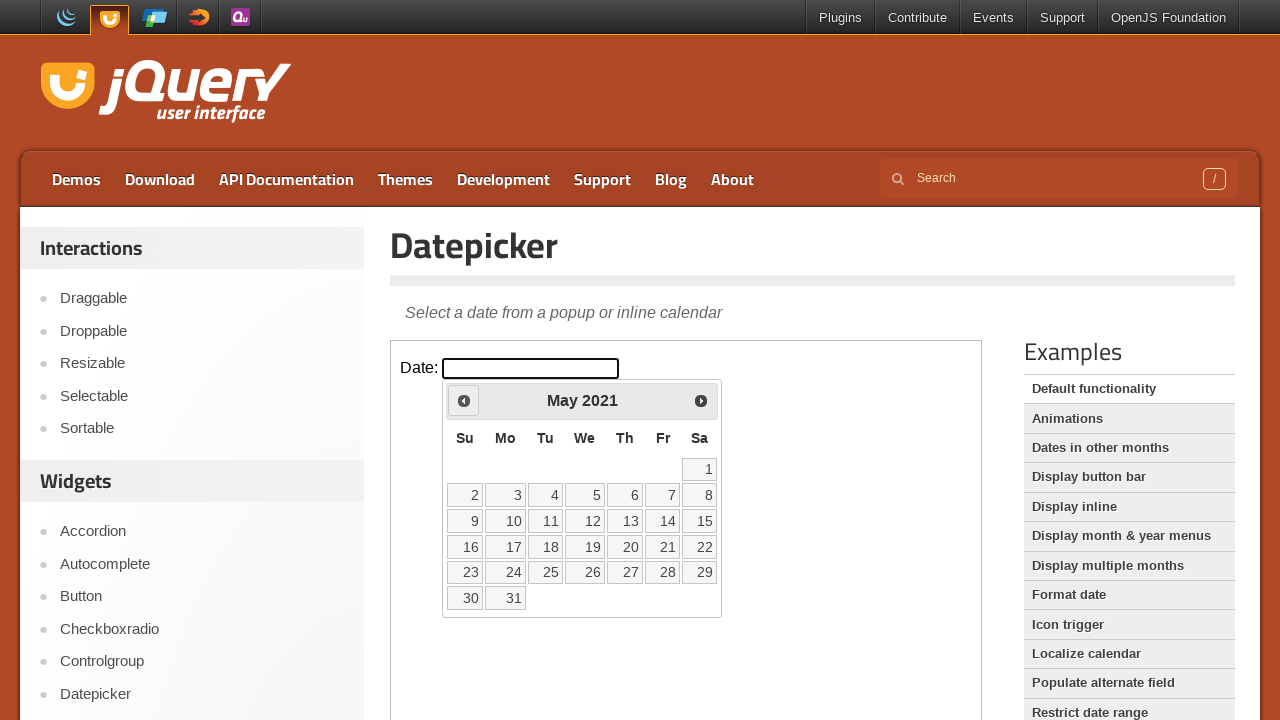

Waited for calendar to update
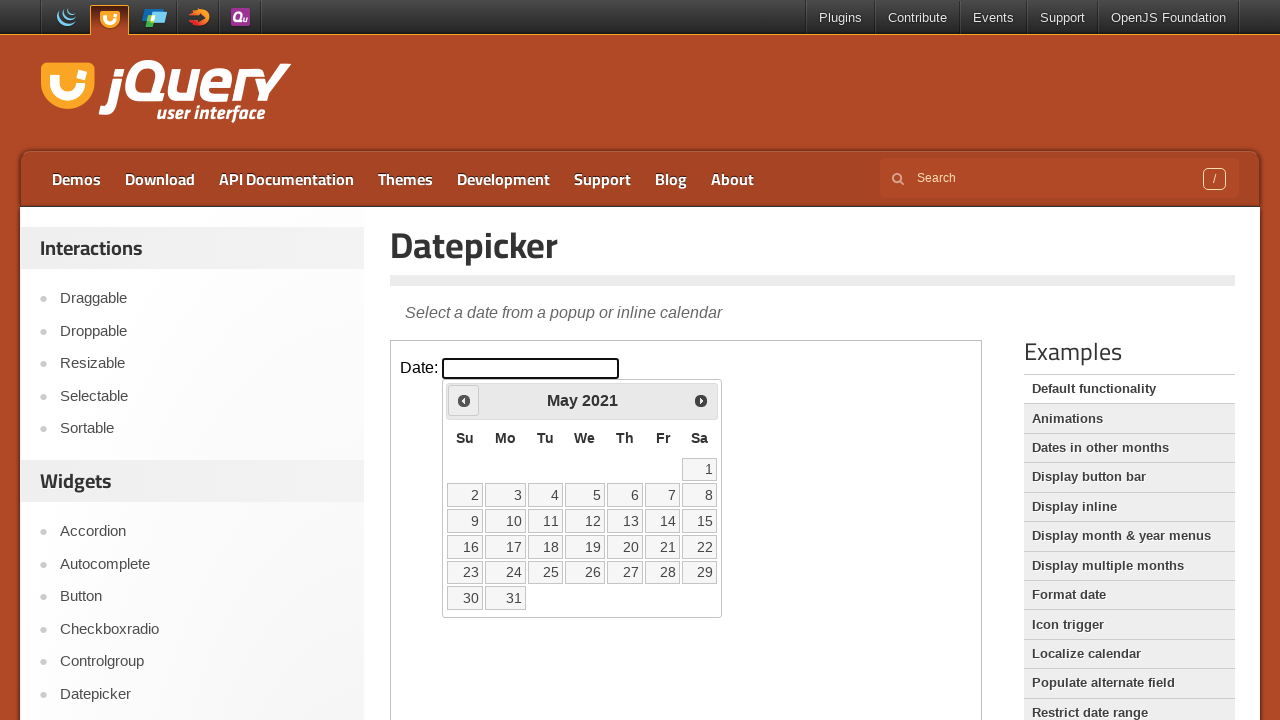

Checked current month and year: May 2021
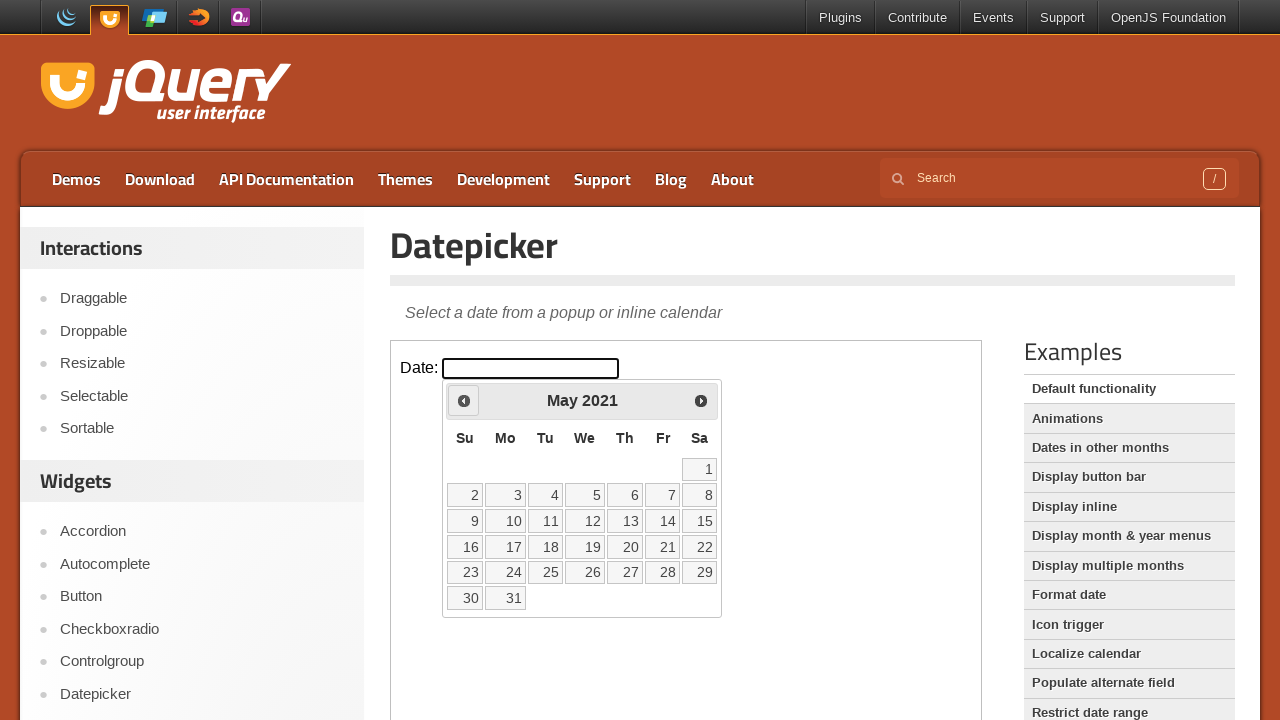

Clicked 'Prev' button to navigate to previous month at (464, 400) on iframe.demo-frame >> internal:control=enter-frame >> a[title='Prev']
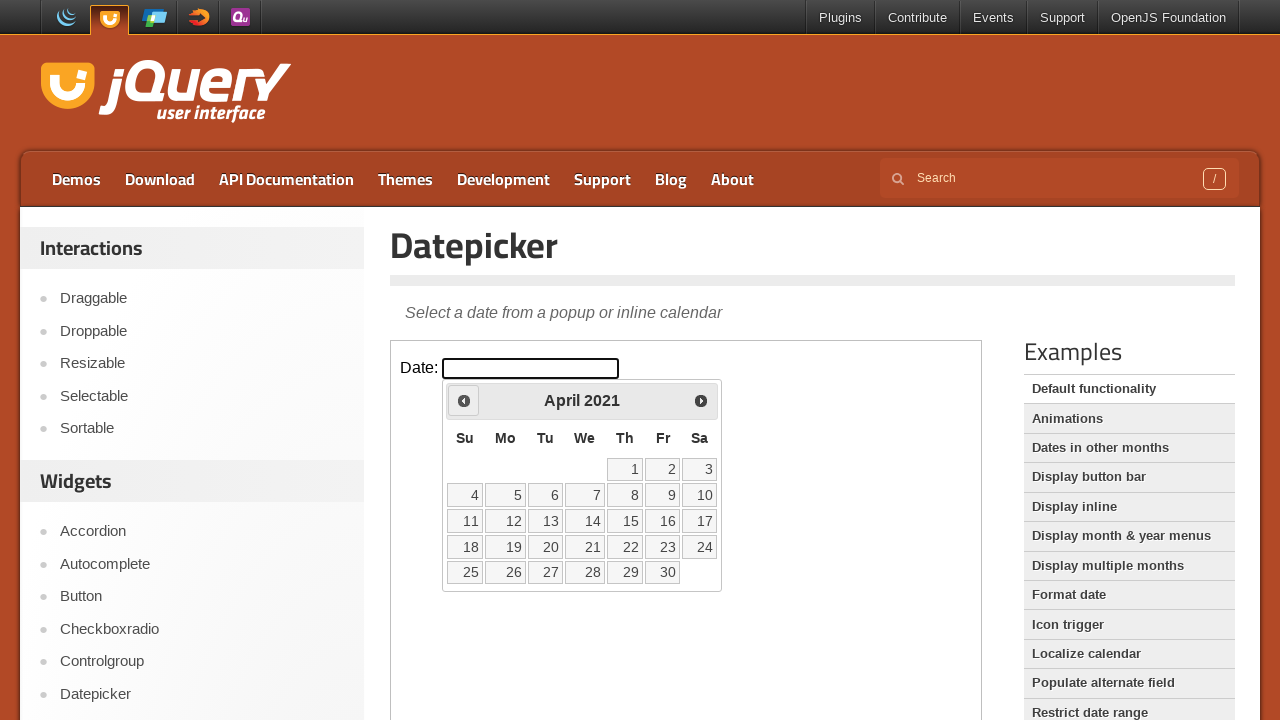

Waited for calendar to update
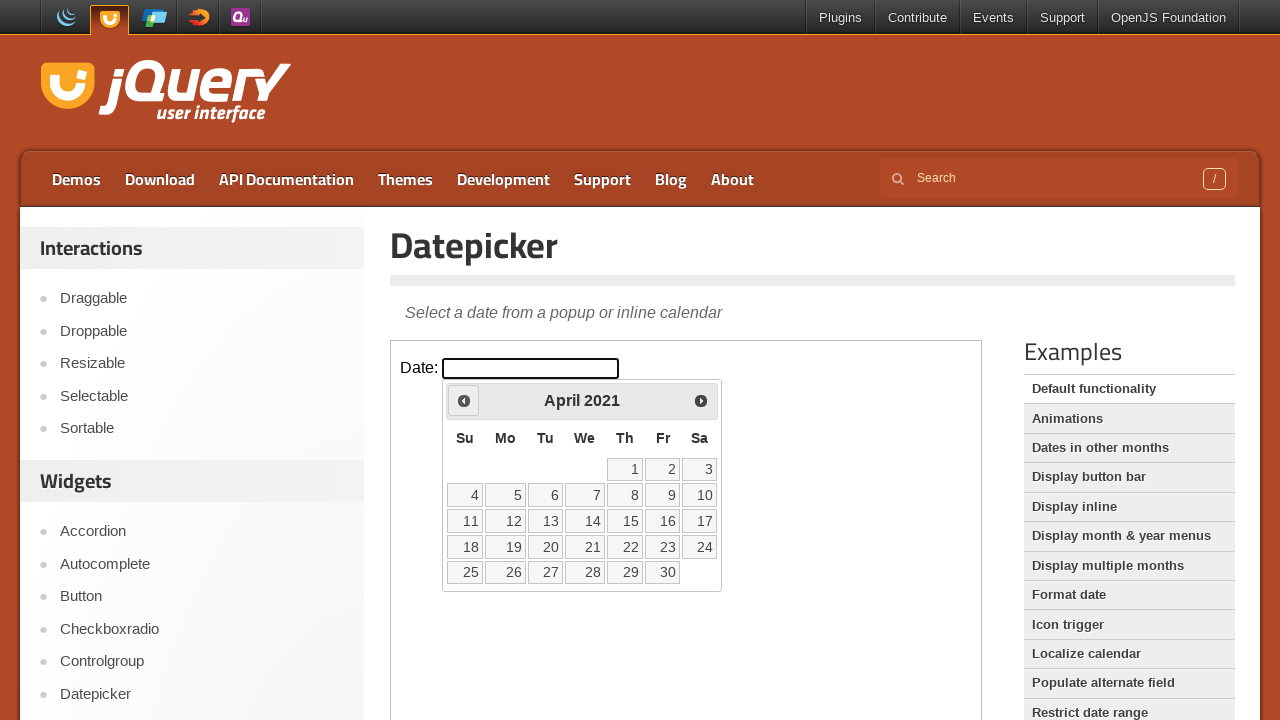

Checked current month and year: April 2021
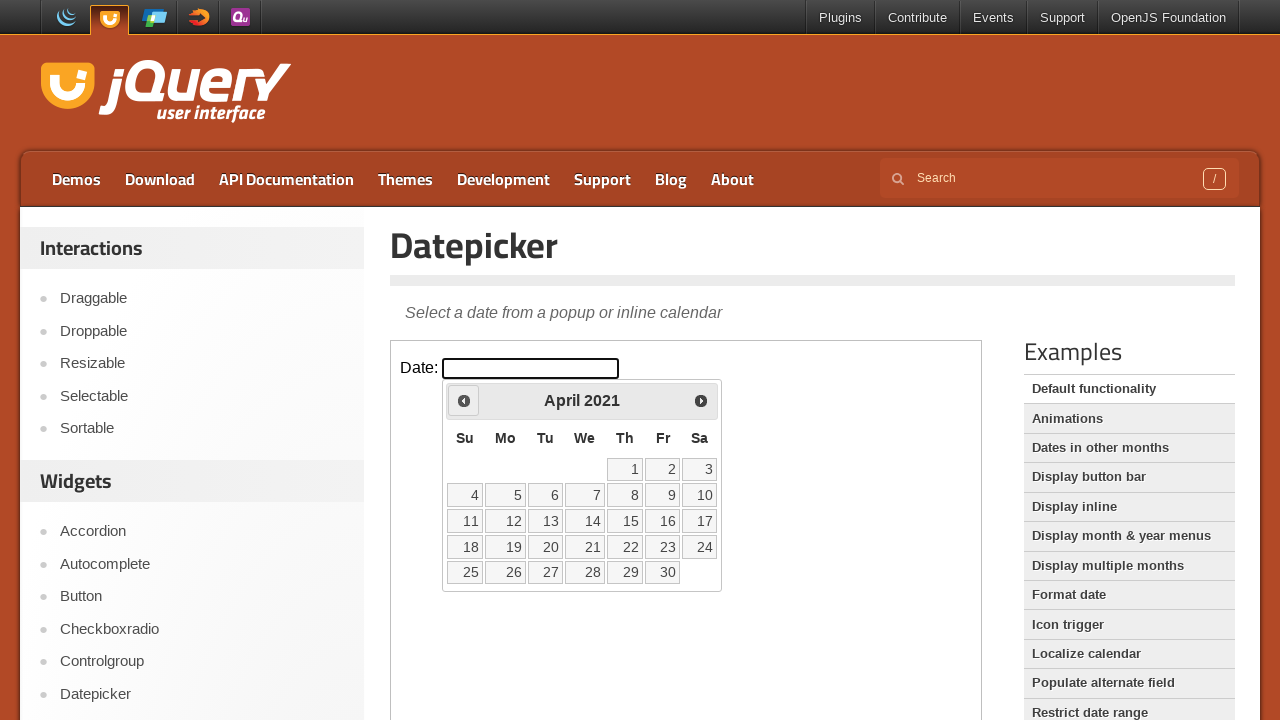

Clicked 'Prev' button to navigate to previous month at (464, 400) on iframe.demo-frame >> internal:control=enter-frame >> a[title='Prev']
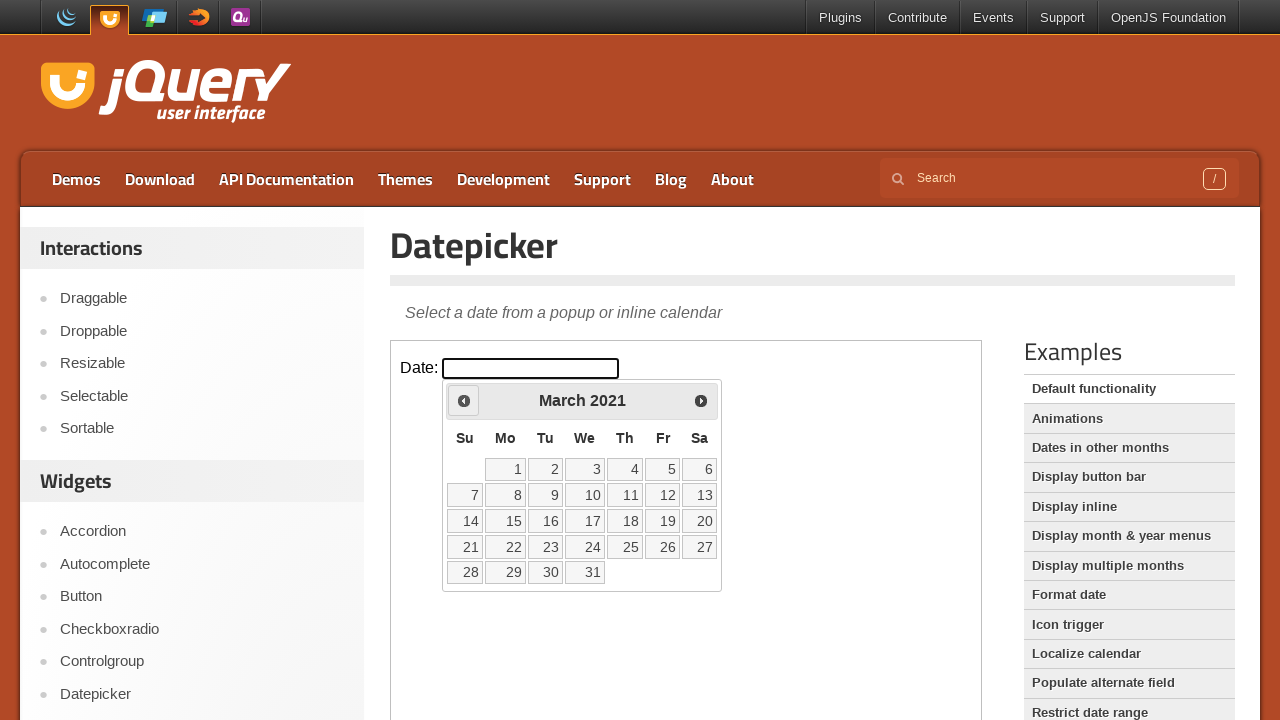

Waited for calendar to update
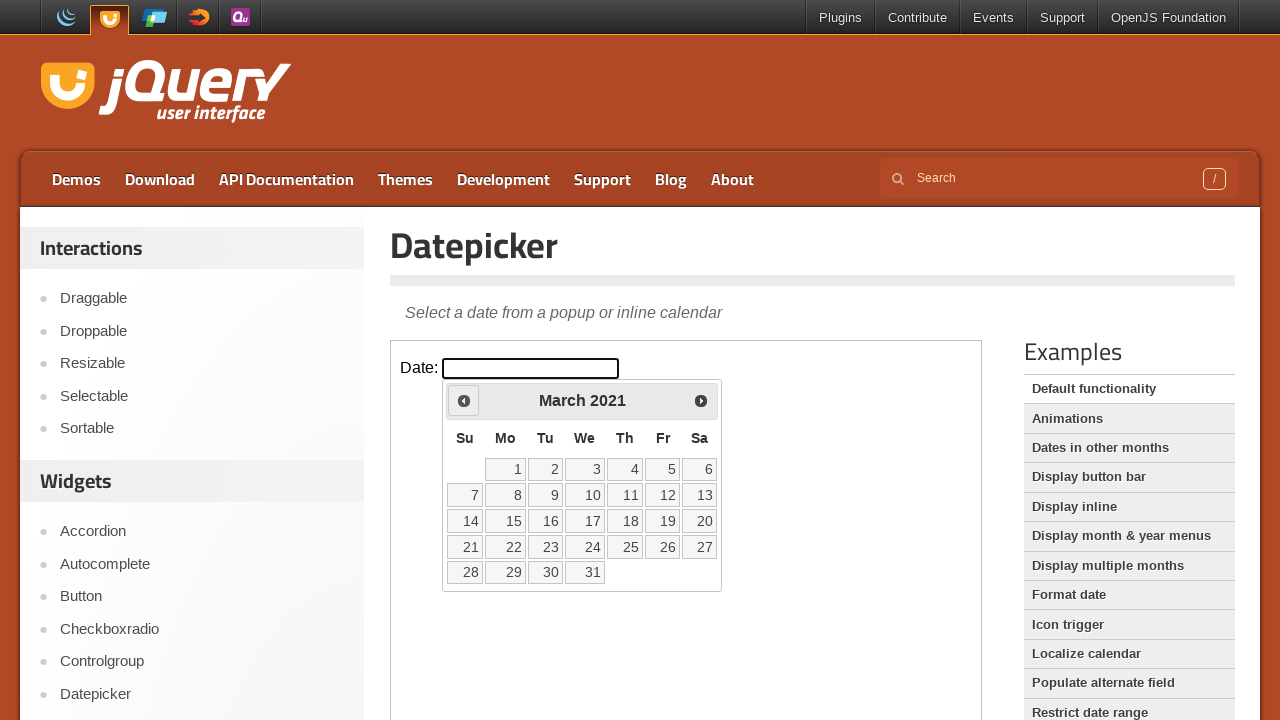

Checked current month and year: March 2021
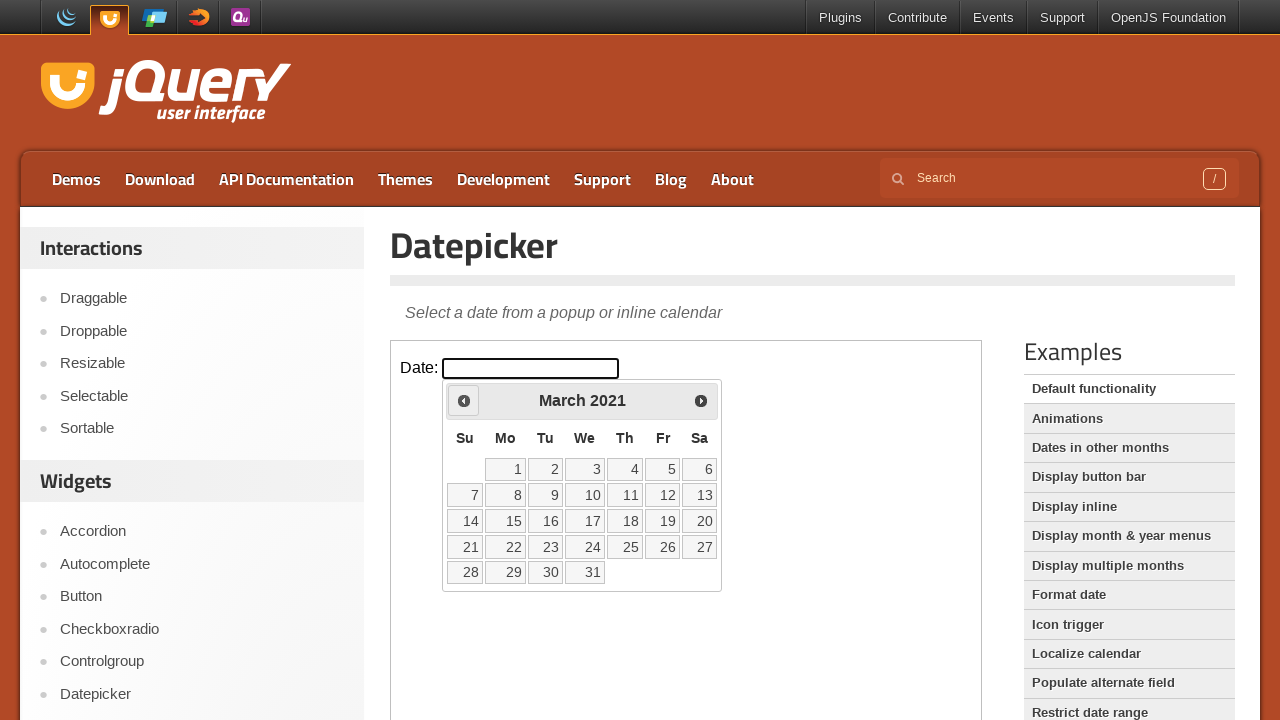

Clicked 'Prev' button to navigate to previous month at (464, 400) on iframe.demo-frame >> internal:control=enter-frame >> a[title='Prev']
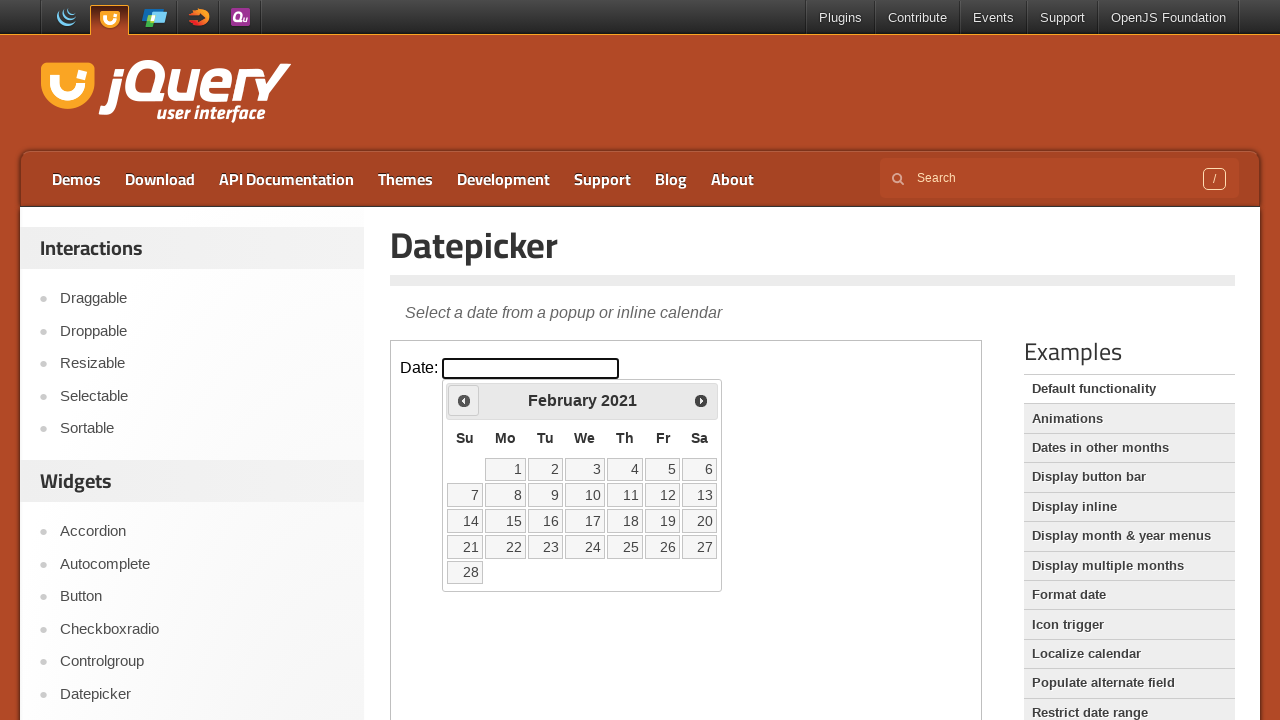

Waited for calendar to update
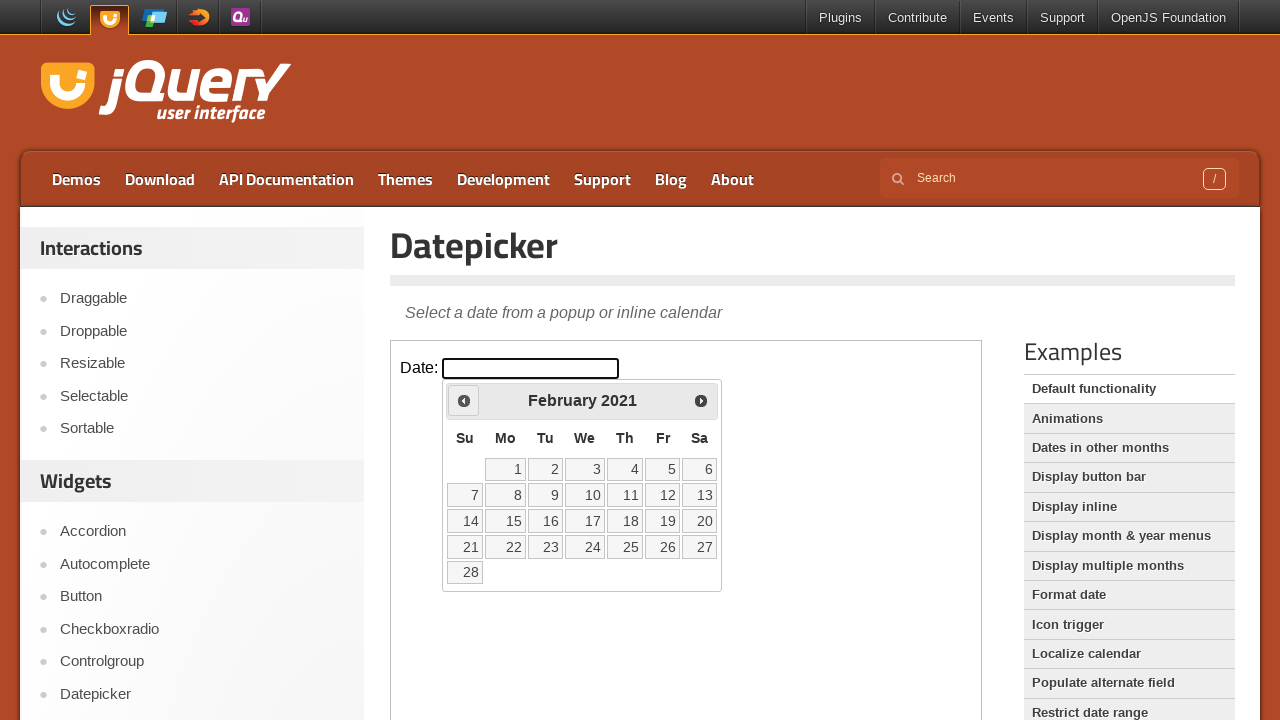

Checked current month and year: February 2021
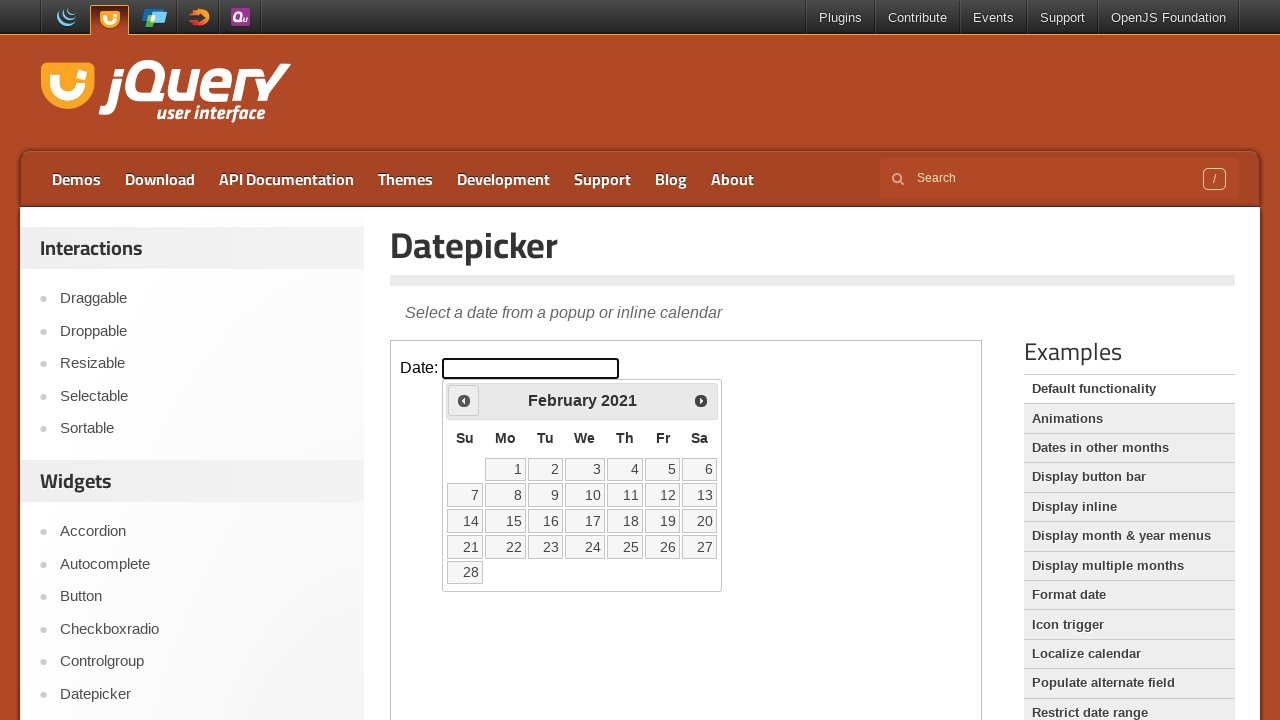

Clicked 'Prev' button to navigate to previous month at (464, 400) on iframe.demo-frame >> internal:control=enter-frame >> a[title='Prev']
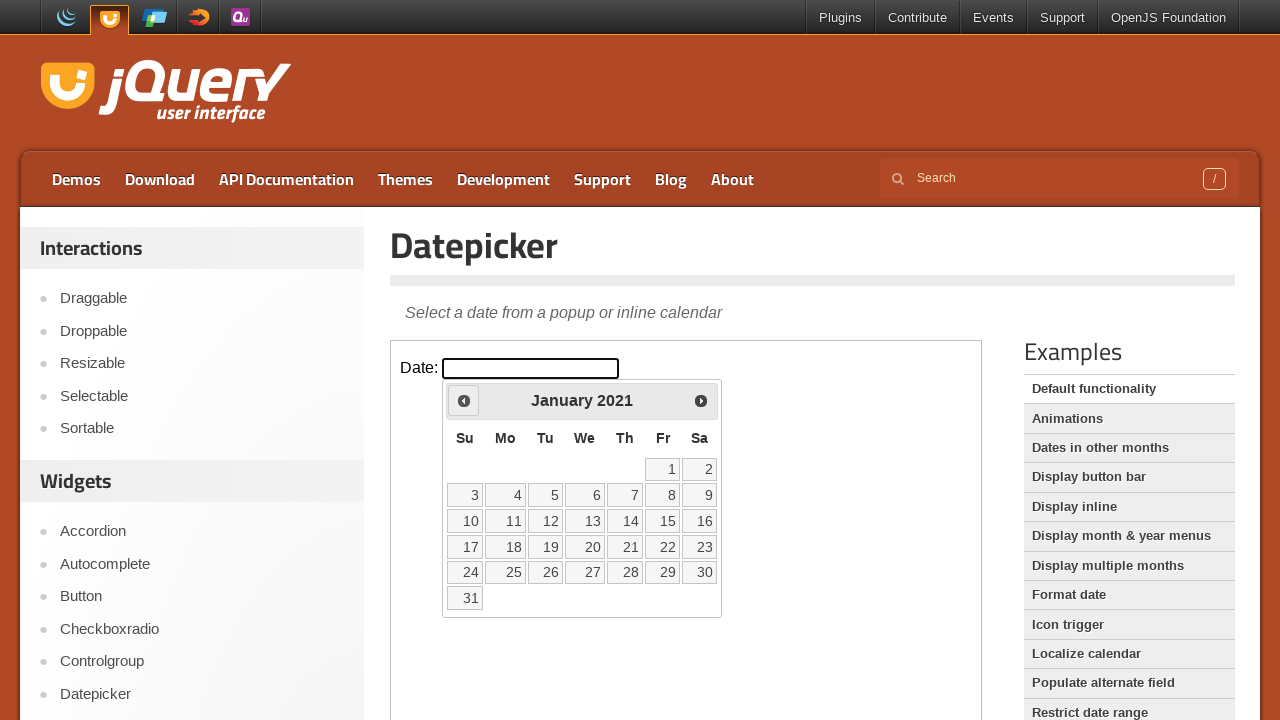

Waited for calendar to update
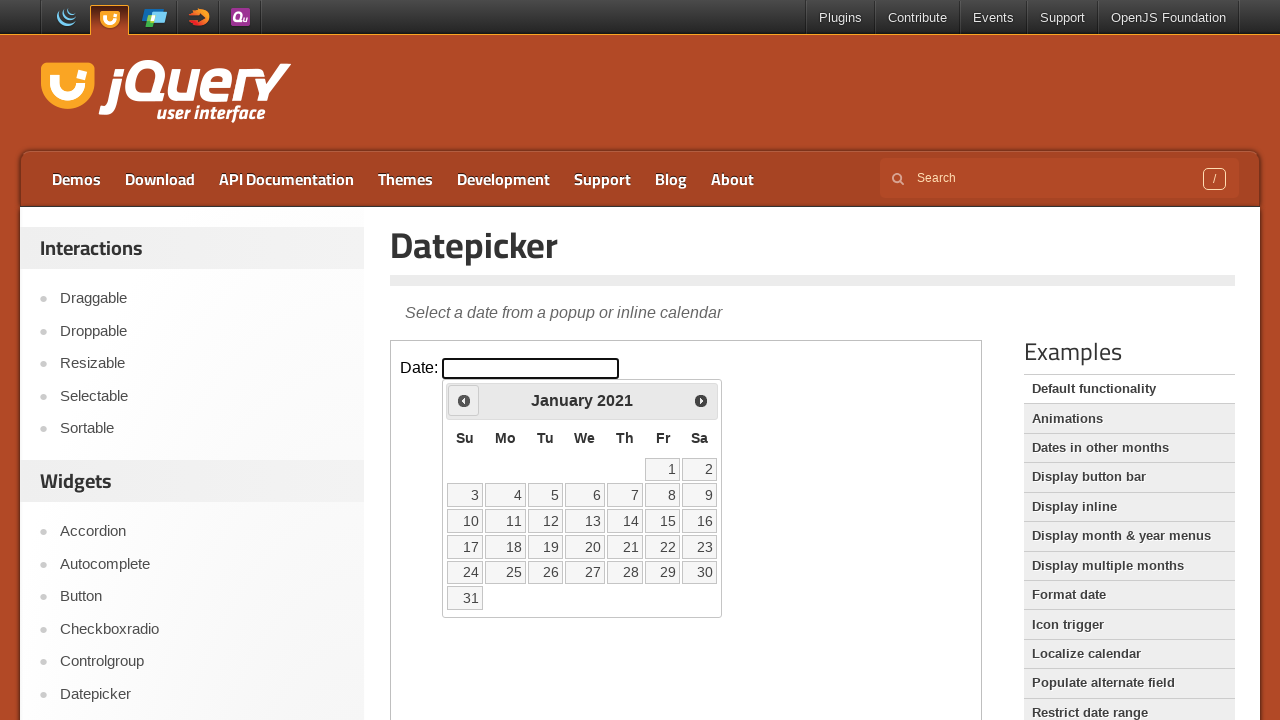

Checked current month and year: January 2021
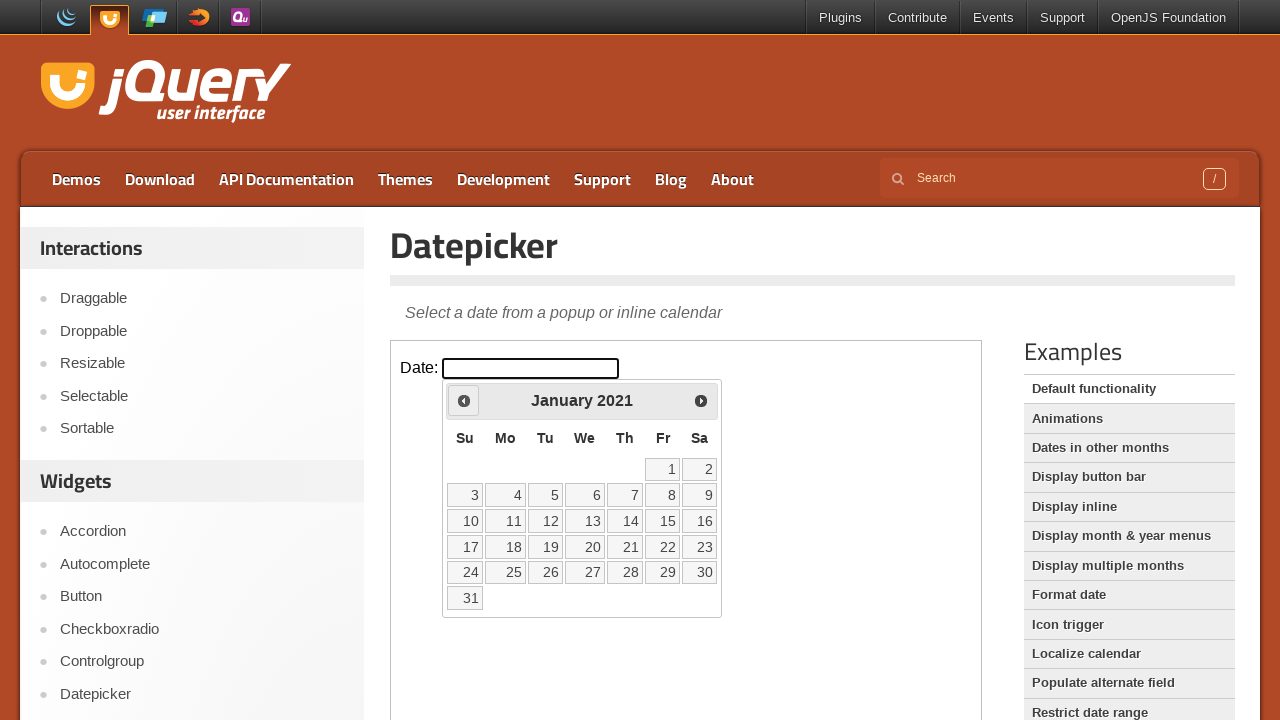

Clicked 'Prev' button to navigate to previous month at (464, 400) on iframe.demo-frame >> internal:control=enter-frame >> a[title='Prev']
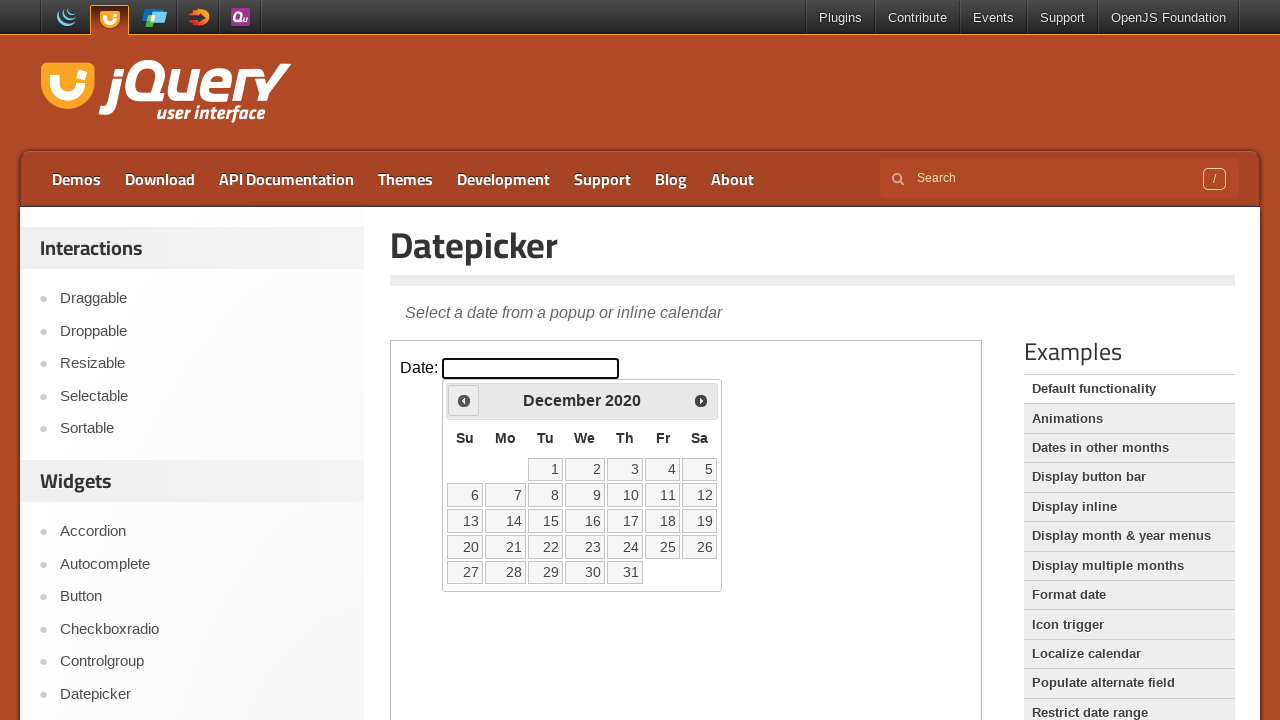

Waited for calendar to update
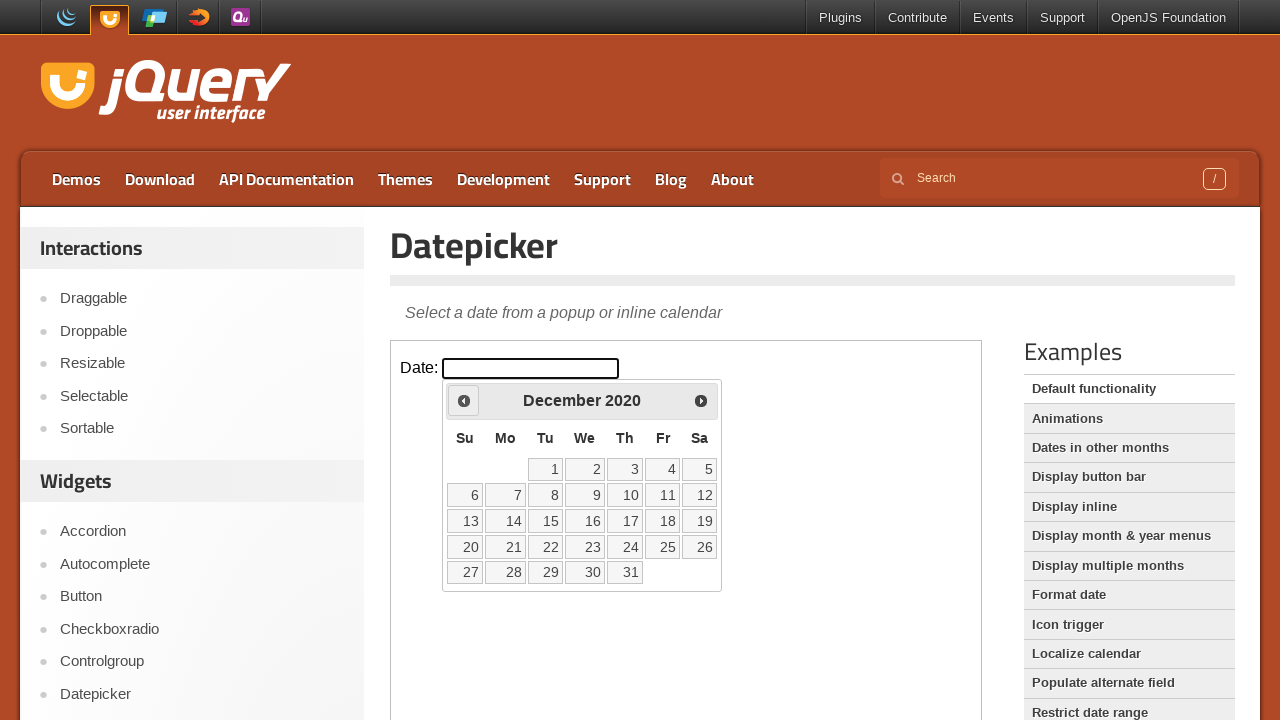

Checked current month and year: December 2020
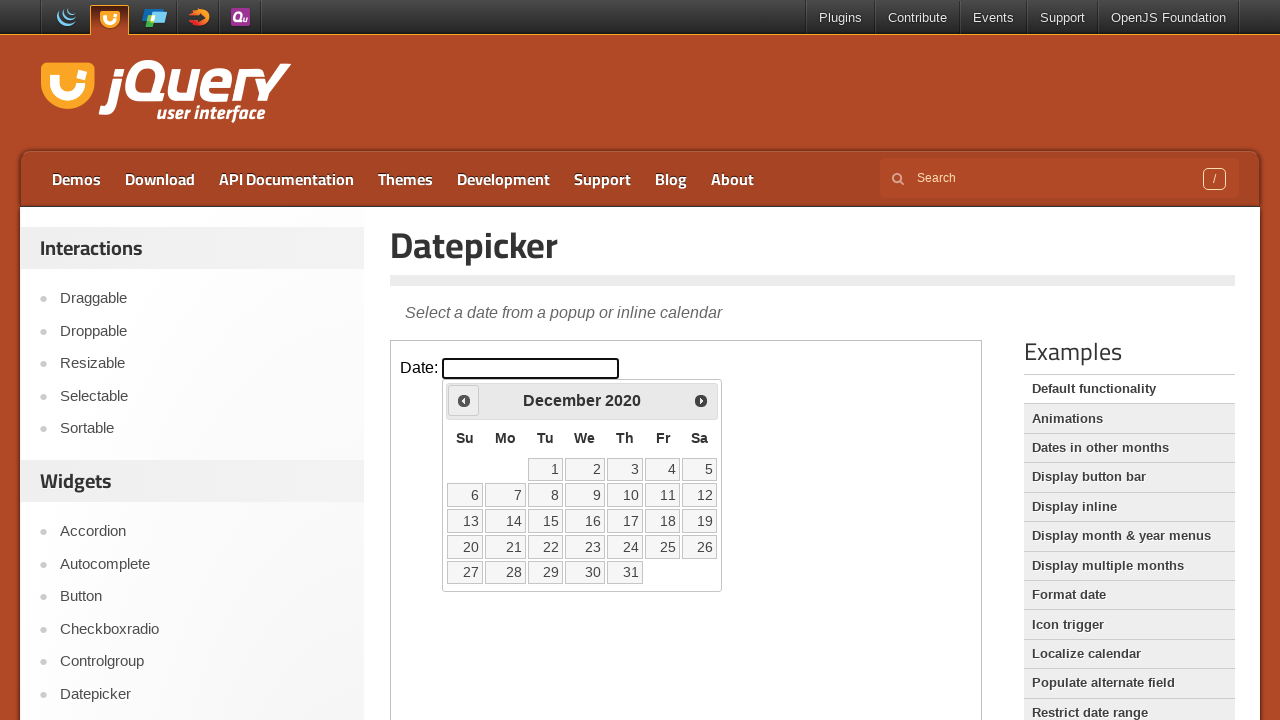

Clicked 'Prev' button to navigate to previous month at (464, 400) on iframe.demo-frame >> internal:control=enter-frame >> a[title='Prev']
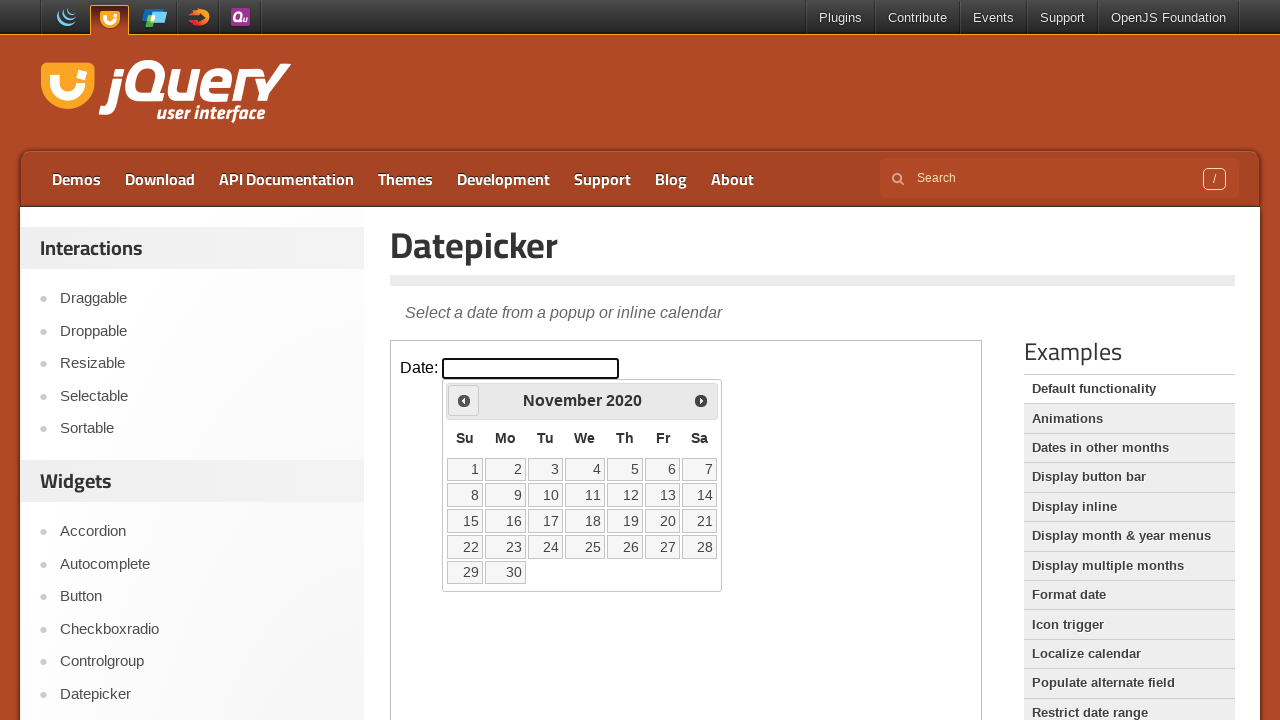

Waited for calendar to update
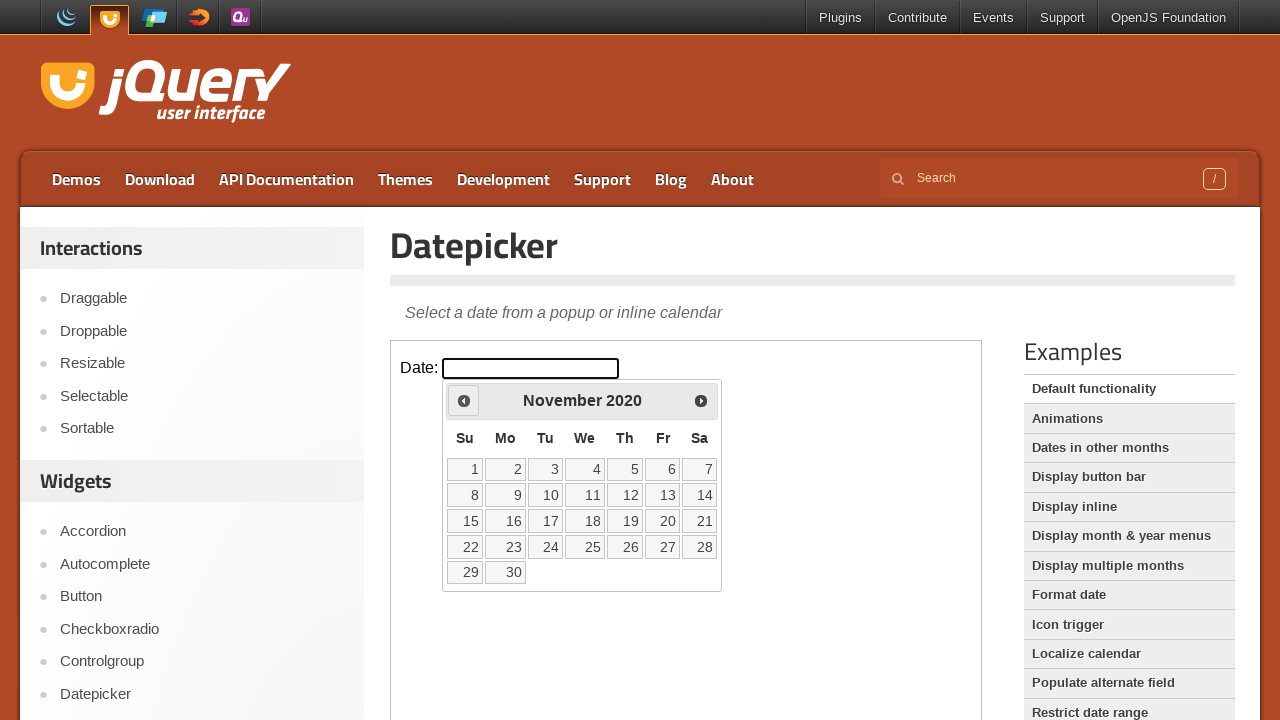

Checked current month and year: November 2020
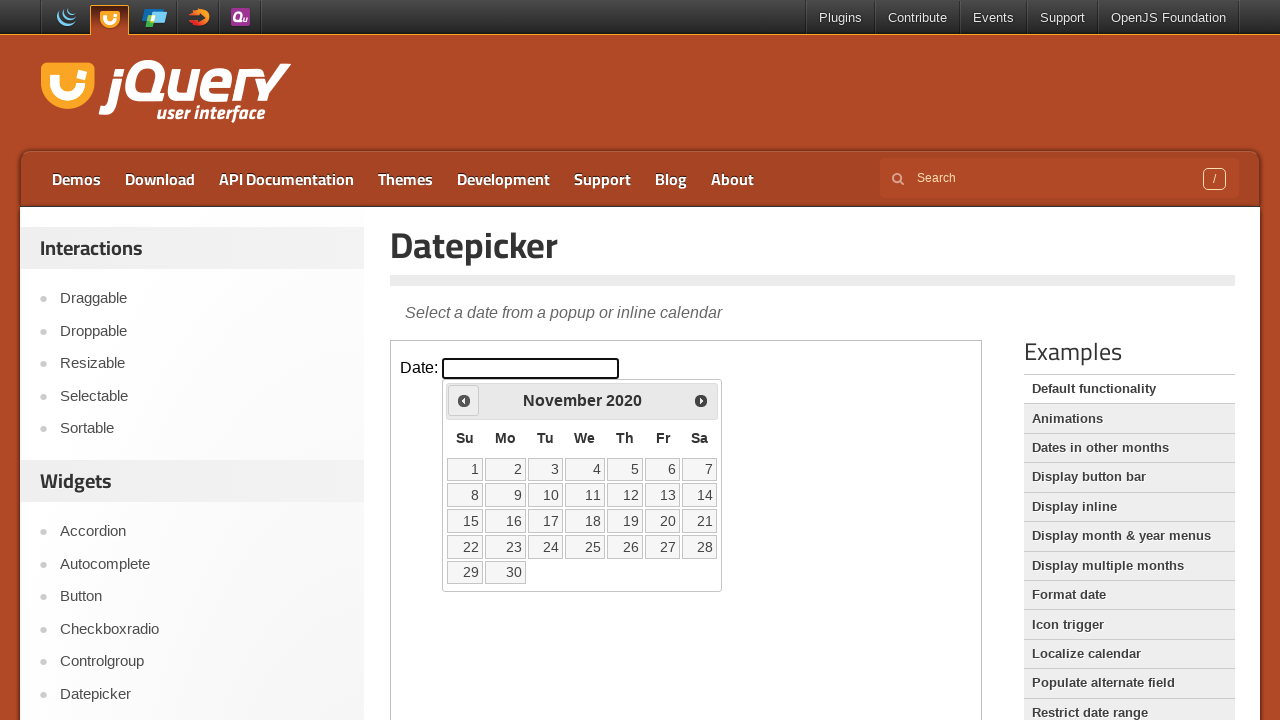

Clicked 'Prev' button to navigate to previous month at (464, 400) on iframe.demo-frame >> internal:control=enter-frame >> a[title='Prev']
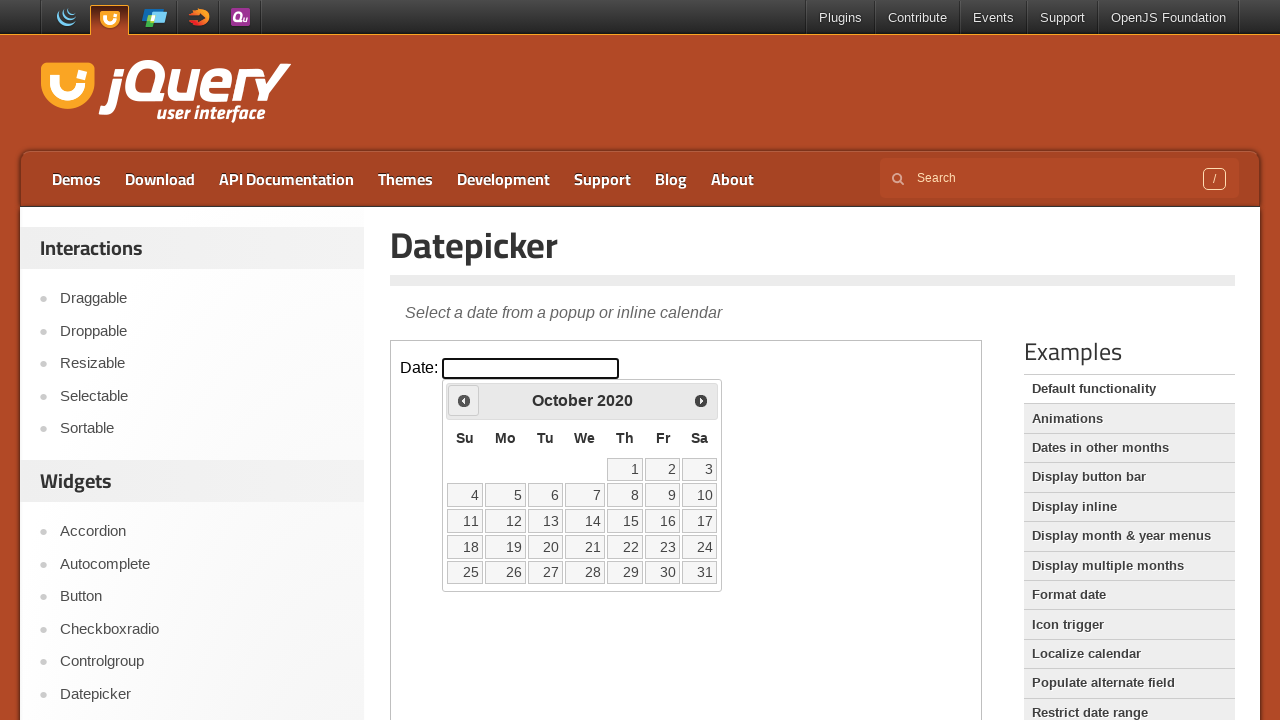

Waited for calendar to update
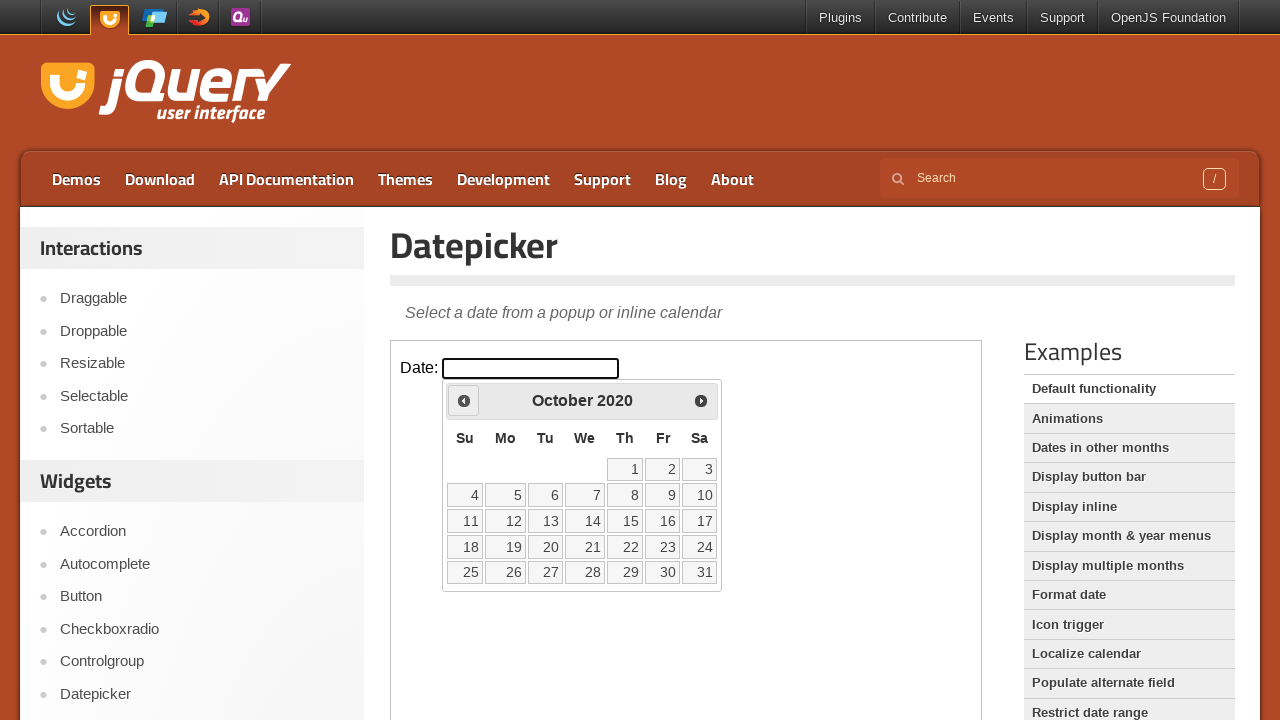

Checked current month and year: October 2020
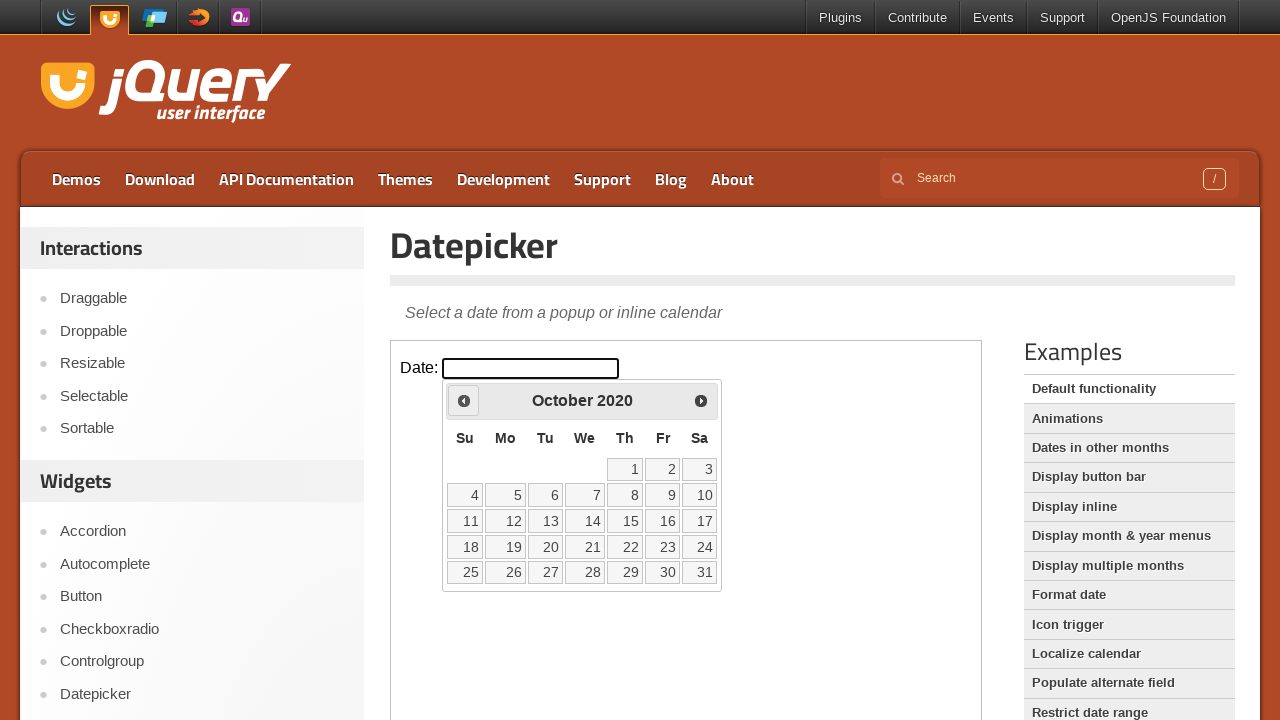

Clicked 'Prev' button to navigate to previous month at (464, 400) on iframe.demo-frame >> internal:control=enter-frame >> a[title='Prev']
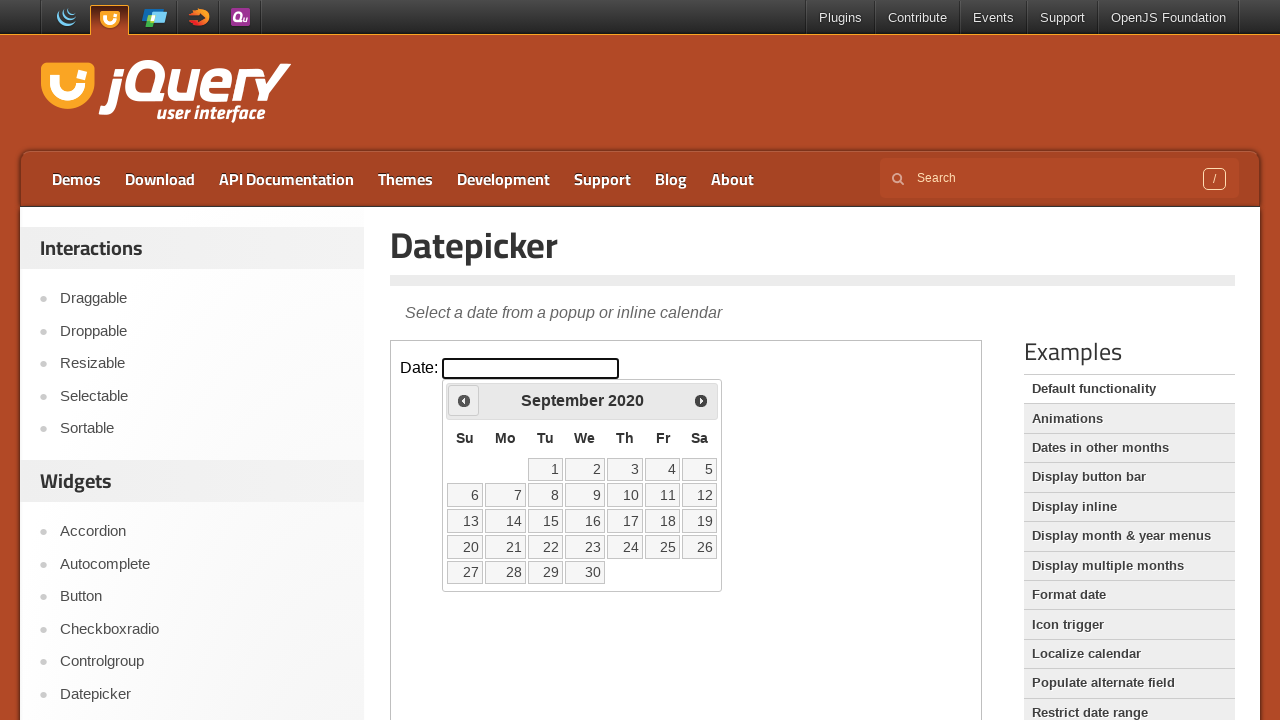

Waited for calendar to update
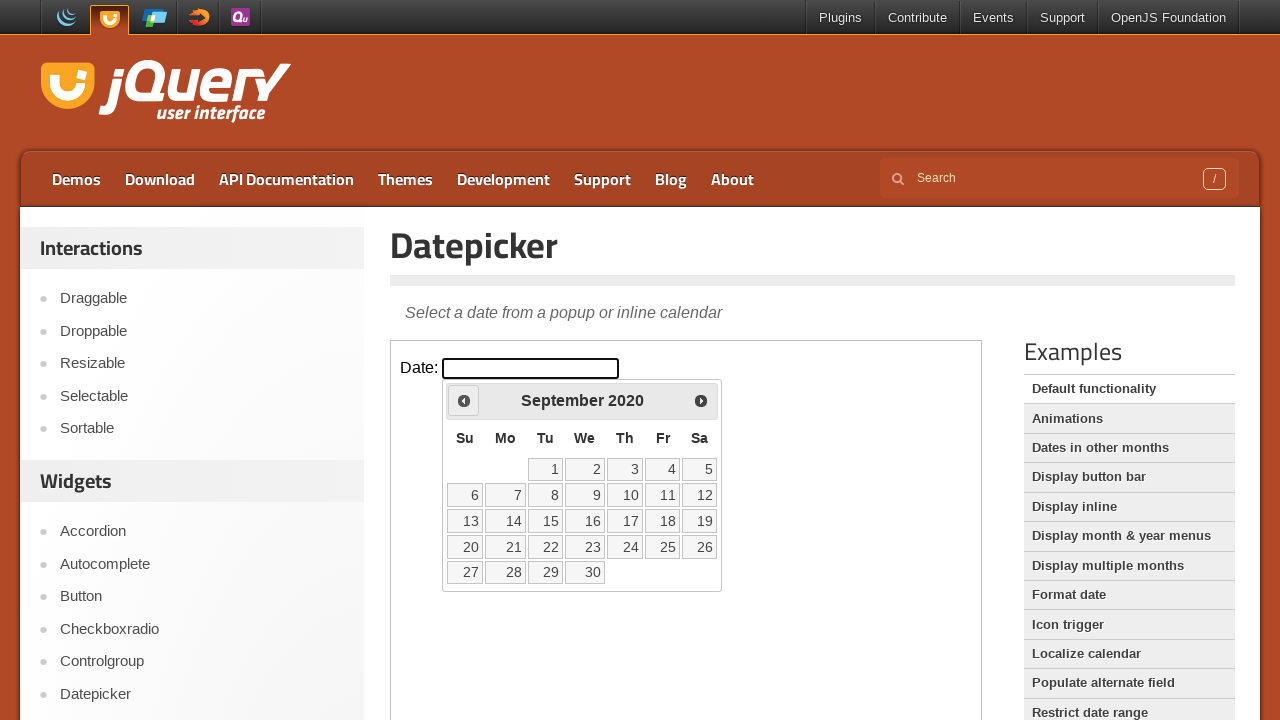

Checked current month and year: September 2020
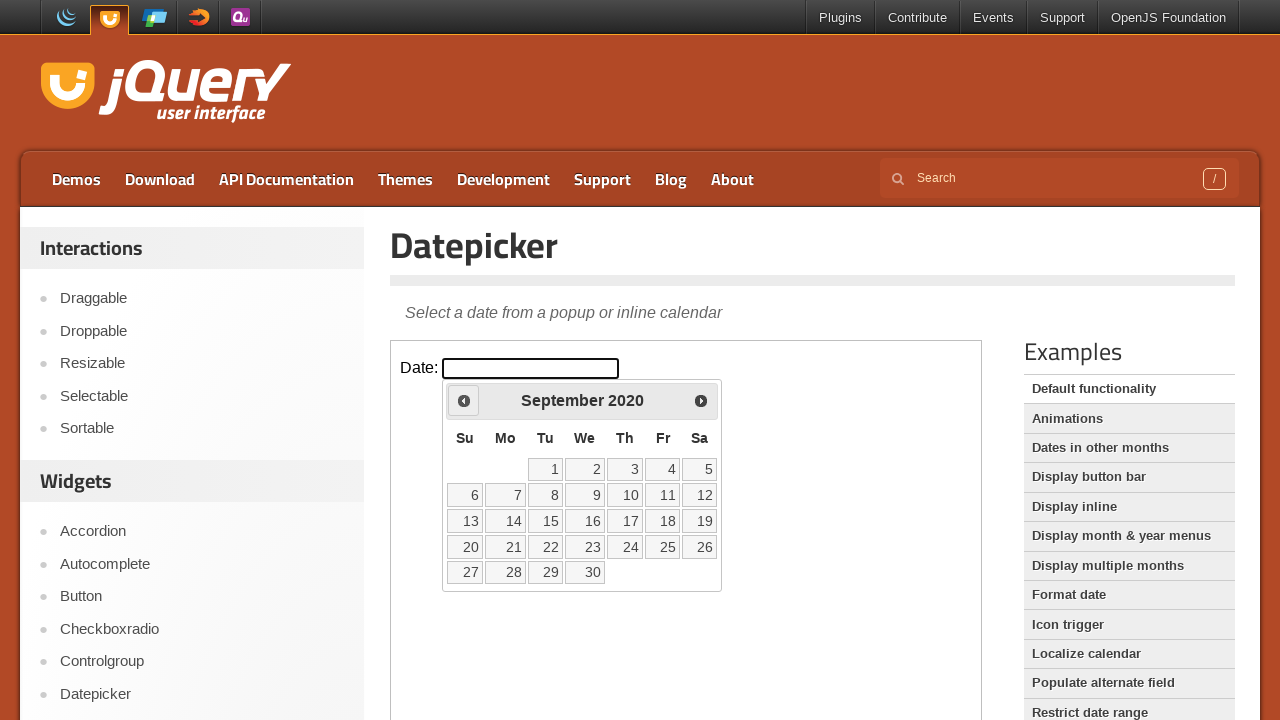

Clicked 'Prev' button to navigate to previous month at (464, 400) on iframe.demo-frame >> internal:control=enter-frame >> a[title='Prev']
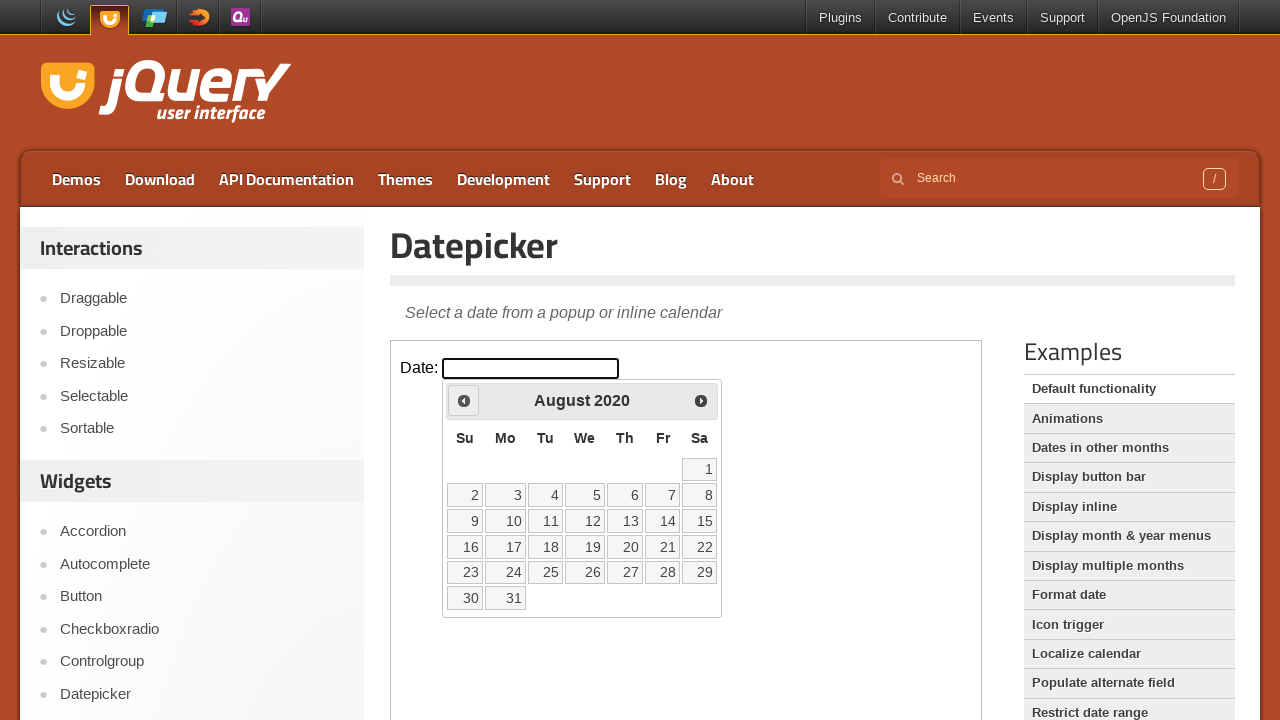

Waited for calendar to update
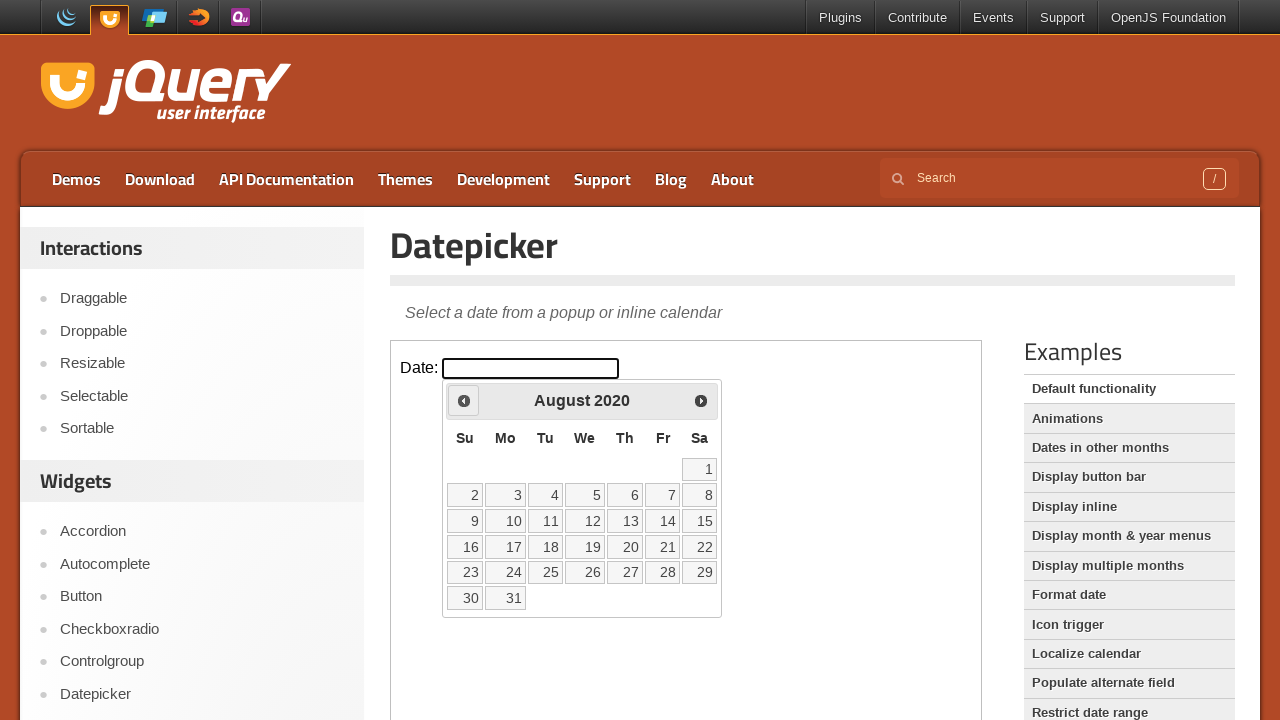

Checked current month and year: August 2020
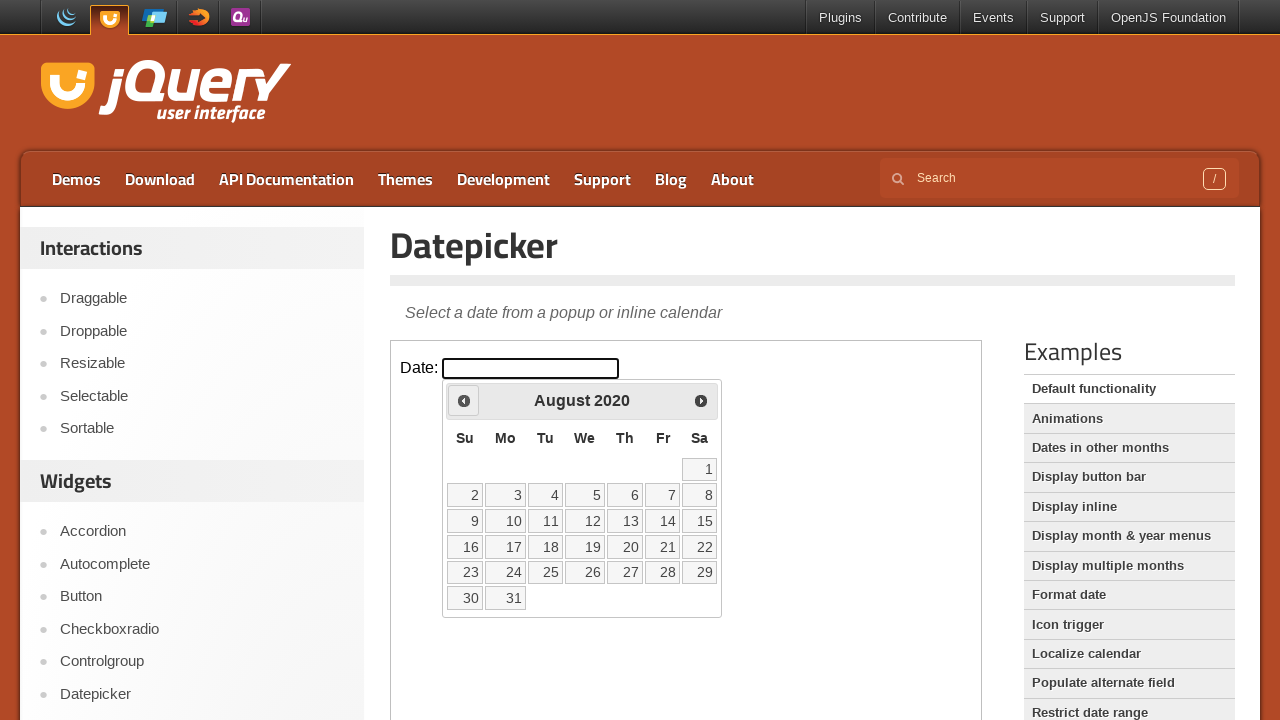

Clicked 'Prev' button to navigate to previous month at (464, 400) on iframe.demo-frame >> internal:control=enter-frame >> a[title='Prev']
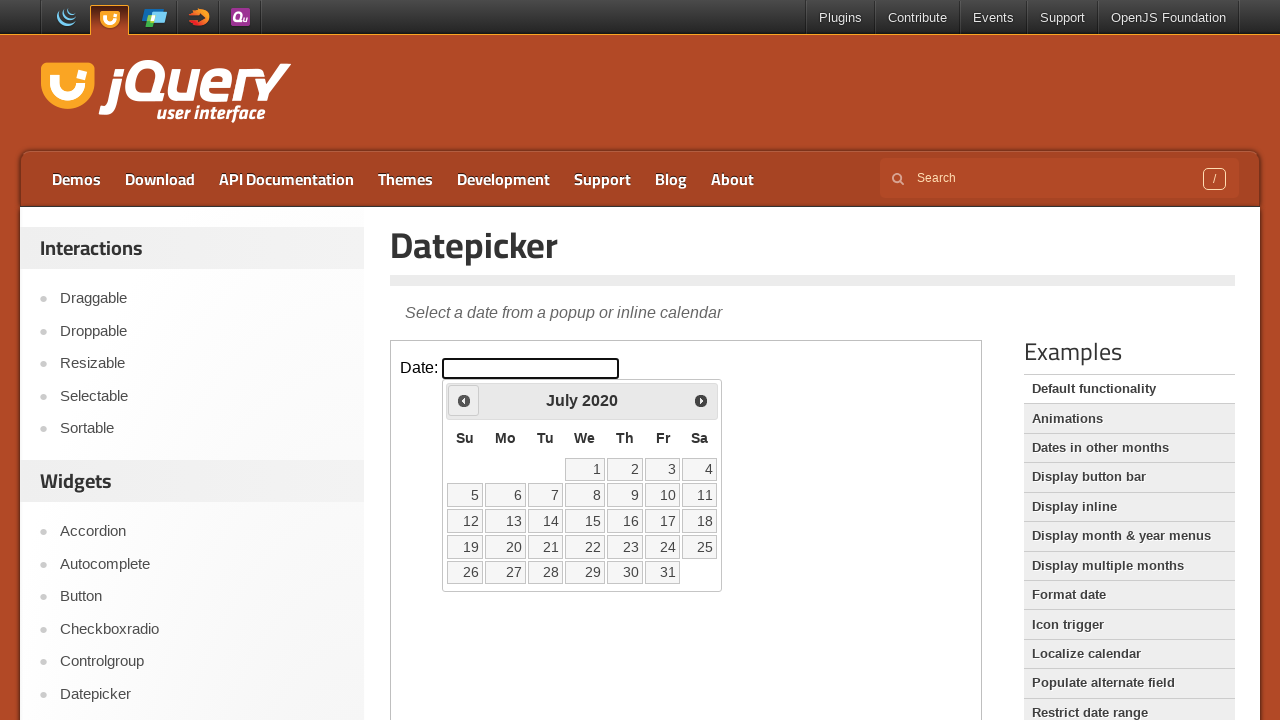

Waited for calendar to update
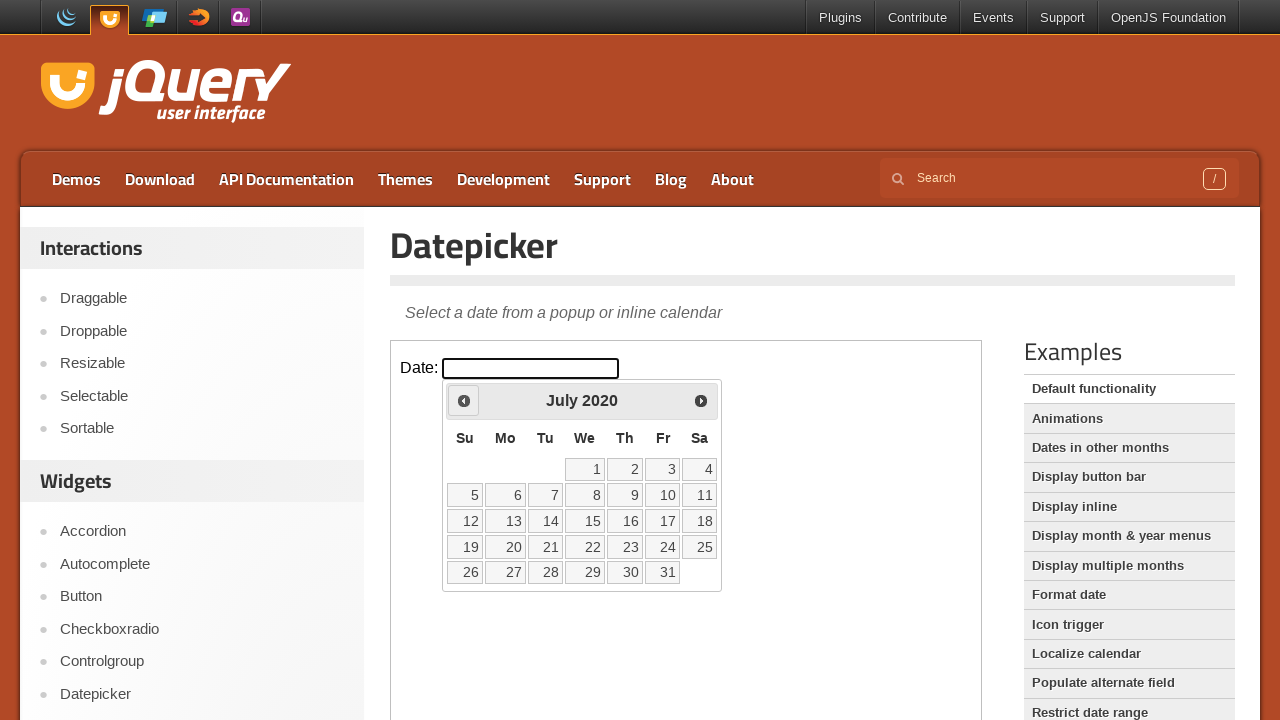

Checked current month and year: July 2020
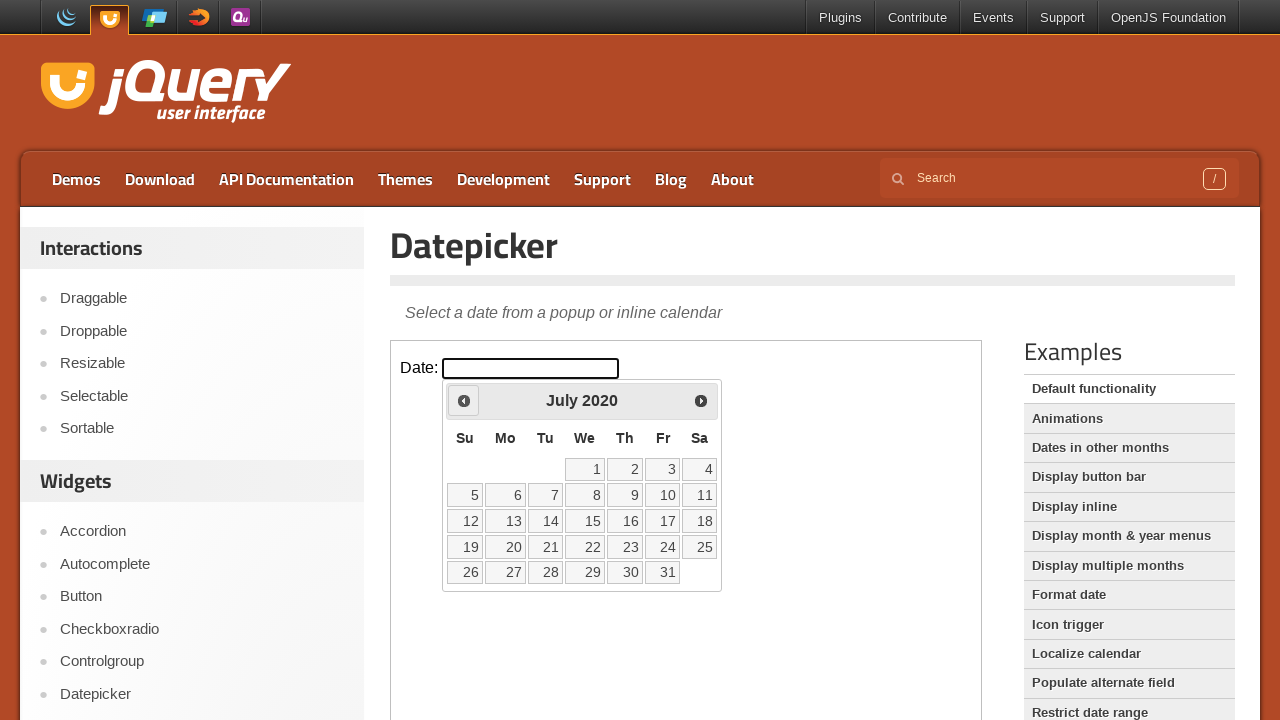

Located all available date cells in the calendar
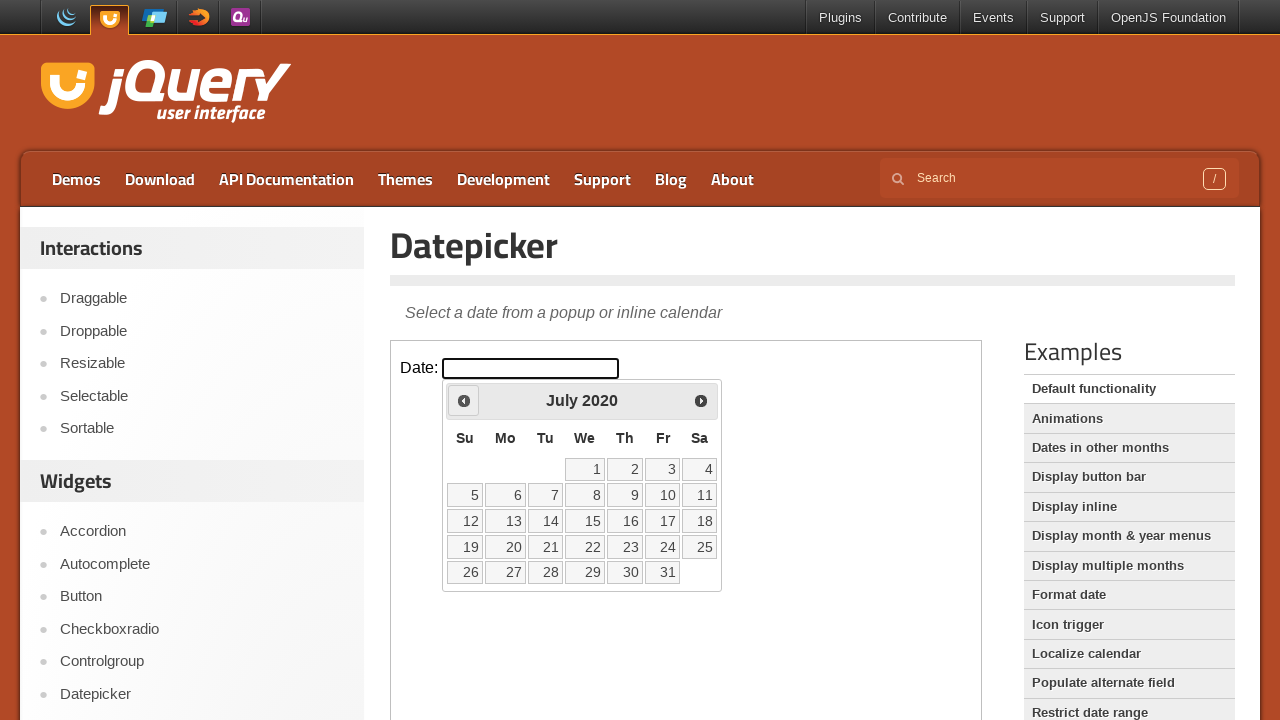

Found 31 selectable date cells in calendar
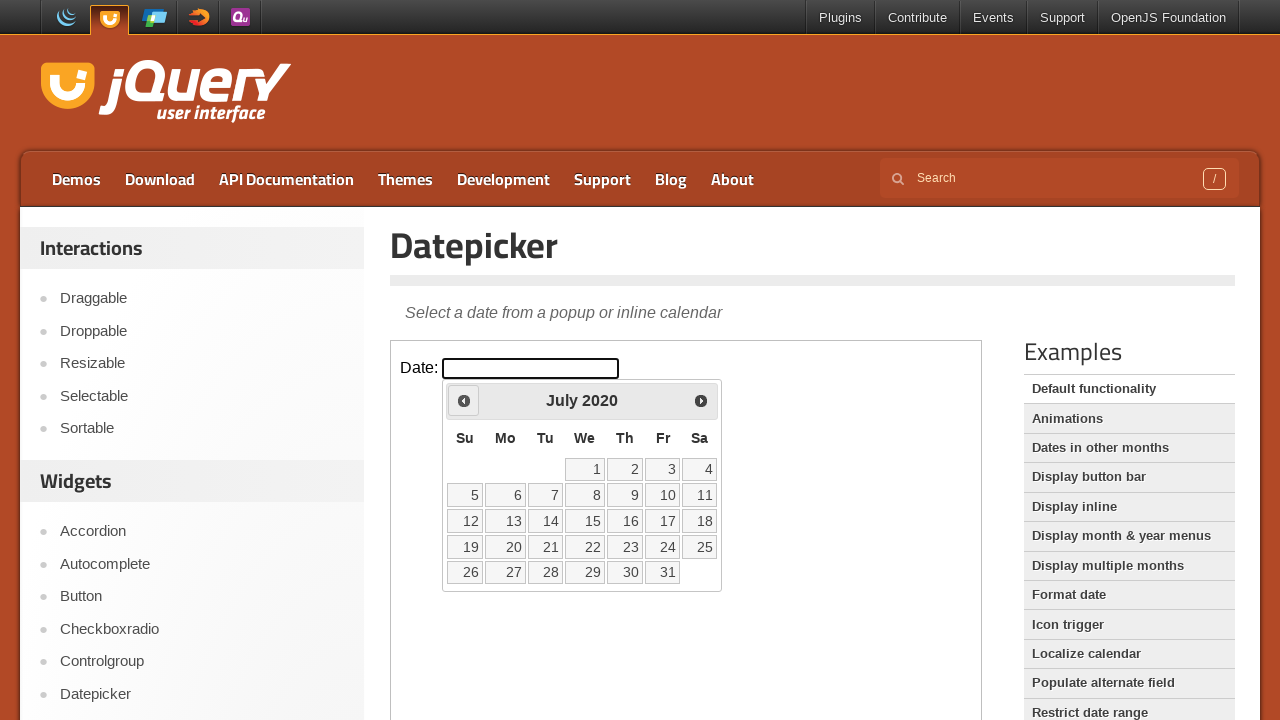

Clicked on date 12 in the calendar at (465, 521) on iframe.demo-frame >> internal:control=enter-frame >> table.ui-datepicker-calenda
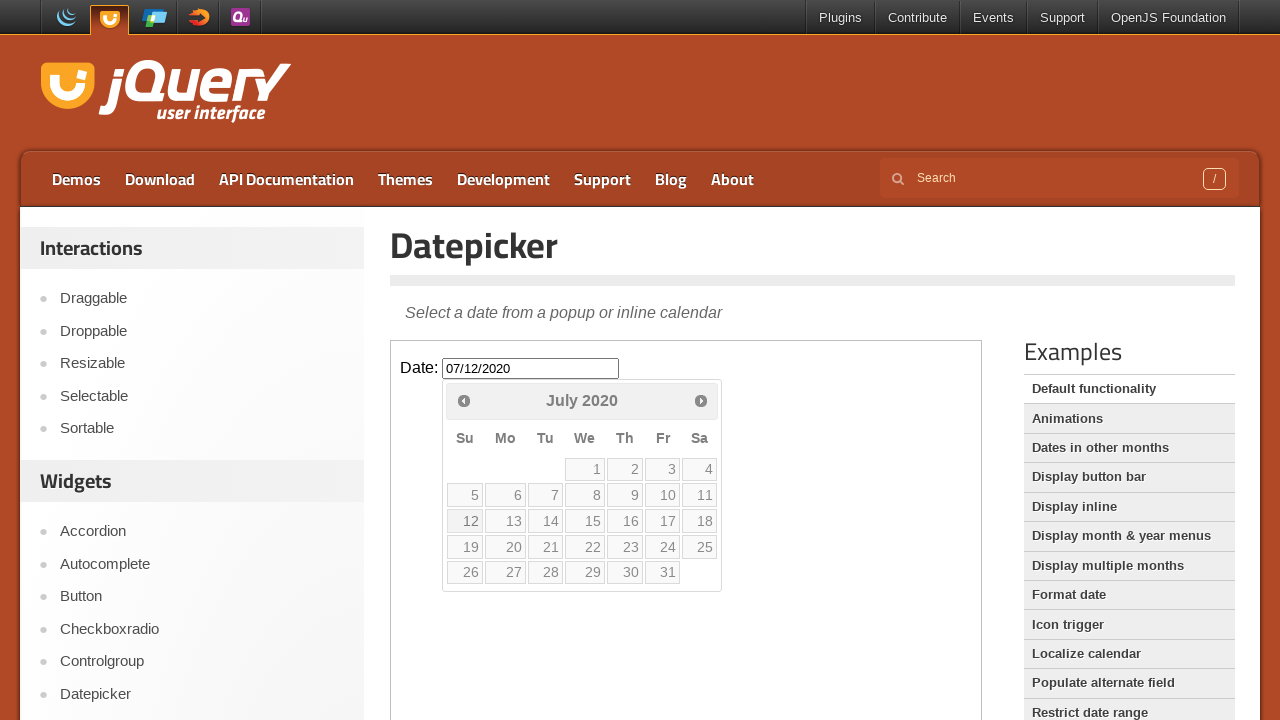

Verified datepicker input field is visible after date selection
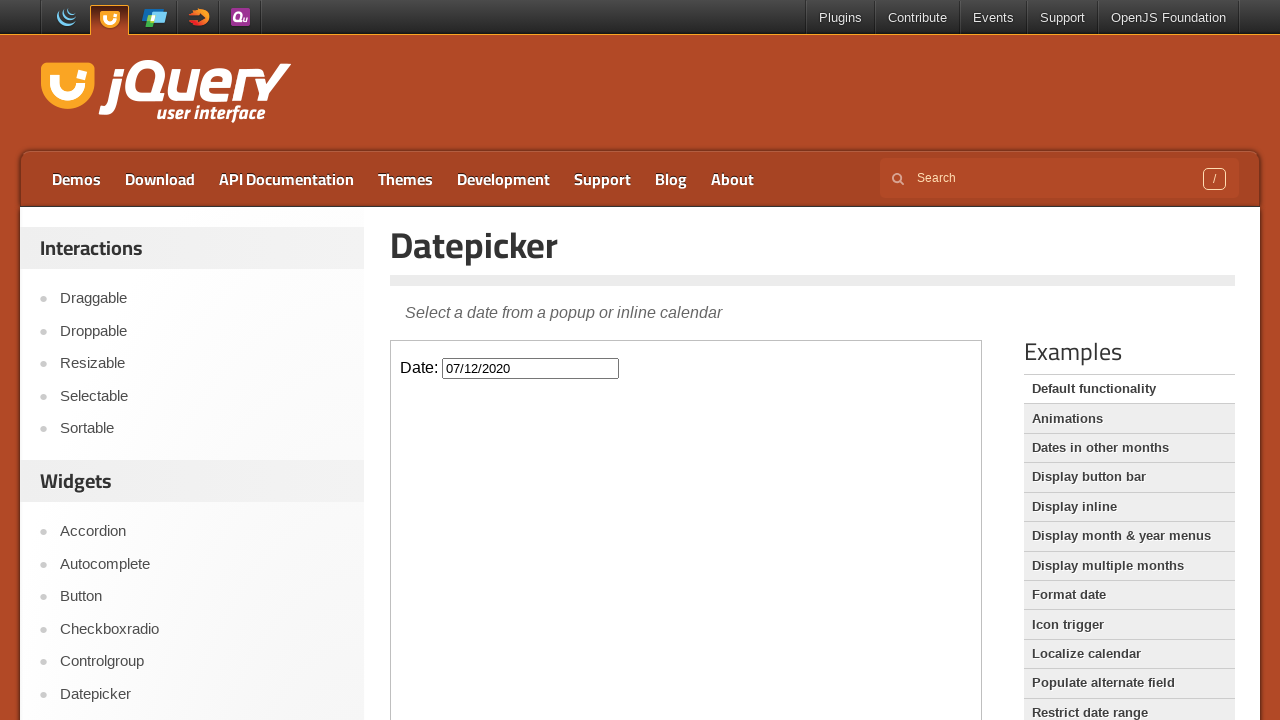

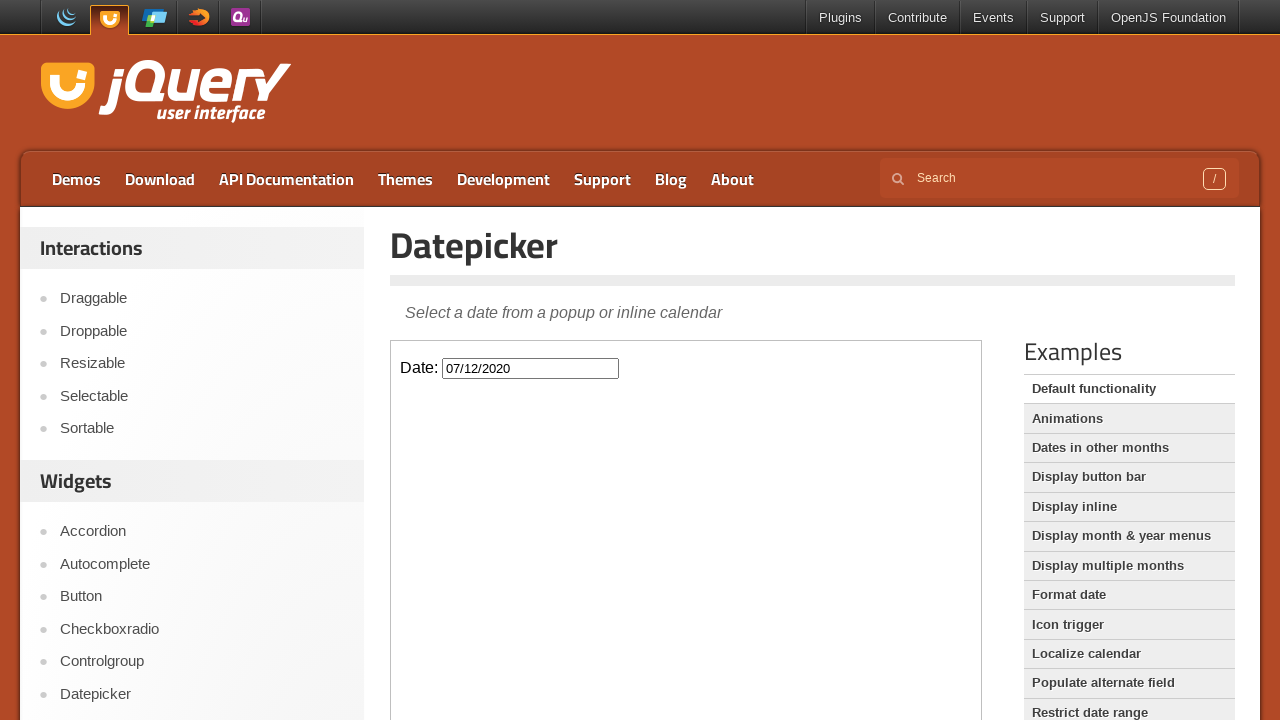